Tests date picker functionality by navigating to a specific date (February 8, 2018) using the calendar widget's navigation controls

Starting URL: https://seleniumui.moderntester.pl/datepicker.php

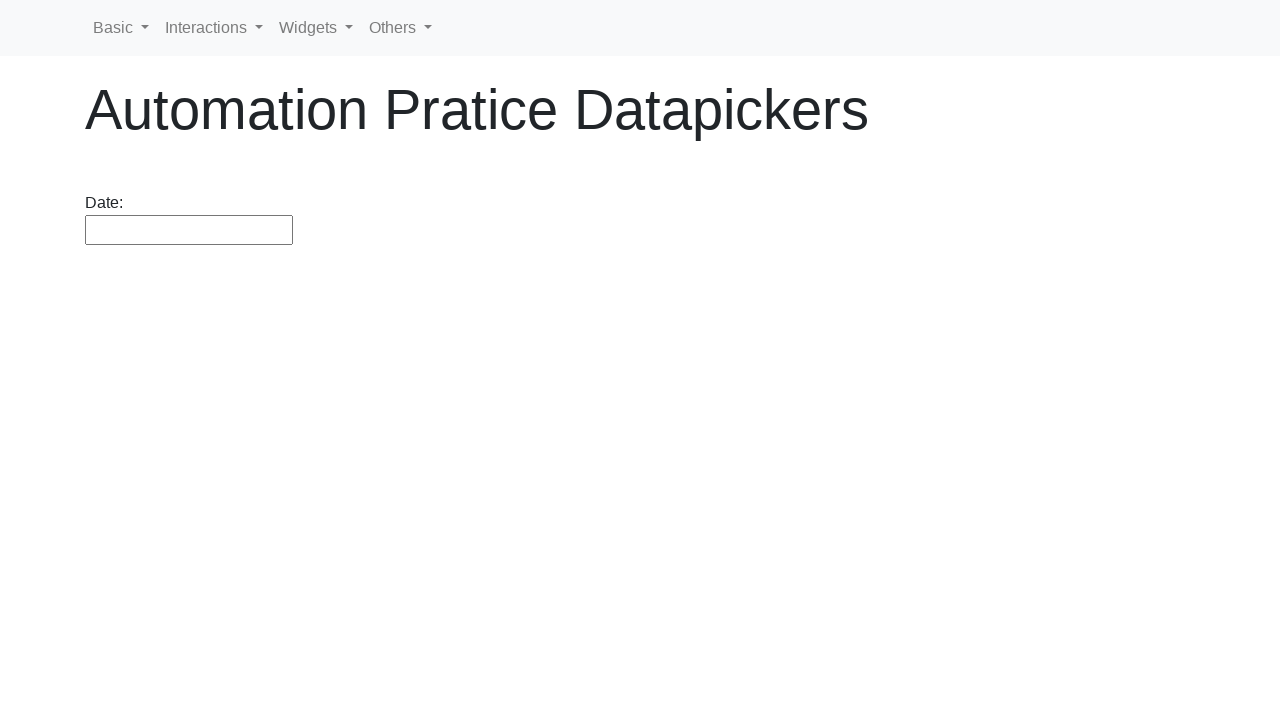

Clicked on date picker input to open calendar widget at (189, 230) on #datepicker
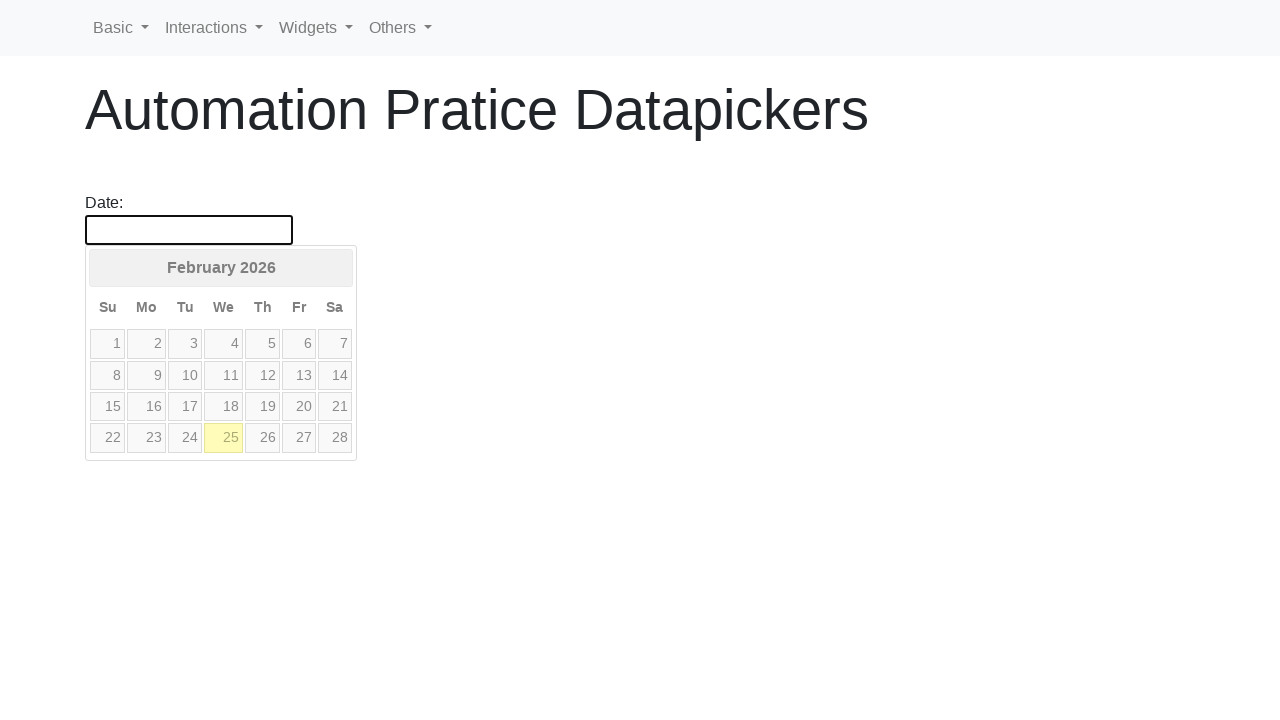

Retrieved current date: February 2026
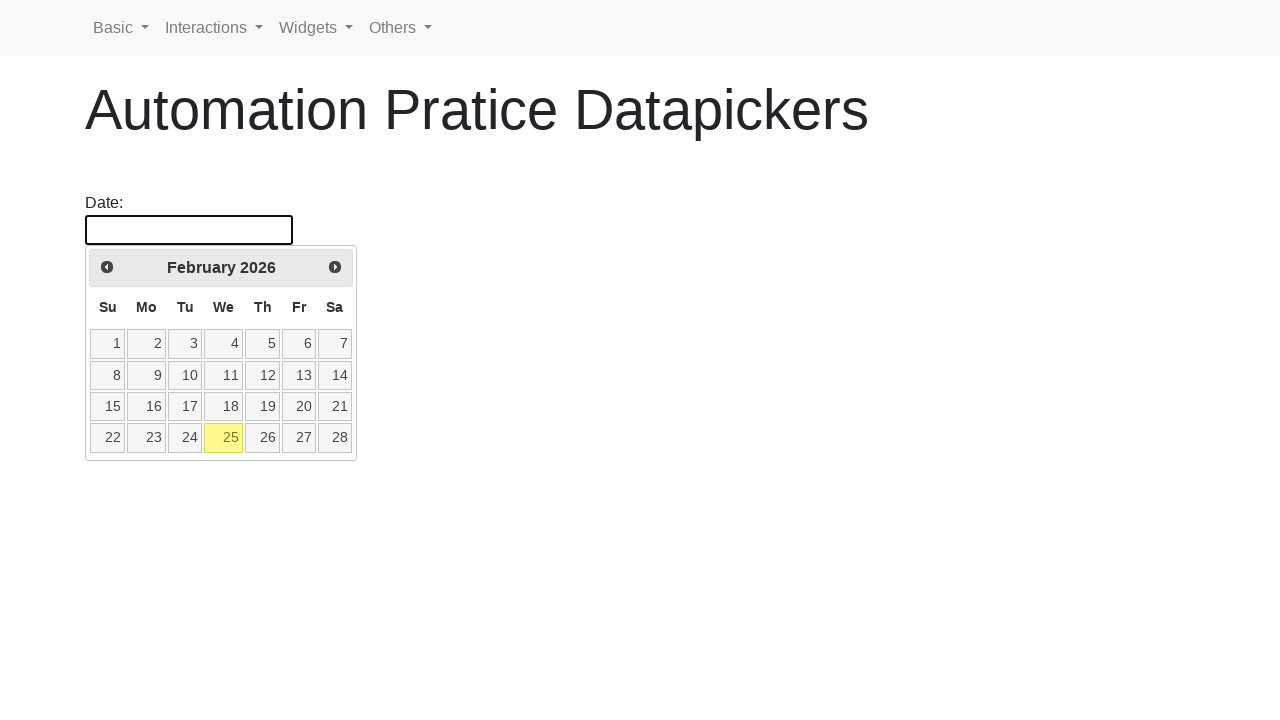

Clicked previous month arrow to navigate backwards at (107, 267) on xpath=//*[@id='ui-datepicker-div']/div/a[1]/span
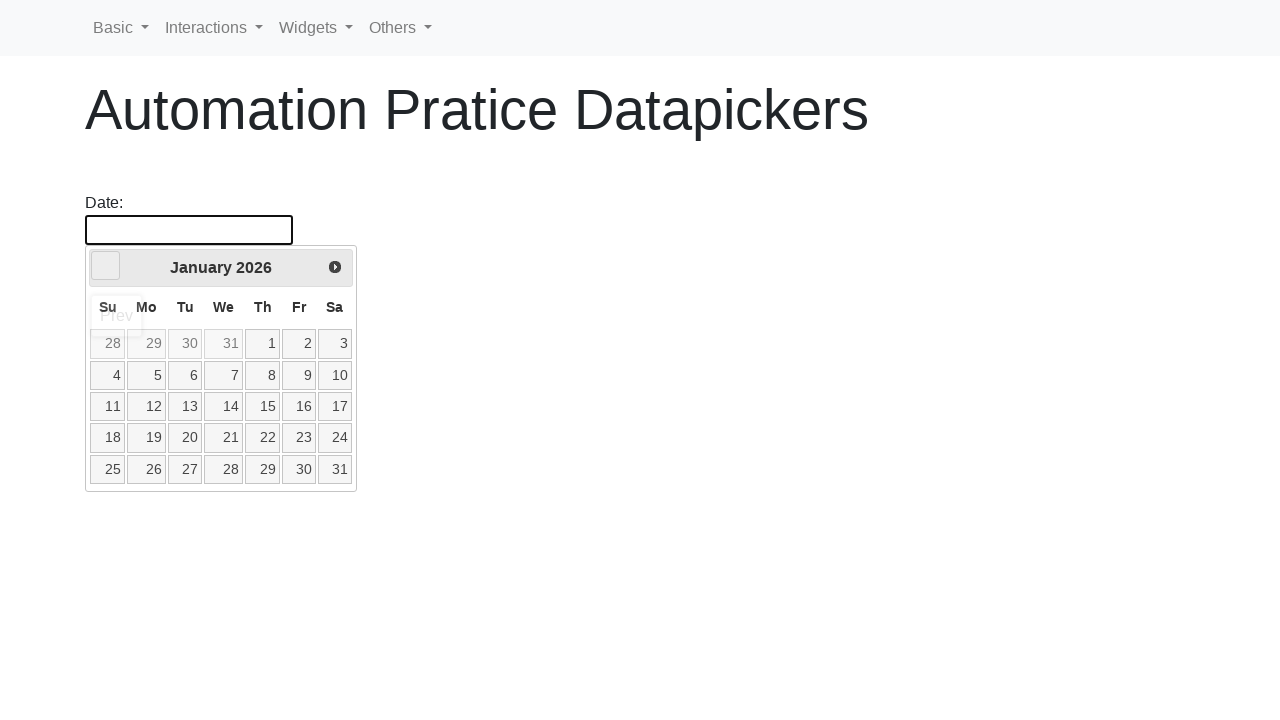

Retrieved current date: January 2026
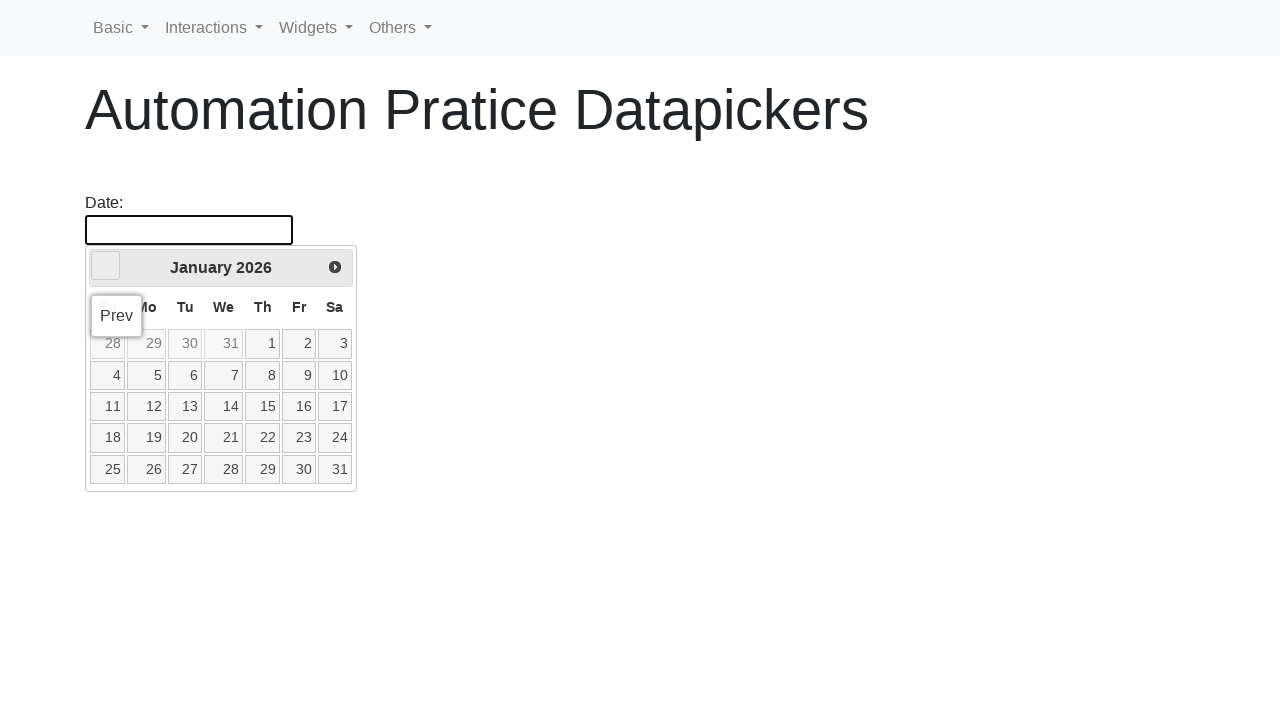

Clicked previous month arrow to navigate backwards at (106, 266) on xpath=//*[@id='ui-datepicker-div']/div/a[1]/span
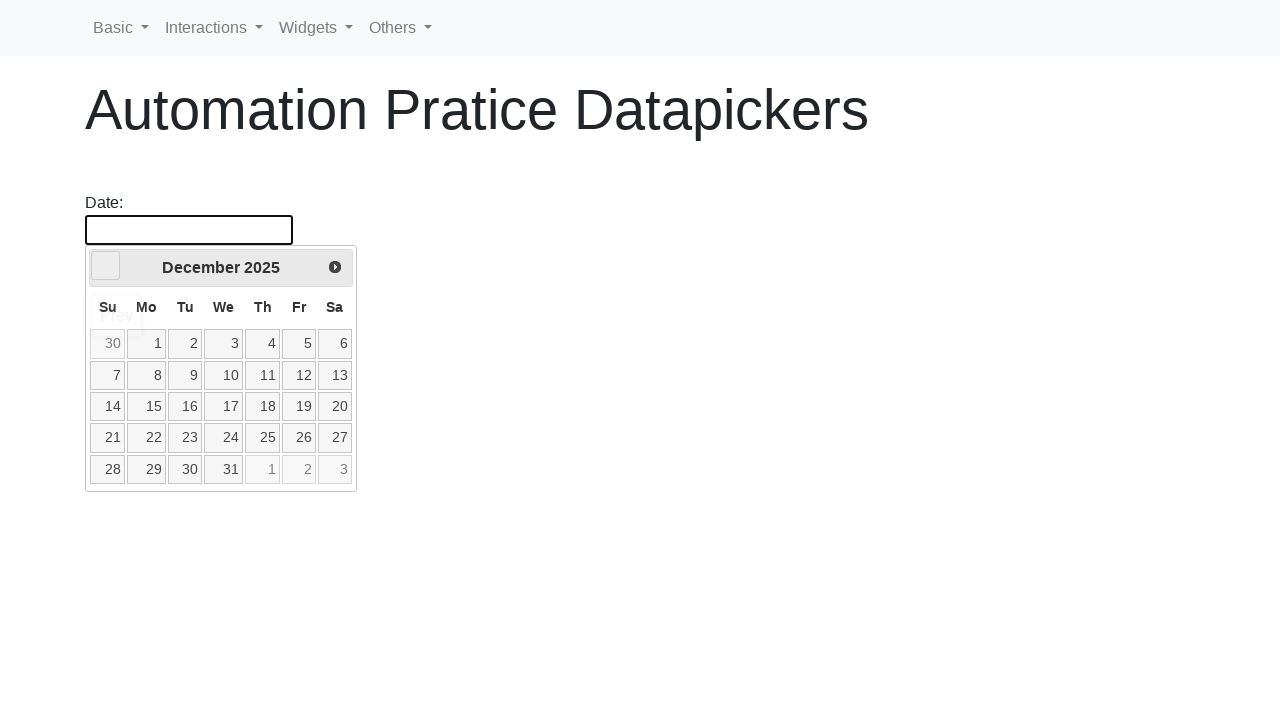

Retrieved current date: December 2025
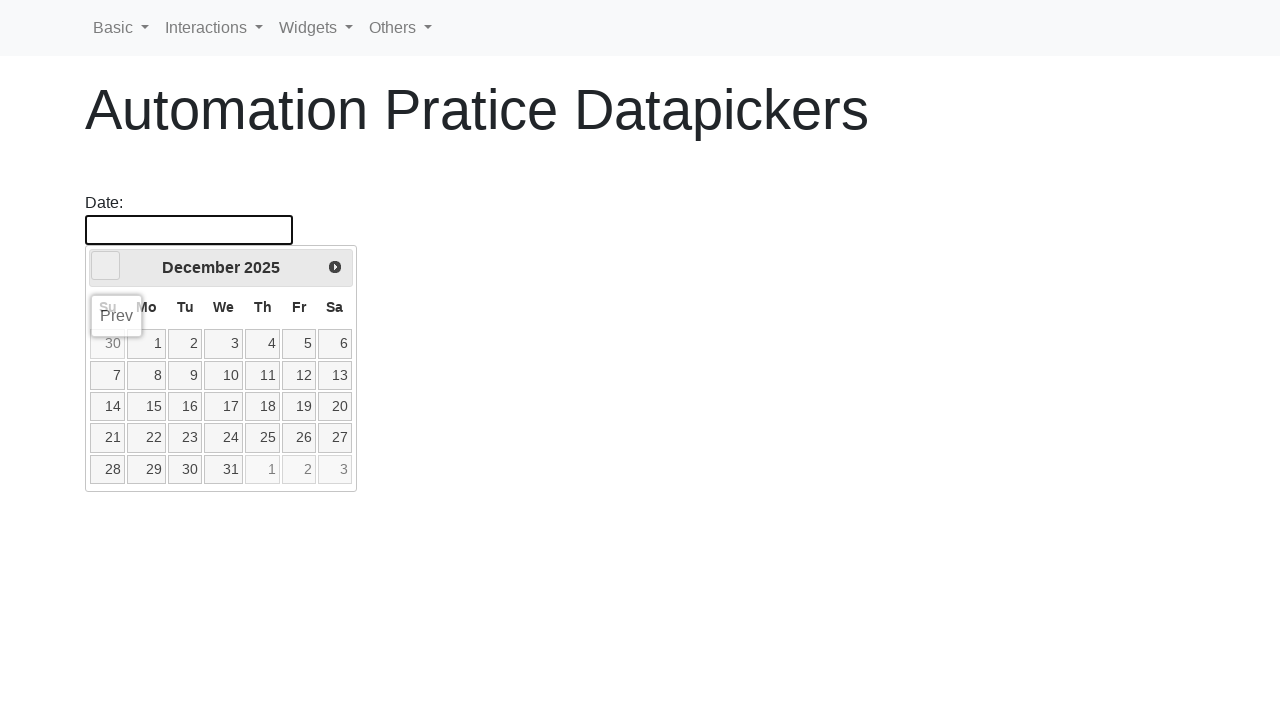

Clicked previous month arrow to navigate backwards at (106, 266) on xpath=//*[@id='ui-datepicker-div']/div/a[1]/span
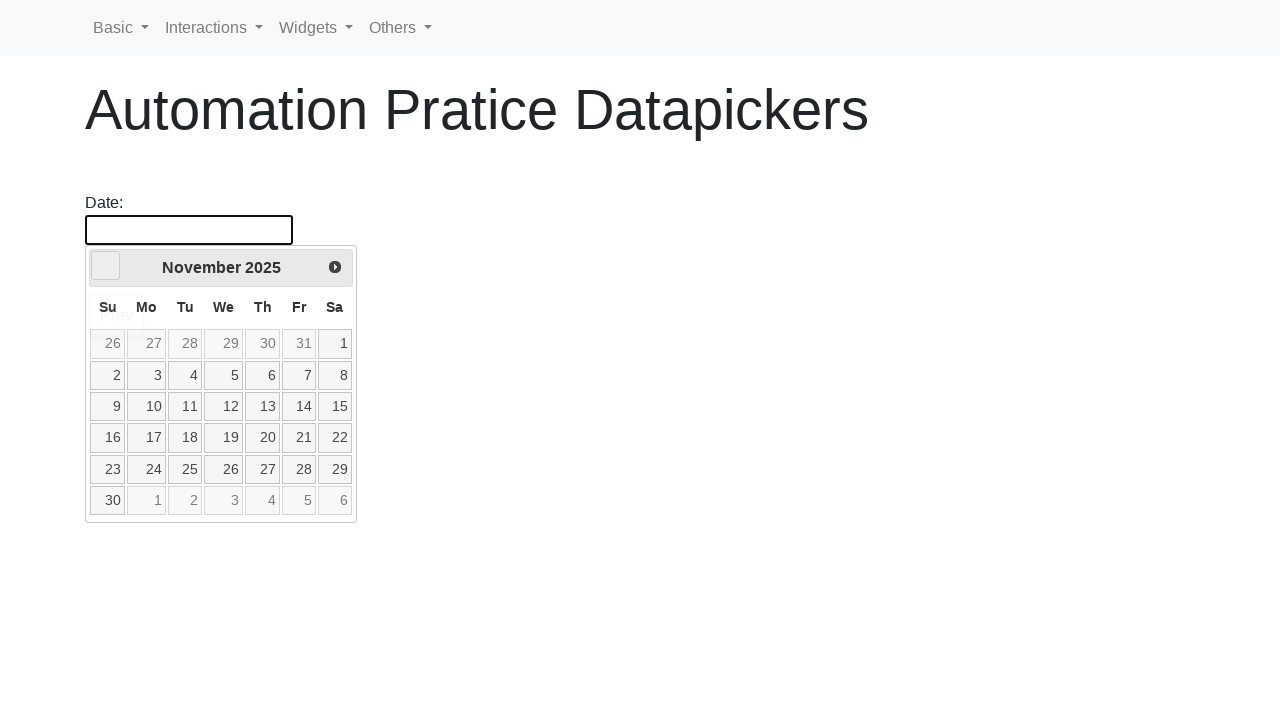

Retrieved current date: November 2025
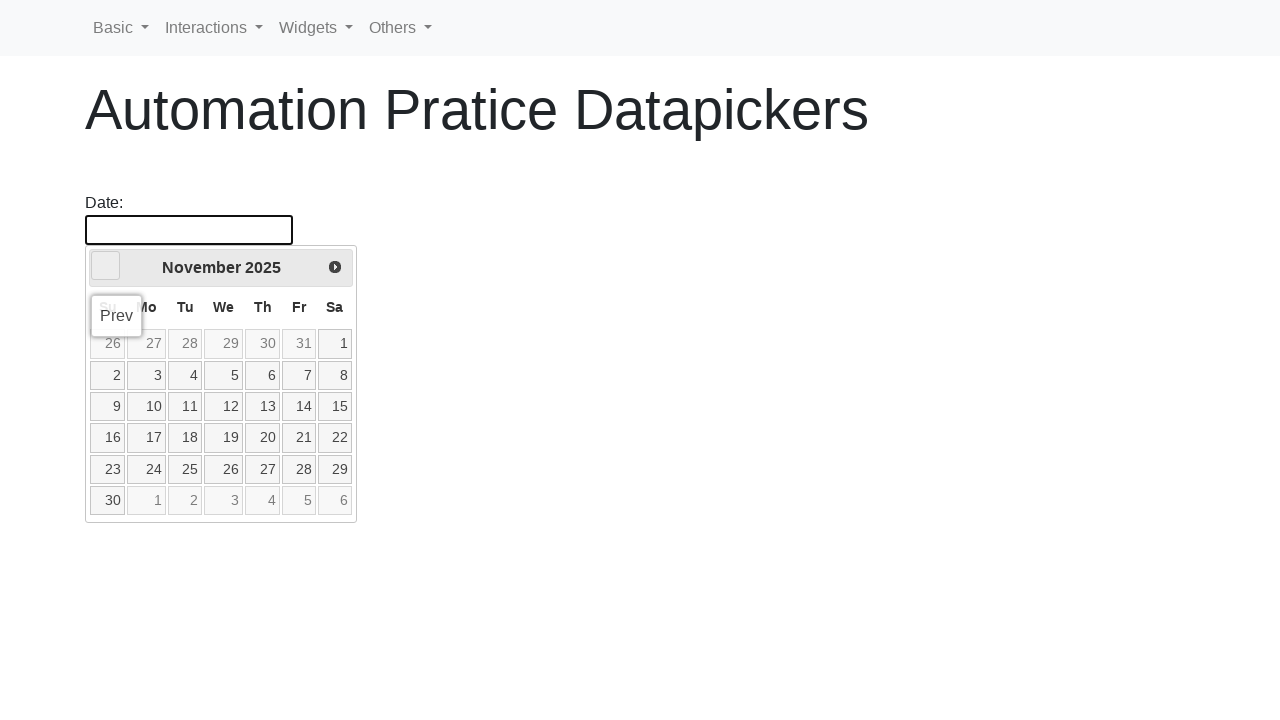

Clicked previous month arrow to navigate backwards at (106, 266) on xpath=//*[@id='ui-datepicker-div']/div/a[1]/span
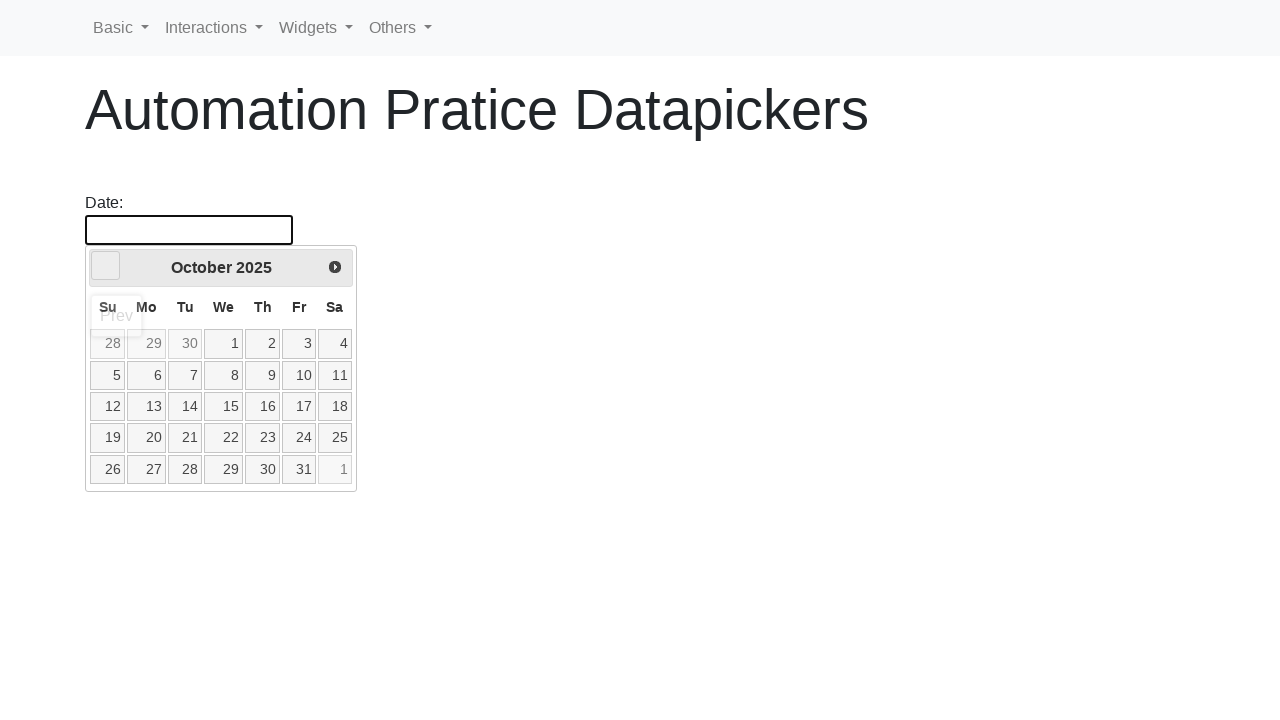

Retrieved current date: October 2025
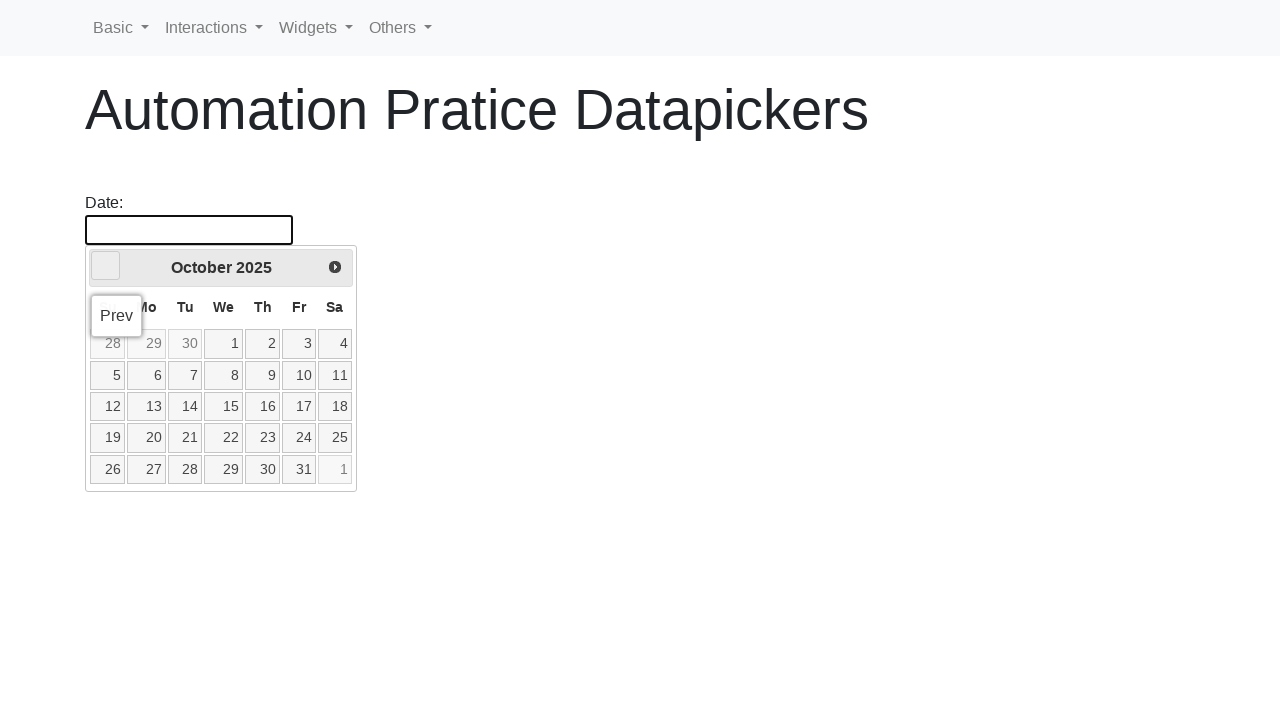

Clicked previous month arrow to navigate backwards at (106, 266) on xpath=//*[@id='ui-datepicker-div']/div/a[1]/span
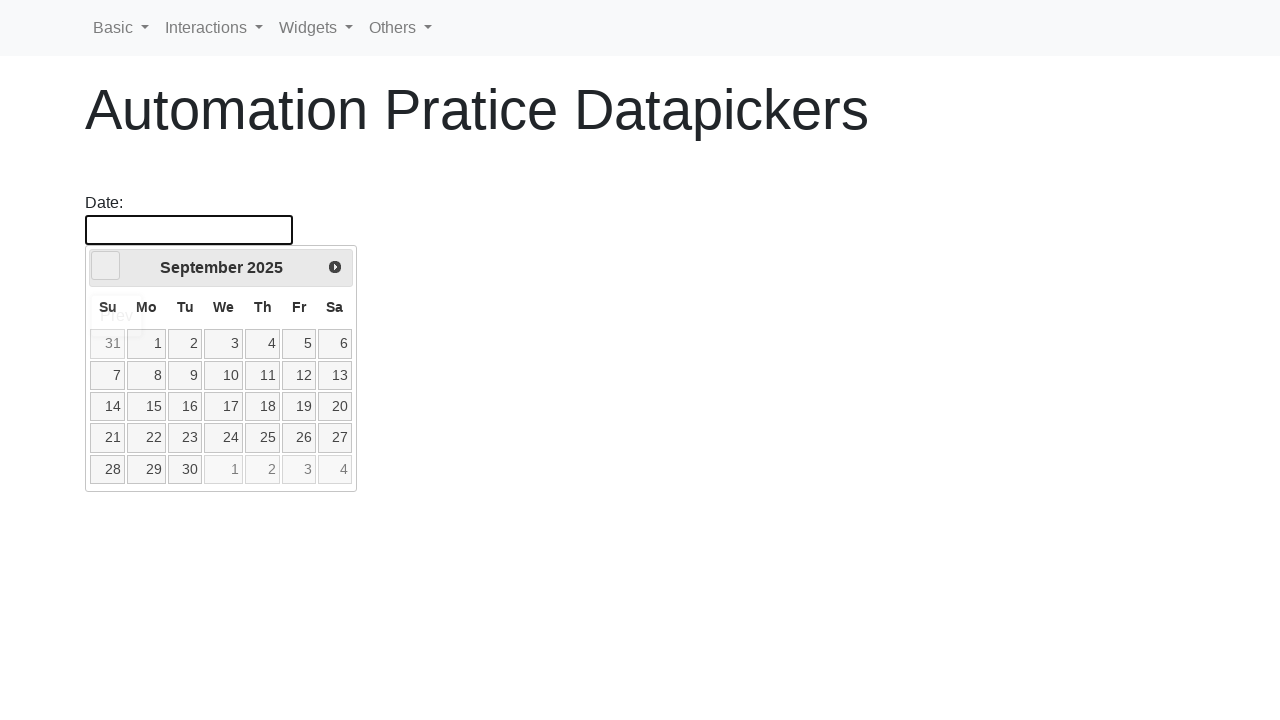

Retrieved current date: September 2025
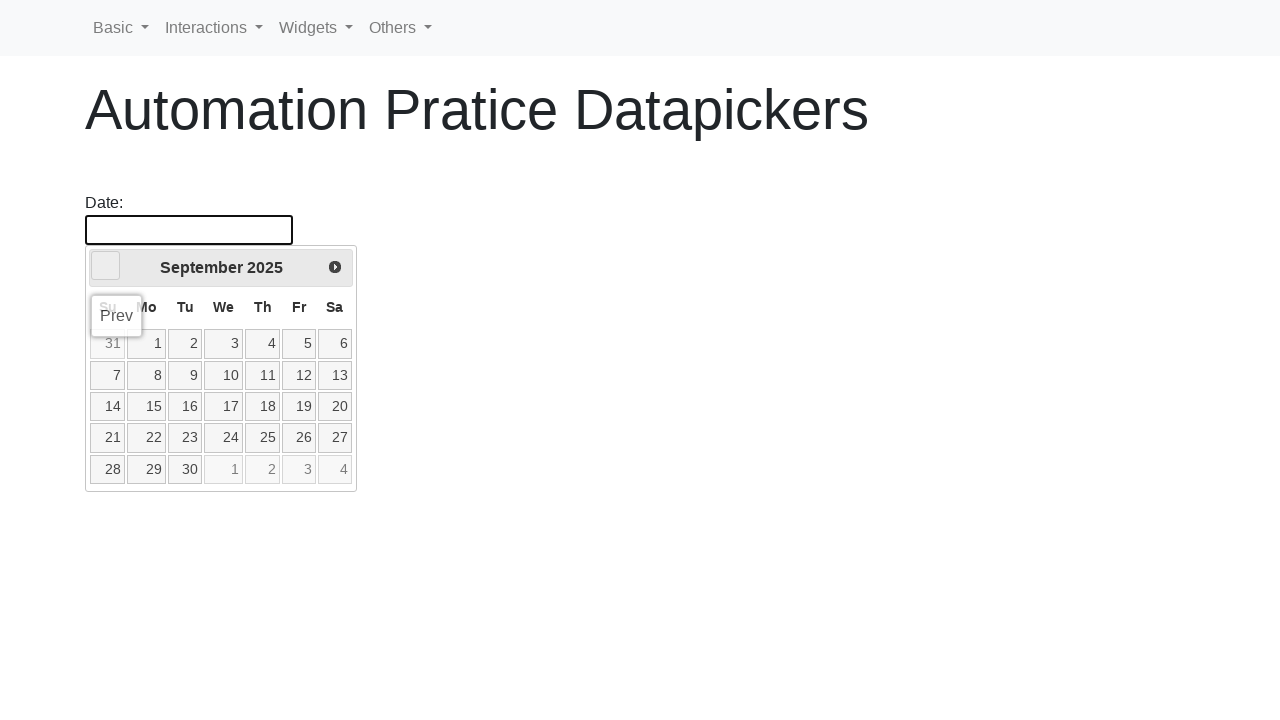

Clicked previous month arrow to navigate backwards at (106, 266) on xpath=//*[@id='ui-datepicker-div']/div/a[1]/span
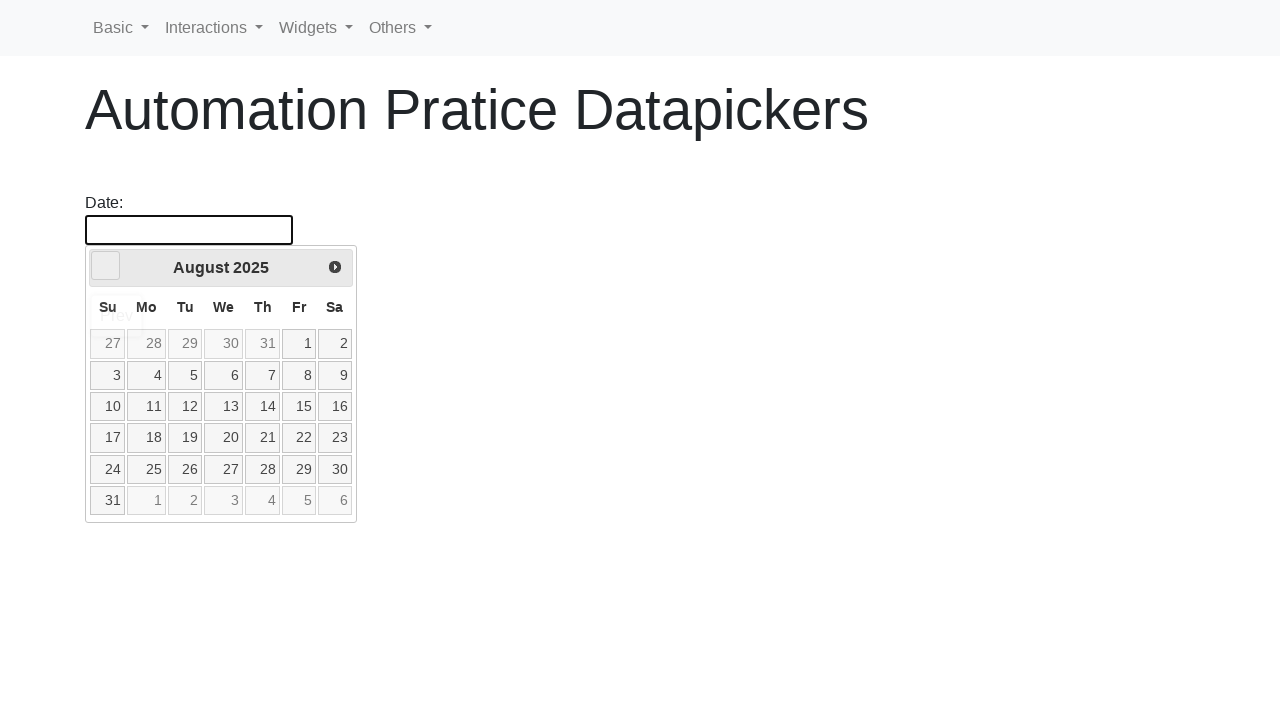

Retrieved current date: August 2025
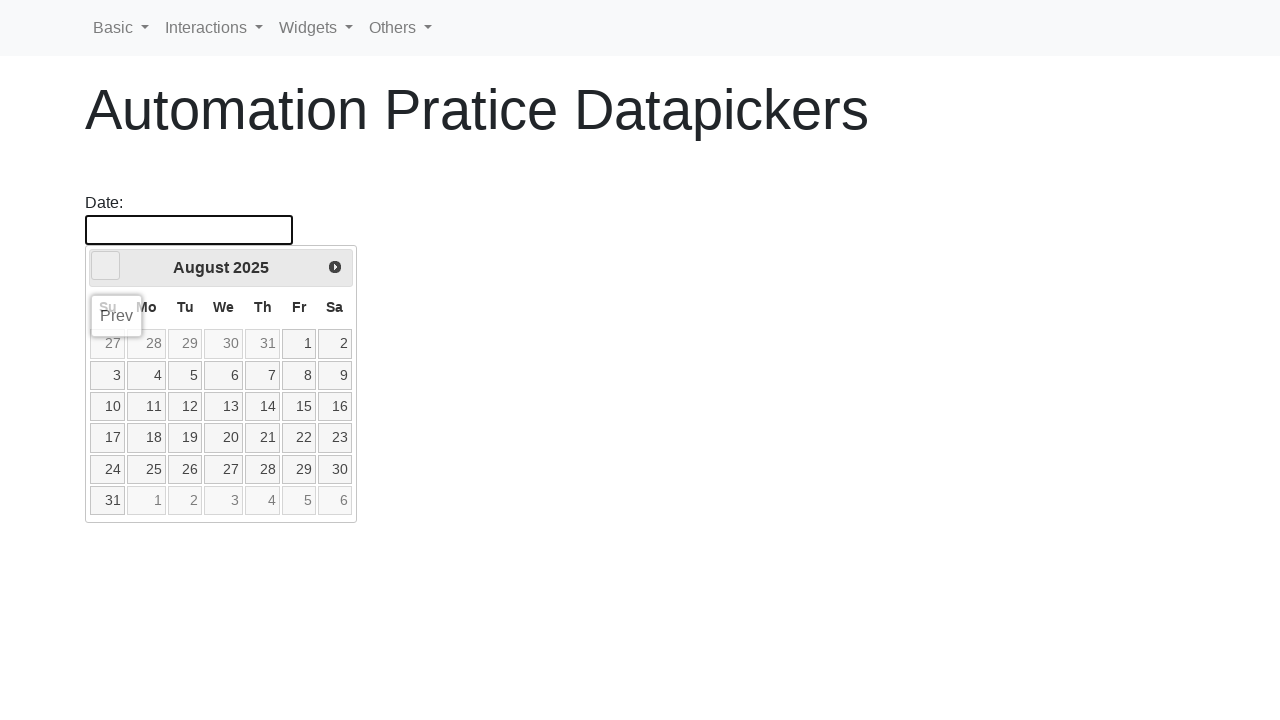

Clicked previous month arrow to navigate backwards at (106, 266) on xpath=//*[@id='ui-datepicker-div']/div/a[1]/span
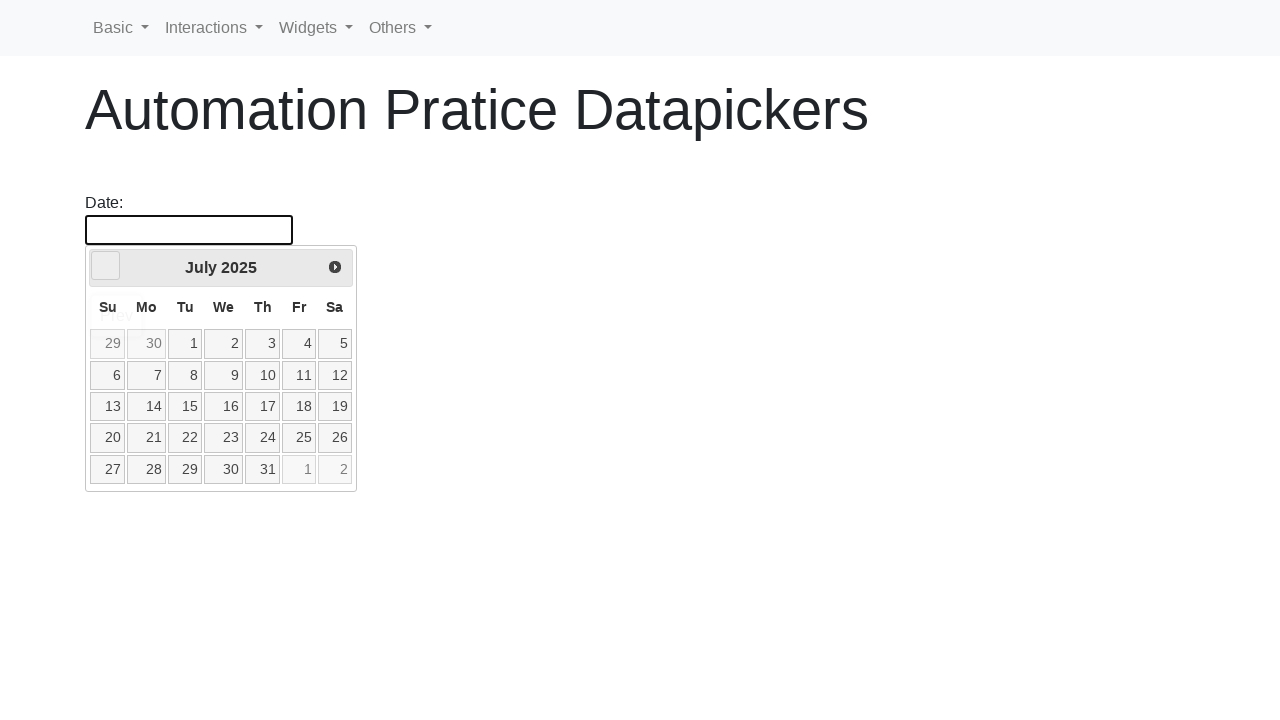

Retrieved current date: July 2025
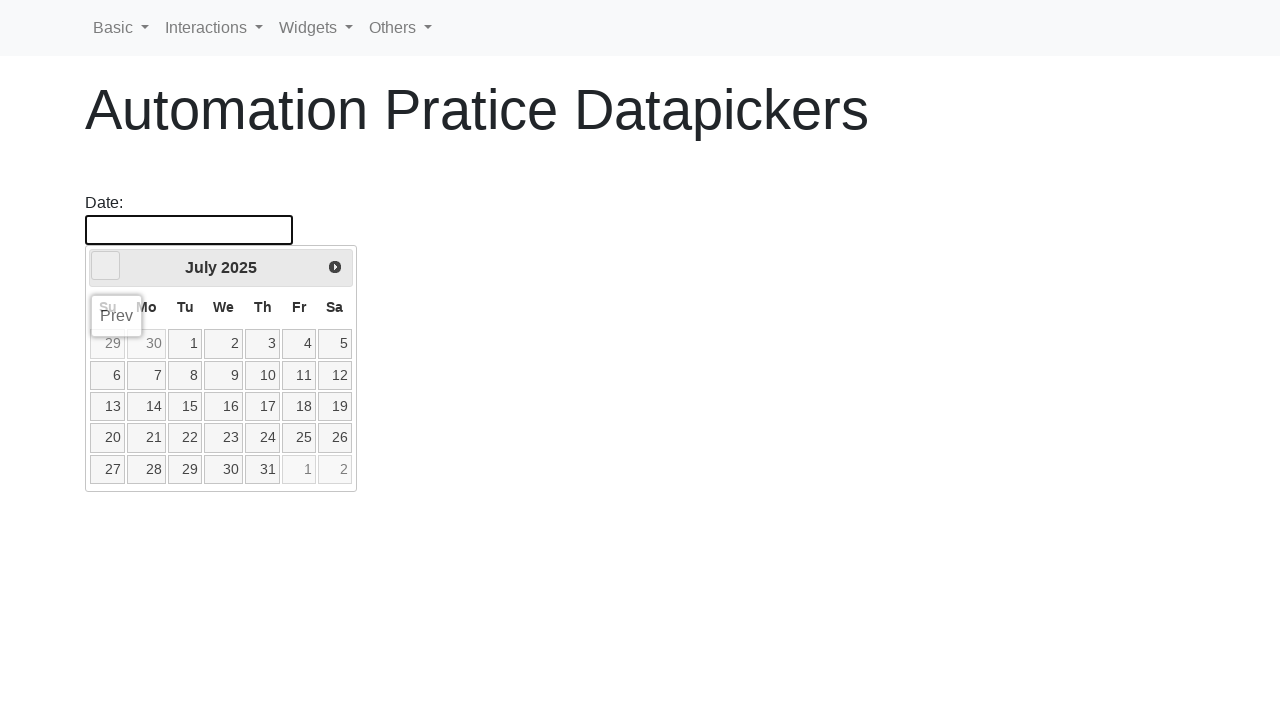

Clicked previous month arrow to navigate backwards at (106, 266) on xpath=//*[@id='ui-datepicker-div']/div/a[1]/span
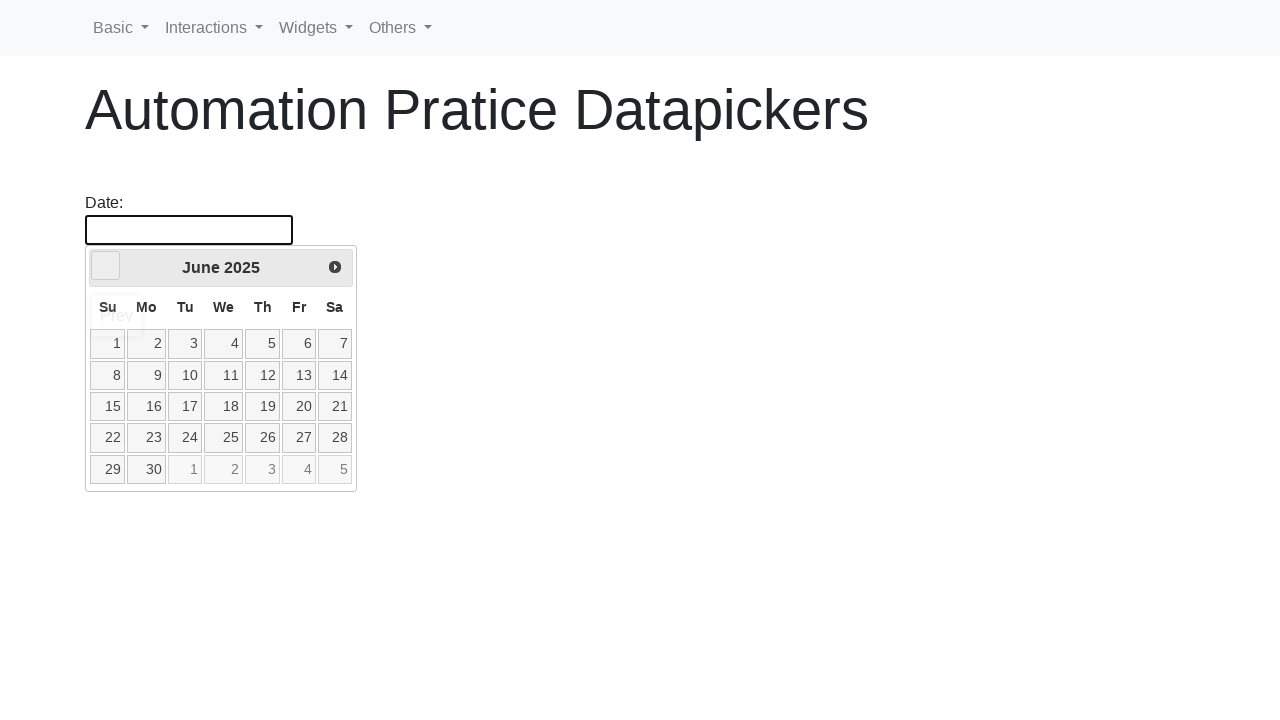

Retrieved current date: June 2025
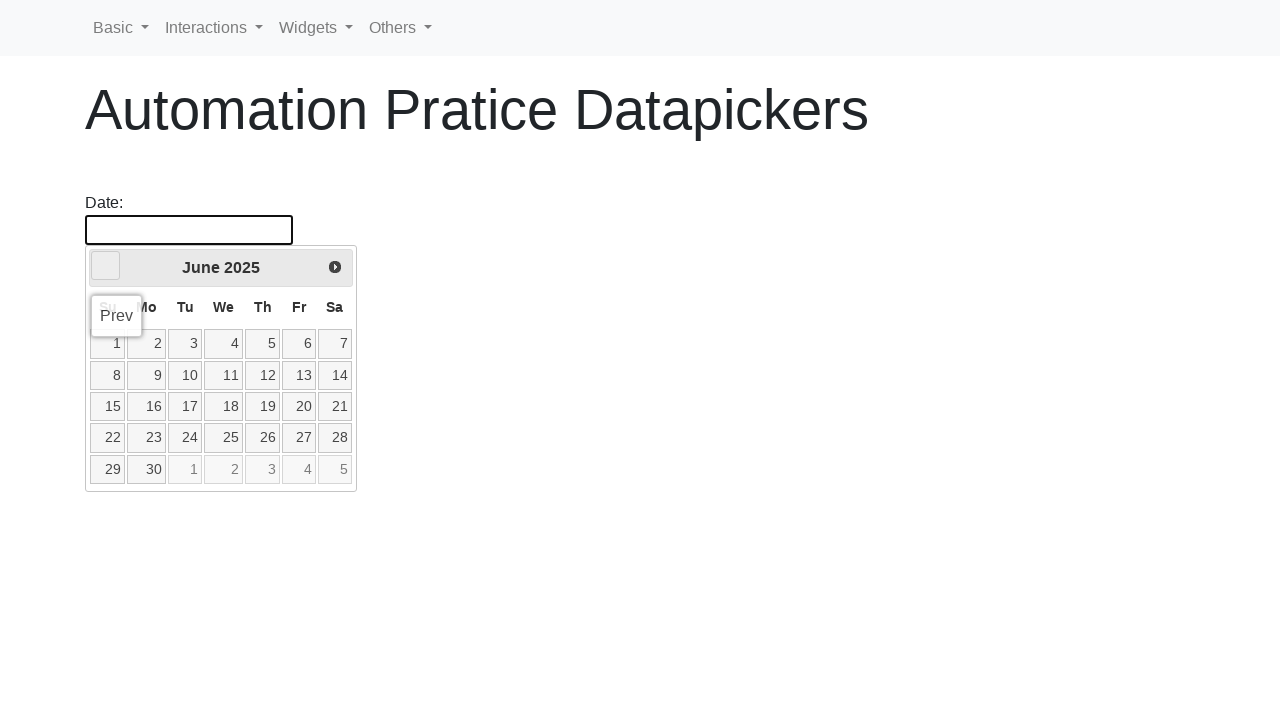

Clicked previous month arrow to navigate backwards at (106, 266) on xpath=//*[@id='ui-datepicker-div']/div/a[1]/span
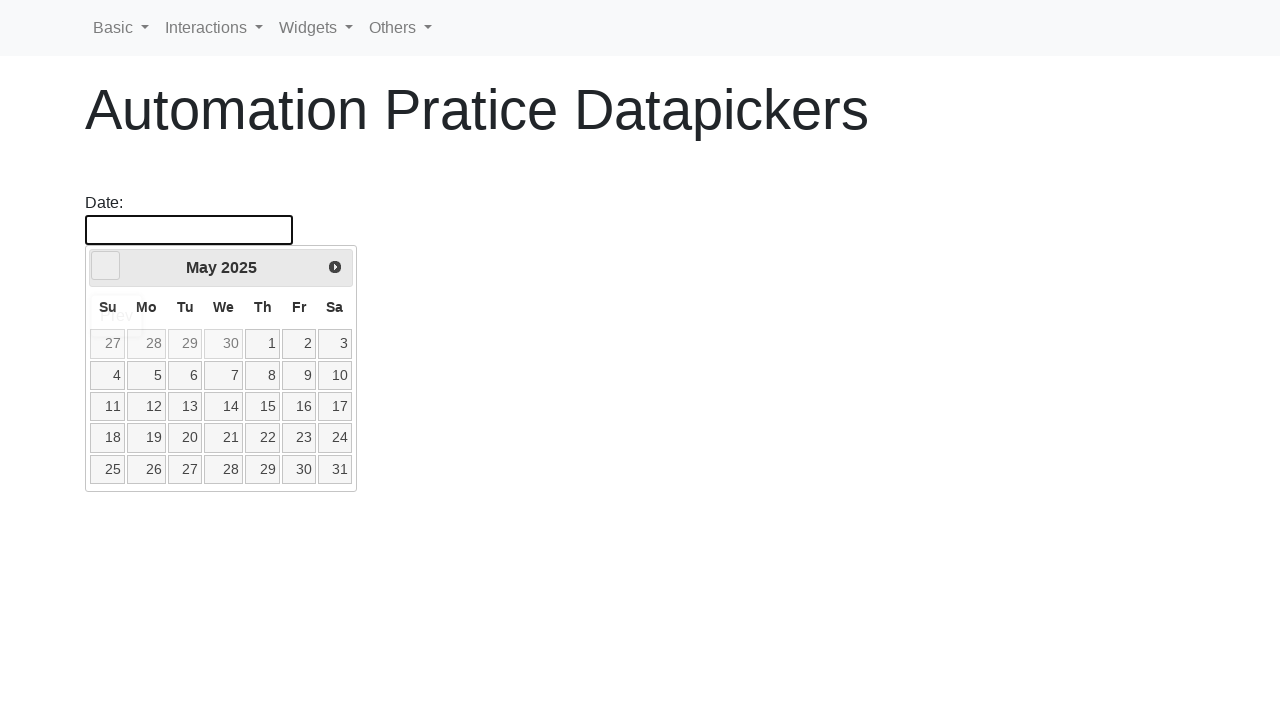

Retrieved current date: May 2025
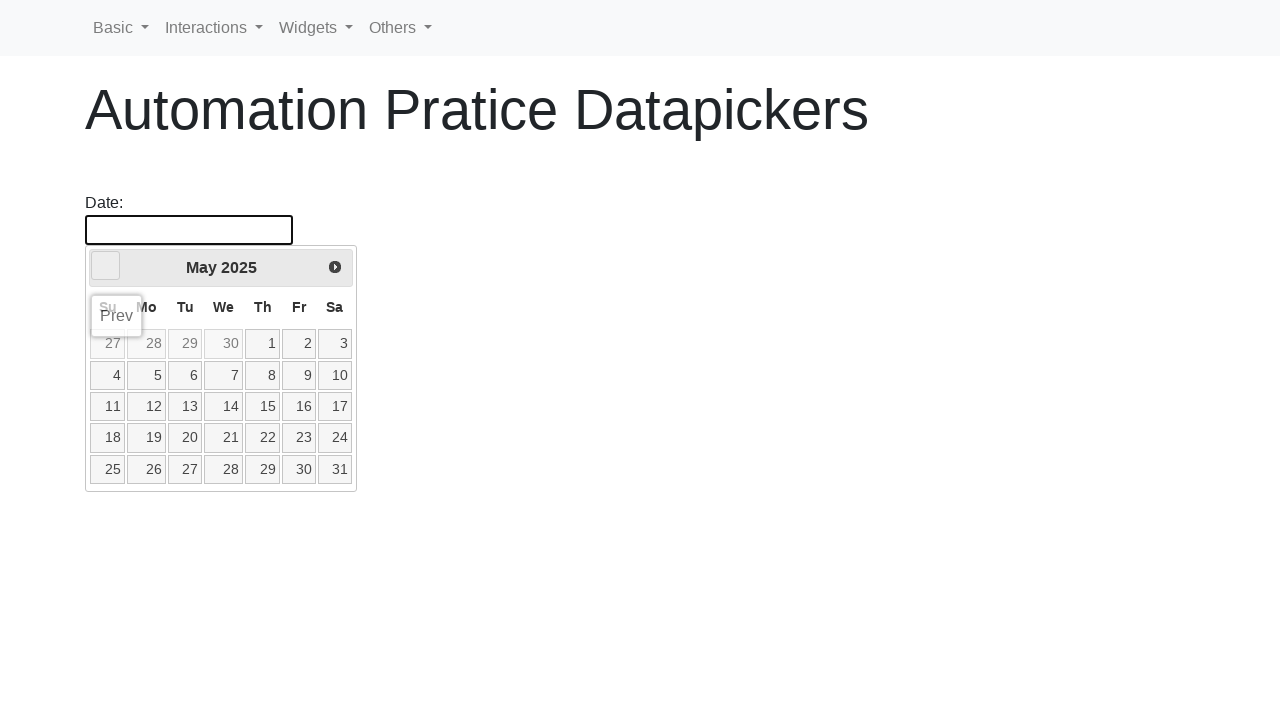

Clicked previous month arrow to navigate backwards at (106, 266) on xpath=//*[@id='ui-datepicker-div']/div/a[1]/span
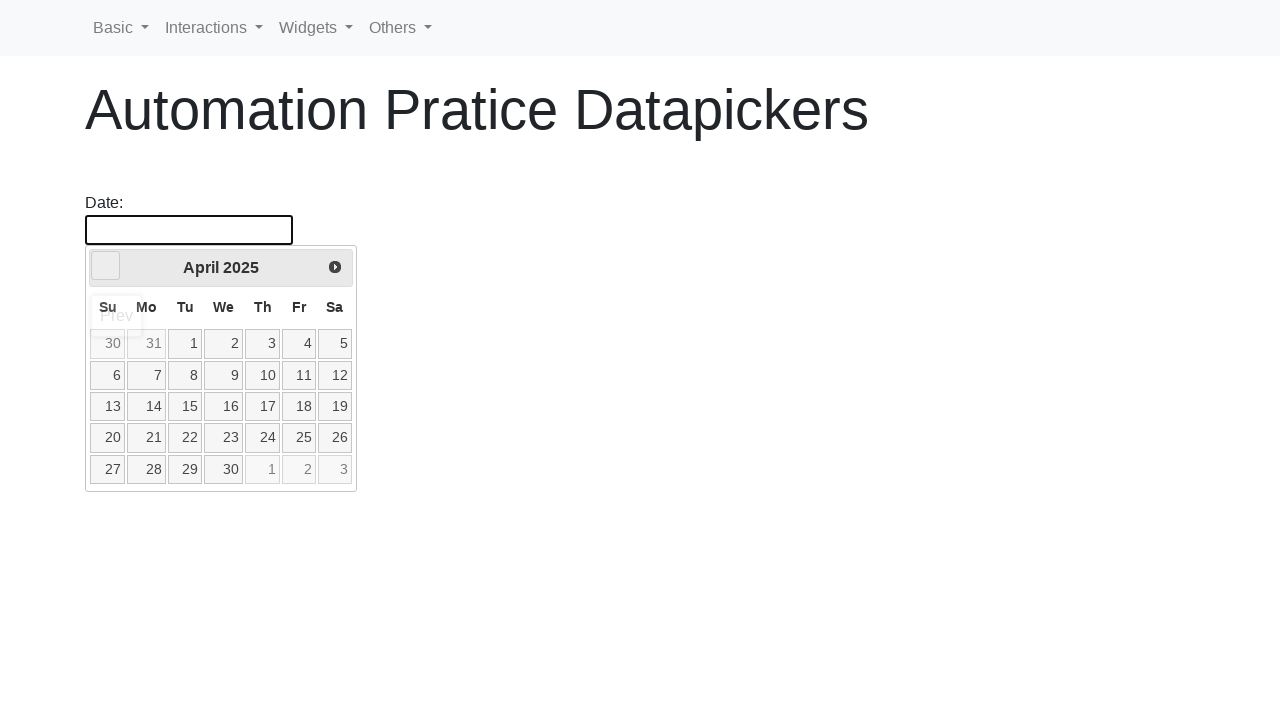

Retrieved current date: April 2025
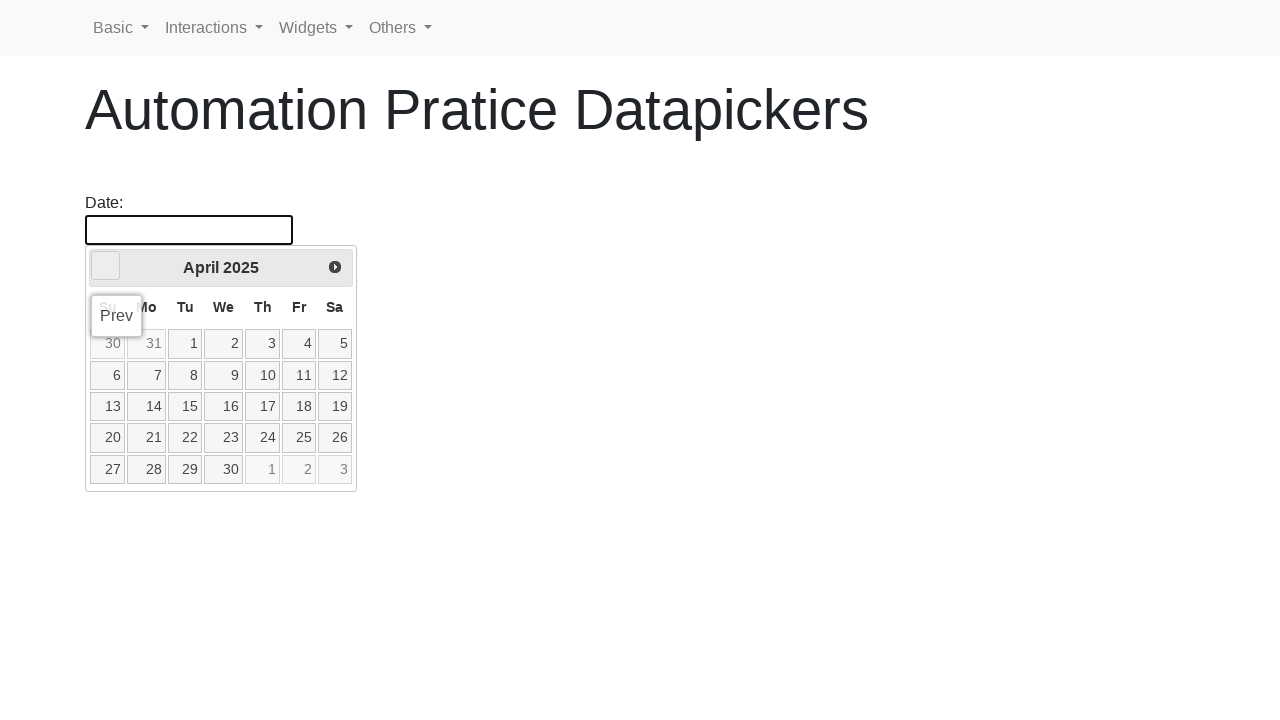

Clicked previous month arrow to navigate backwards at (106, 266) on xpath=//*[@id='ui-datepicker-div']/div/a[1]/span
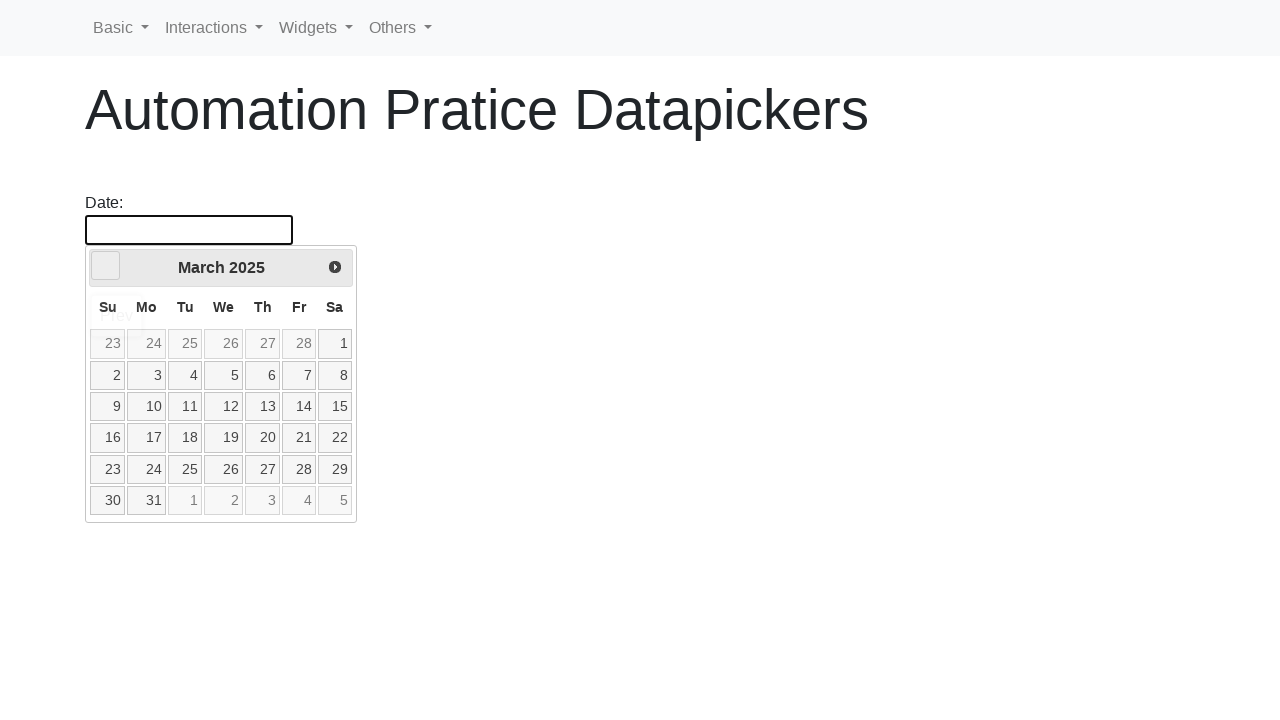

Retrieved current date: March 2025
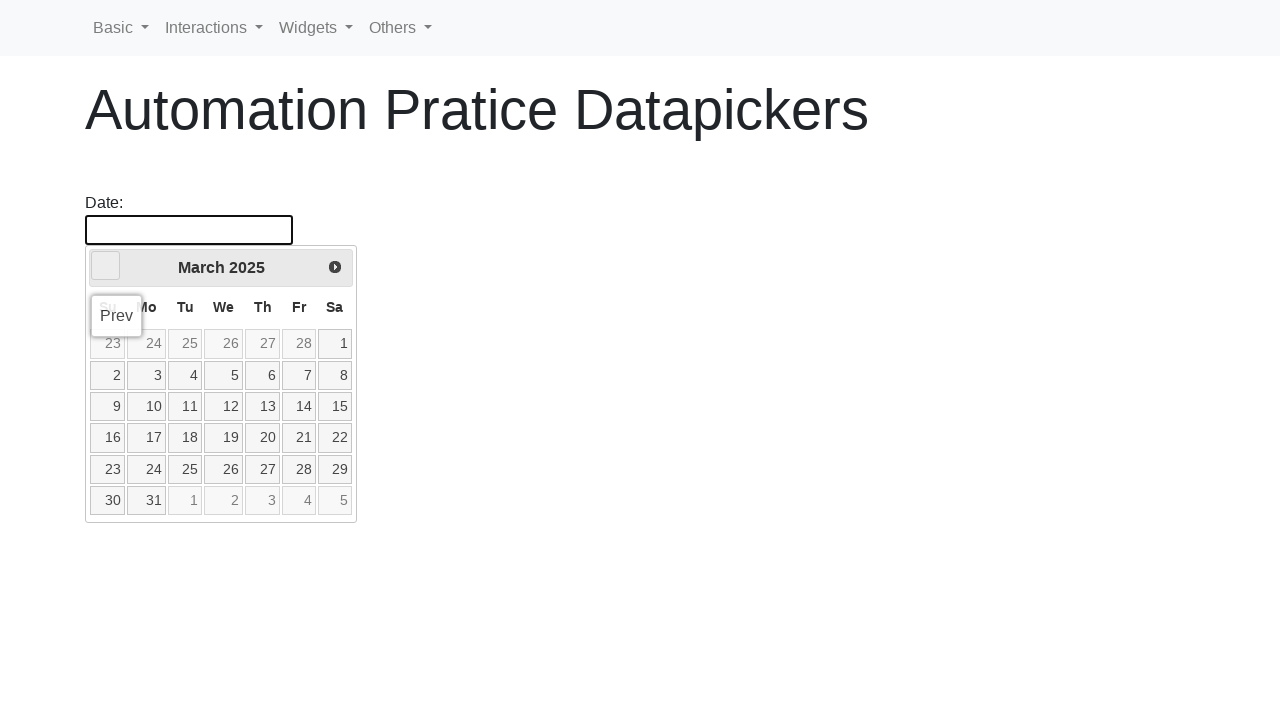

Clicked previous month arrow to navigate backwards at (106, 266) on xpath=//*[@id='ui-datepicker-div']/div/a[1]/span
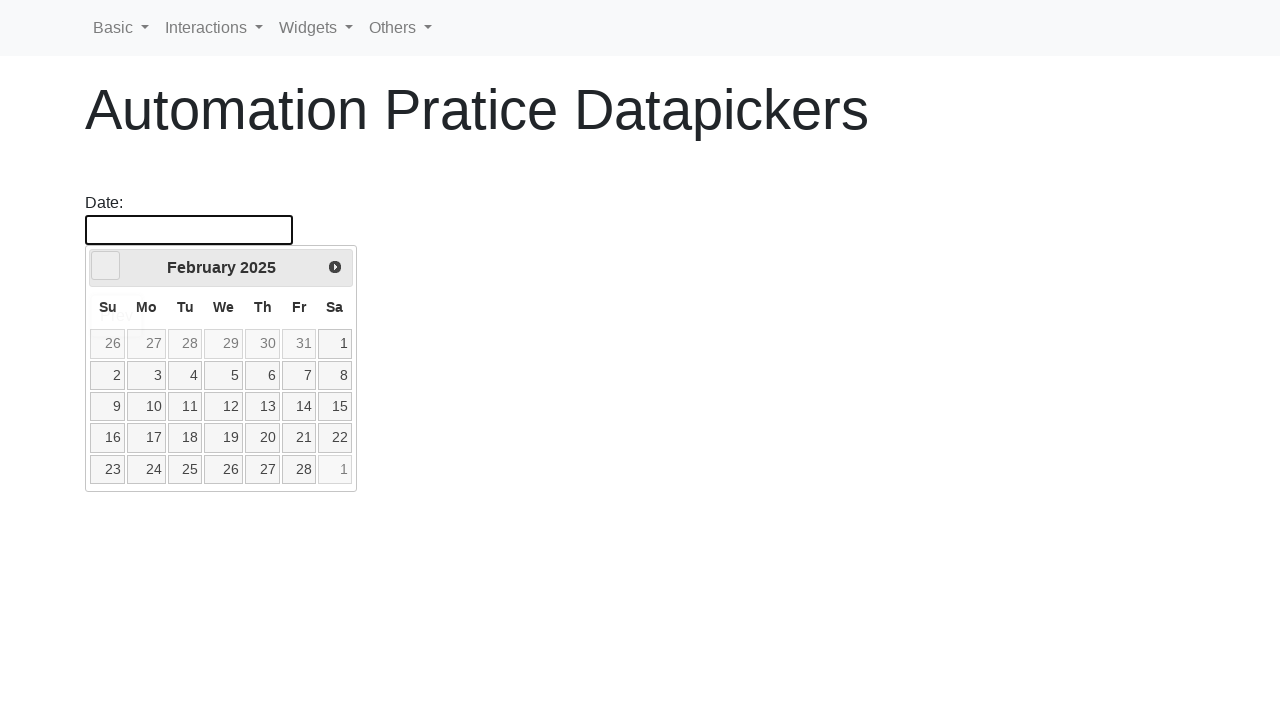

Retrieved current date: February 2025
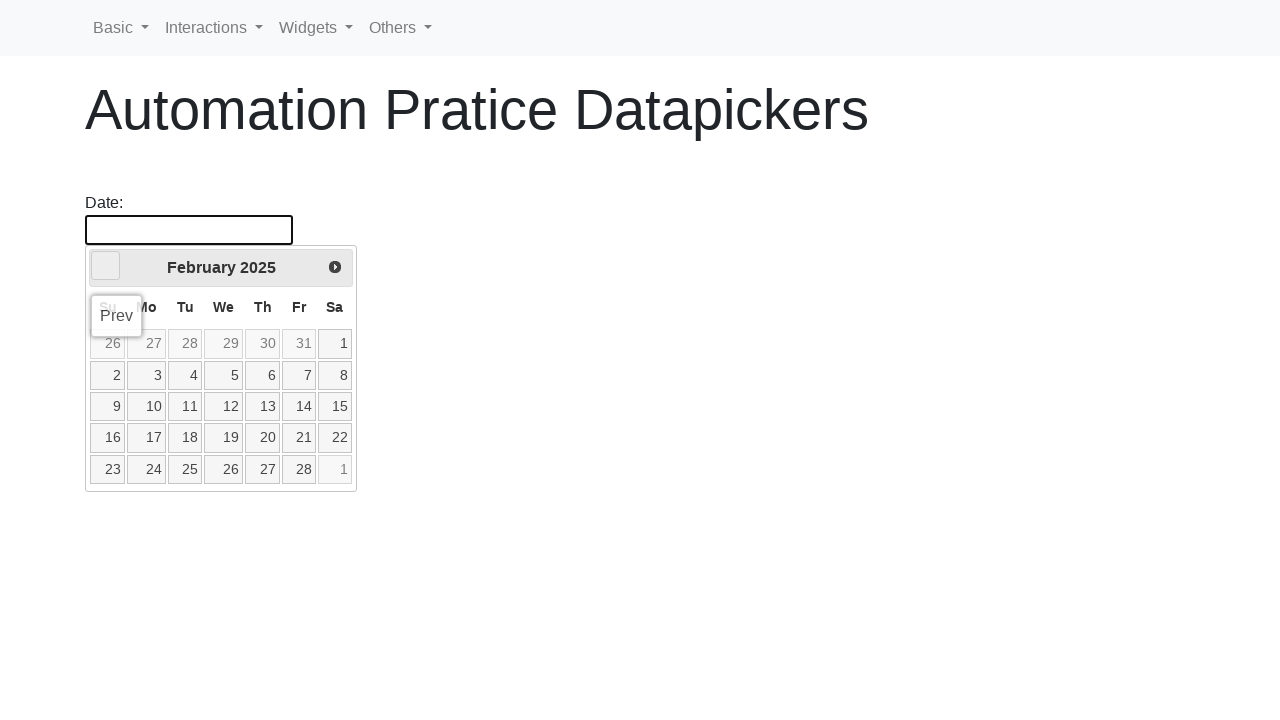

Clicked previous month arrow to navigate backwards at (106, 266) on xpath=//*[@id='ui-datepicker-div']/div/a[1]/span
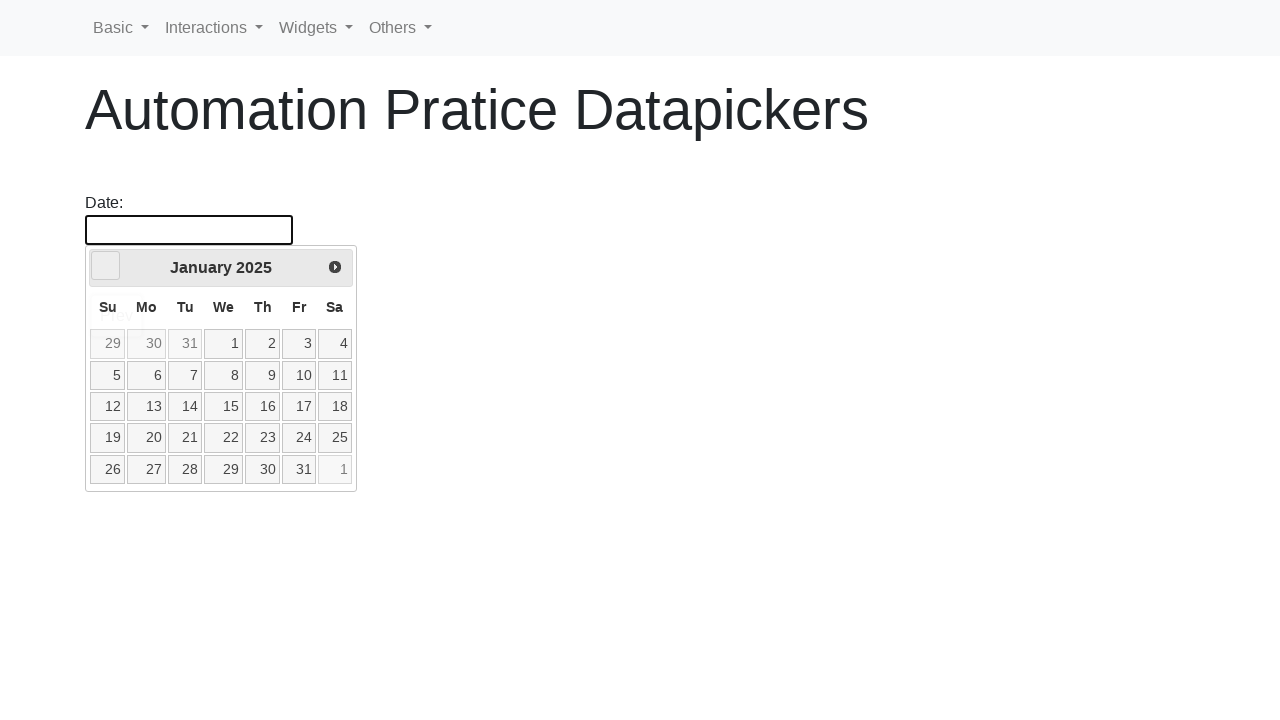

Retrieved current date: January 2025
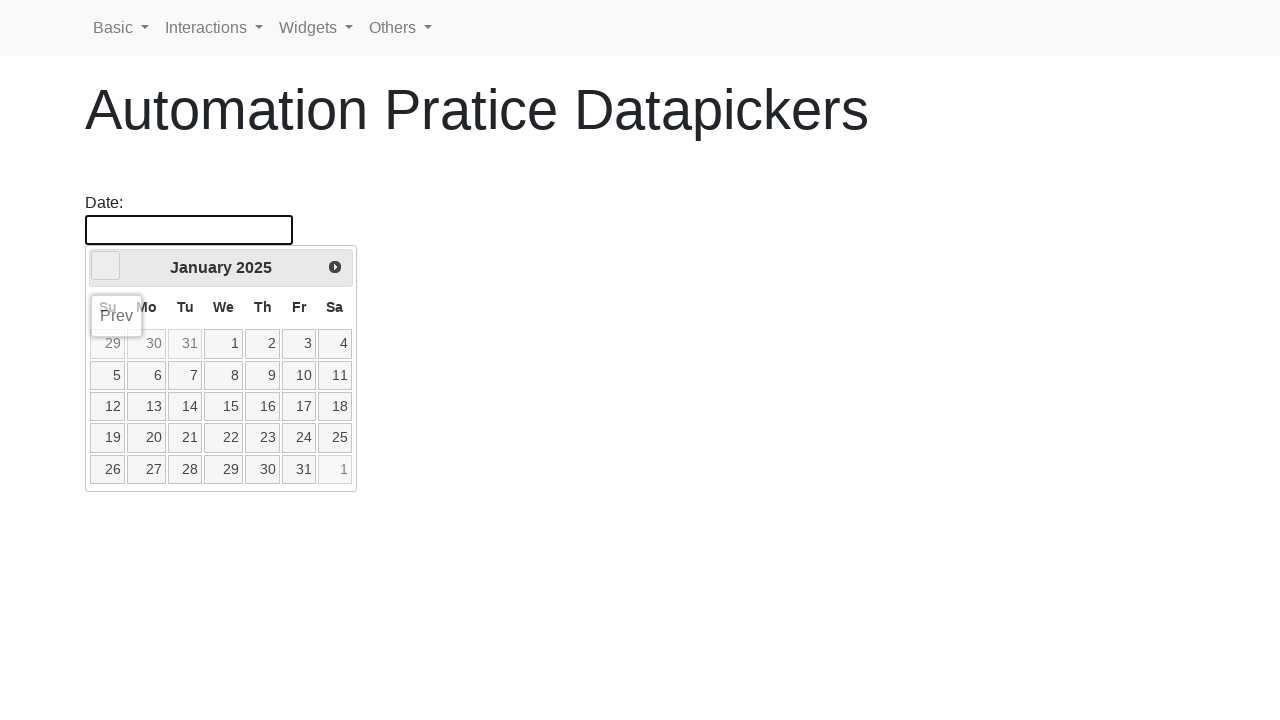

Clicked previous month arrow to navigate backwards at (106, 266) on xpath=//*[@id='ui-datepicker-div']/div/a[1]/span
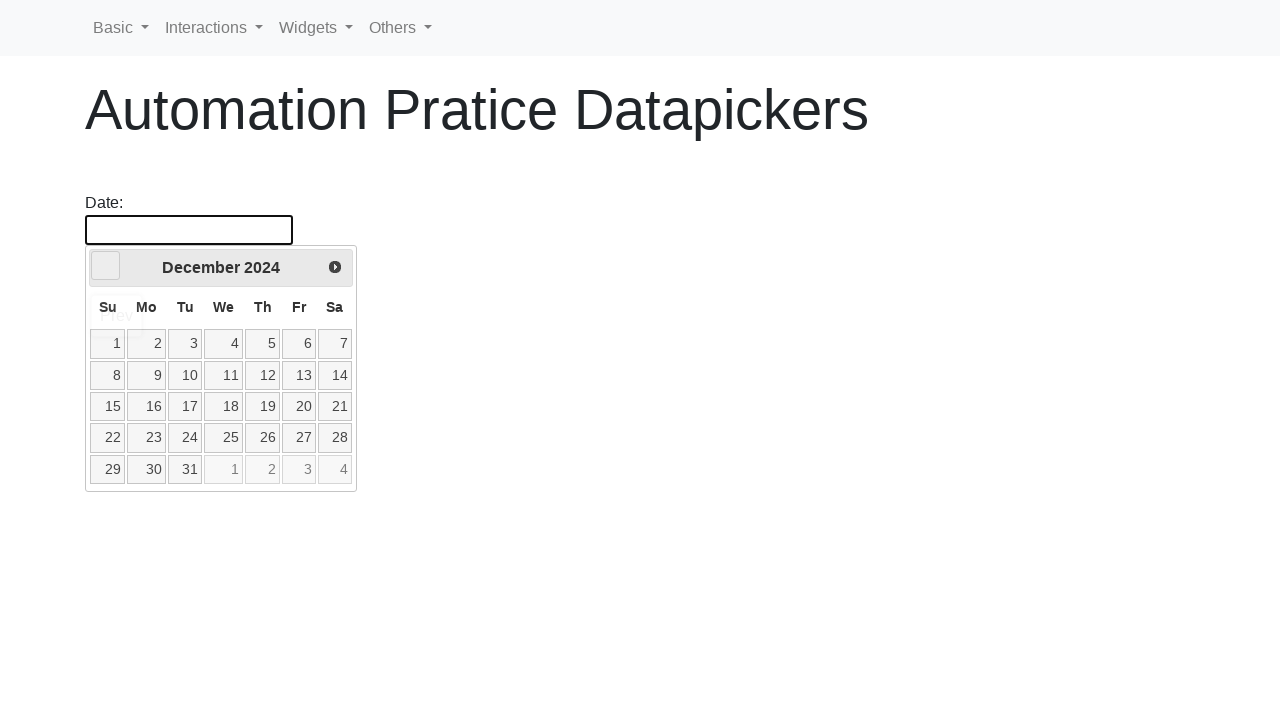

Retrieved current date: December 2024
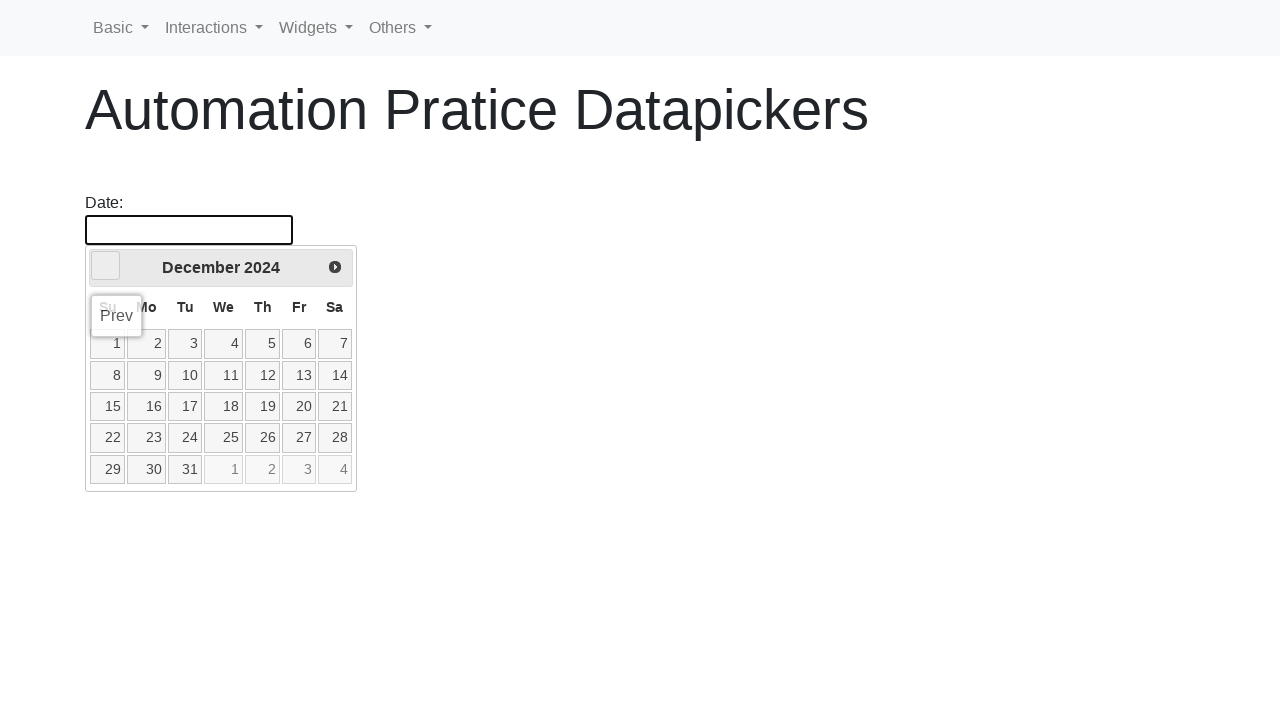

Clicked previous month arrow to navigate backwards at (106, 266) on xpath=//*[@id='ui-datepicker-div']/div/a[1]/span
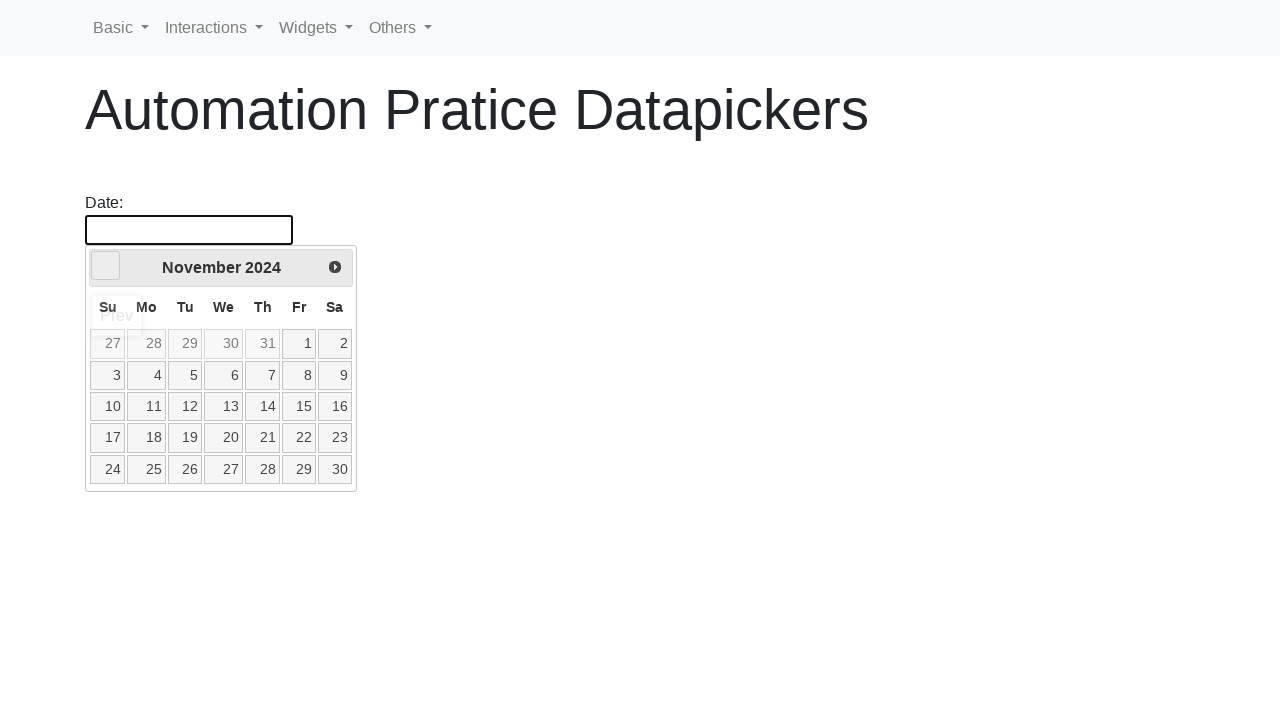

Retrieved current date: November 2024
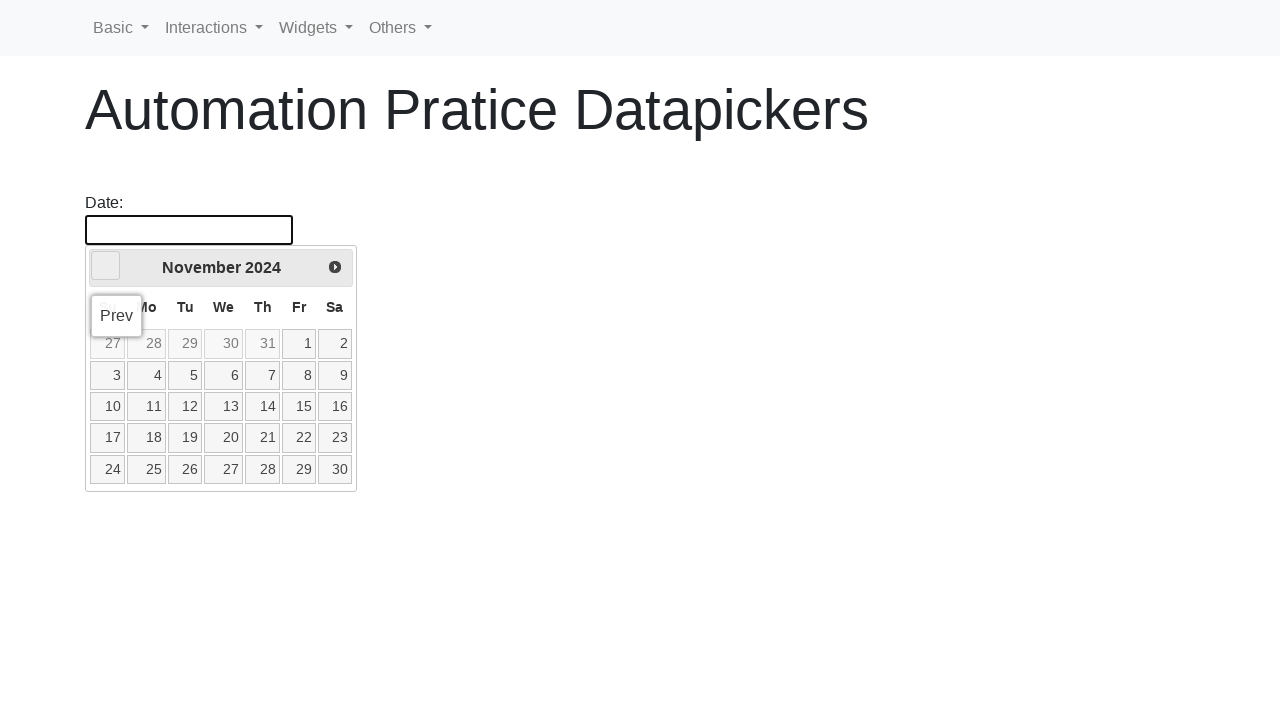

Clicked previous month arrow to navigate backwards at (106, 266) on xpath=//*[@id='ui-datepicker-div']/div/a[1]/span
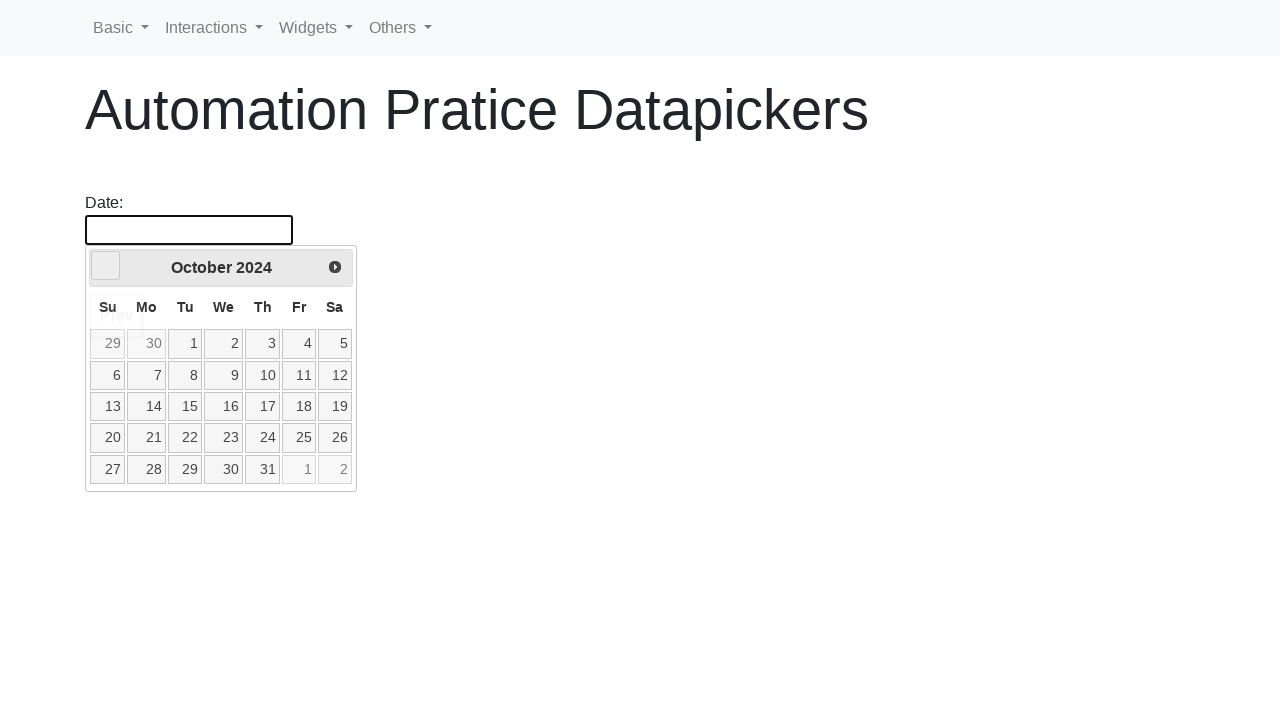

Retrieved current date: October 2024
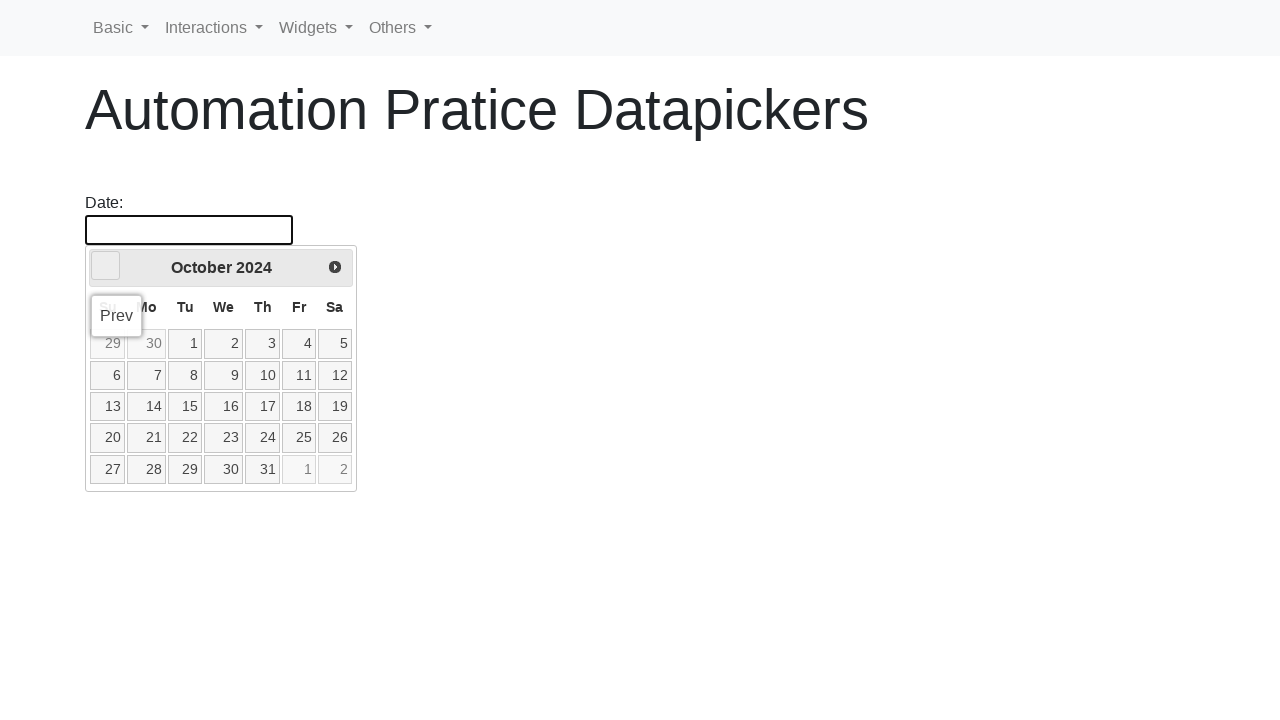

Clicked previous month arrow to navigate backwards at (106, 266) on xpath=//*[@id='ui-datepicker-div']/div/a[1]/span
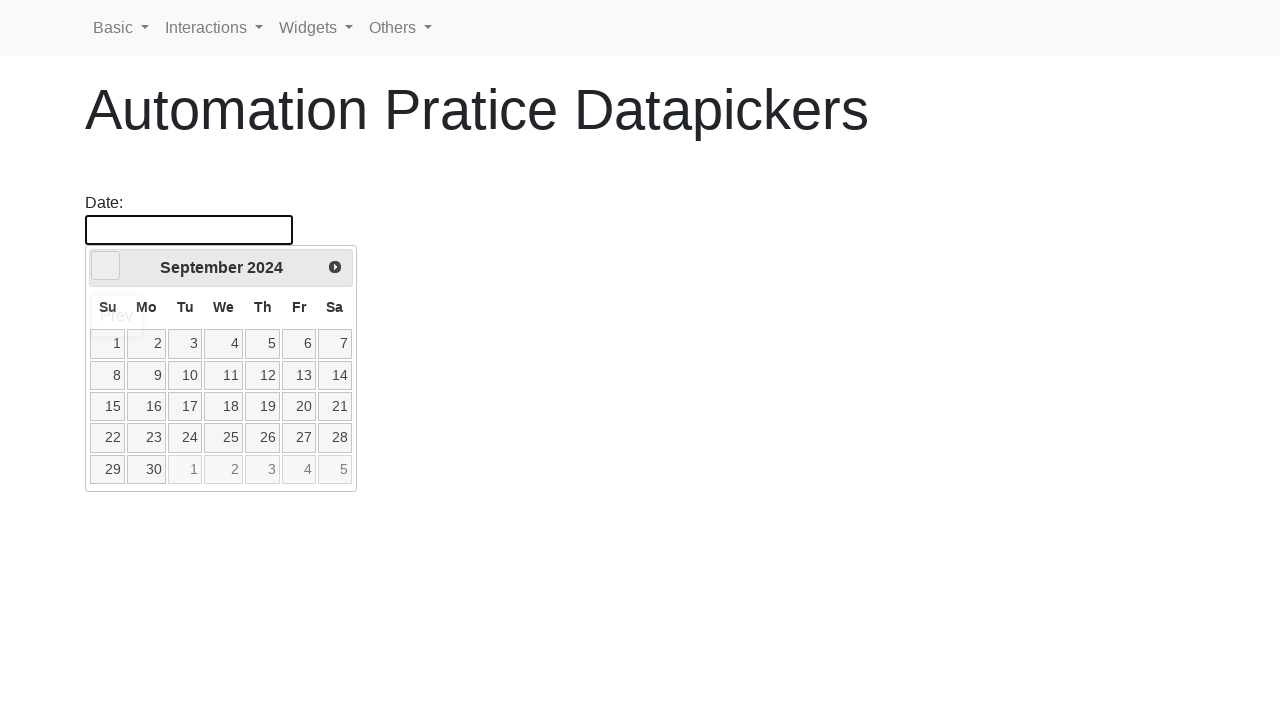

Retrieved current date: September 2024
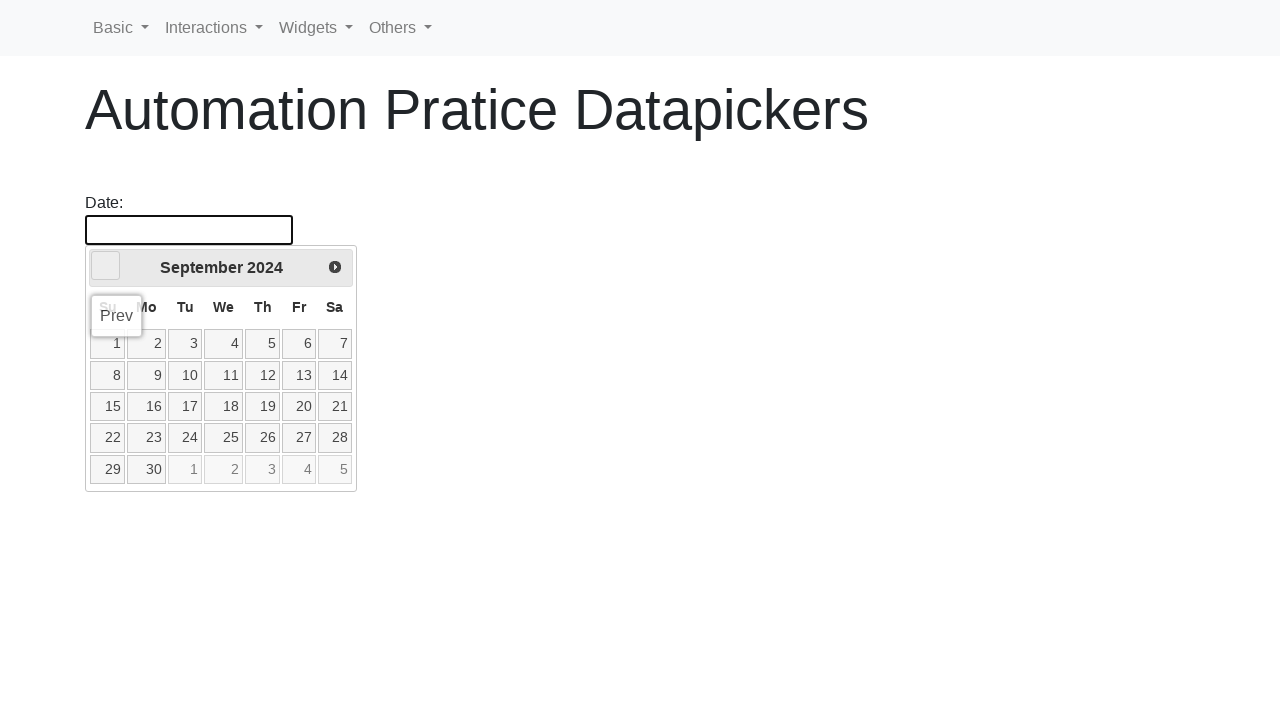

Clicked previous month arrow to navigate backwards at (106, 266) on xpath=//*[@id='ui-datepicker-div']/div/a[1]/span
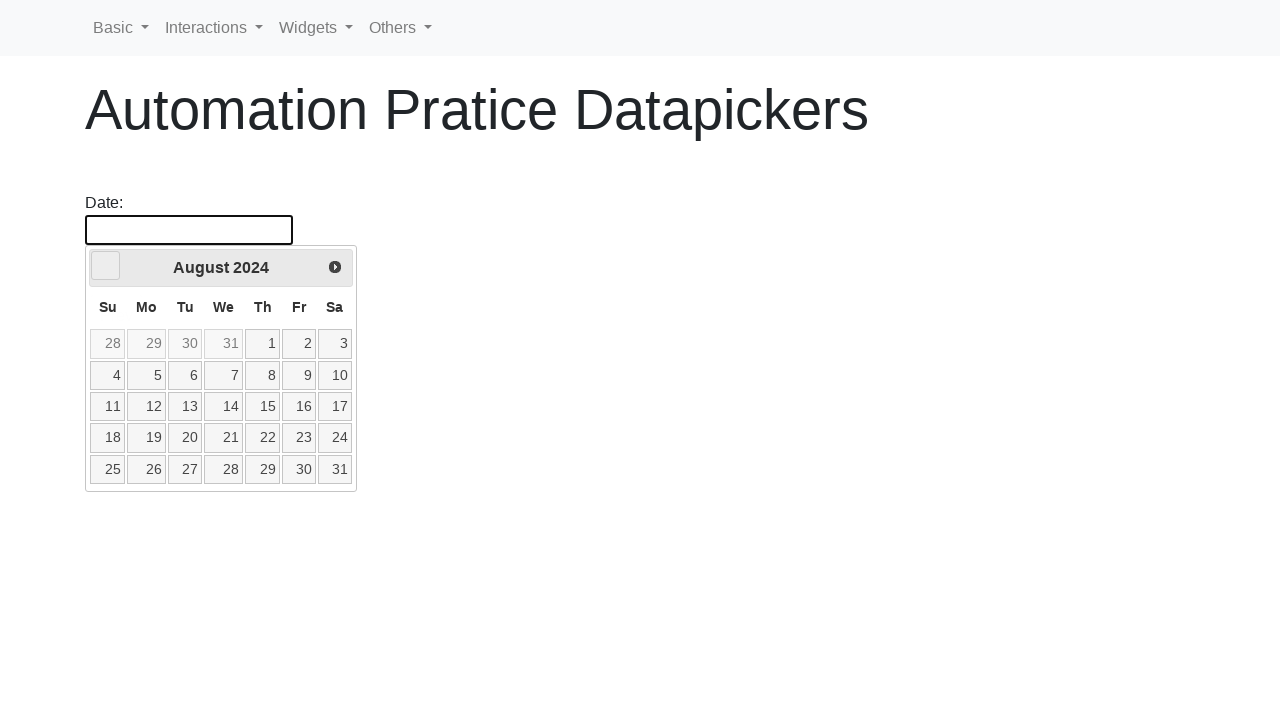

Retrieved current date: August 2024
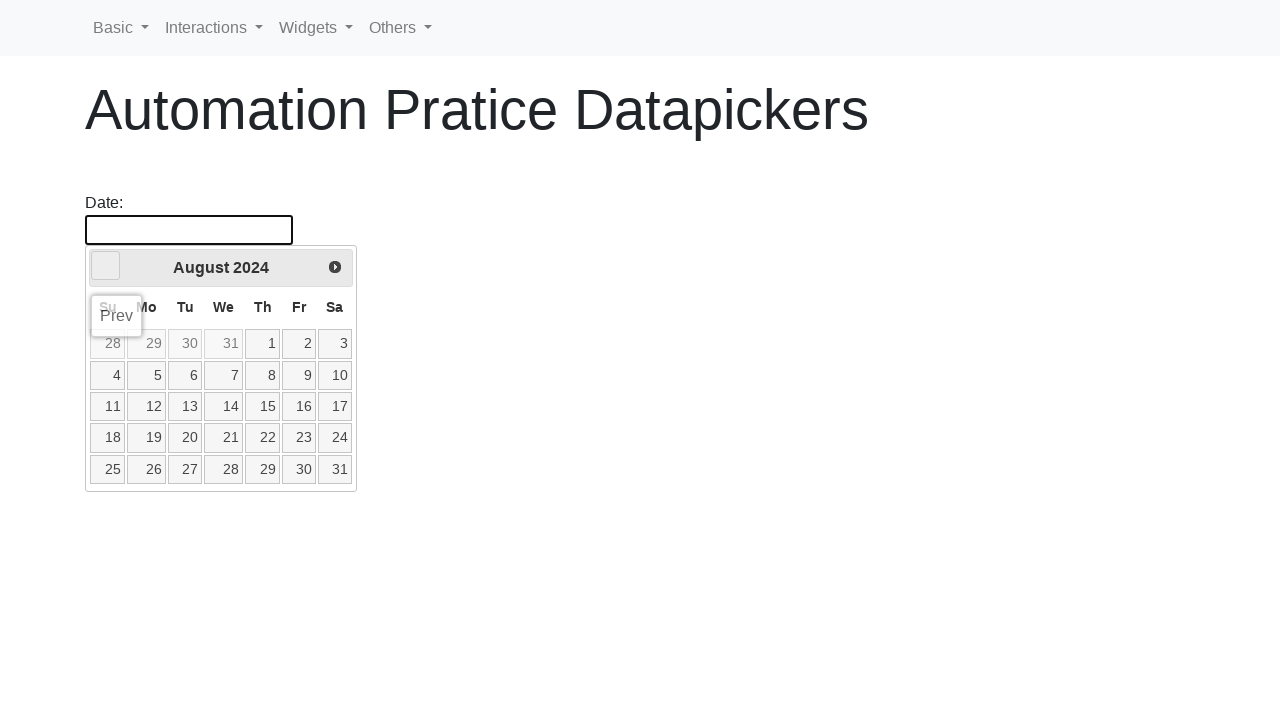

Clicked previous month arrow to navigate backwards at (106, 266) on xpath=//*[@id='ui-datepicker-div']/div/a[1]/span
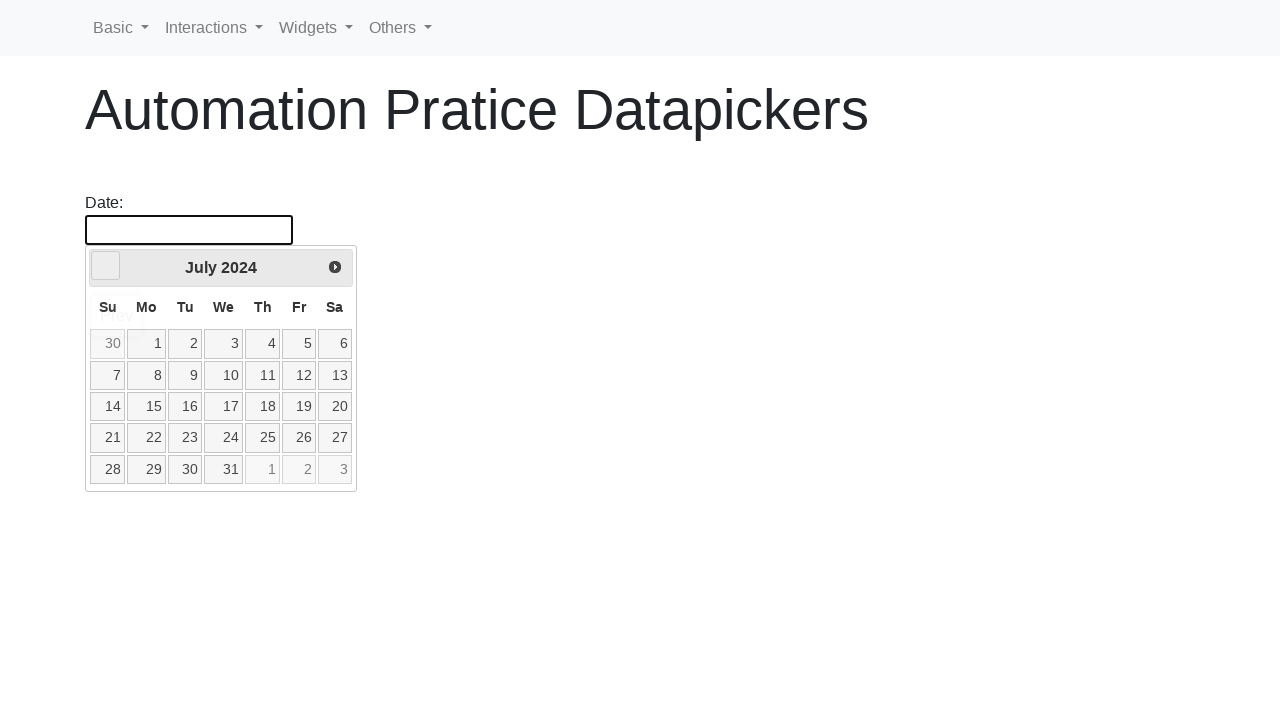

Retrieved current date: July 2024
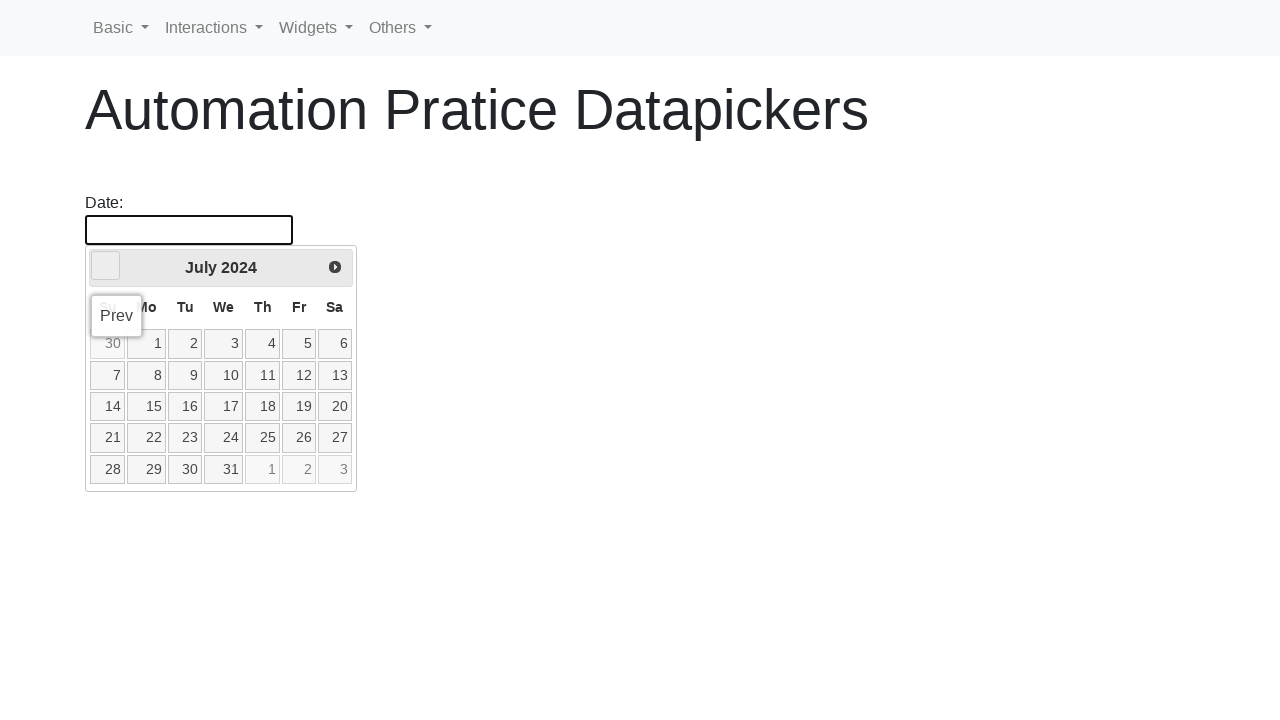

Clicked previous month arrow to navigate backwards at (106, 266) on xpath=//*[@id='ui-datepicker-div']/div/a[1]/span
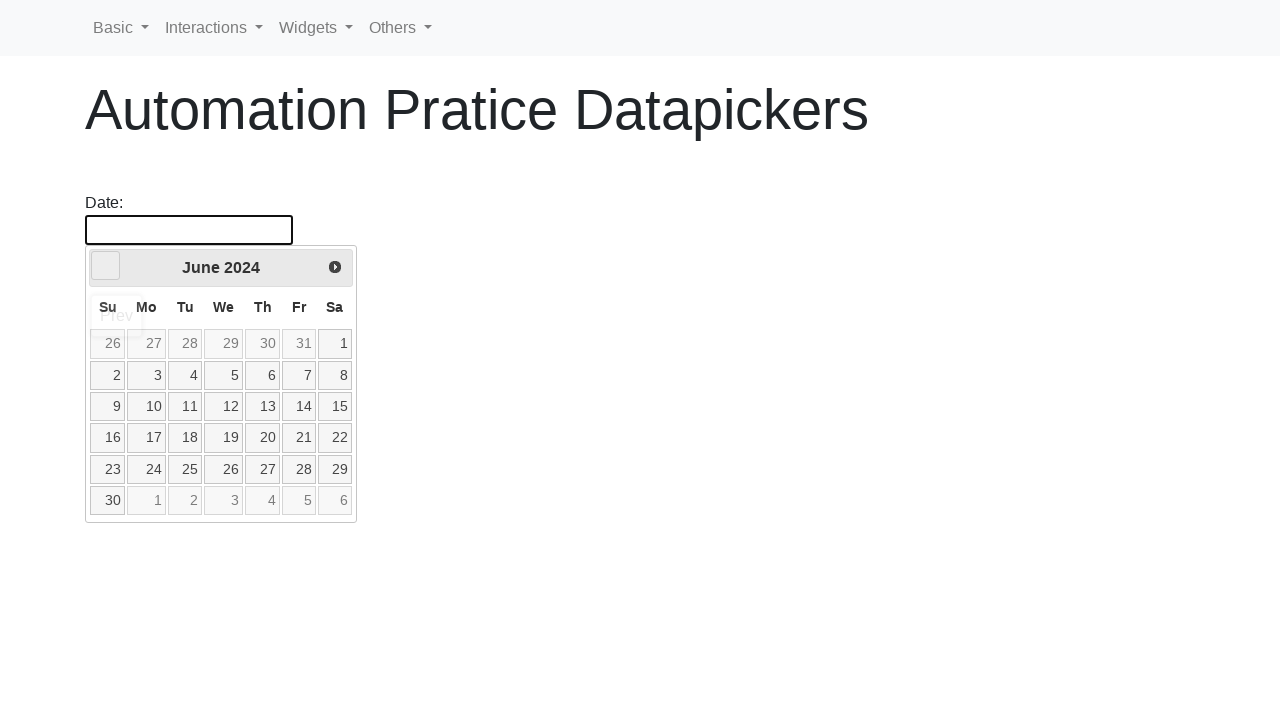

Retrieved current date: June 2024
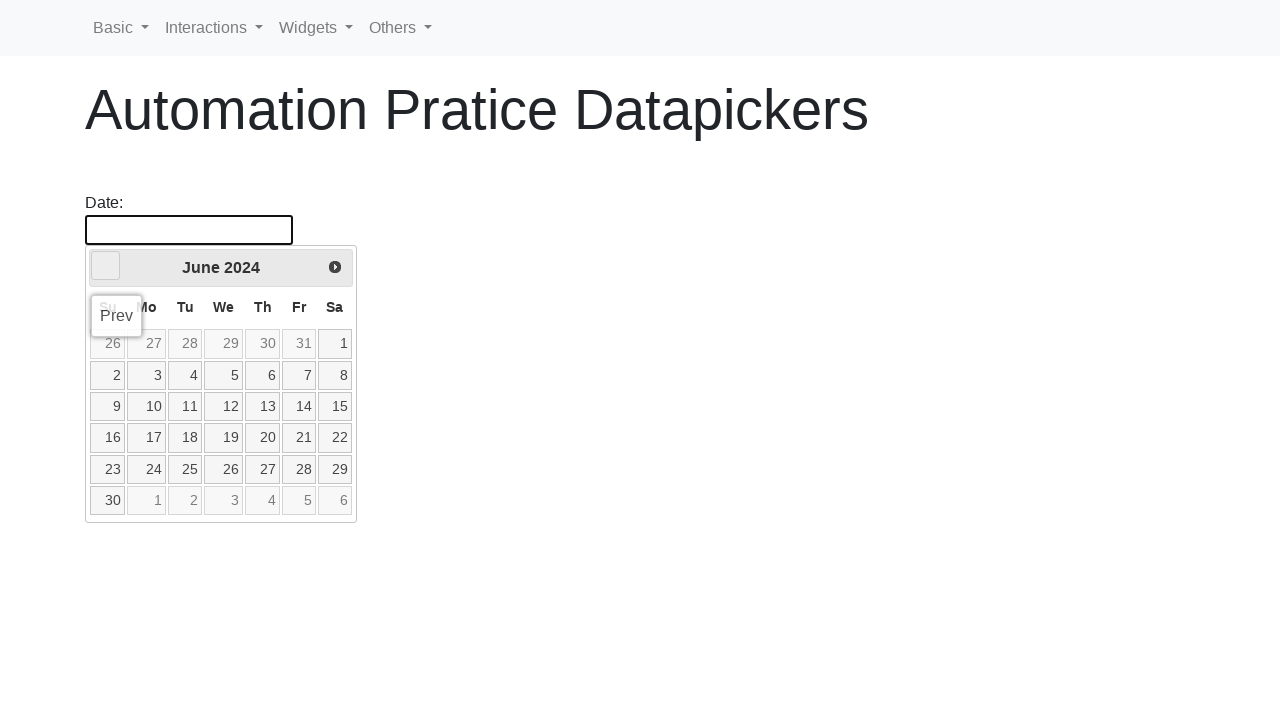

Clicked previous month arrow to navigate backwards at (106, 266) on xpath=//*[@id='ui-datepicker-div']/div/a[1]/span
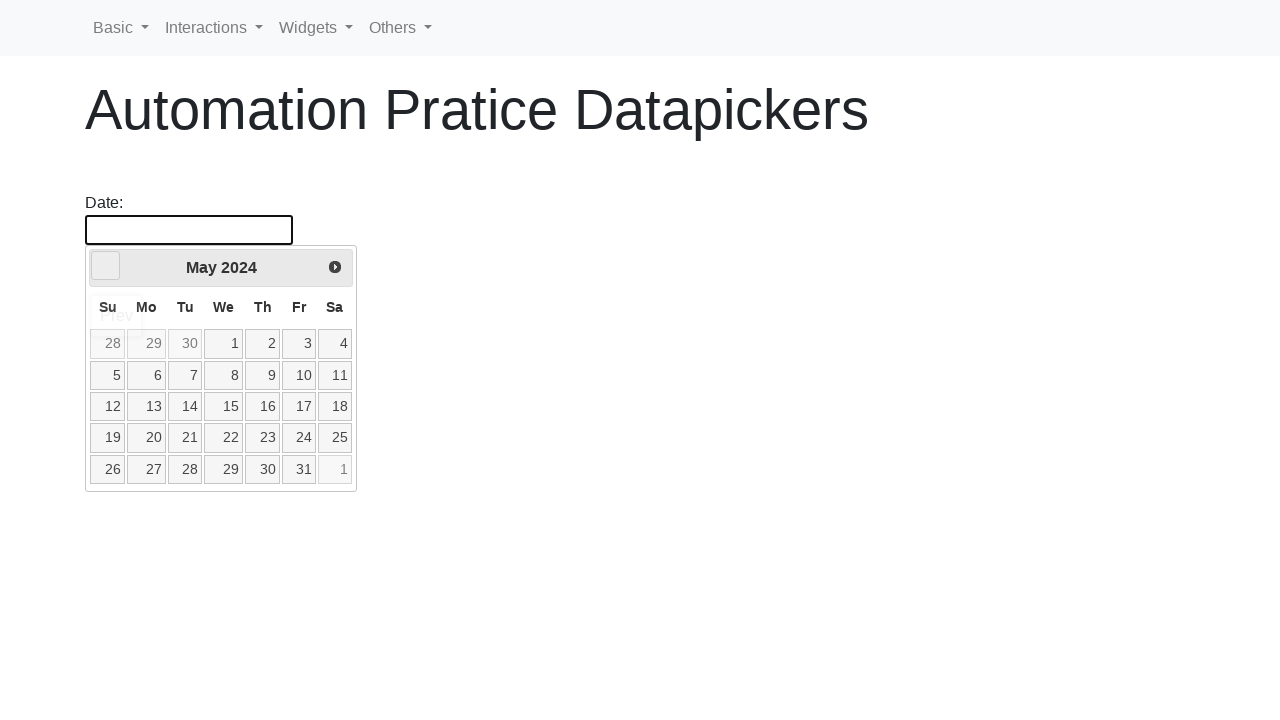

Retrieved current date: May 2024
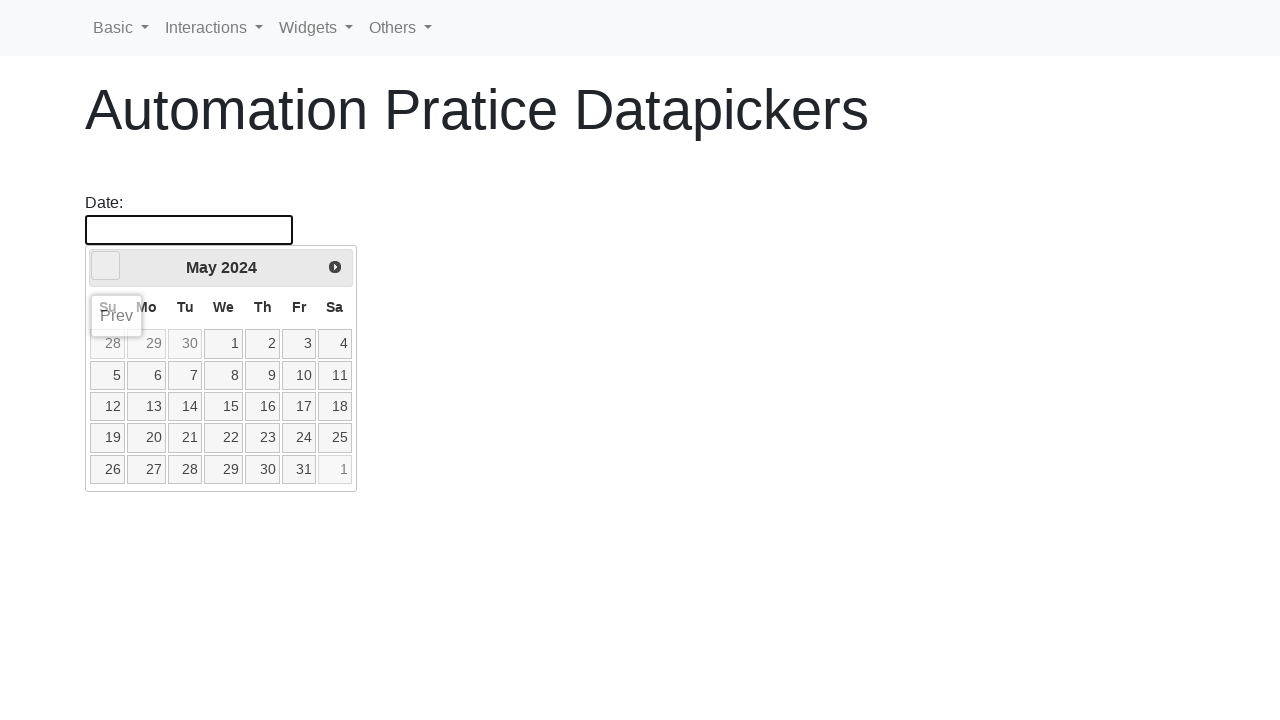

Clicked previous month arrow to navigate backwards at (106, 266) on xpath=//*[@id='ui-datepicker-div']/div/a[1]/span
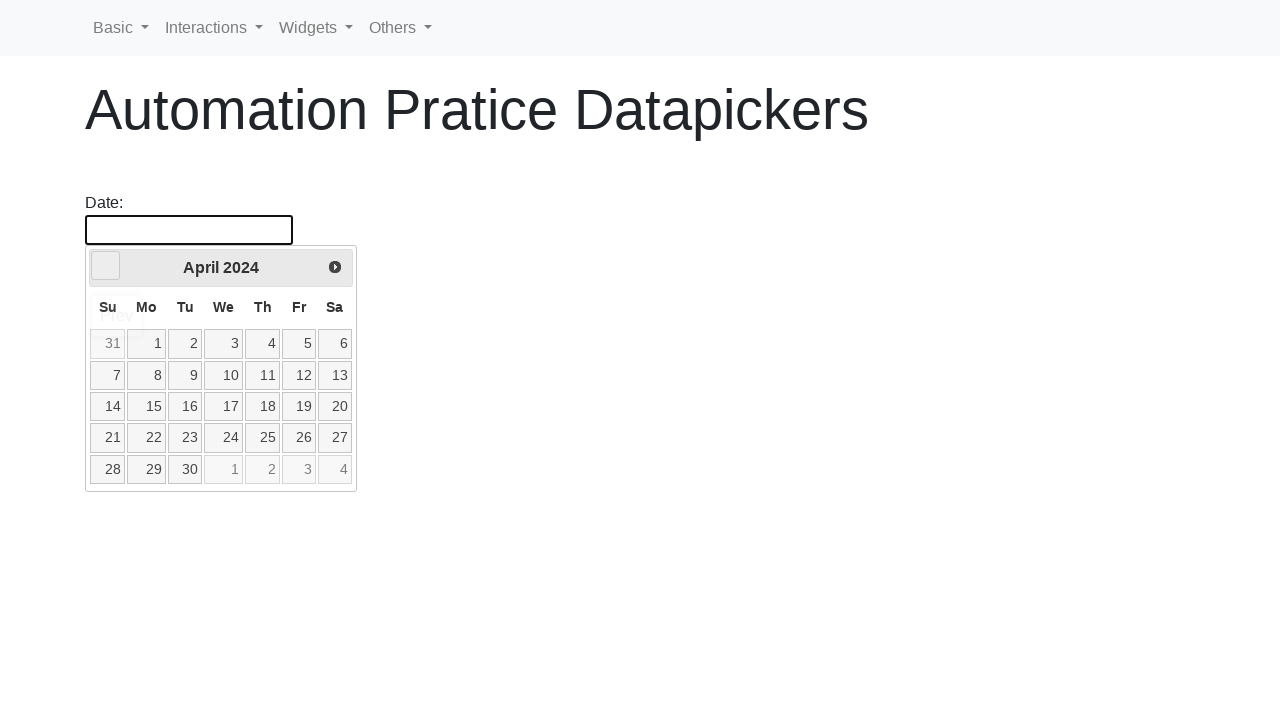

Retrieved current date: April 2024
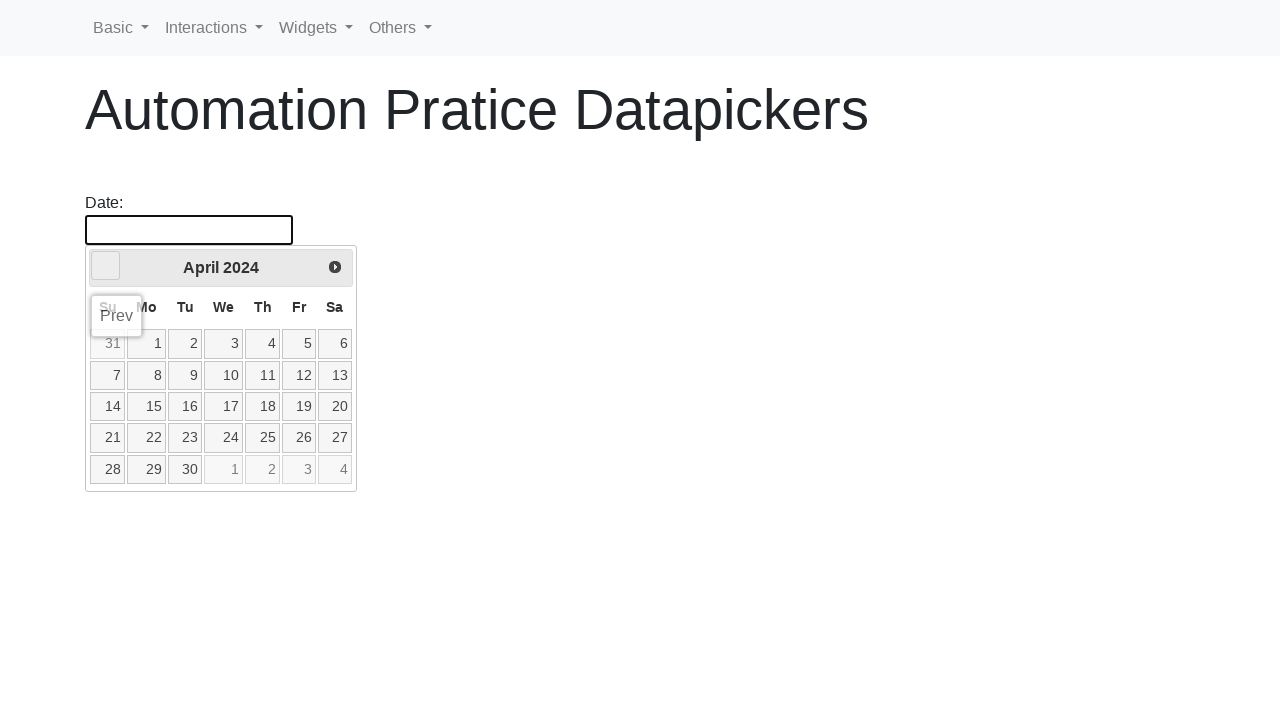

Clicked previous month arrow to navigate backwards at (106, 266) on xpath=//*[@id='ui-datepicker-div']/div/a[1]/span
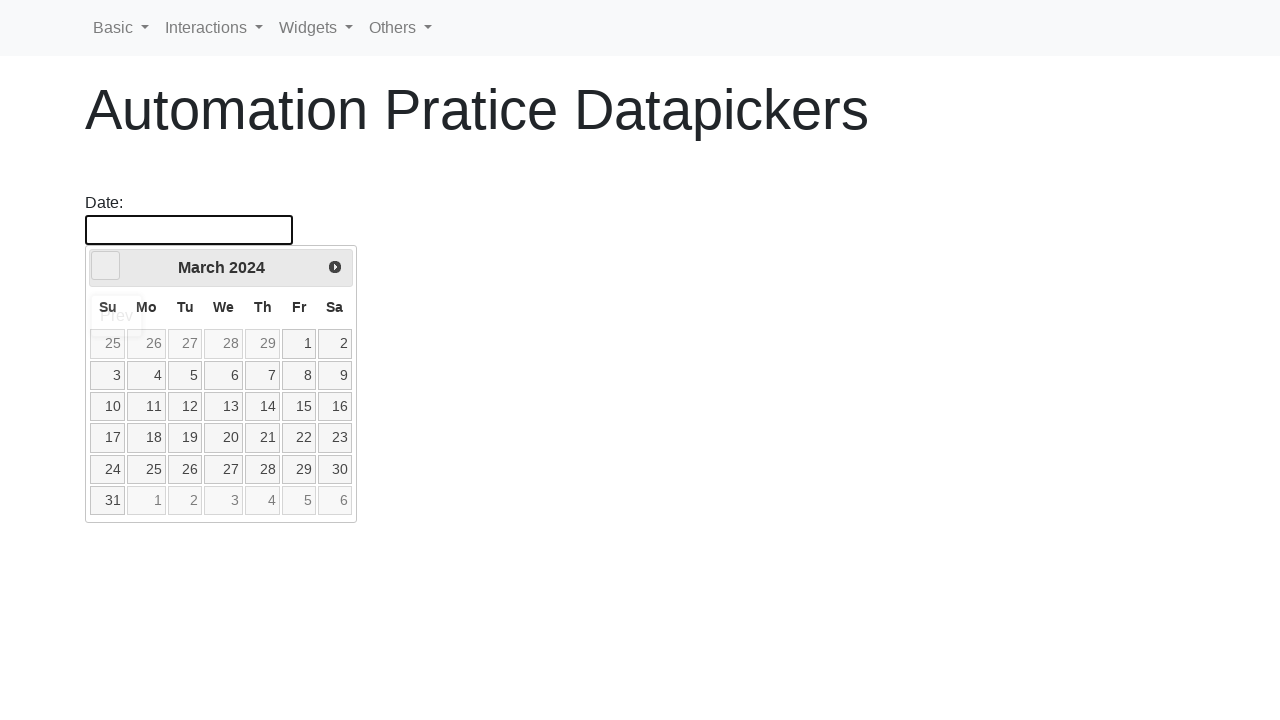

Retrieved current date: March 2024
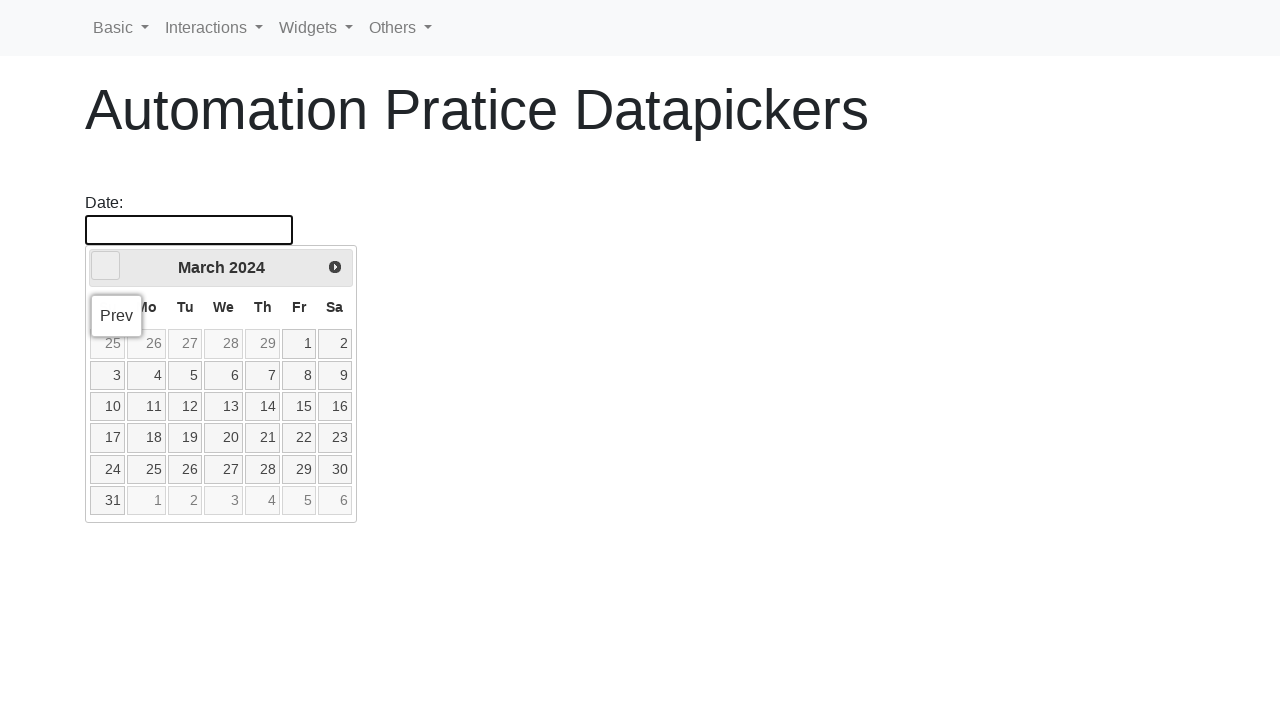

Clicked previous month arrow to navigate backwards at (106, 266) on xpath=//*[@id='ui-datepicker-div']/div/a[1]/span
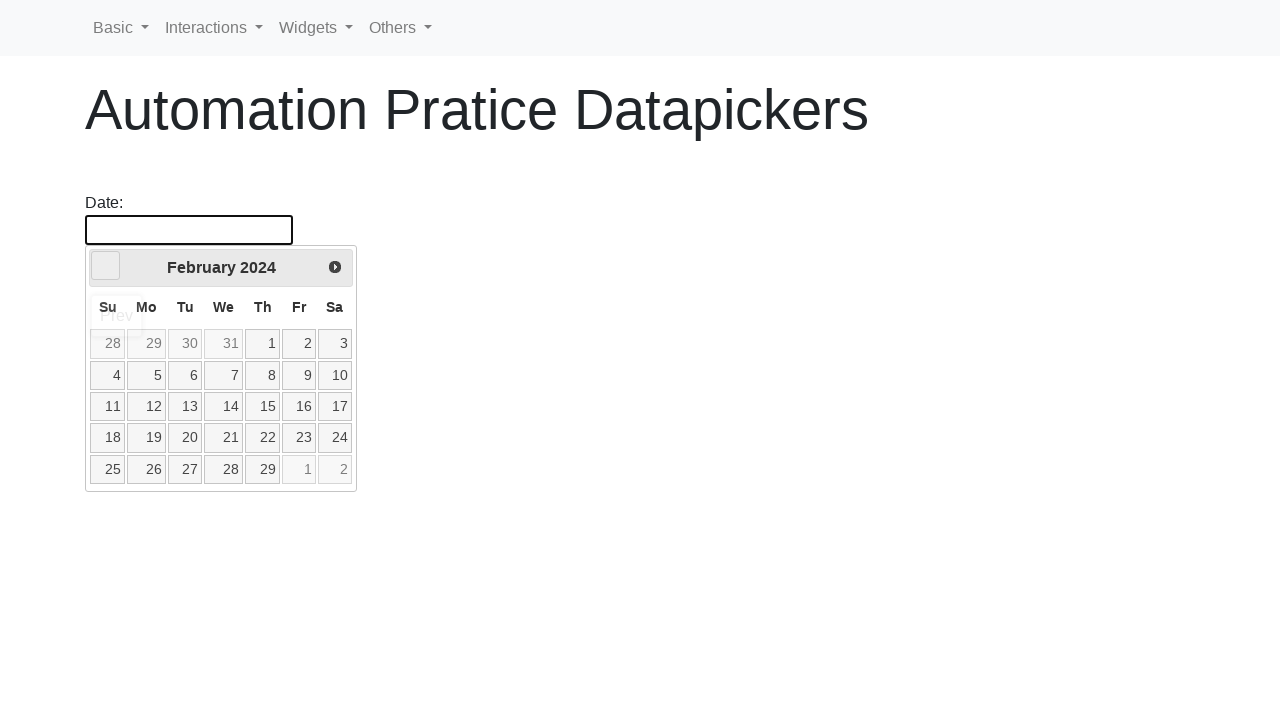

Retrieved current date: February 2024
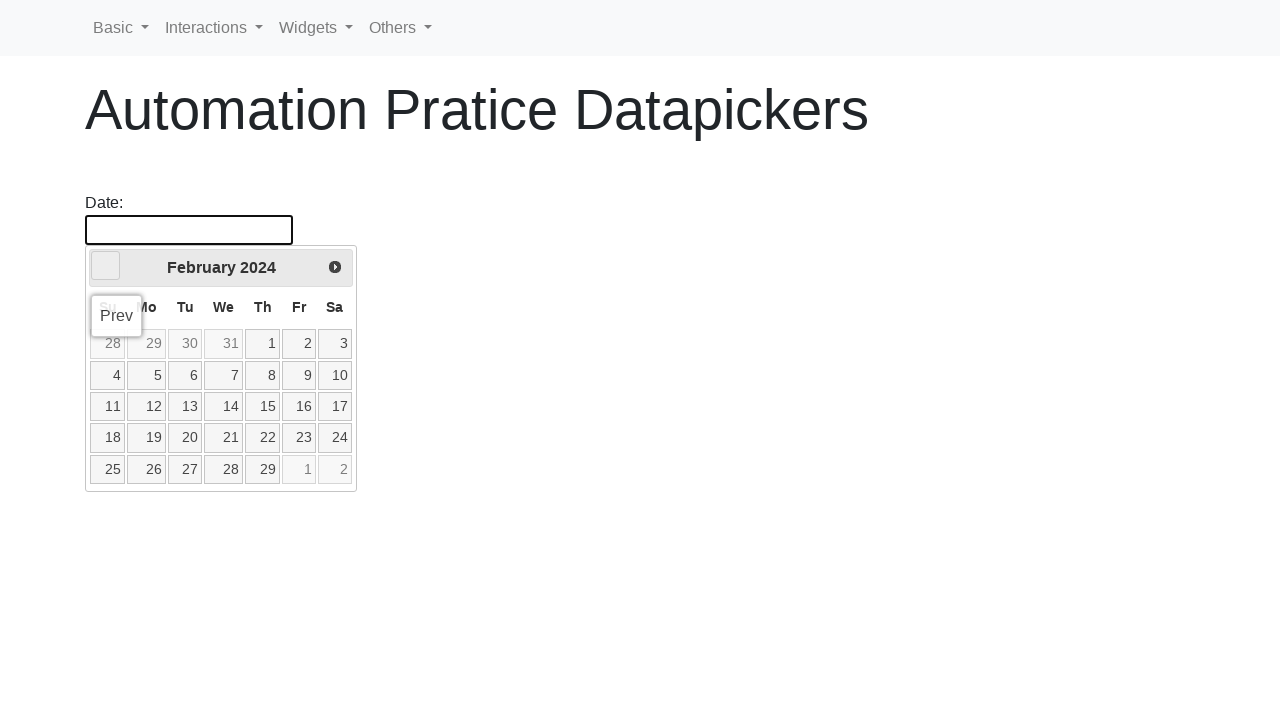

Clicked previous month arrow to navigate backwards at (106, 266) on xpath=//*[@id='ui-datepicker-div']/div/a[1]/span
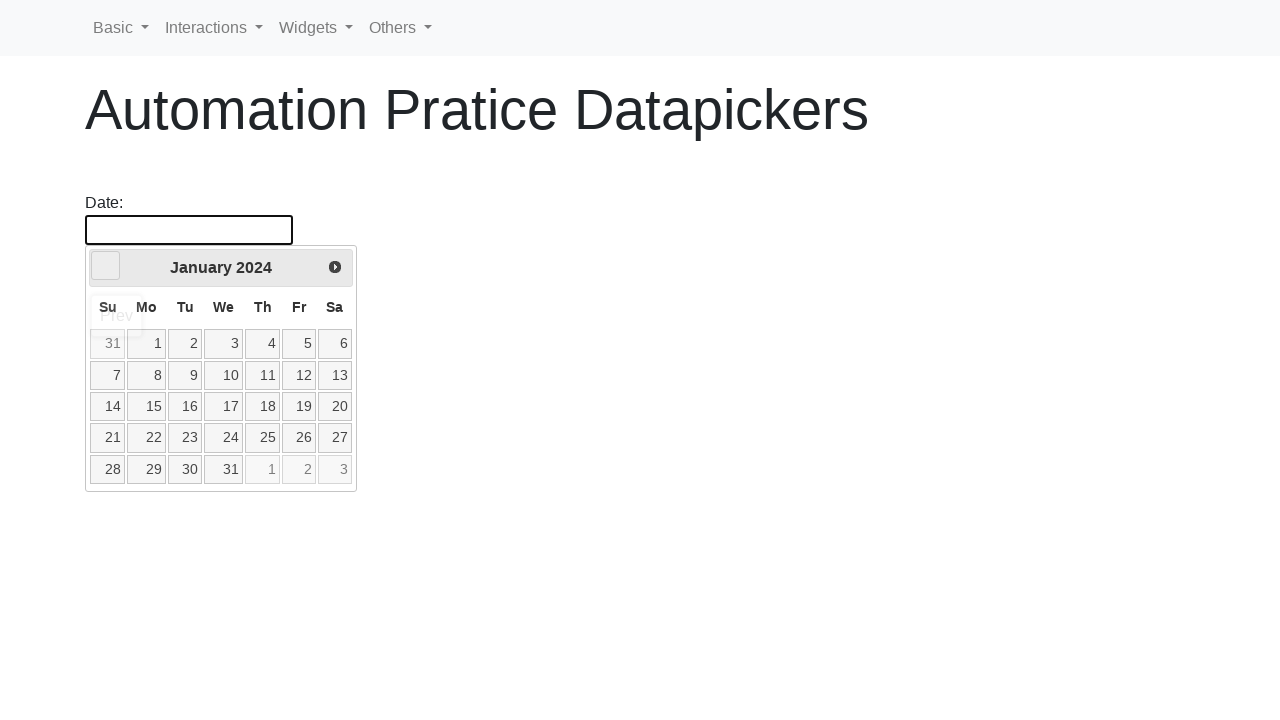

Retrieved current date: January 2024
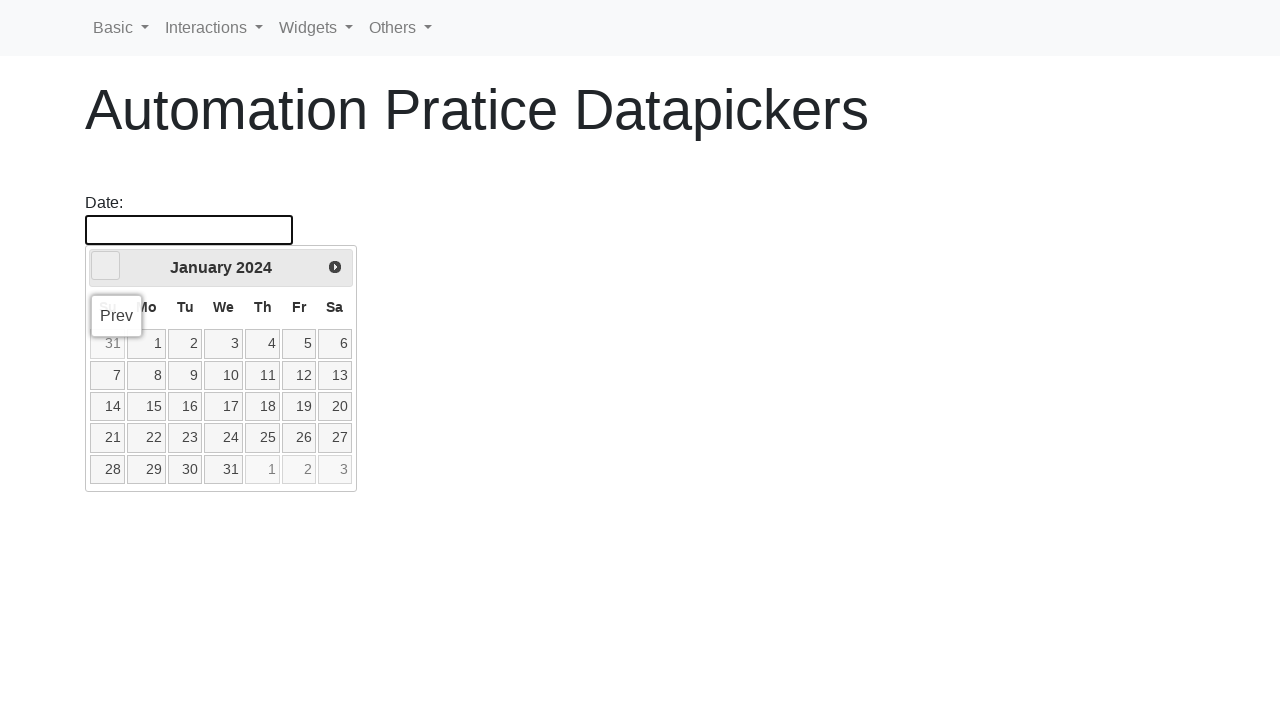

Clicked previous month arrow to navigate backwards at (106, 266) on xpath=//*[@id='ui-datepicker-div']/div/a[1]/span
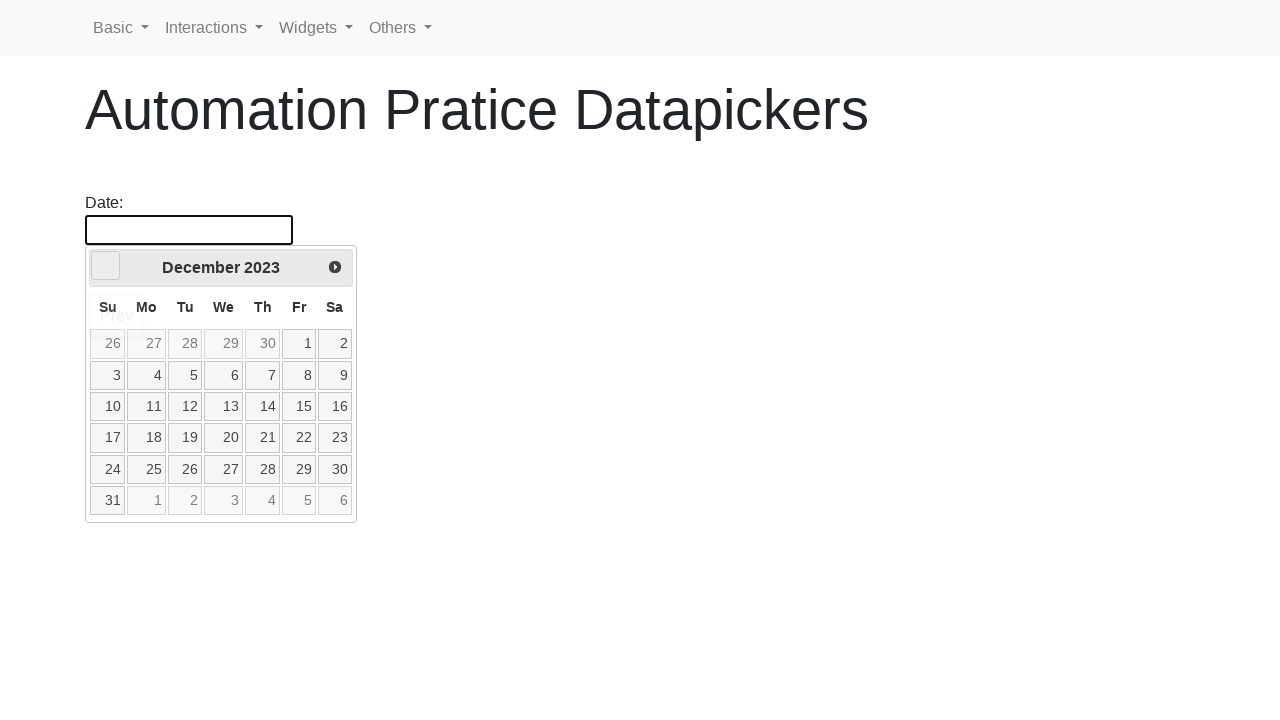

Retrieved current date: December 2023
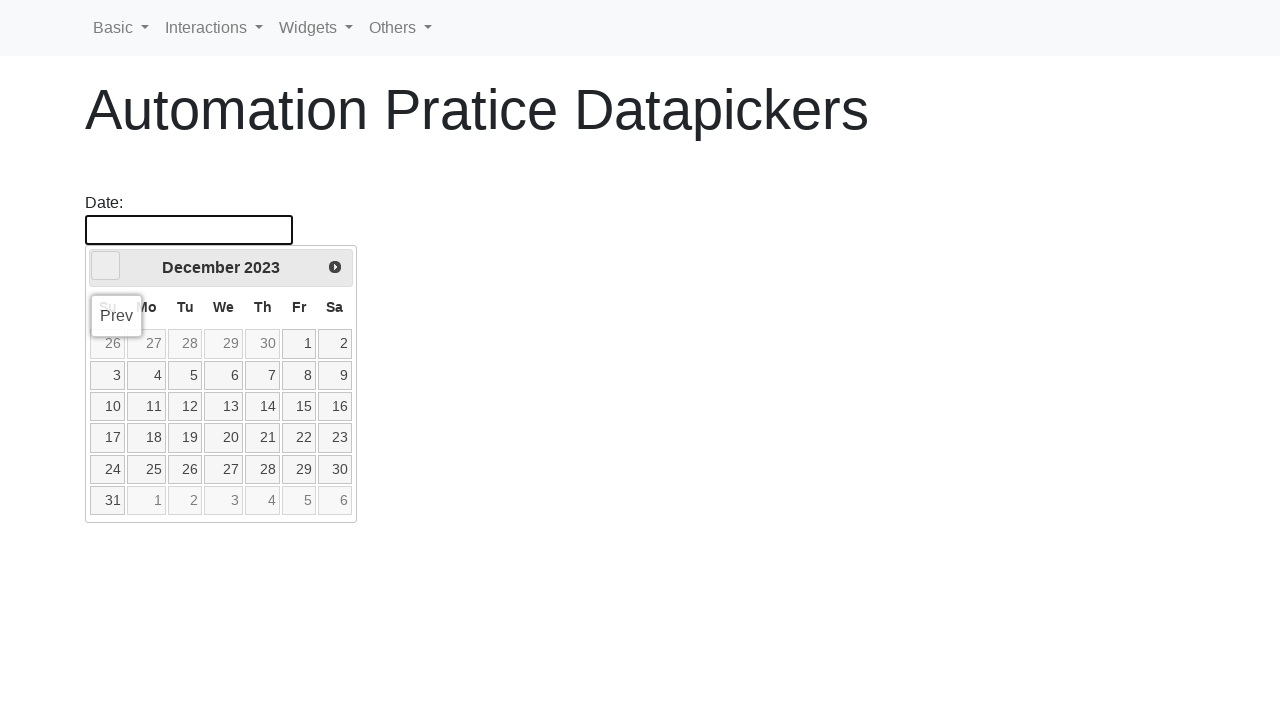

Clicked previous month arrow to navigate backwards at (106, 266) on xpath=//*[@id='ui-datepicker-div']/div/a[1]/span
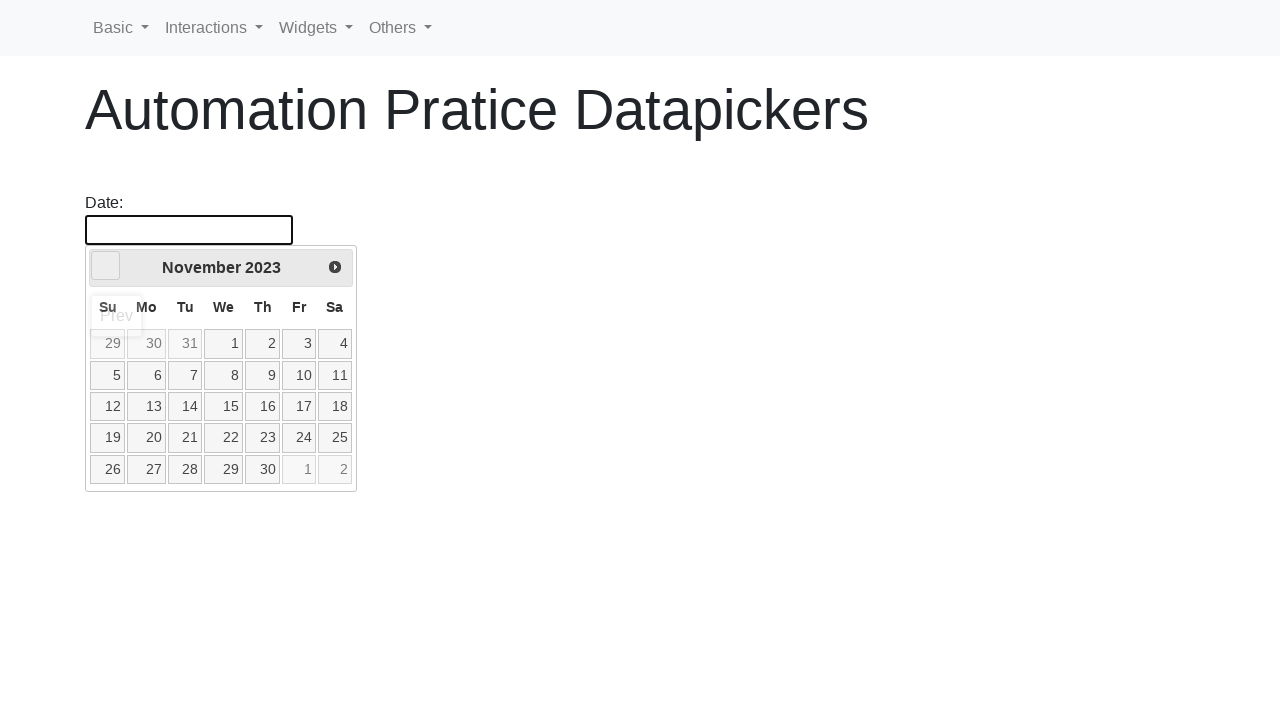

Retrieved current date: November 2023
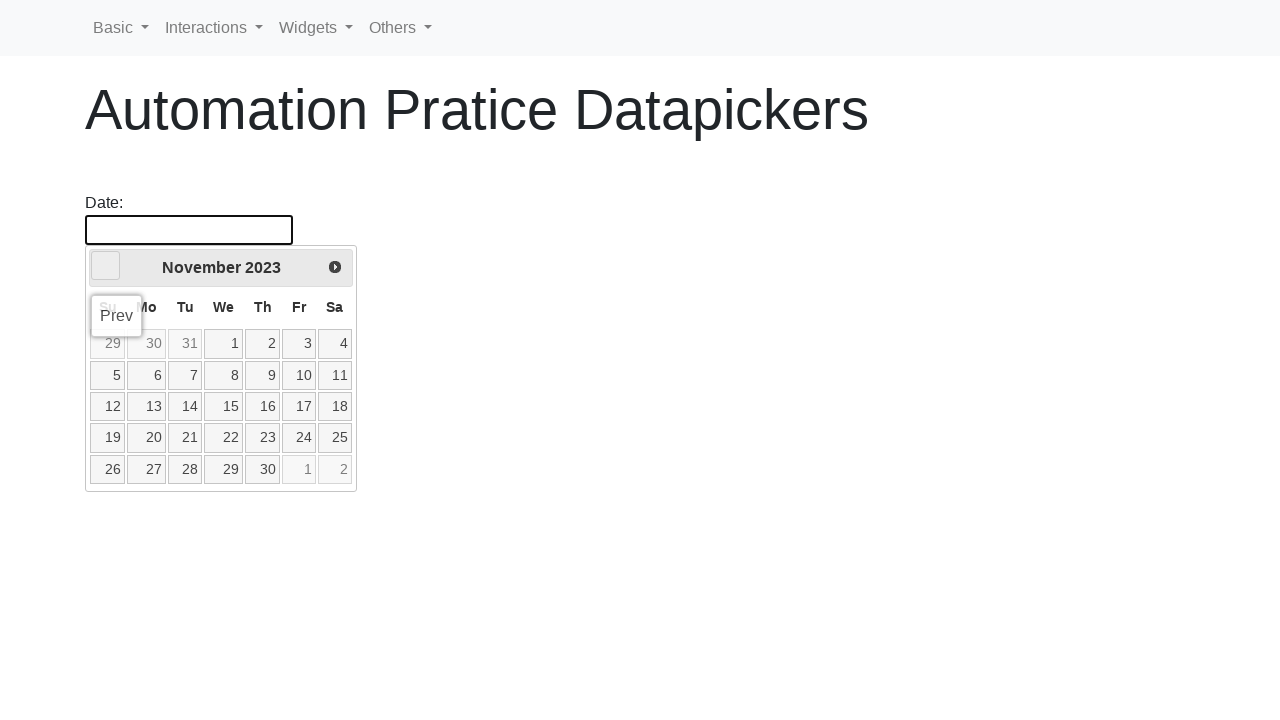

Clicked previous month arrow to navigate backwards at (106, 266) on xpath=//*[@id='ui-datepicker-div']/div/a[1]/span
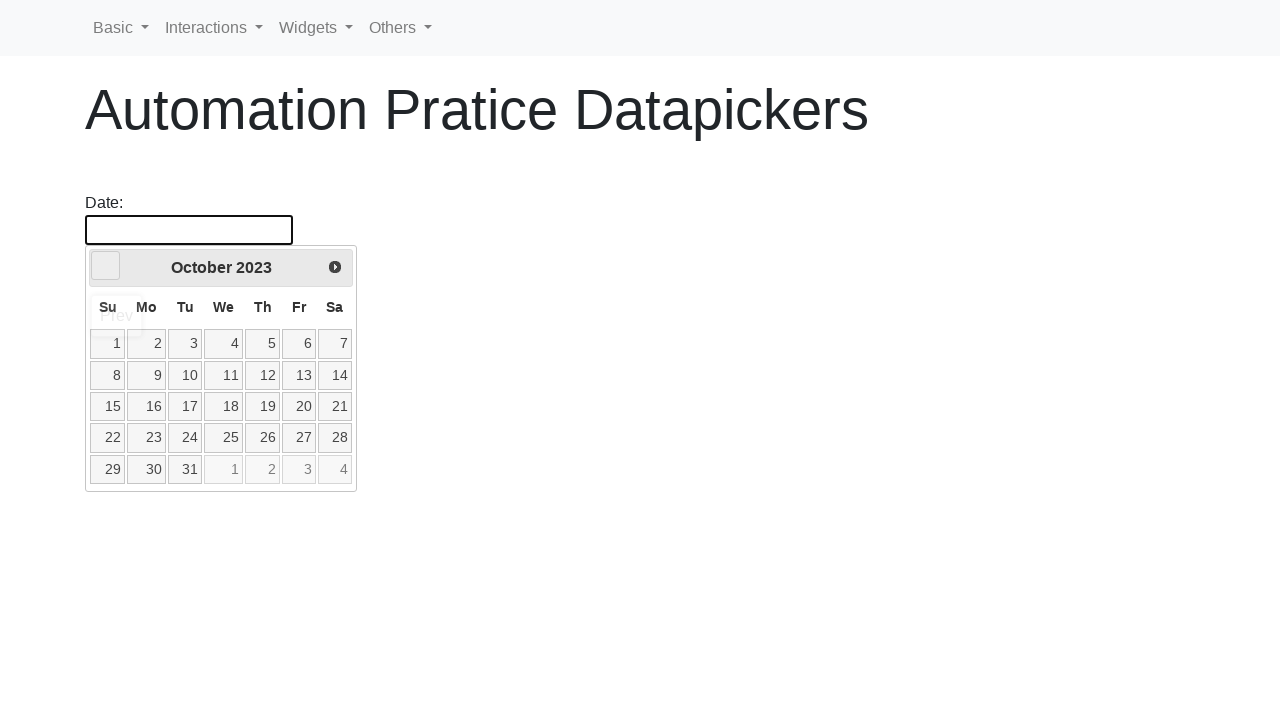

Retrieved current date: October 2023
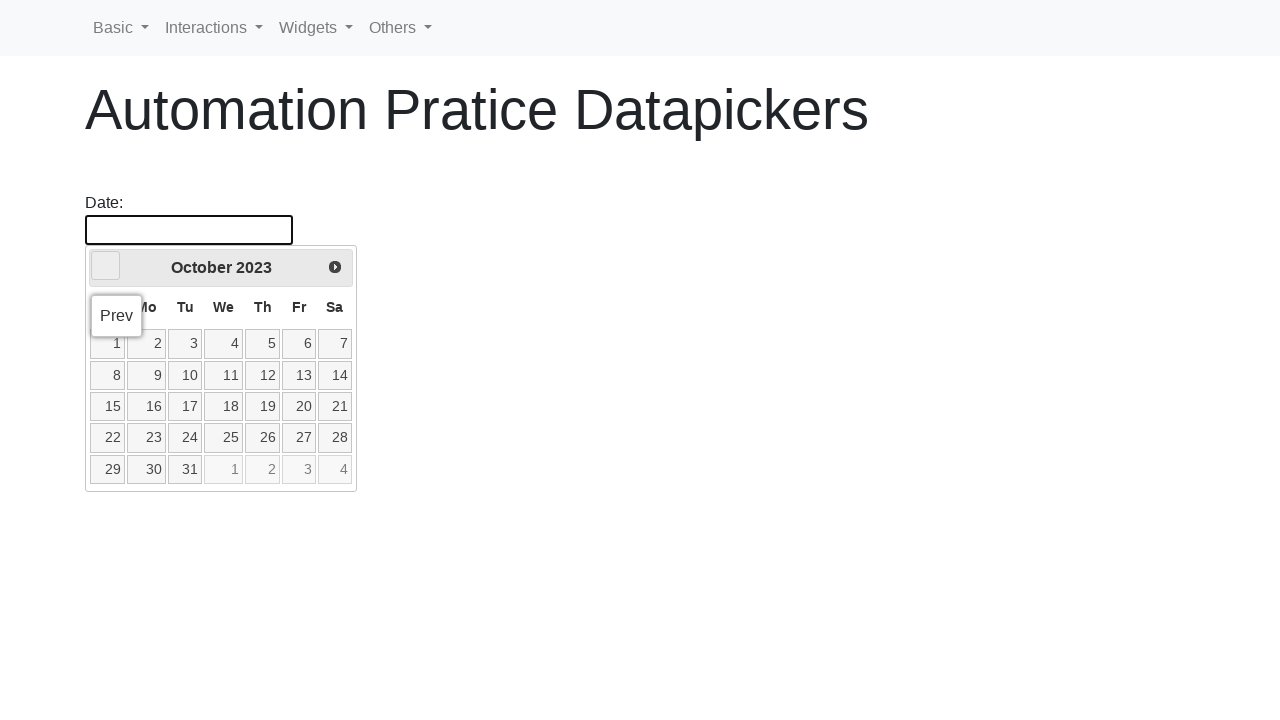

Clicked previous month arrow to navigate backwards at (106, 266) on xpath=//*[@id='ui-datepicker-div']/div/a[1]/span
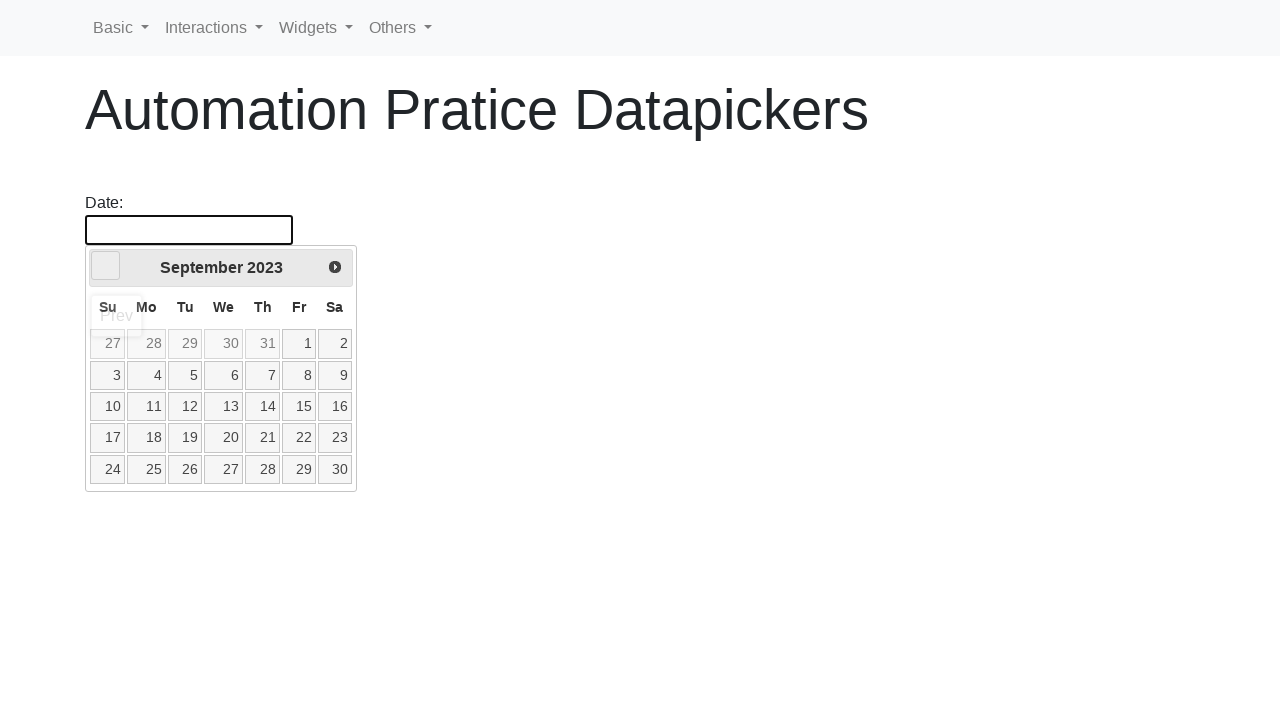

Retrieved current date: September 2023
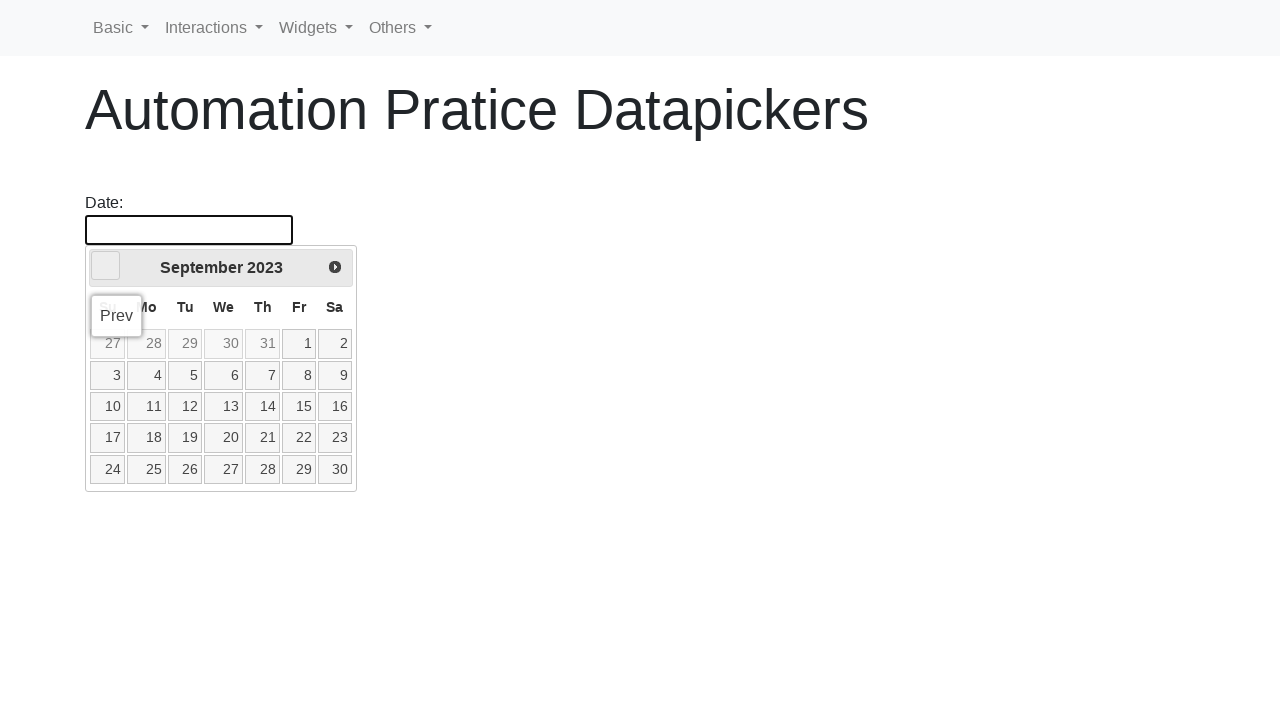

Clicked previous month arrow to navigate backwards at (106, 266) on xpath=//*[@id='ui-datepicker-div']/div/a[1]/span
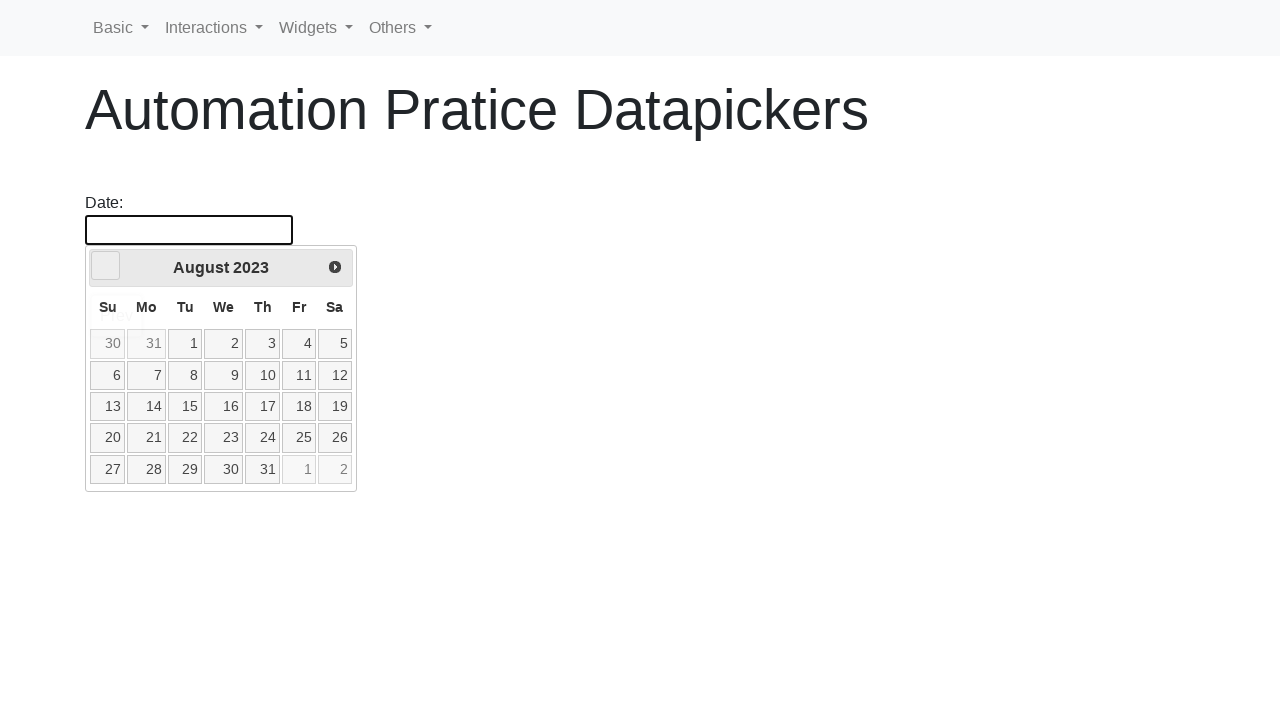

Retrieved current date: August 2023
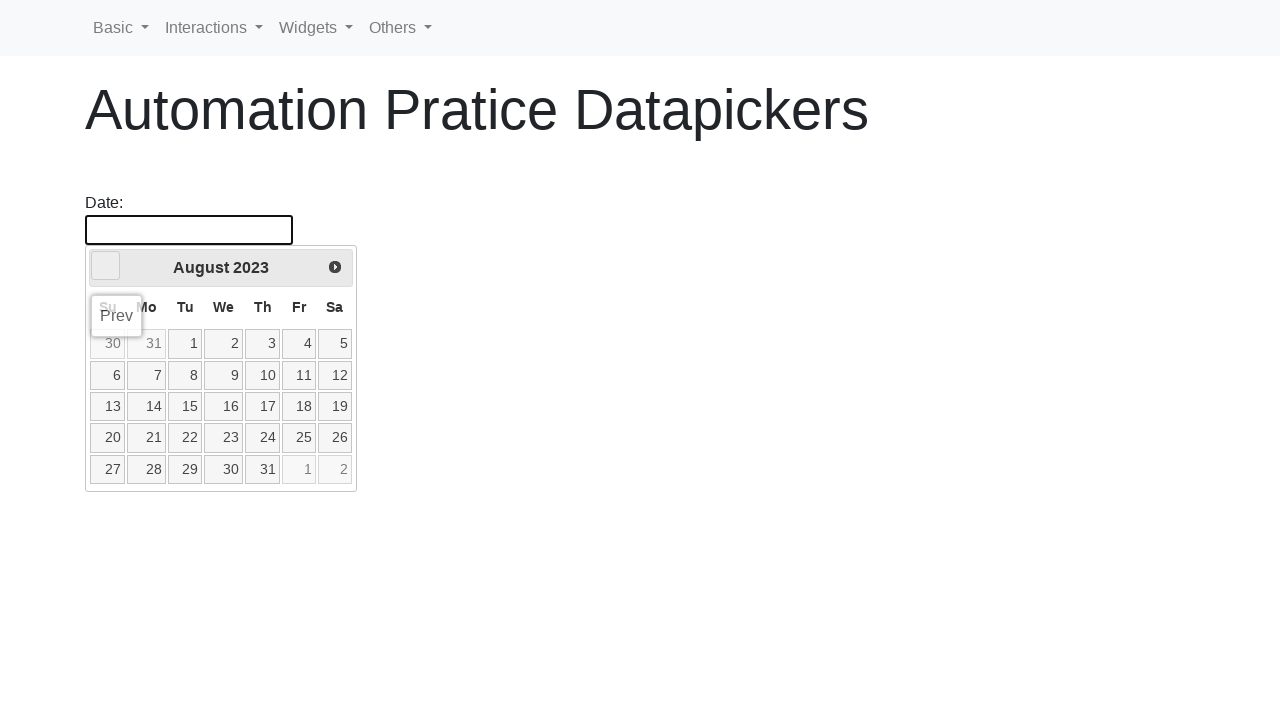

Clicked previous month arrow to navigate backwards at (106, 266) on xpath=//*[@id='ui-datepicker-div']/div/a[1]/span
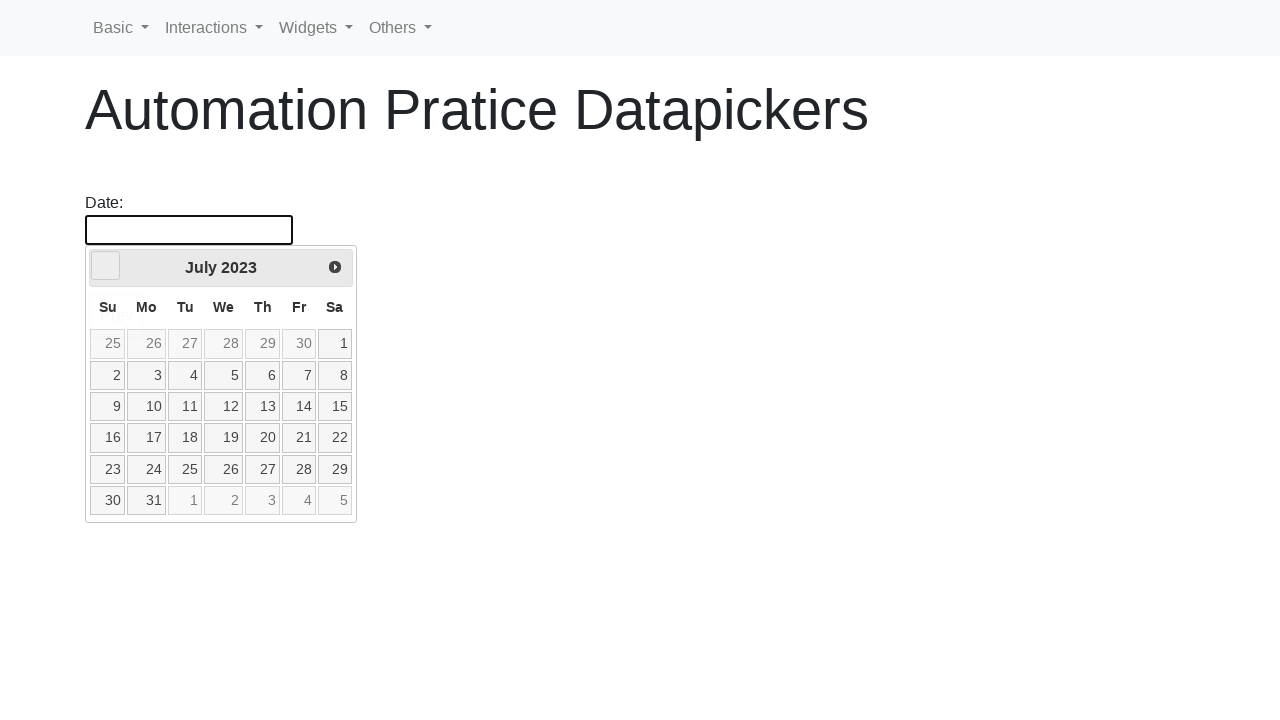

Retrieved current date: July 2023
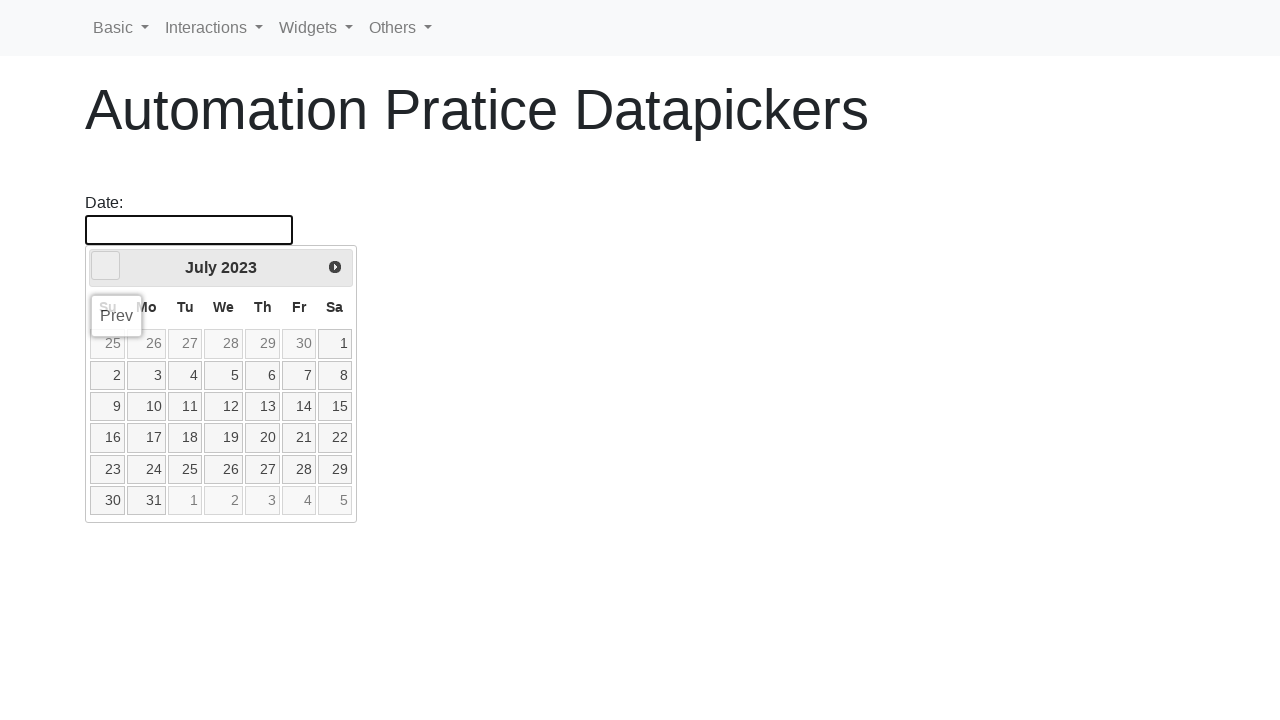

Clicked previous month arrow to navigate backwards at (106, 266) on xpath=//*[@id='ui-datepicker-div']/div/a[1]/span
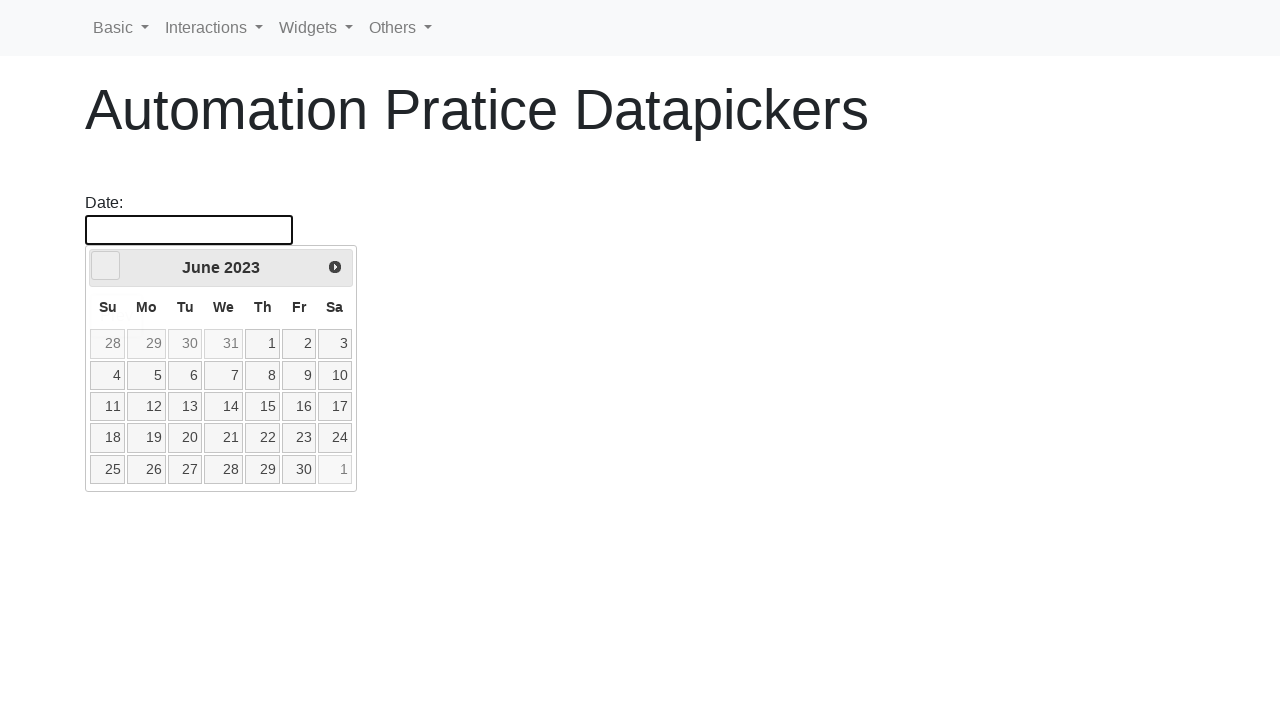

Retrieved current date: June 2023
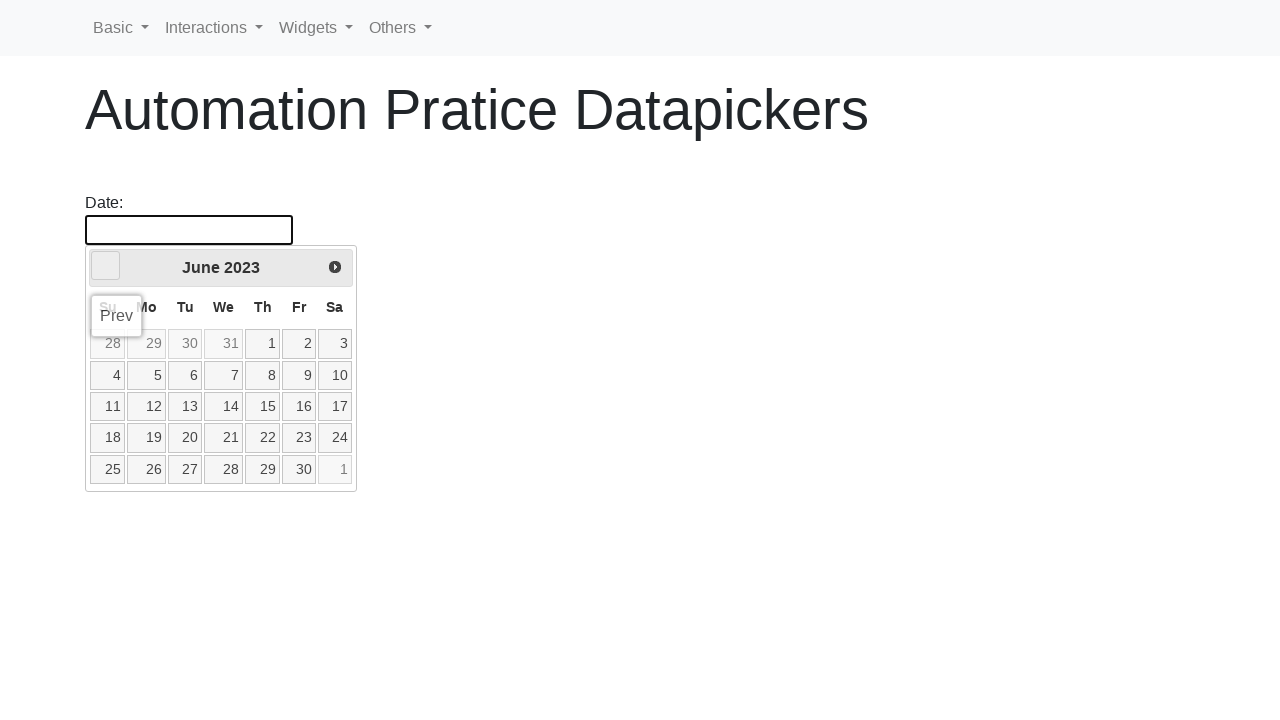

Clicked previous month arrow to navigate backwards at (106, 266) on xpath=//*[@id='ui-datepicker-div']/div/a[1]/span
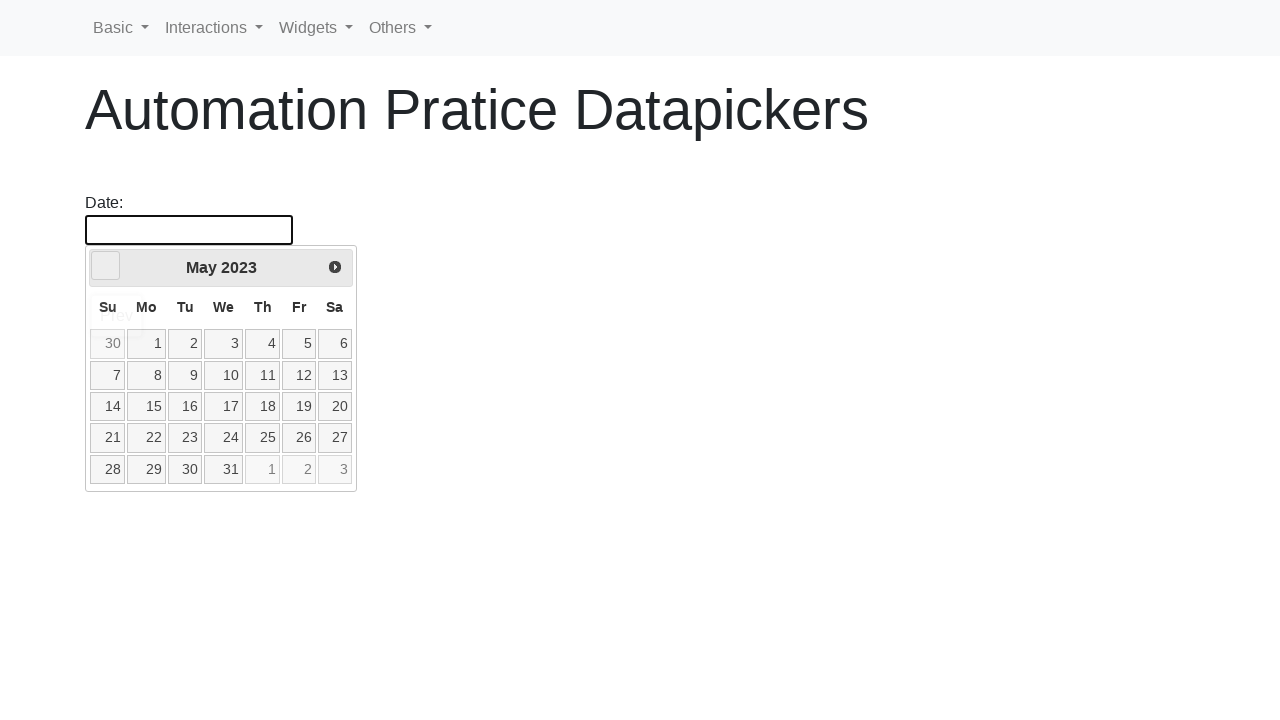

Retrieved current date: May 2023
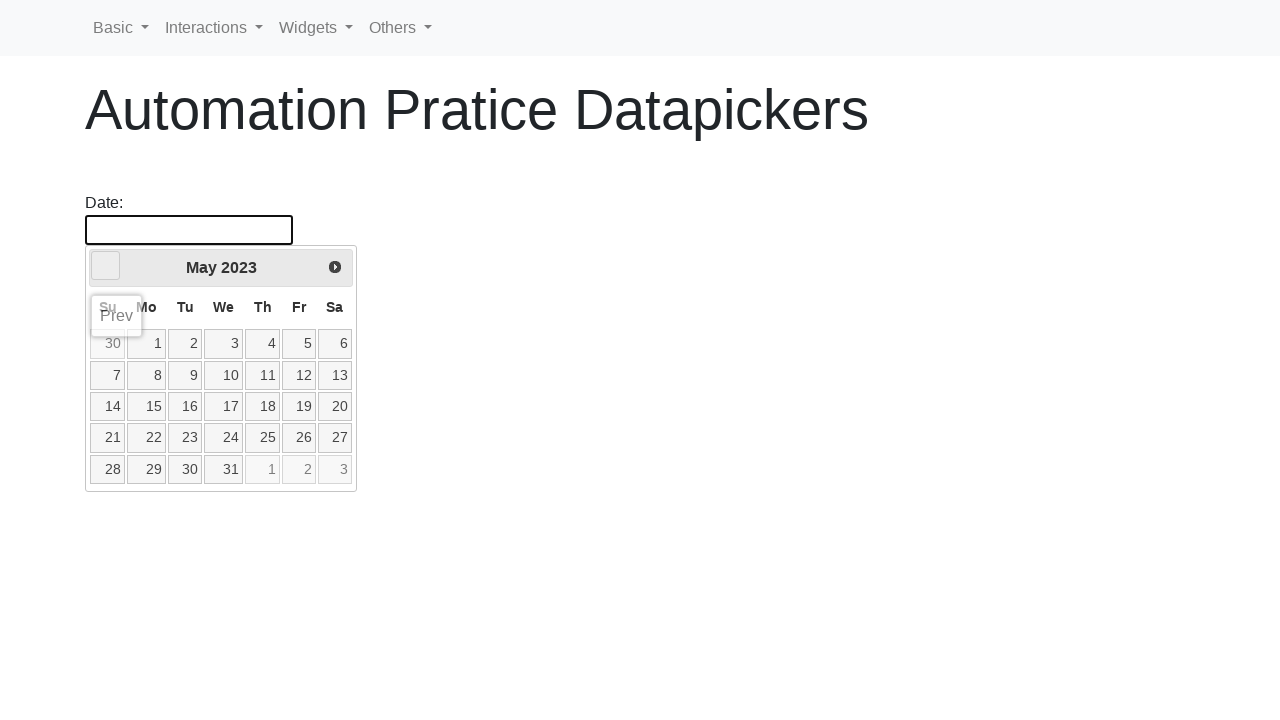

Clicked previous month arrow to navigate backwards at (106, 266) on xpath=//*[@id='ui-datepicker-div']/div/a[1]/span
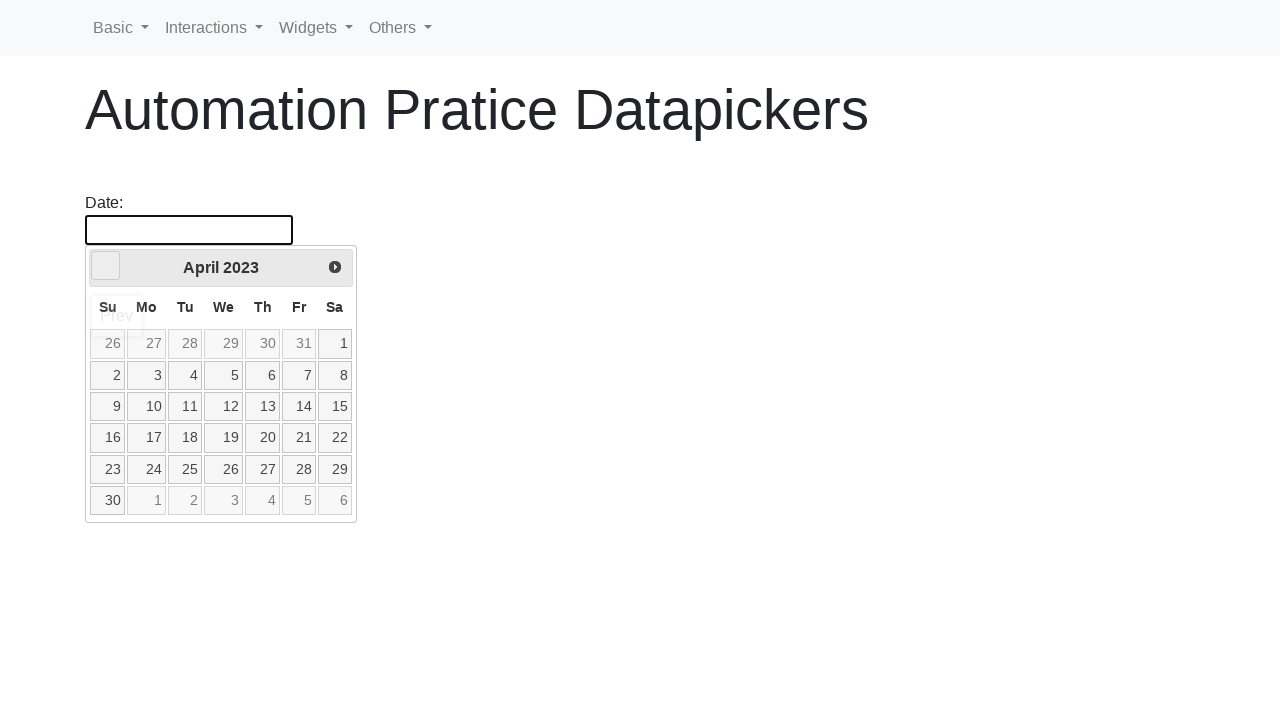

Retrieved current date: April 2023
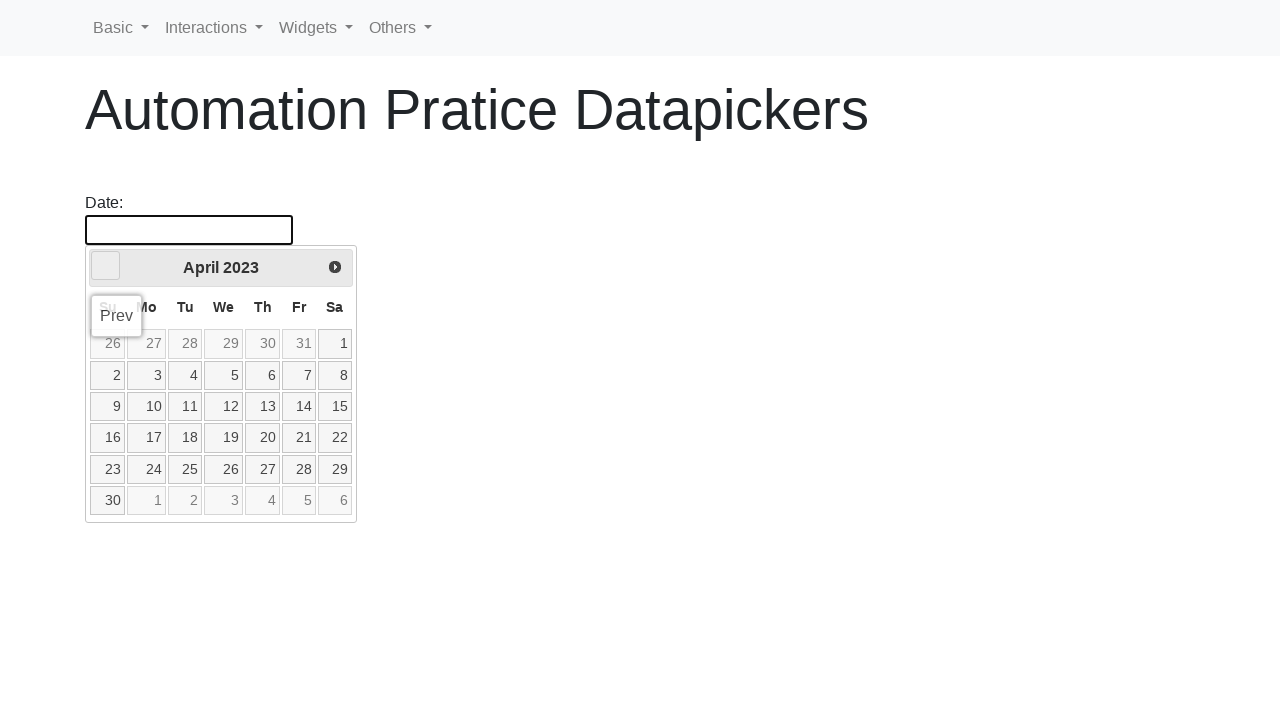

Clicked previous month arrow to navigate backwards at (106, 266) on xpath=//*[@id='ui-datepicker-div']/div/a[1]/span
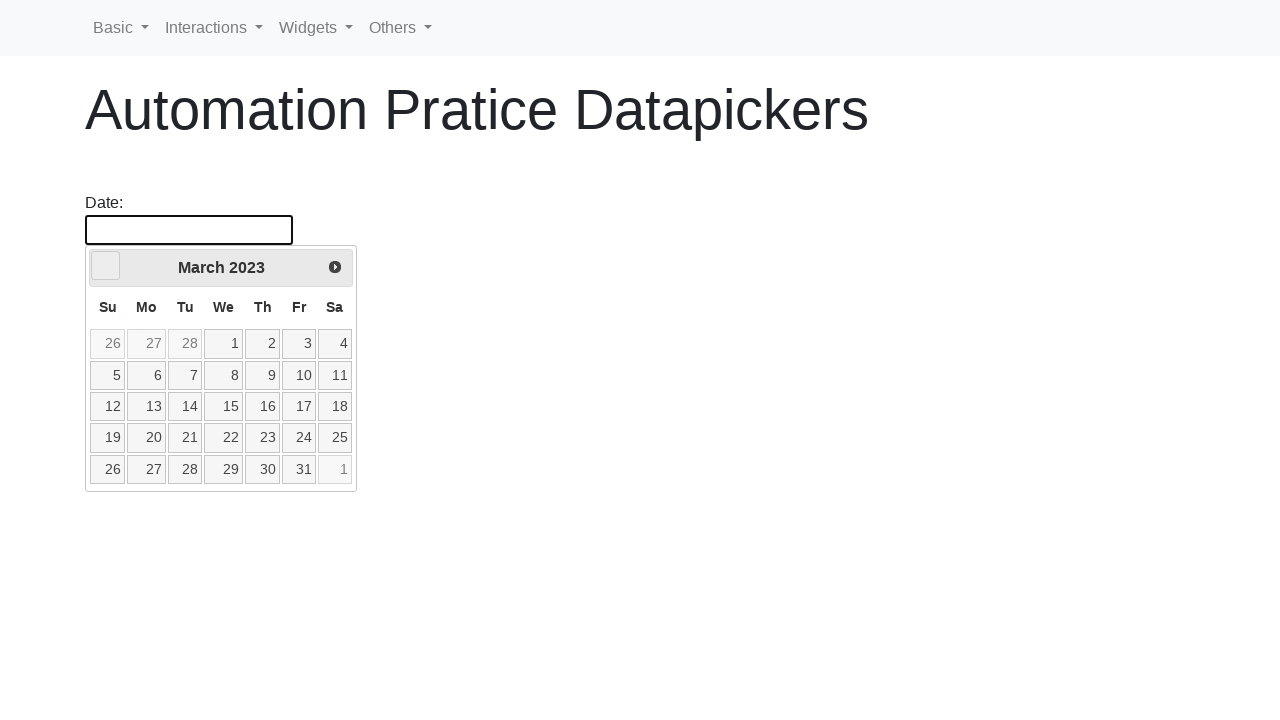

Retrieved current date: March 2023
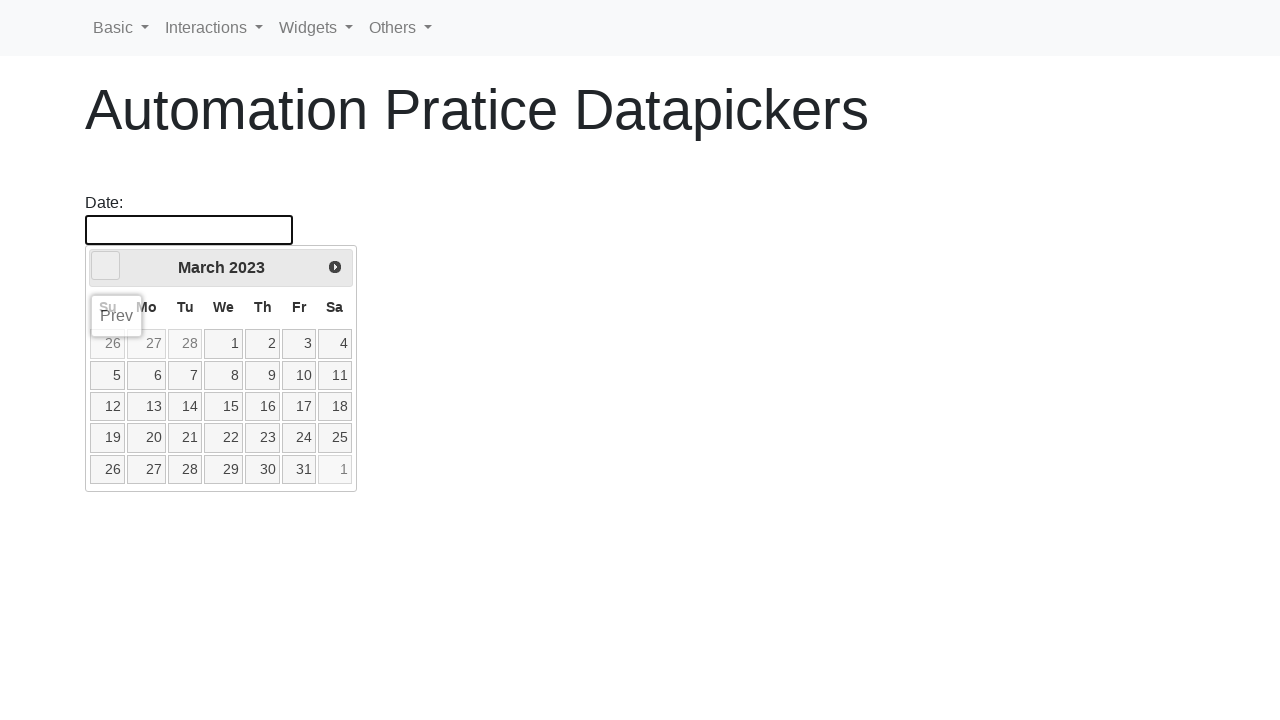

Clicked previous month arrow to navigate backwards at (106, 266) on xpath=//*[@id='ui-datepicker-div']/div/a[1]/span
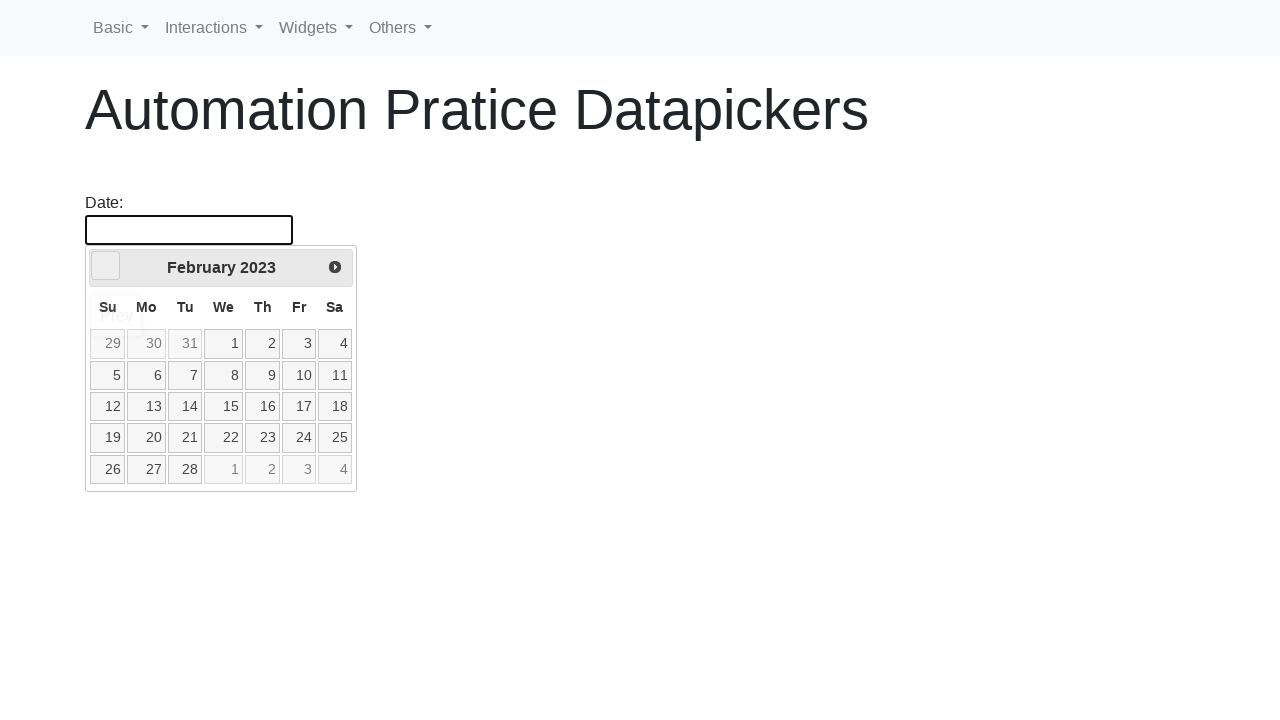

Retrieved current date: February 2023
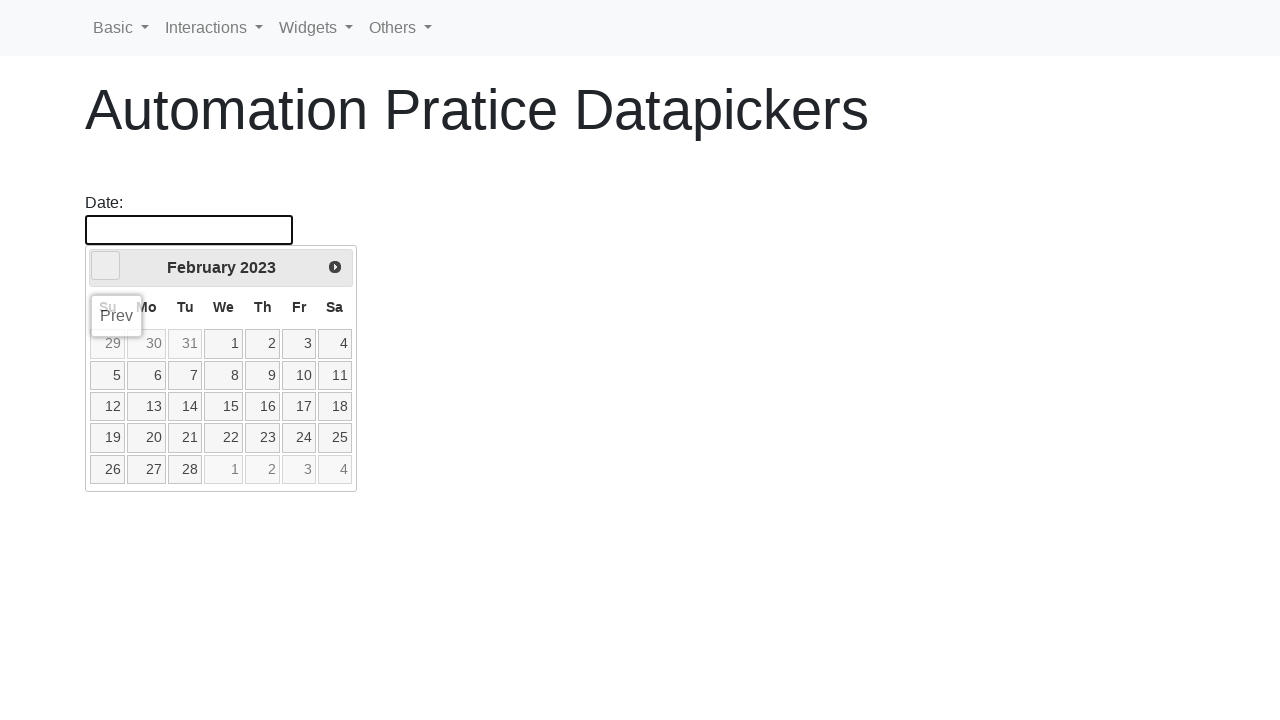

Clicked previous month arrow to navigate backwards at (106, 266) on xpath=//*[@id='ui-datepicker-div']/div/a[1]/span
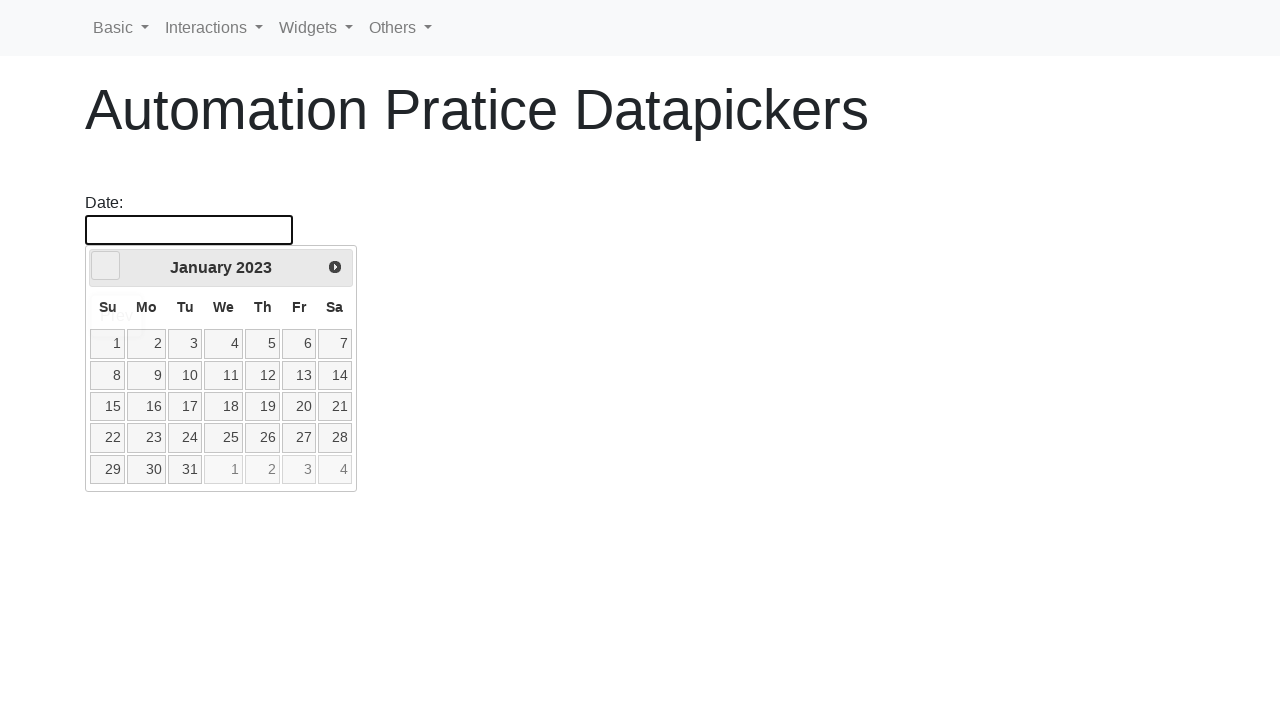

Retrieved current date: January 2023
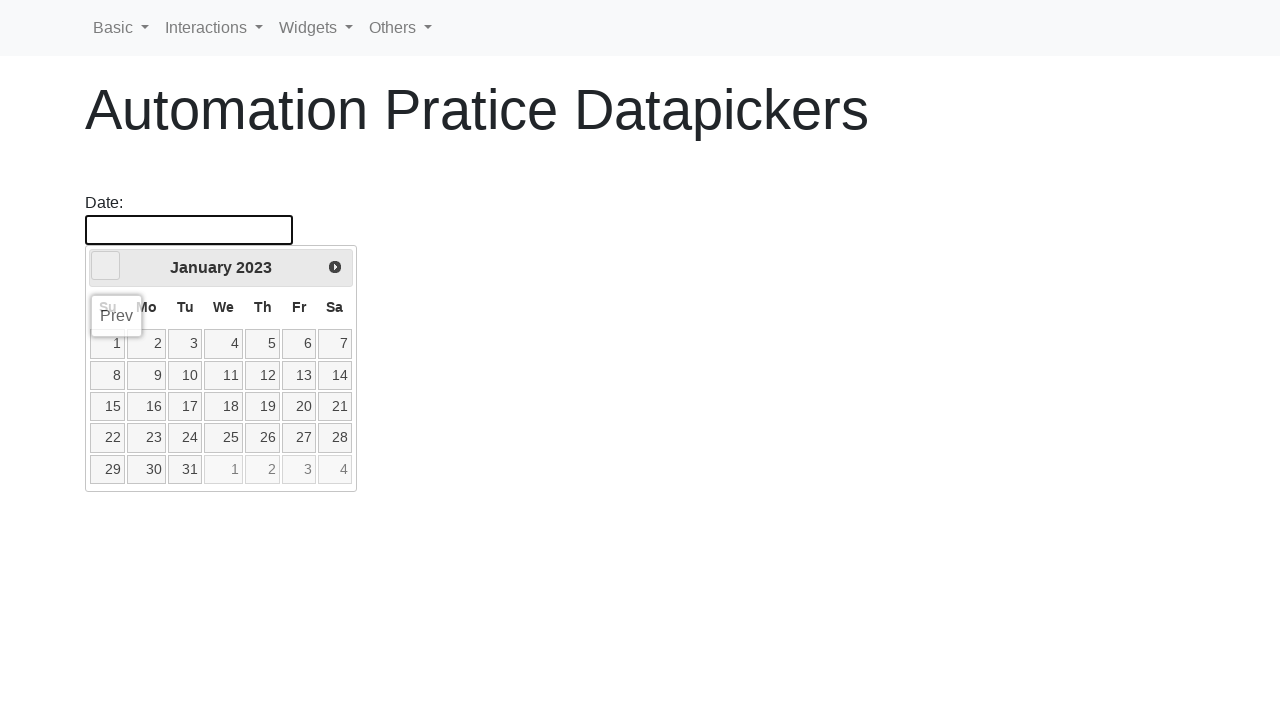

Clicked previous month arrow to navigate backwards at (106, 266) on xpath=//*[@id='ui-datepicker-div']/div/a[1]/span
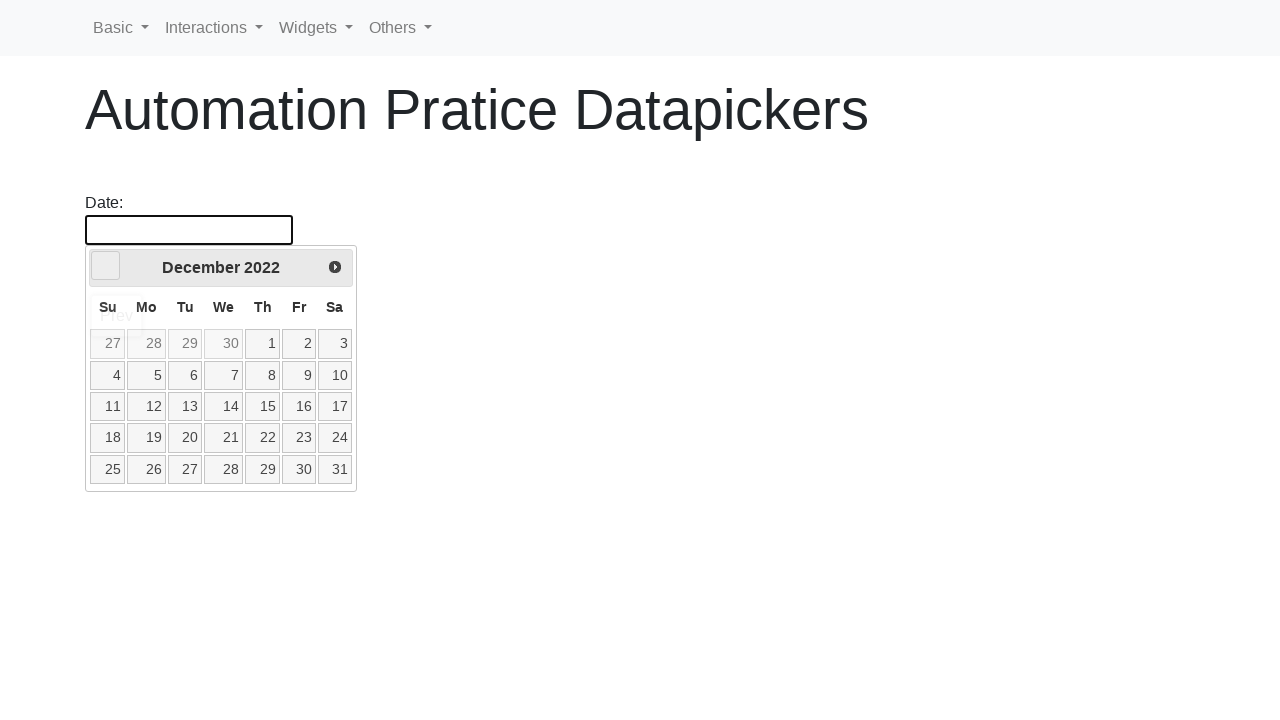

Retrieved current date: December 2022
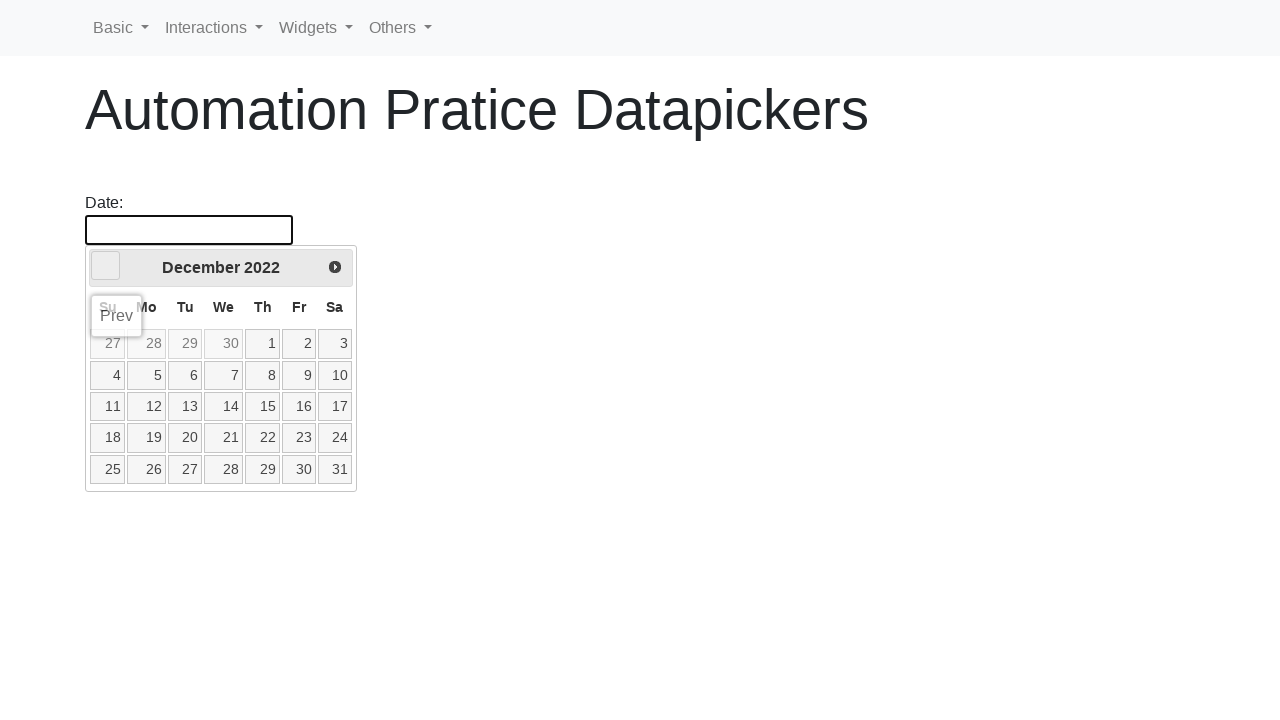

Clicked previous month arrow to navigate backwards at (106, 266) on xpath=//*[@id='ui-datepicker-div']/div/a[1]/span
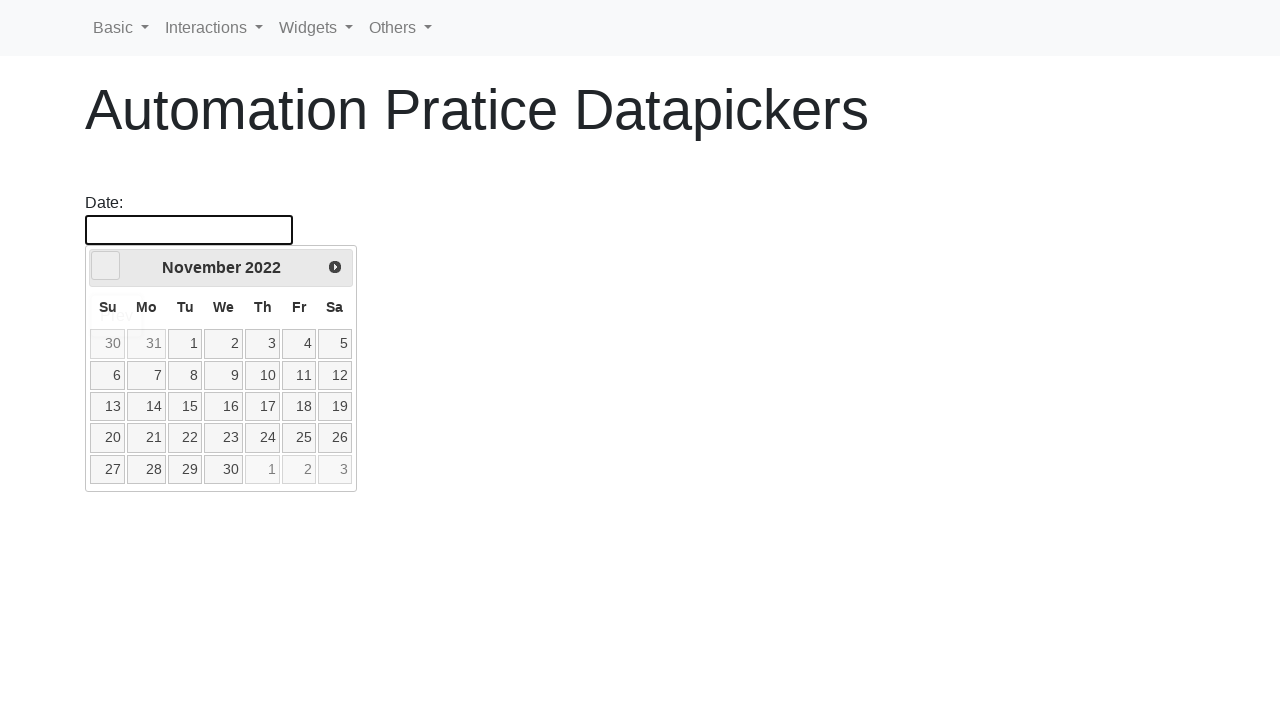

Retrieved current date: November 2022
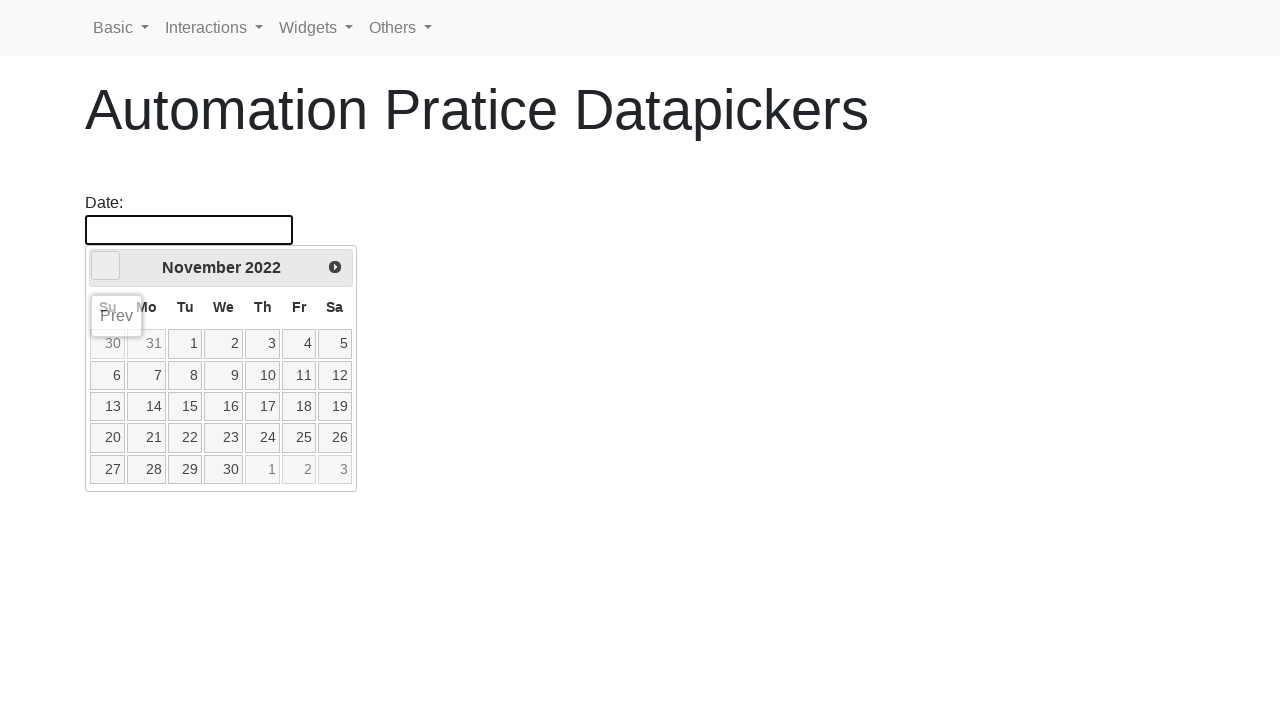

Clicked previous month arrow to navigate backwards at (106, 266) on xpath=//*[@id='ui-datepicker-div']/div/a[1]/span
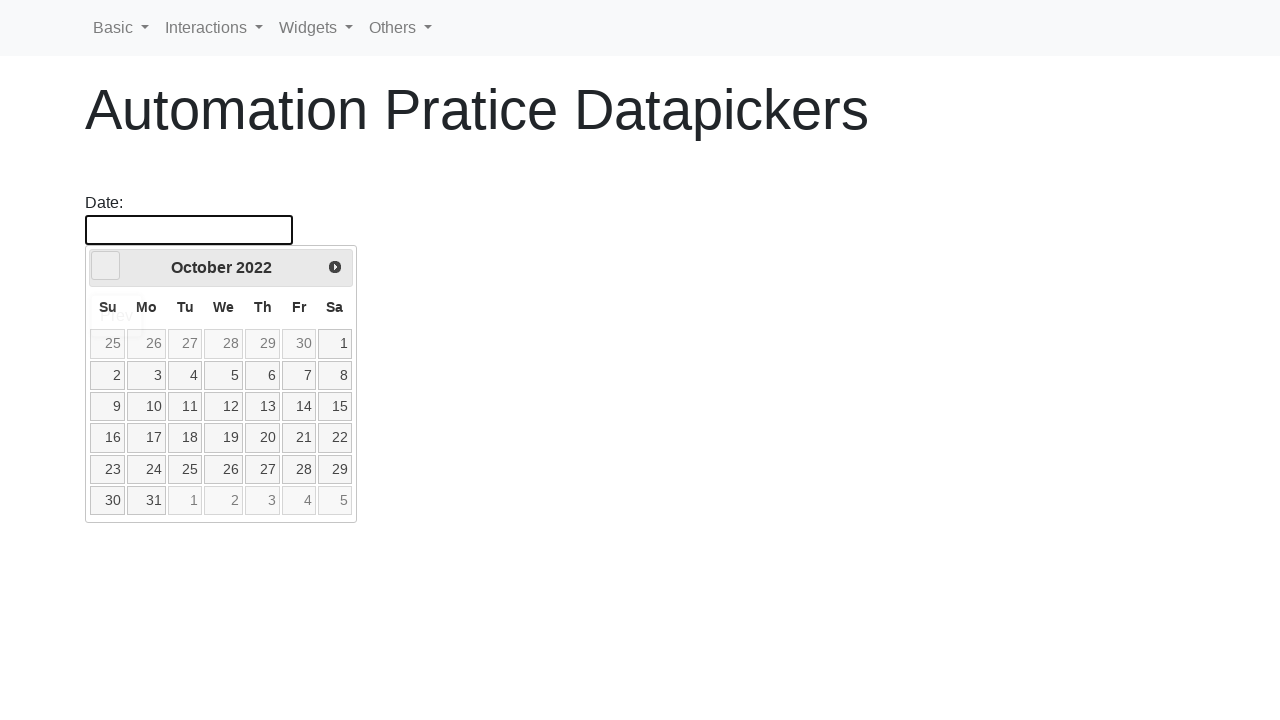

Retrieved current date: October 2022
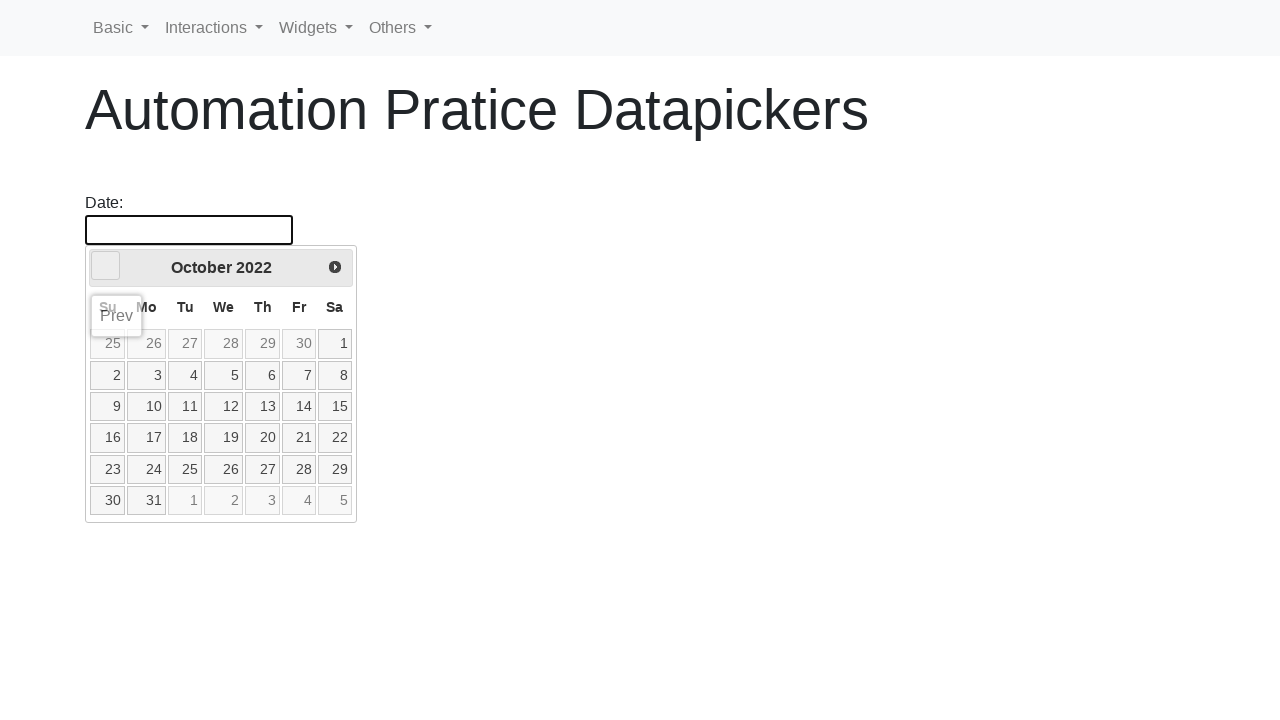

Clicked previous month arrow to navigate backwards at (106, 266) on xpath=//*[@id='ui-datepicker-div']/div/a[1]/span
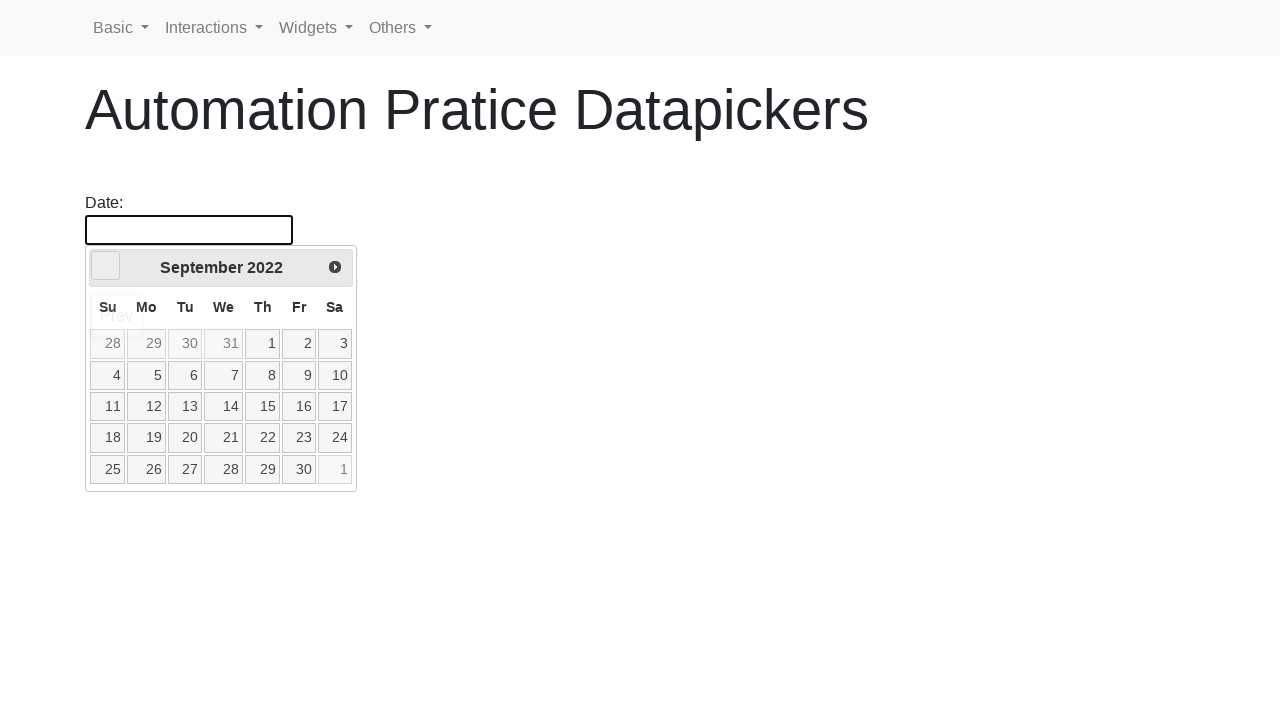

Retrieved current date: September 2022
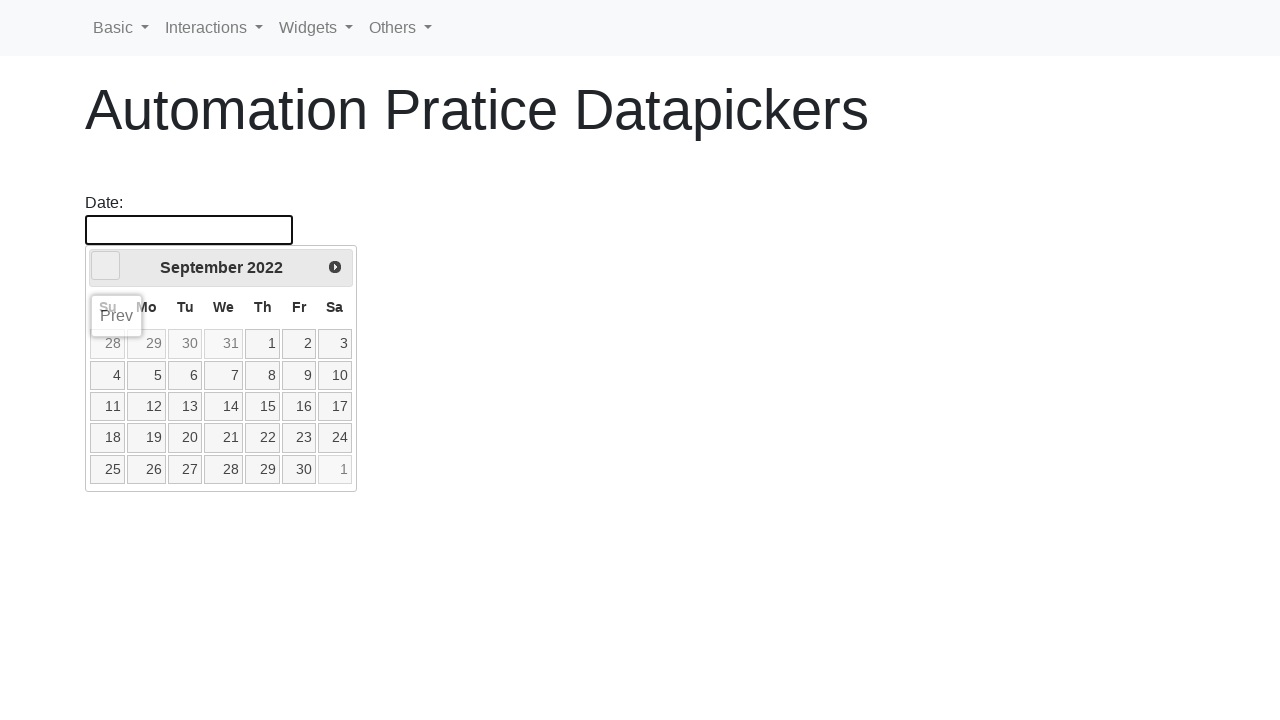

Clicked previous month arrow to navigate backwards at (106, 266) on xpath=//*[@id='ui-datepicker-div']/div/a[1]/span
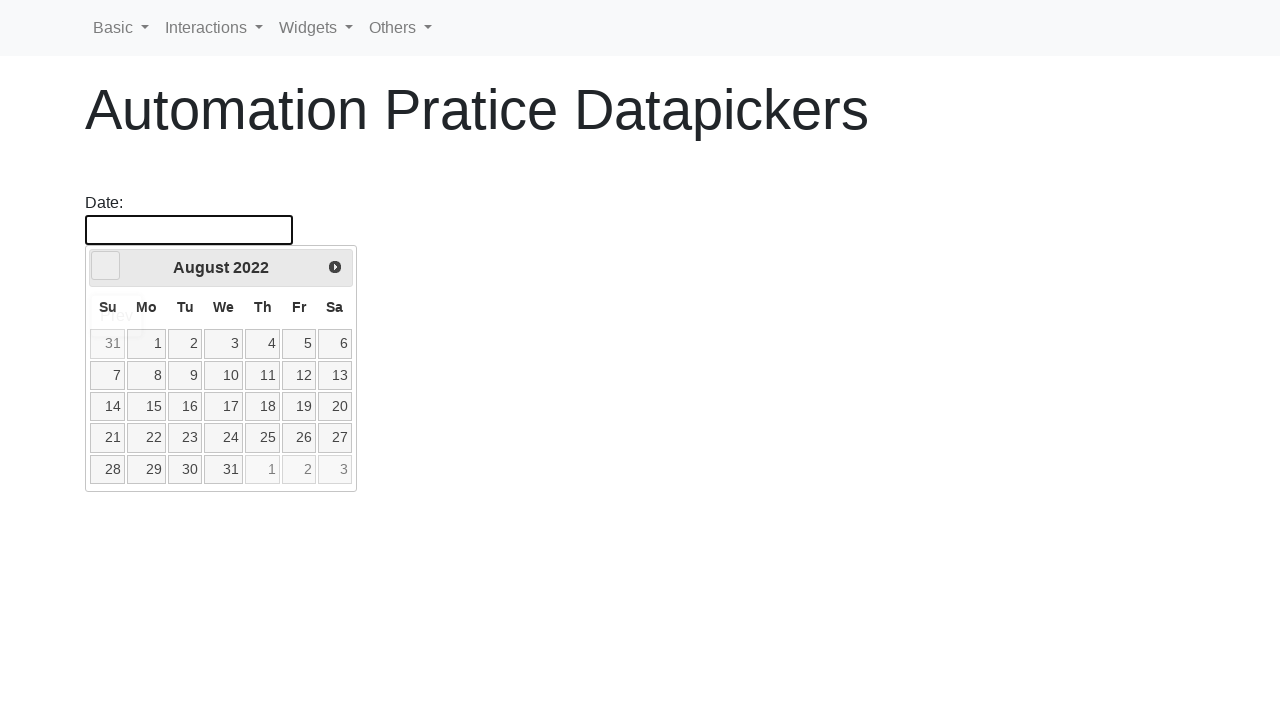

Retrieved current date: August 2022
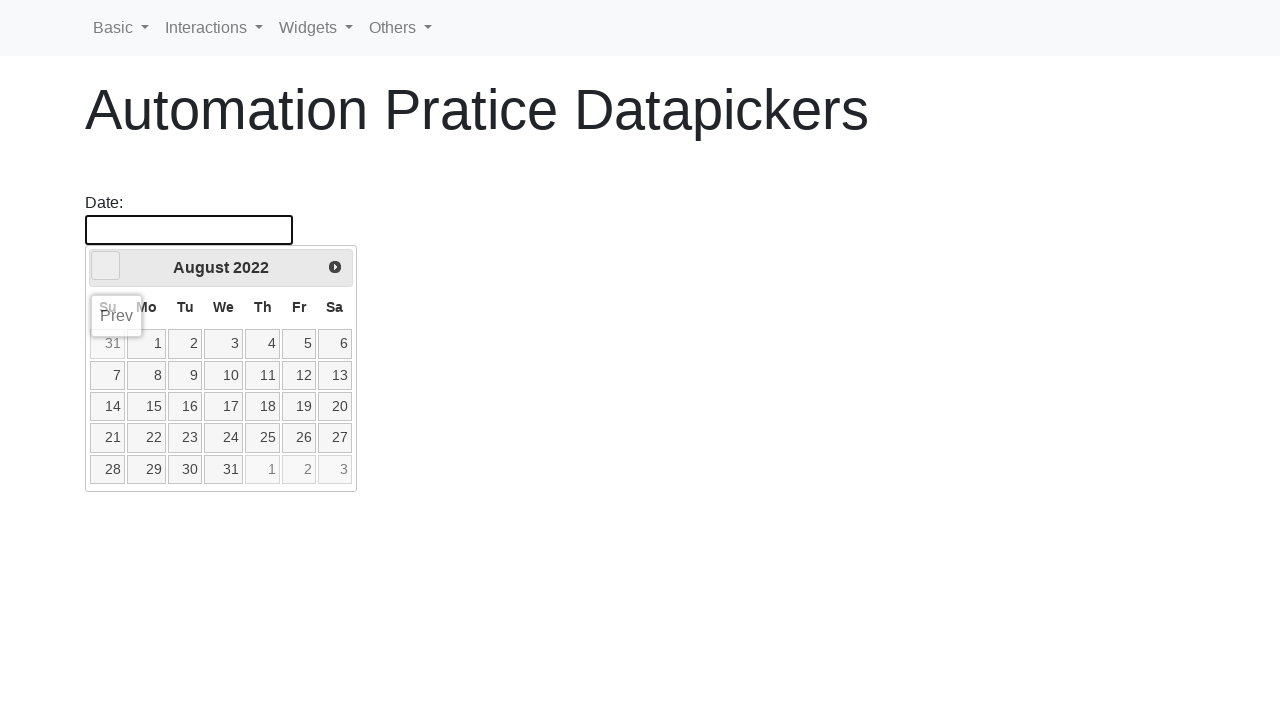

Clicked previous month arrow to navigate backwards at (106, 266) on xpath=//*[@id='ui-datepicker-div']/div/a[1]/span
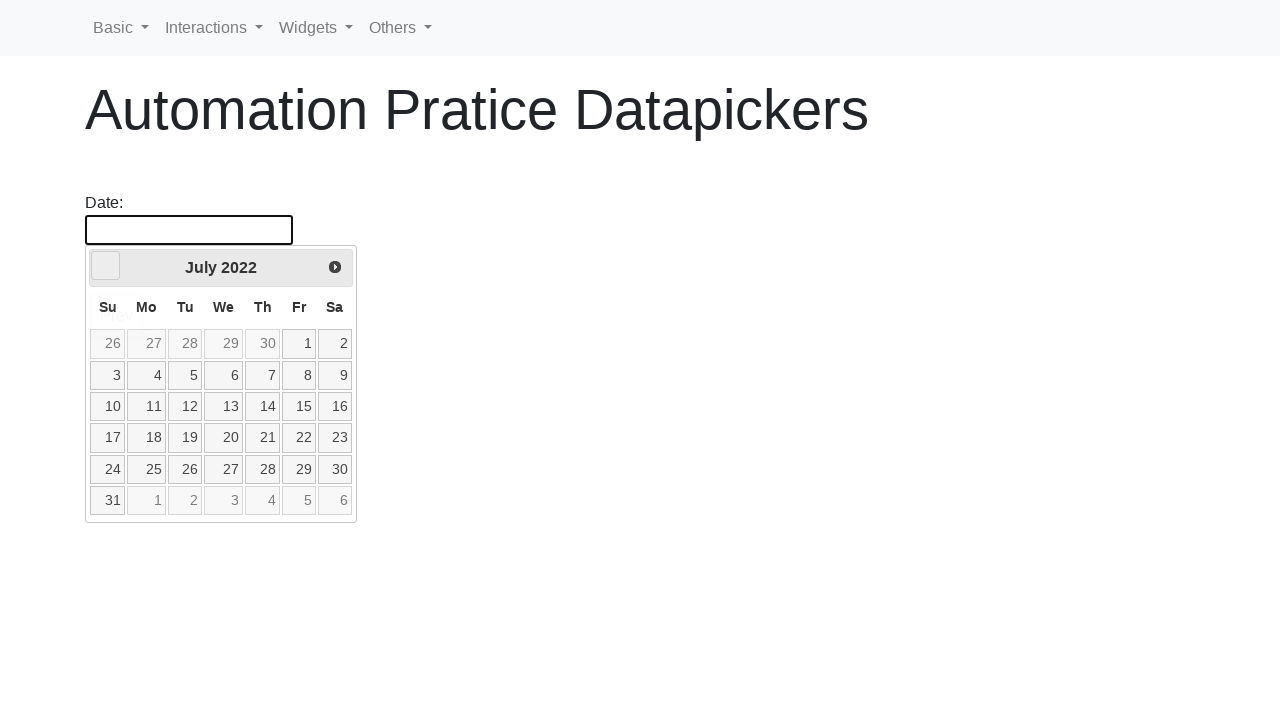

Retrieved current date: July 2022
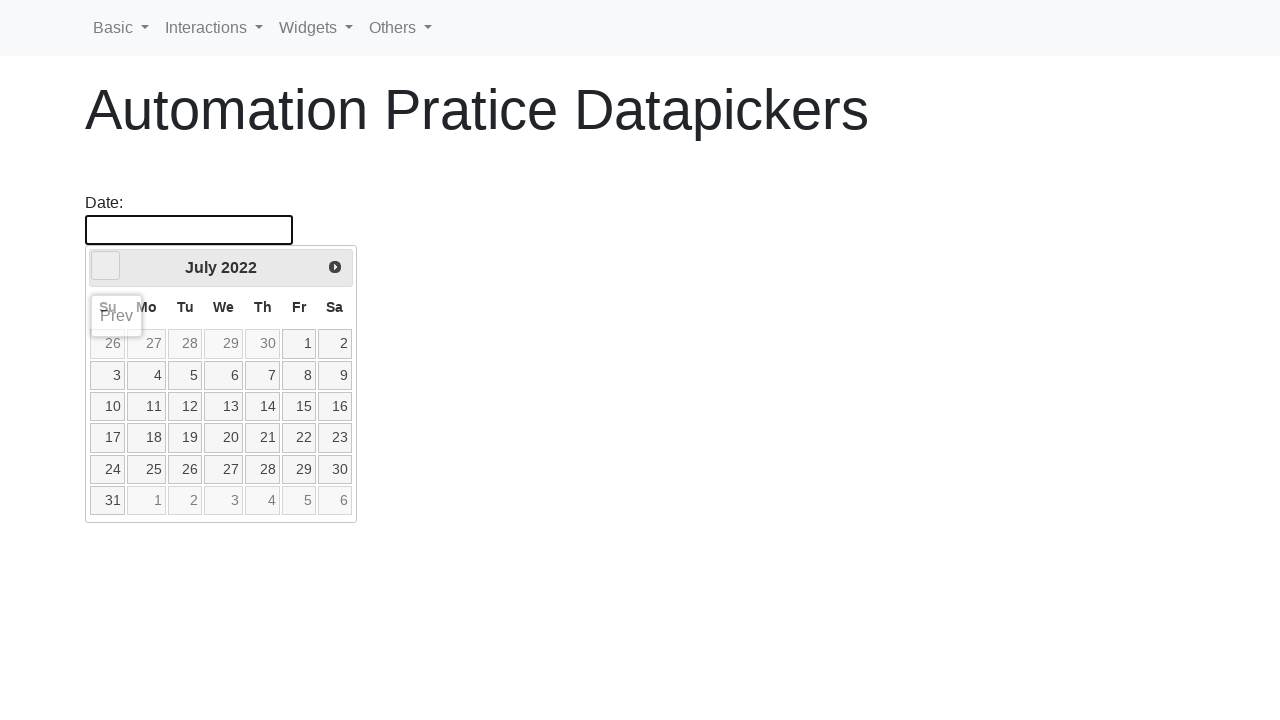

Clicked previous month arrow to navigate backwards at (106, 266) on xpath=//*[@id='ui-datepicker-div']/div/a[1]/span
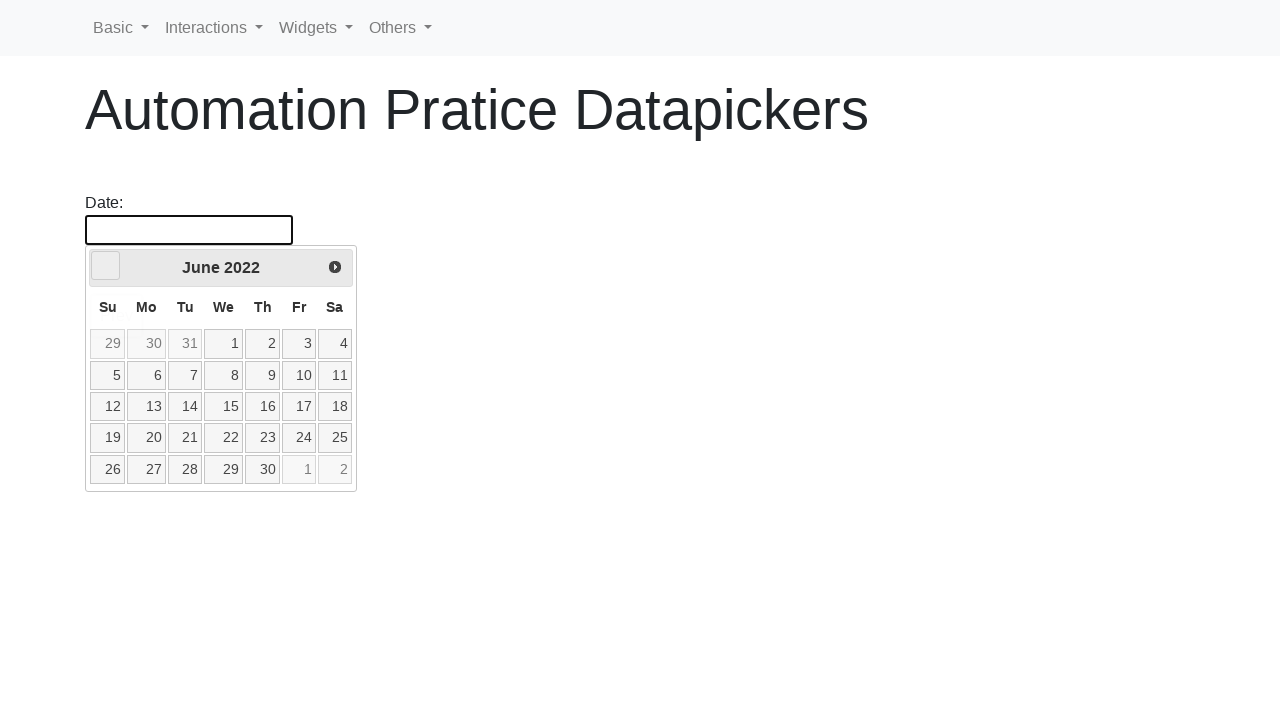

Retrieved current date: June 2022
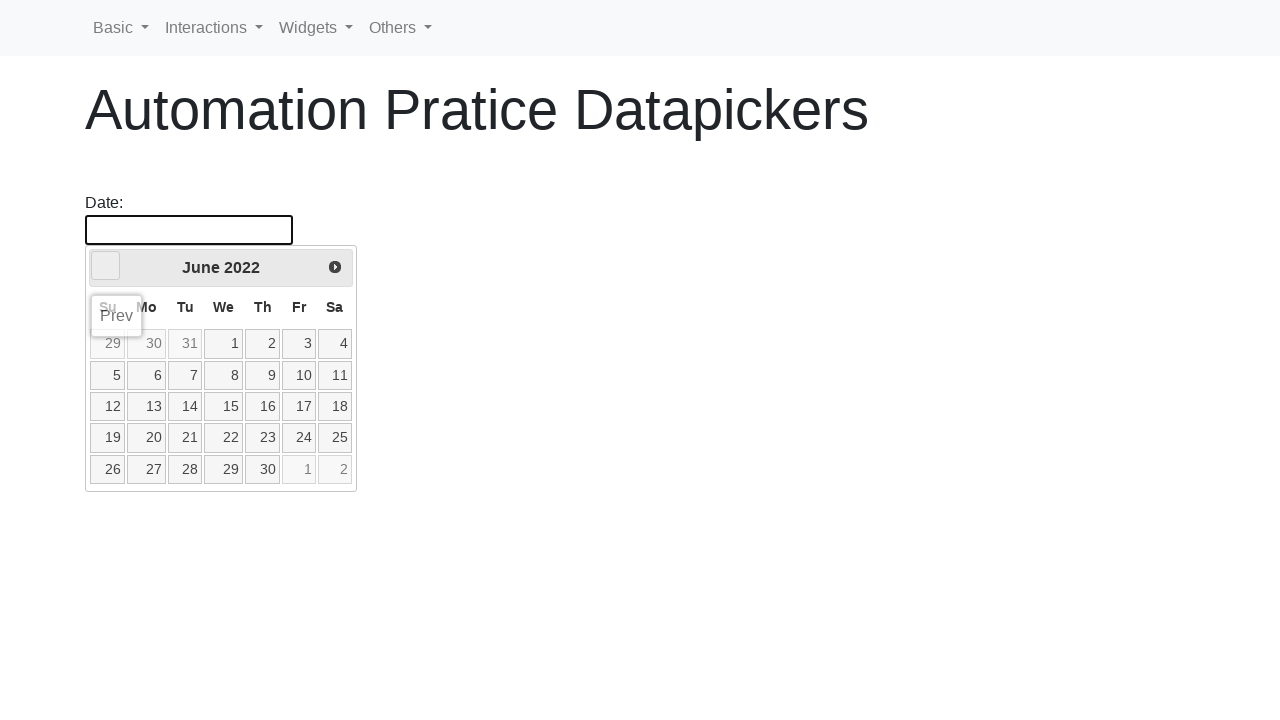

Clicked previous month arrow to navigate backwards at (106, 266) on xpath=//*[@id='ui-datepicker-div']/div/a[1]/span
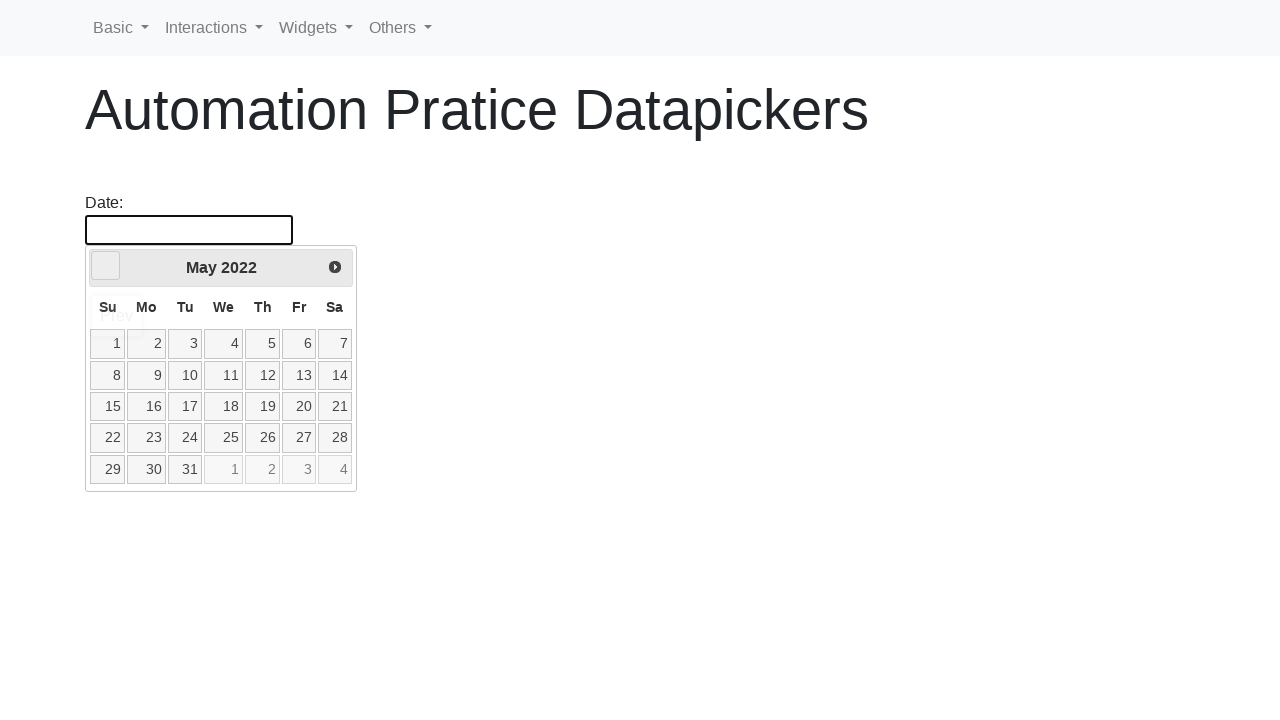

Retrieved current date: May 2022
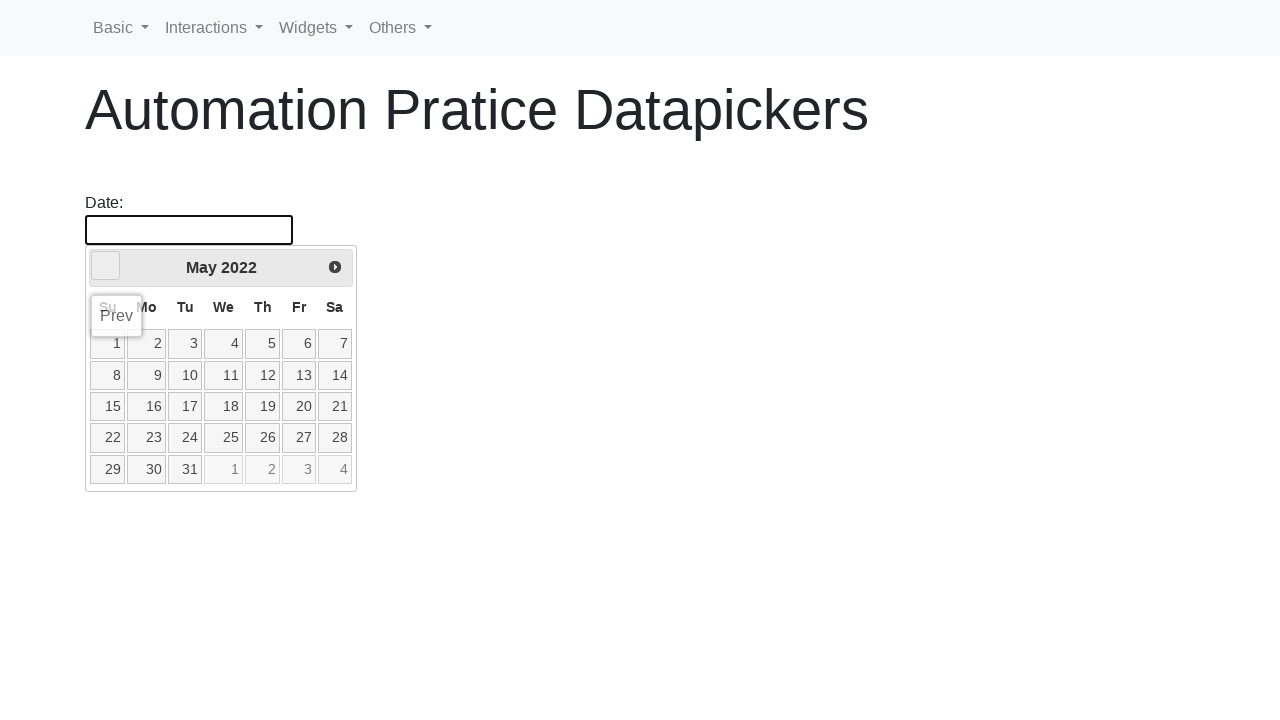

Clicked previous month arrow to navigate backwards at (106, 266) on xpath=//*[@id='ui-datepicker-div']/div/a[1]/span
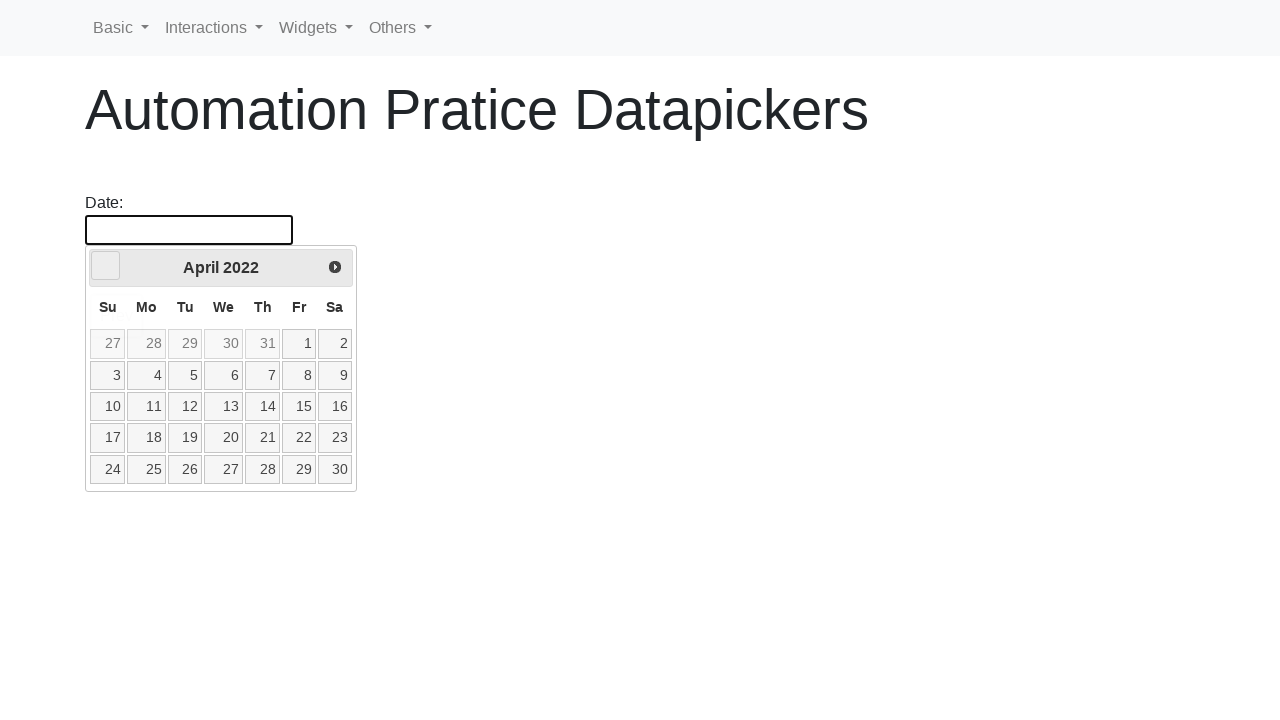

Retrieved current date: April 2022
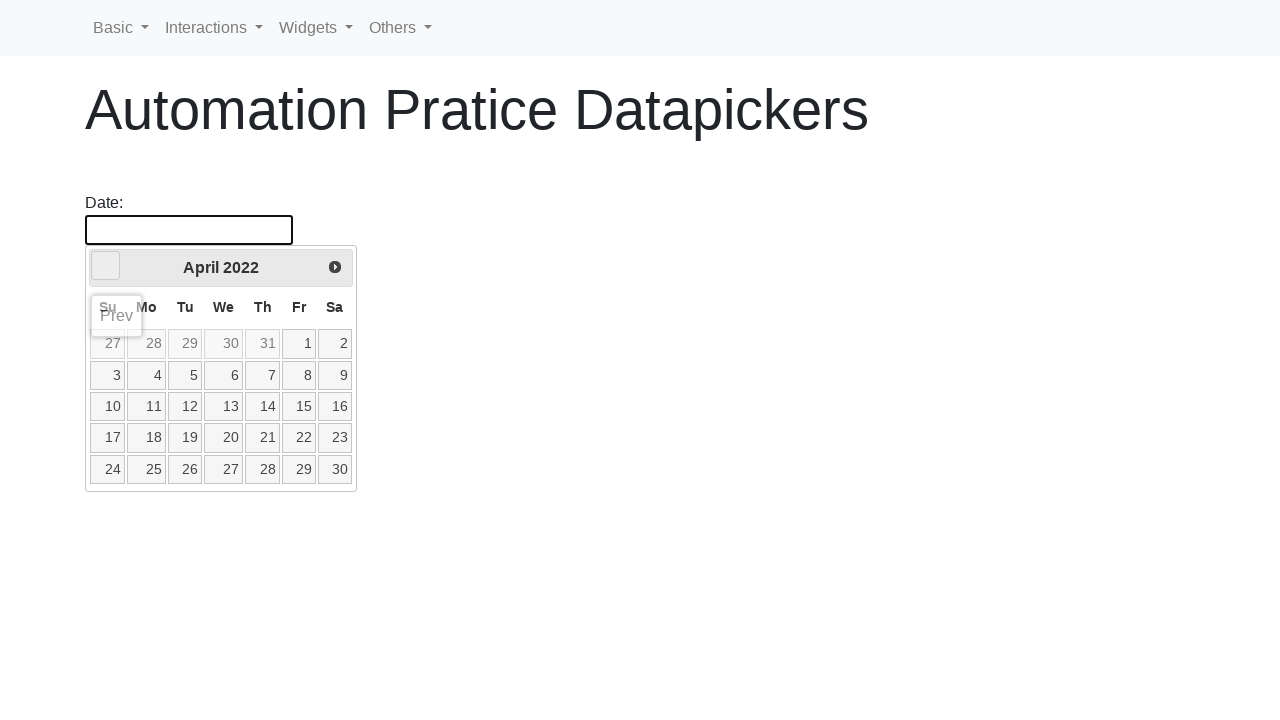

Clicked previous month arrow to navigate backwards at (106, 266) on xpath=//*[@id='ui-datepicker-div']/div/a[1]/span
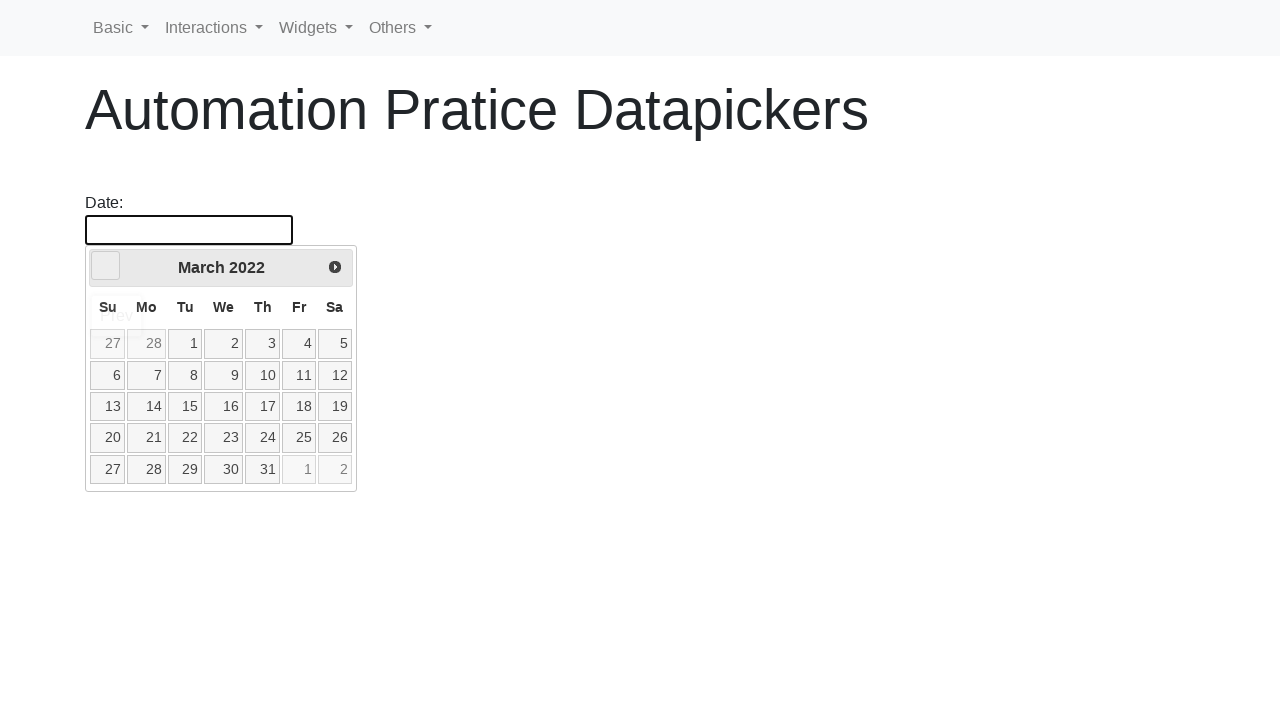

Retrieved current date: March 2022
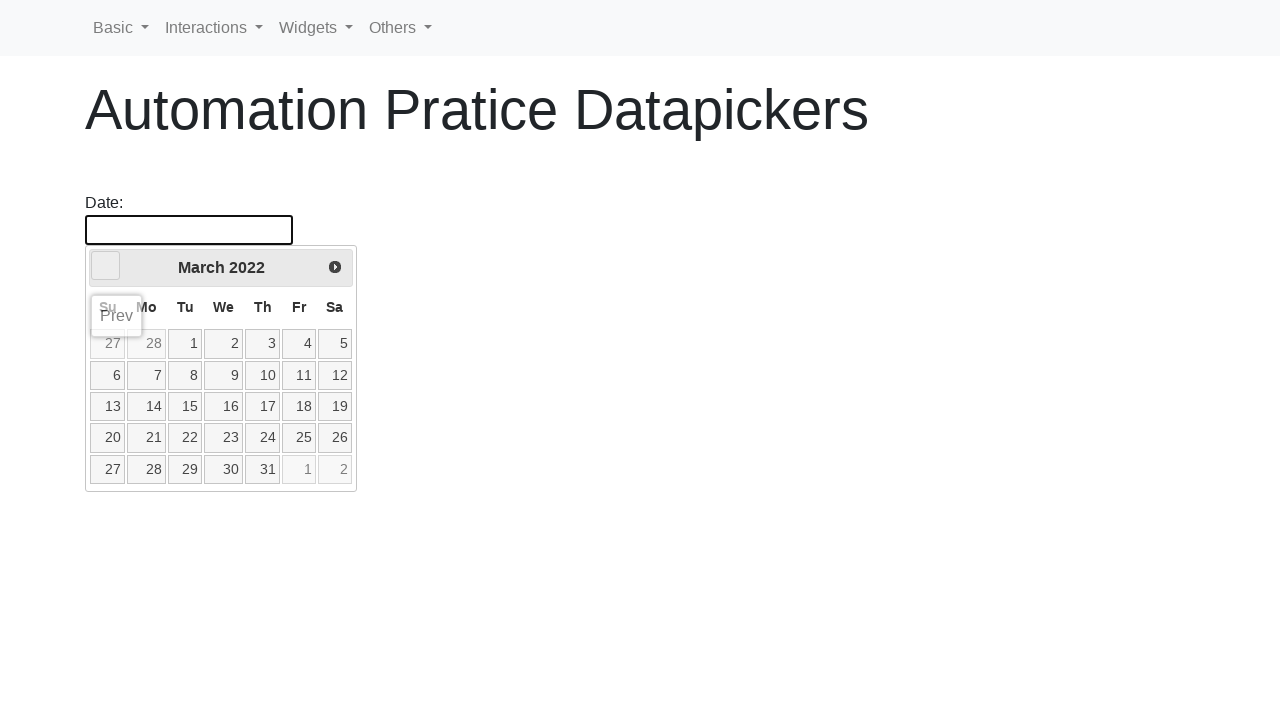

Clicked previous month arrow to navigate backwards at (106, 266) on xpath=//*[@id='ui-datepicker-div']/div/a[1]/span
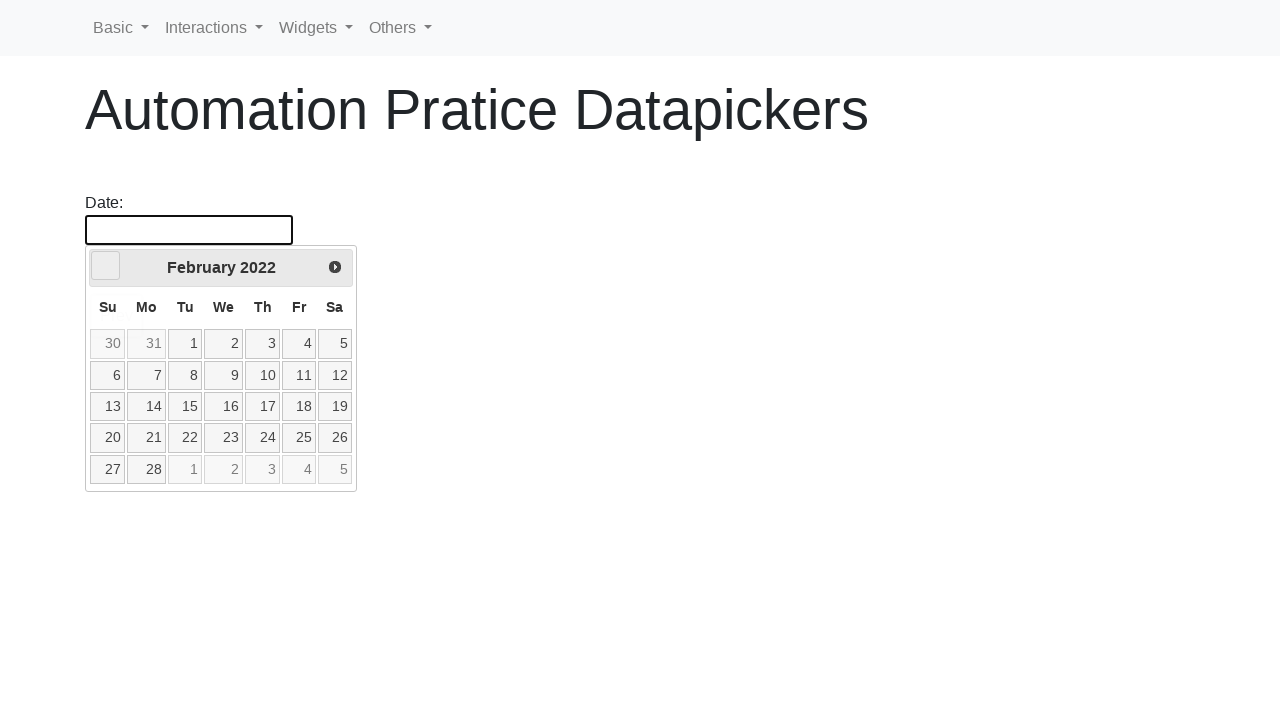

Retrieved current date: February 2022
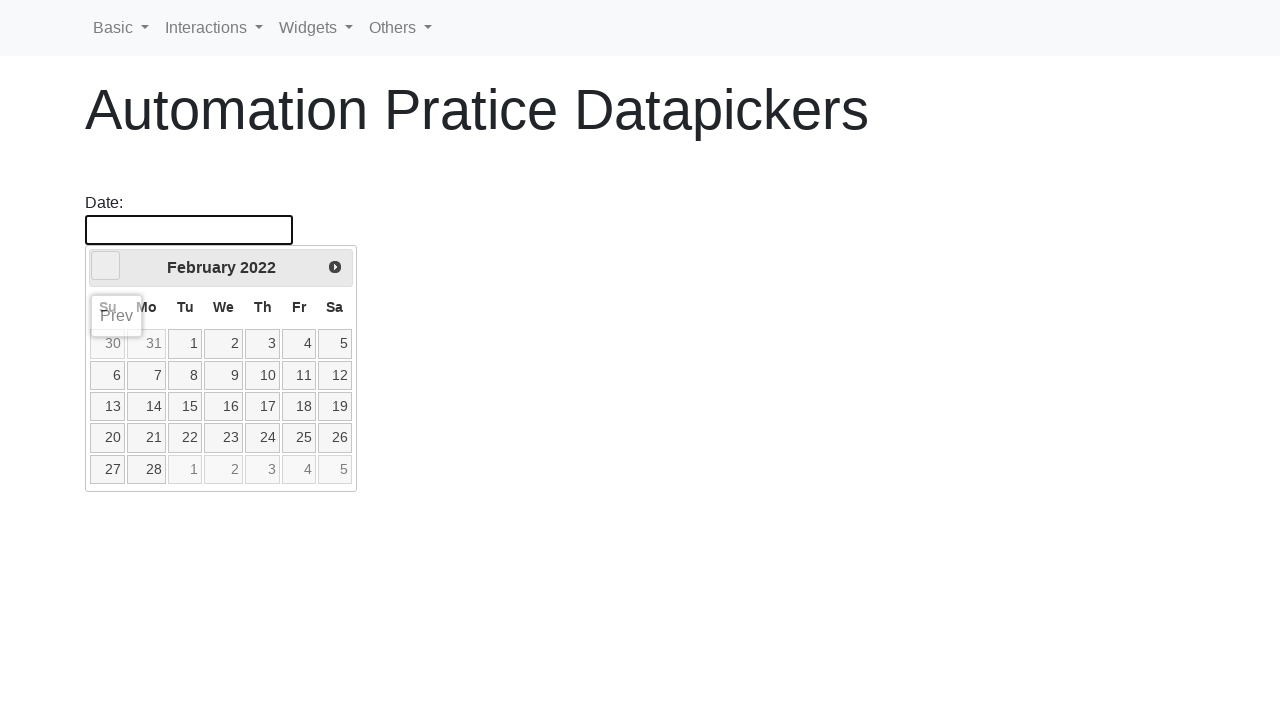

Clicked previous month arrow to navigate backwards at (106, 266) on xpath=//*[@id='ui-datepicker-div']/div/a[1]/span
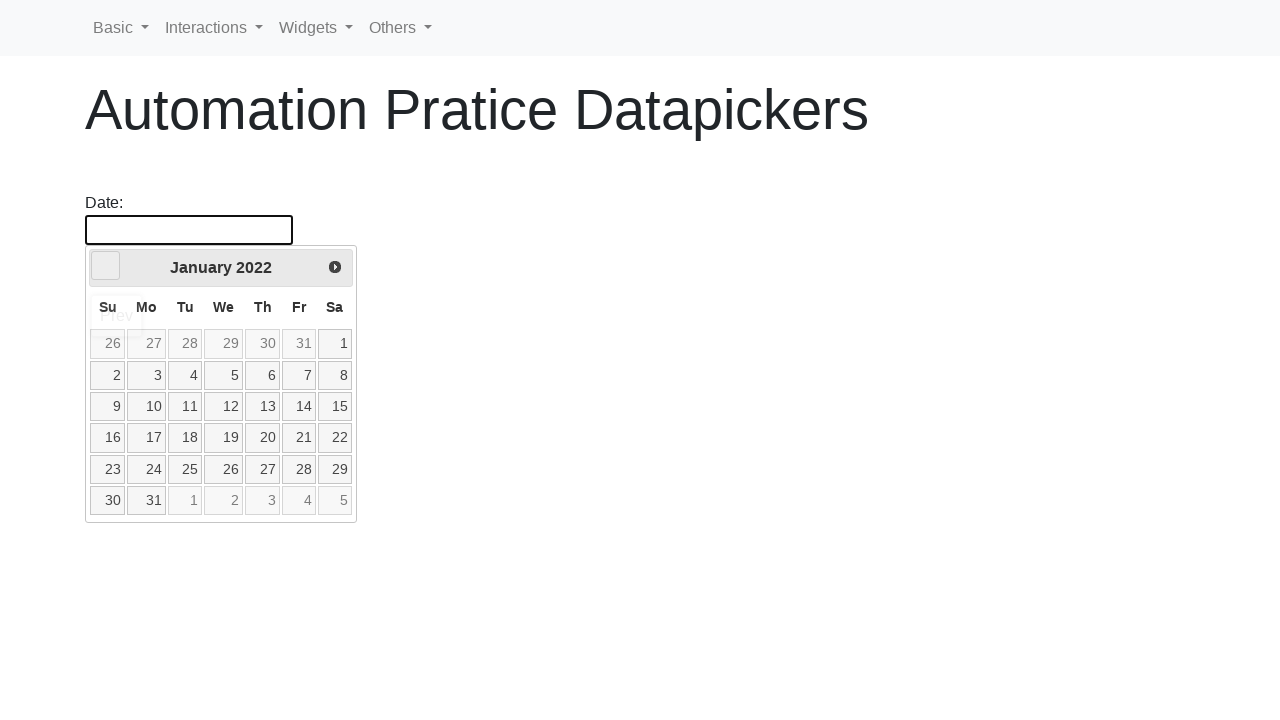

Retrieved current date: January 2022
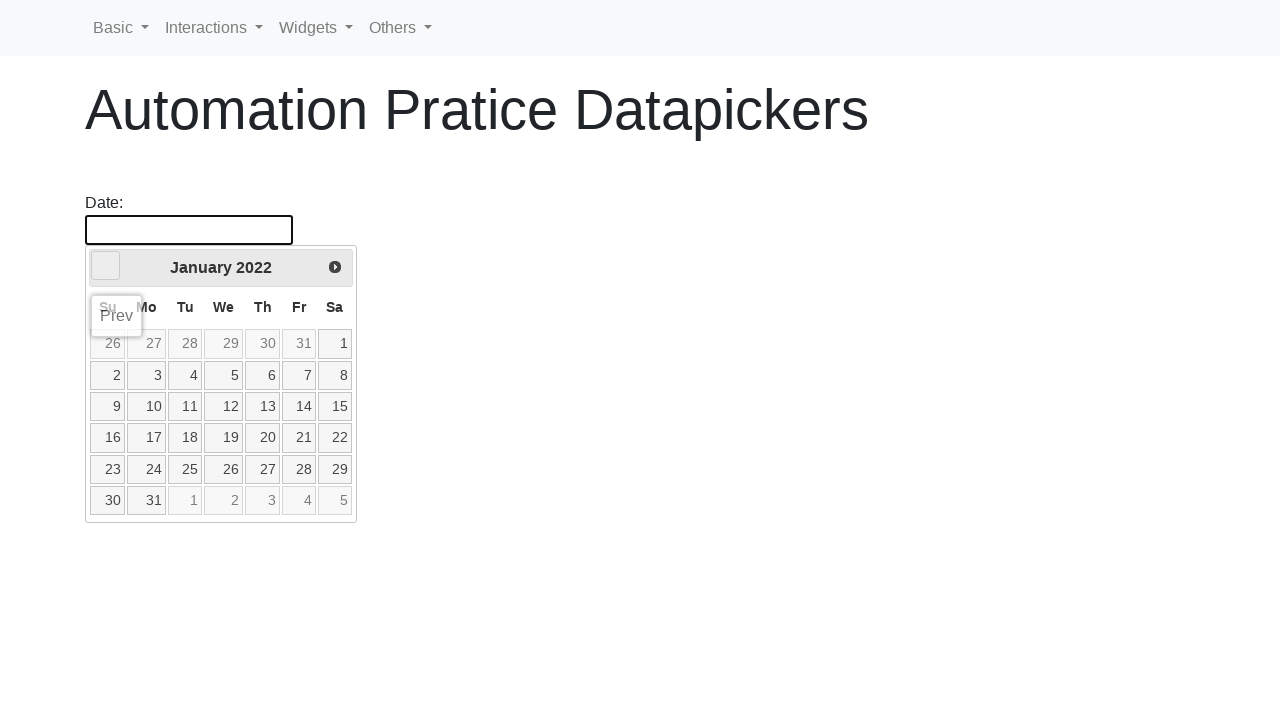

Clicked previous month arrow to navigate backwards at (106, 266) on xpath=//*[@id='ui-datepicker-div']/div/a[1]/span
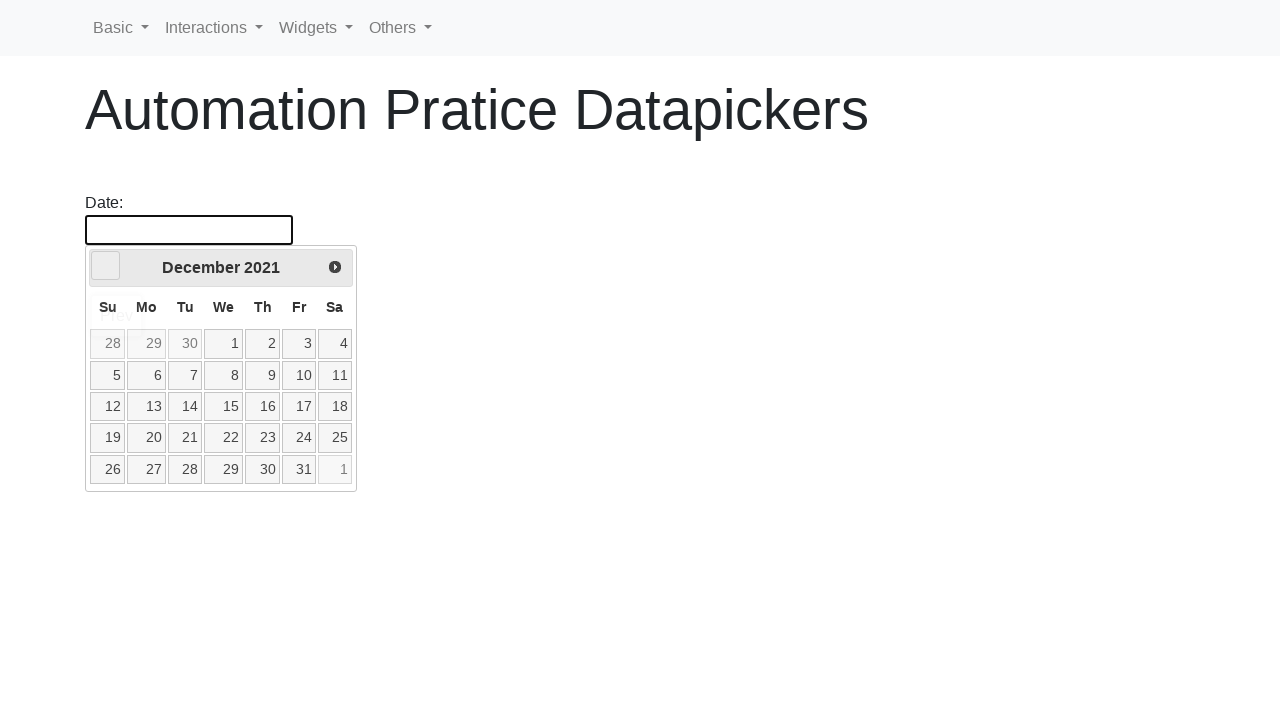

Retrieved current date: December 2021
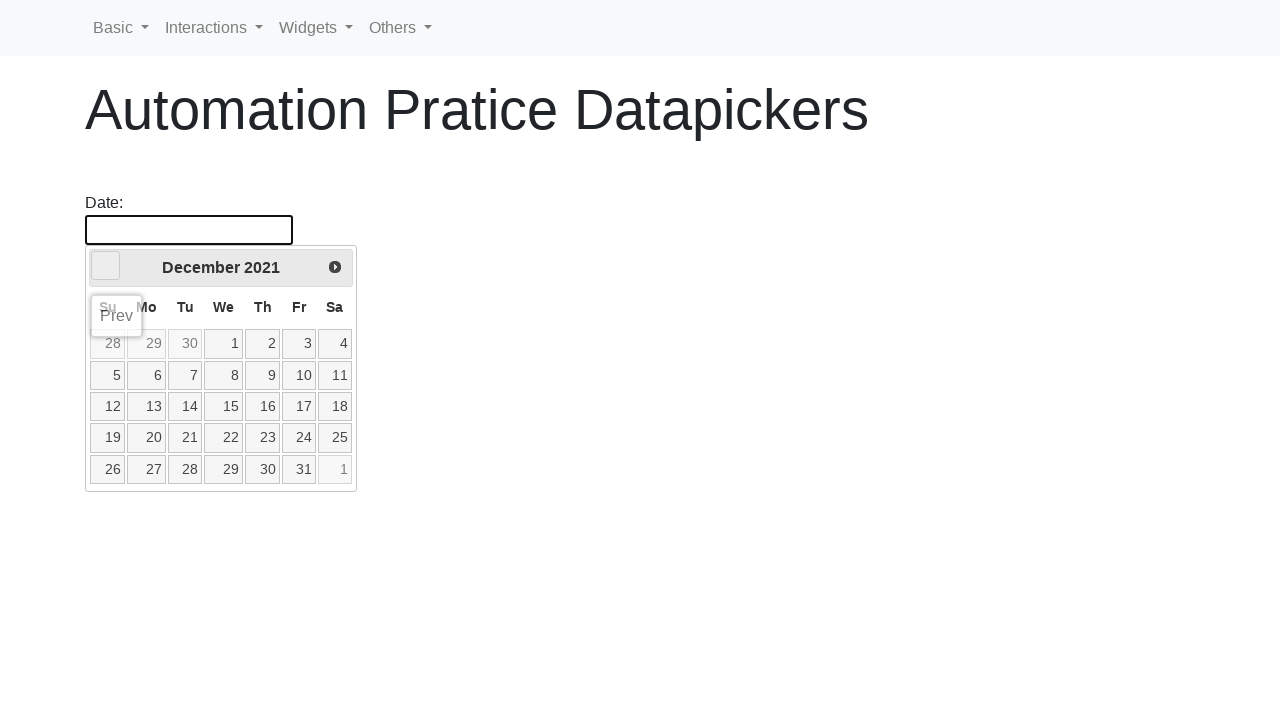

Clicked previous month arrow to navigate backwards at (106, 266) on xpath=//*[@id='ui-datepicker-div']/div/a[1]/span
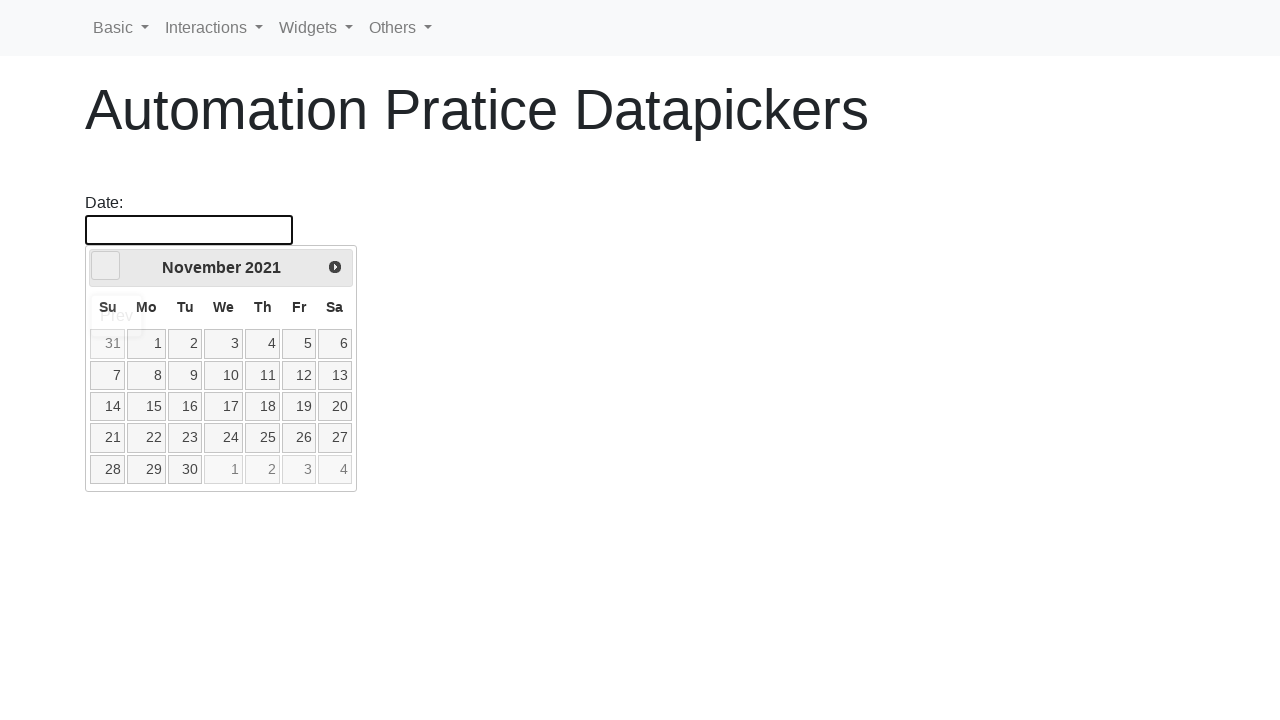

Retrieved current date: November 2021
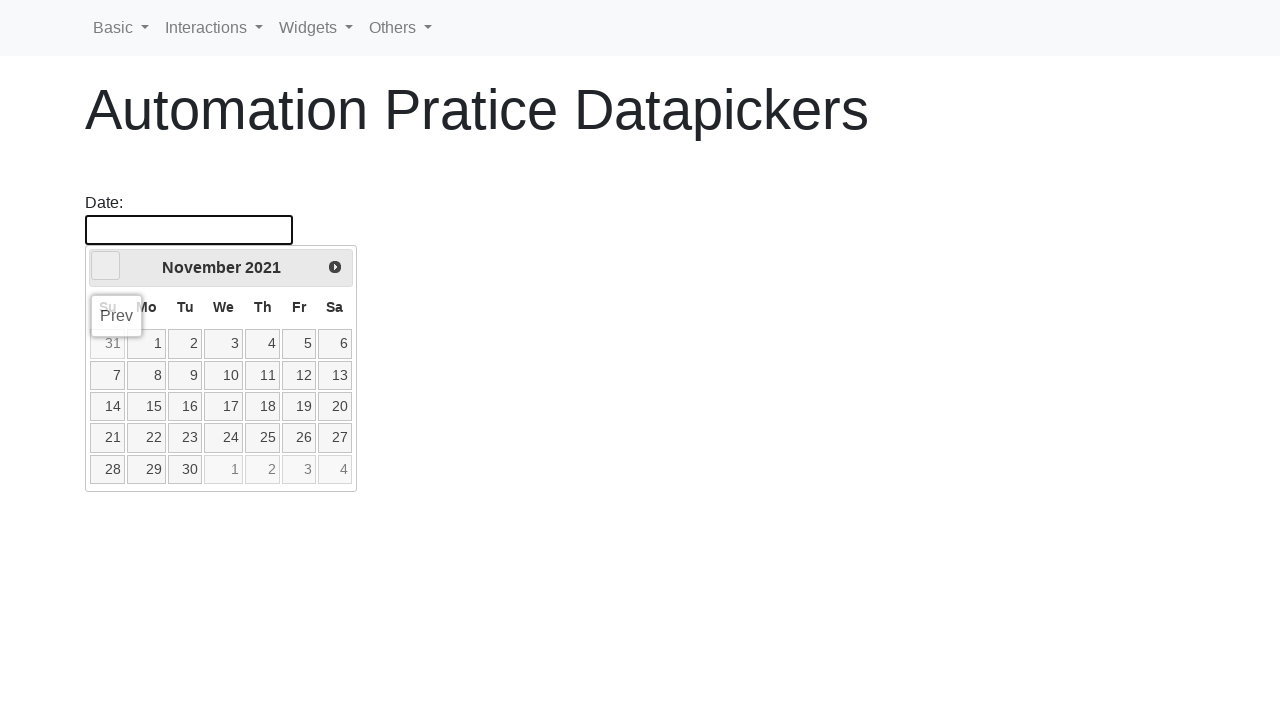

Clicked previous month arrow to navigate backwards at (106, 266) on xpath=//*[@id='ui-datepicker-div']/div/a[1]/span
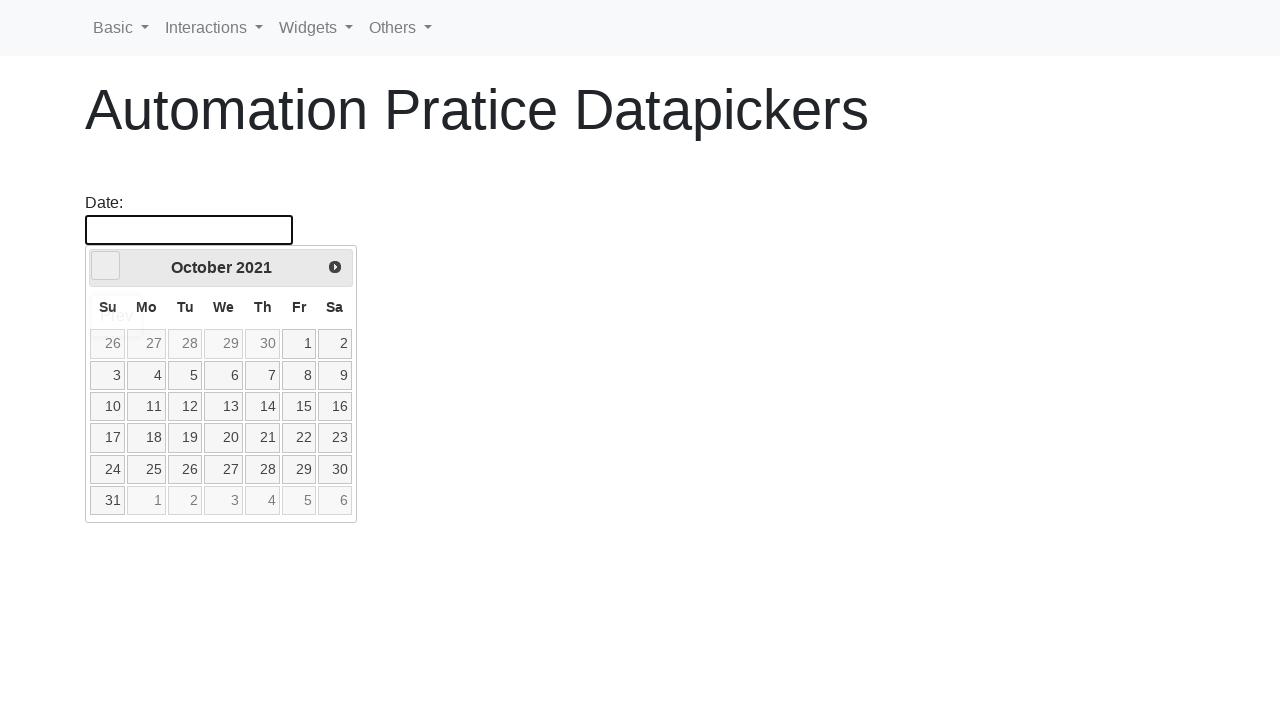

Retrieved current date: October 2021
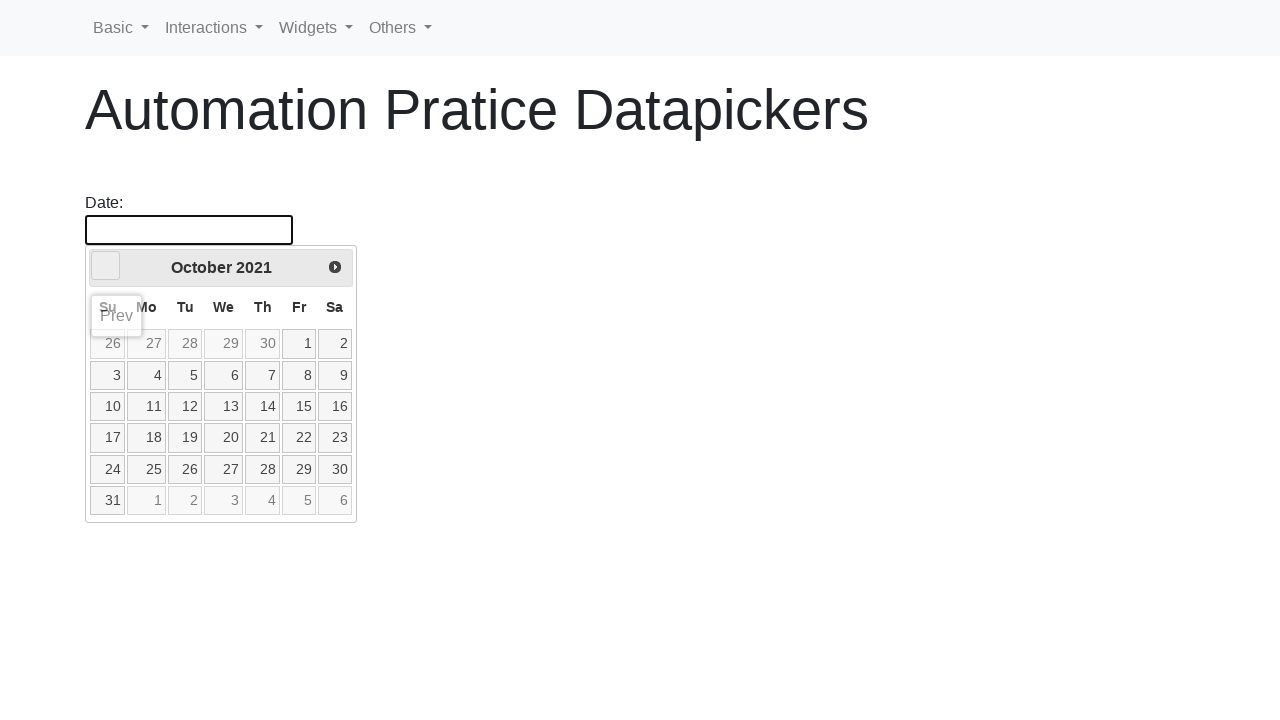

Clicked previous month arrow to navigate backwards at (106, 266) on xpath=//*[@id='ui-datepicker-div']/div/a[1]/span
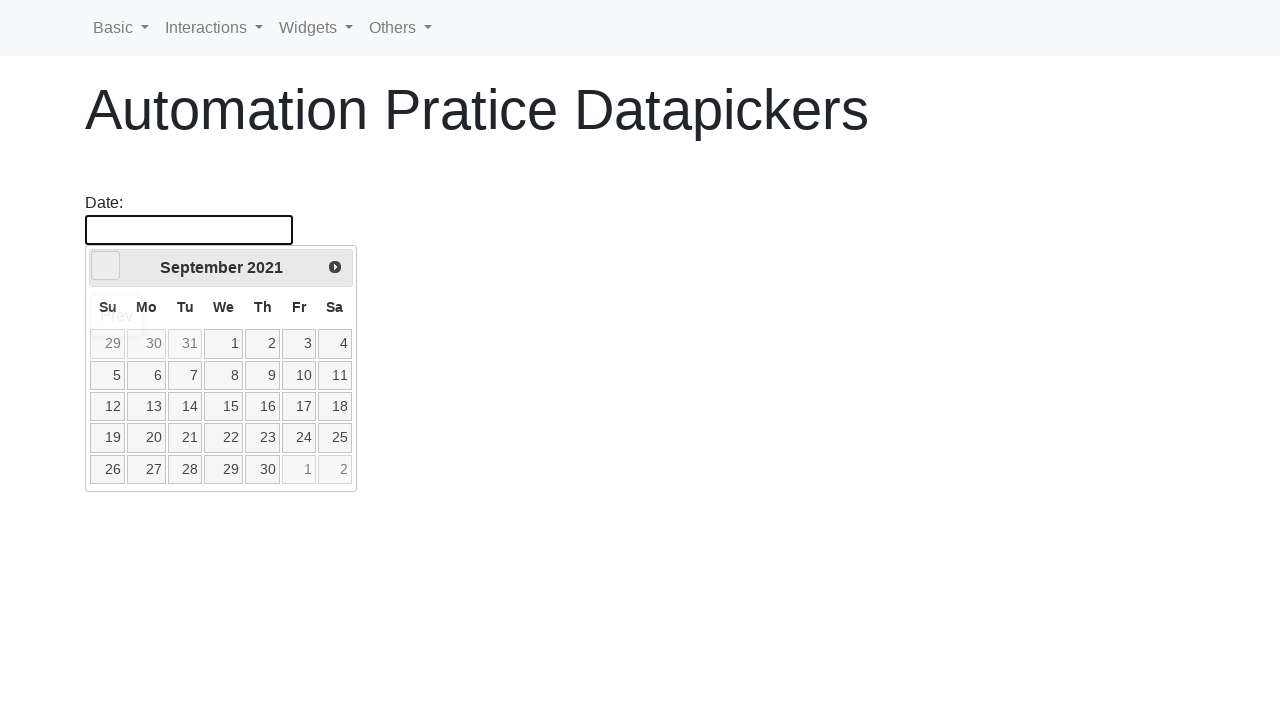

Retrieved current date: September 2021
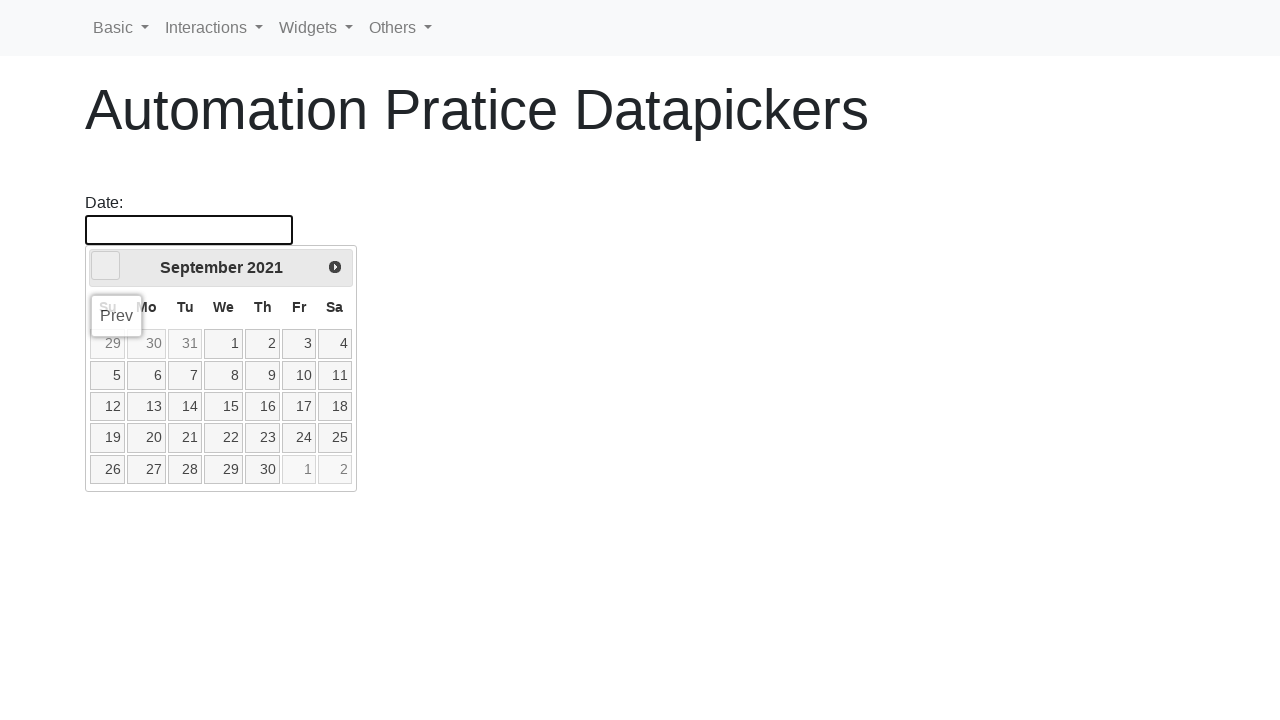

Clicked previous month arrow to navigate backwards at (106, 266) on xpath=//*[@id='ui-datepicker-div']/div/a[1]/span
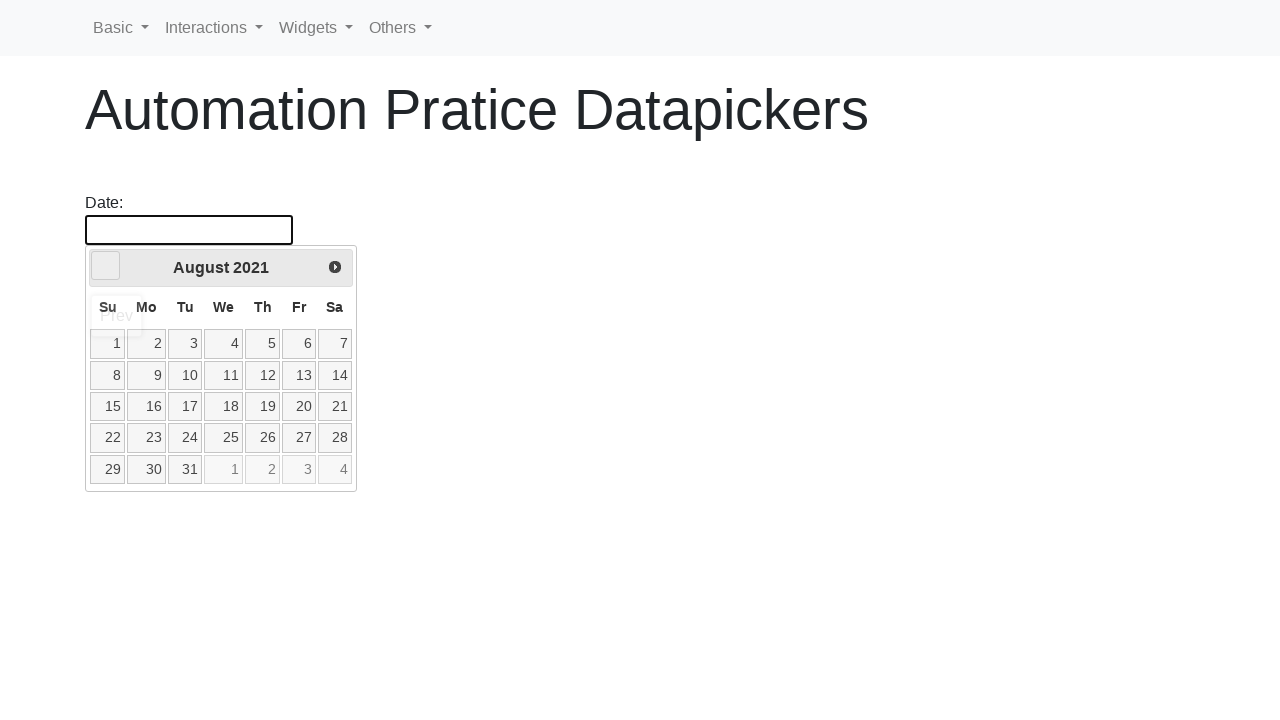

Retrieved current date: August 2021
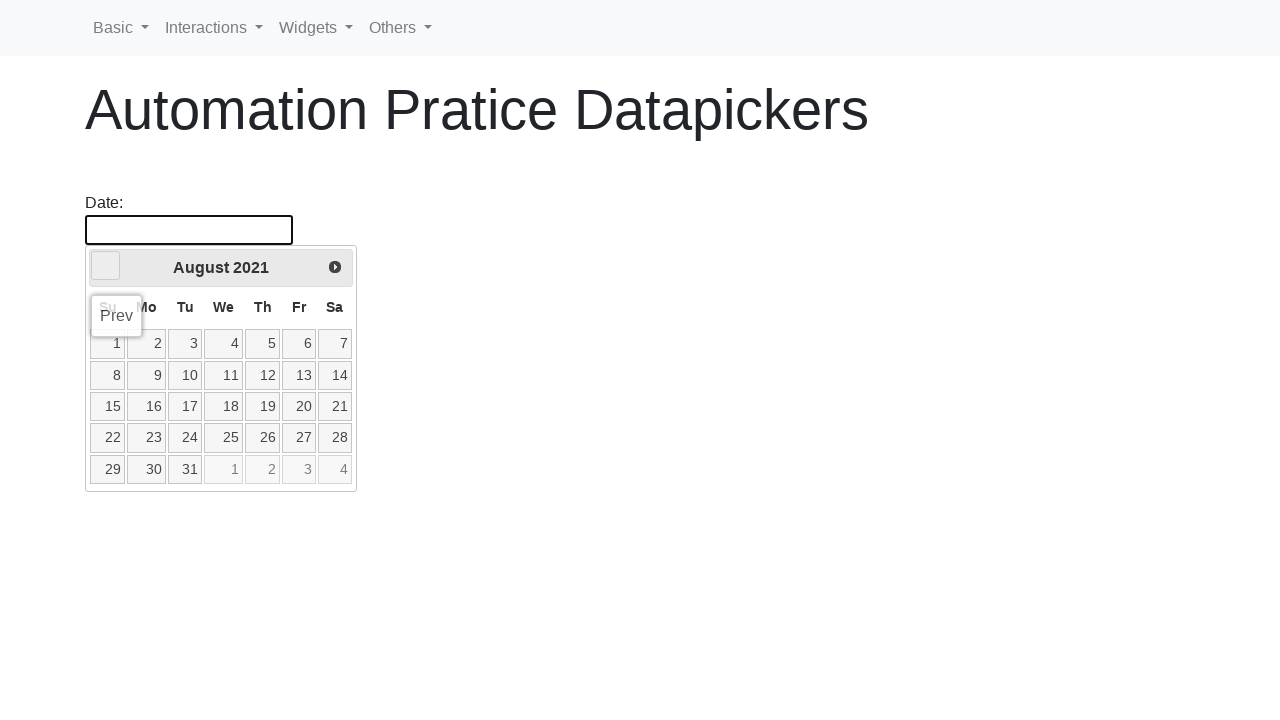

Clicked previous month arrow to navigate backwards at (106, 266) on xpath=//*[@id='ui-datepicker-div']/div/a[1]/span
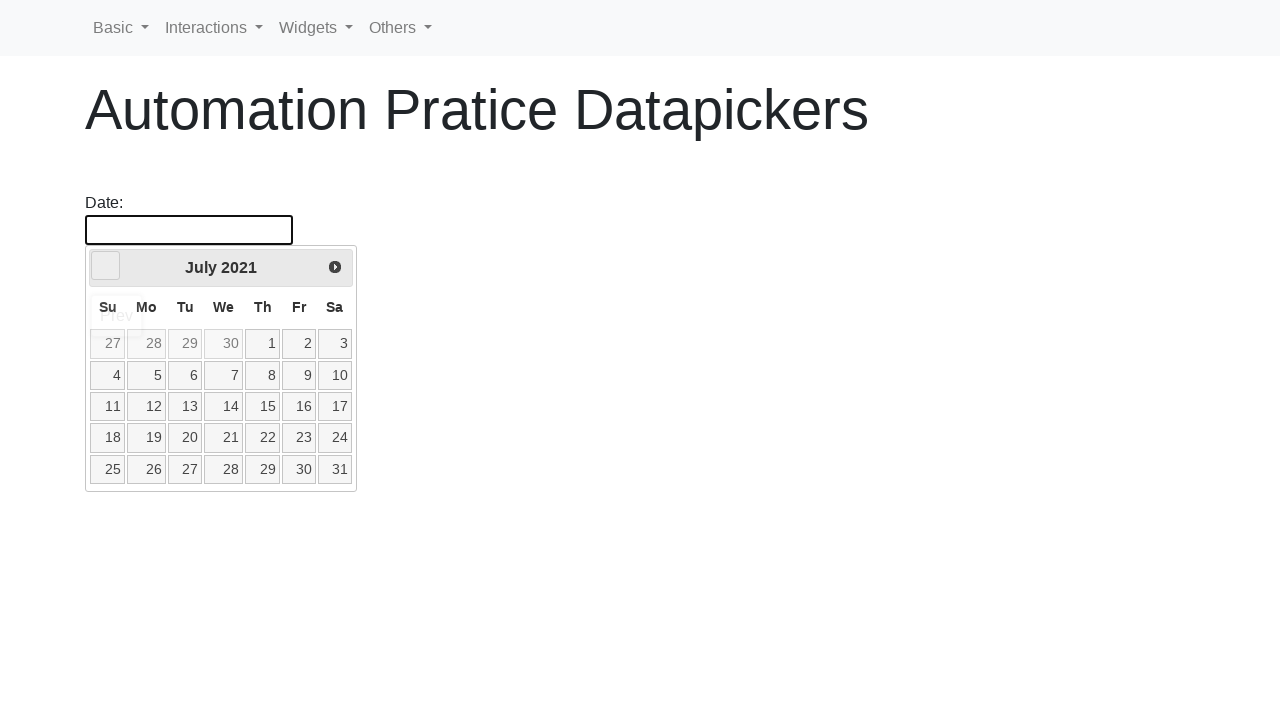

Retrieved current date: July 2021
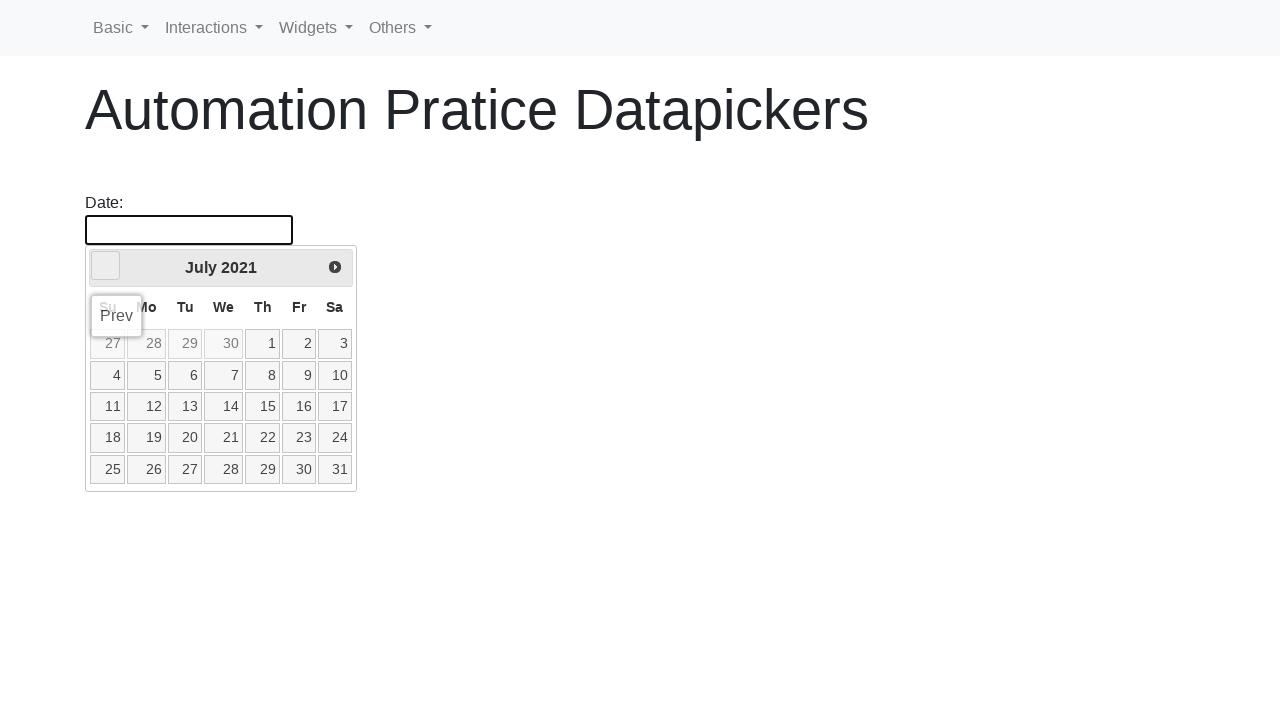

Clicked previous month arrow to navigate backwards at (106, 266) on xpath=//*[@id='ui-datepicker-div']/div/a[1]/span
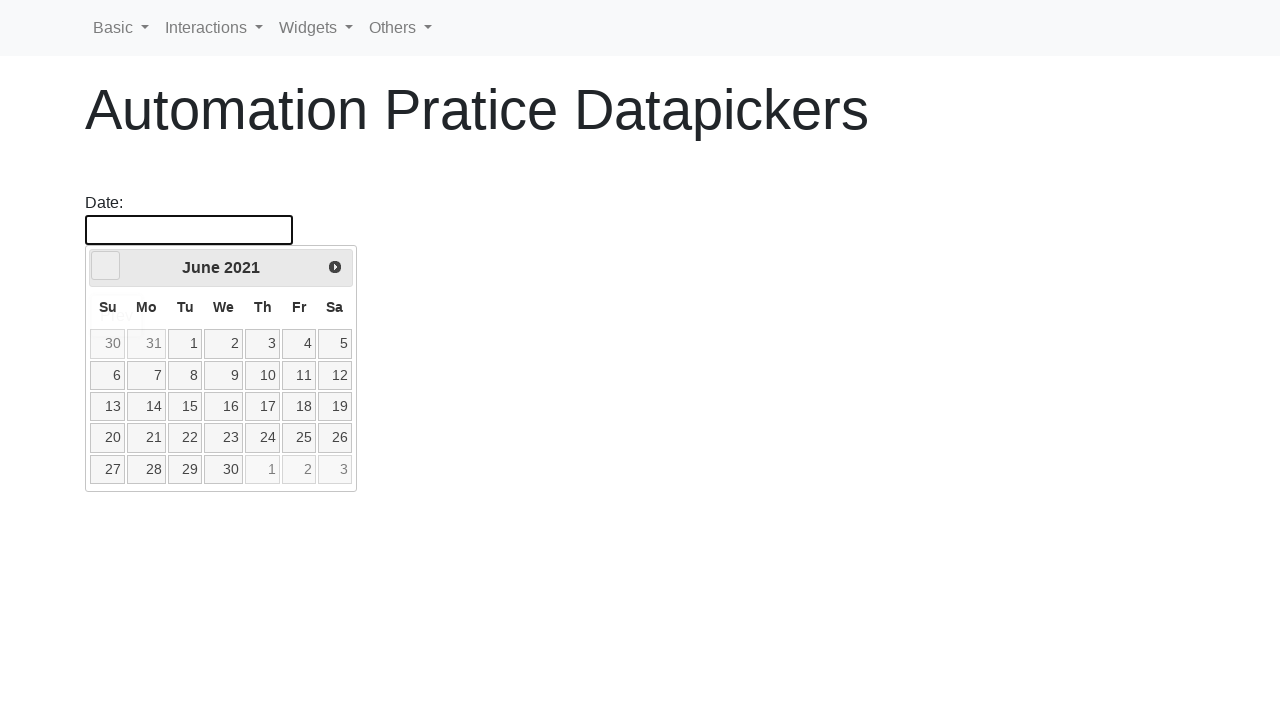

Retrieved current date: June 2021
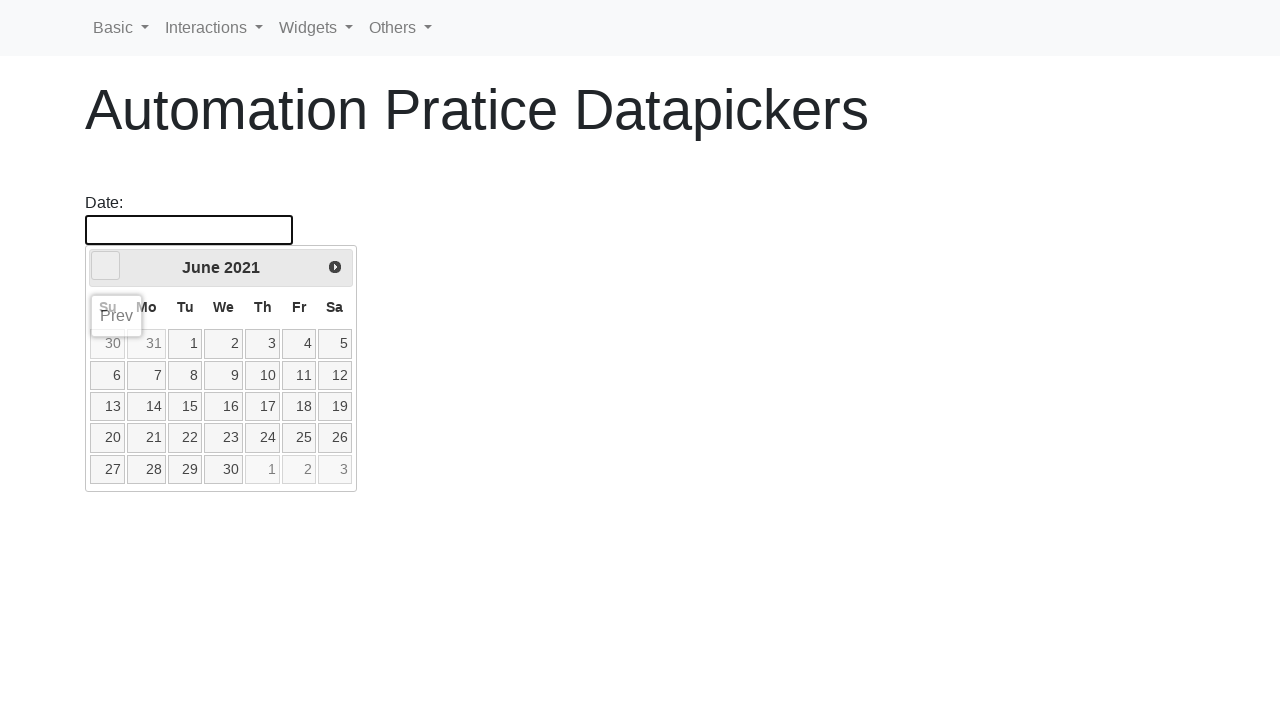

Clicked previous month arrow to navigate backwards at (106, 266) on xpath=//*[@id='ui-datepicker-div']/div/a[1]/span
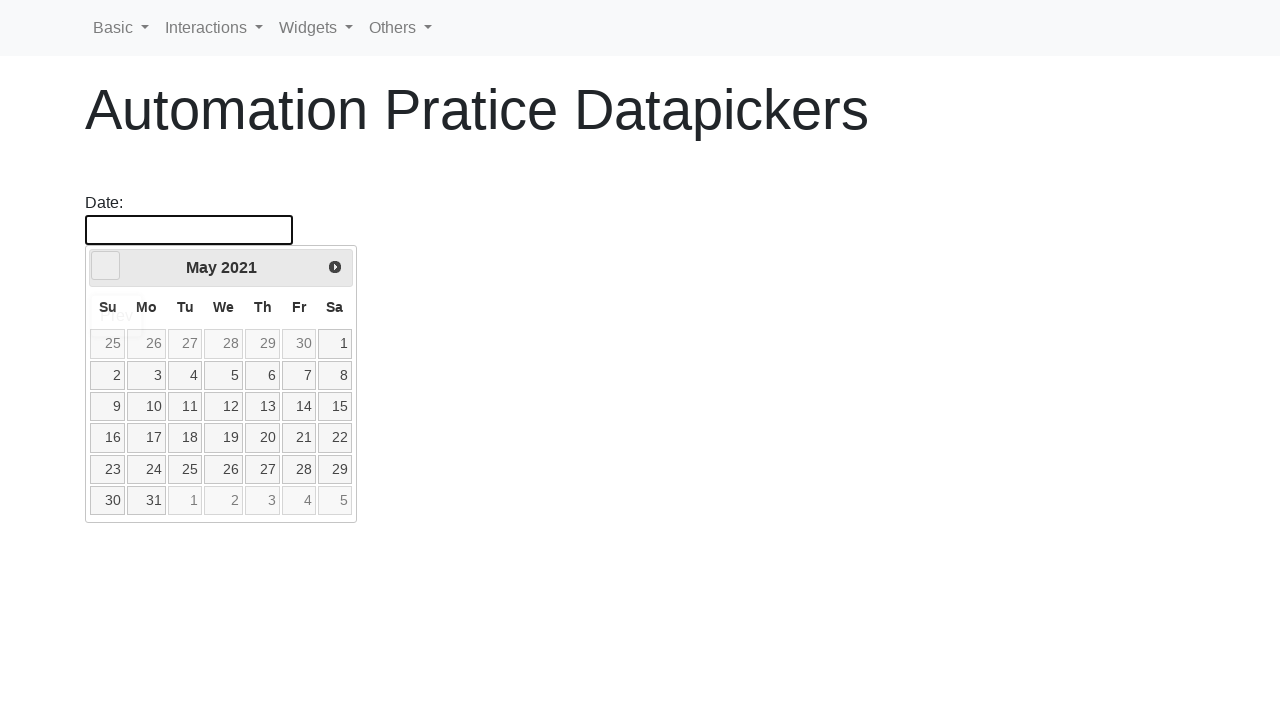

Retrieved current date: May 2021
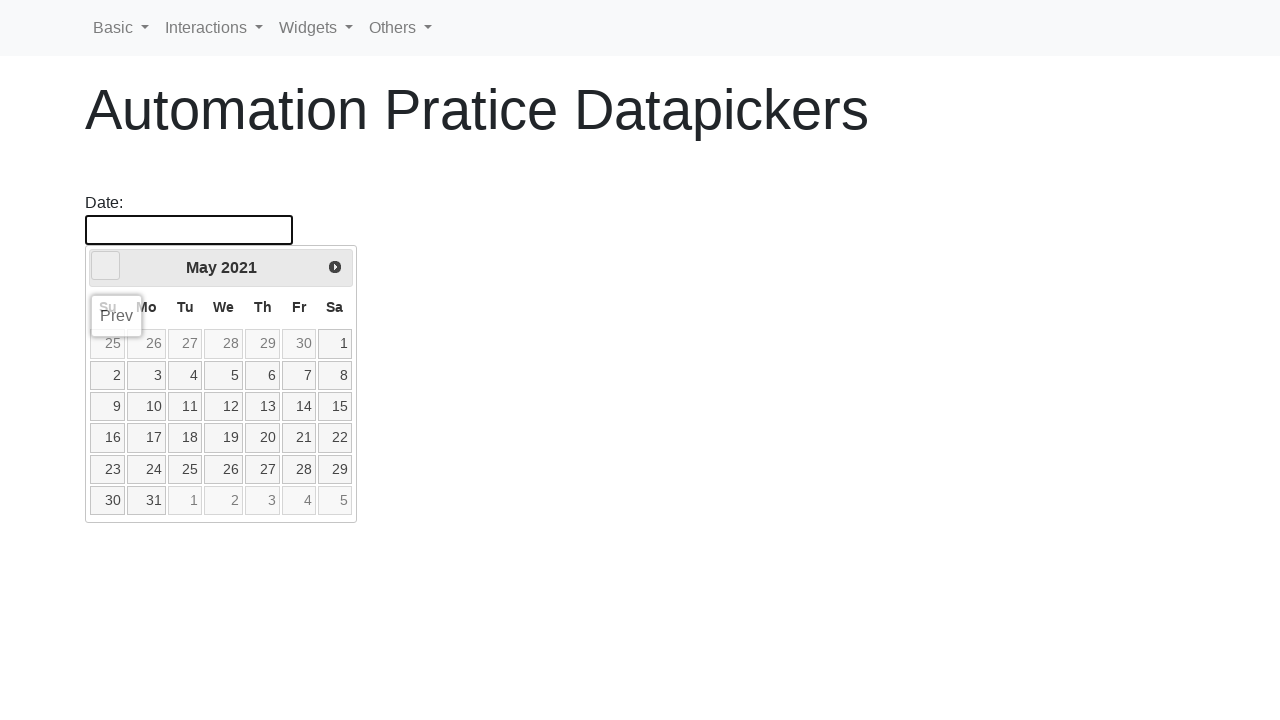

Clicked previous month arrow to navigate backwards at (106, 266) on xpath=//*[@id='ui-datepicker-div']/div/a[1]/span
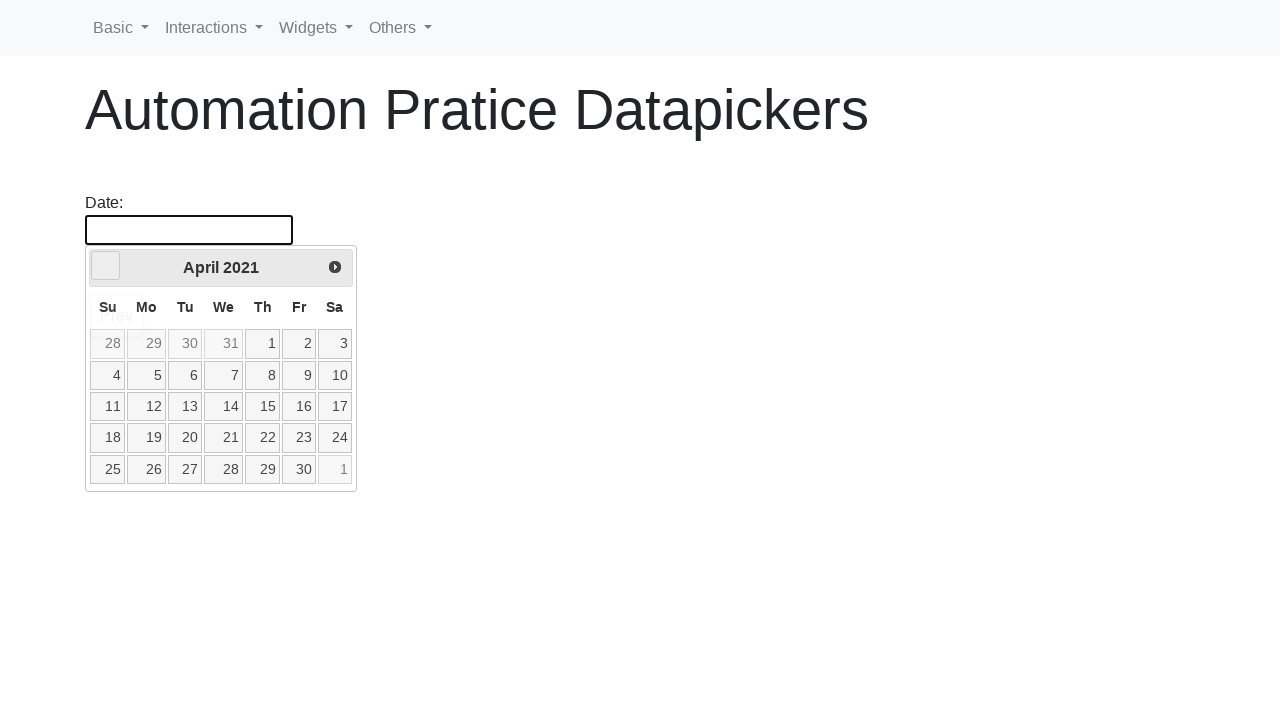

Retrieved current date: April 2021
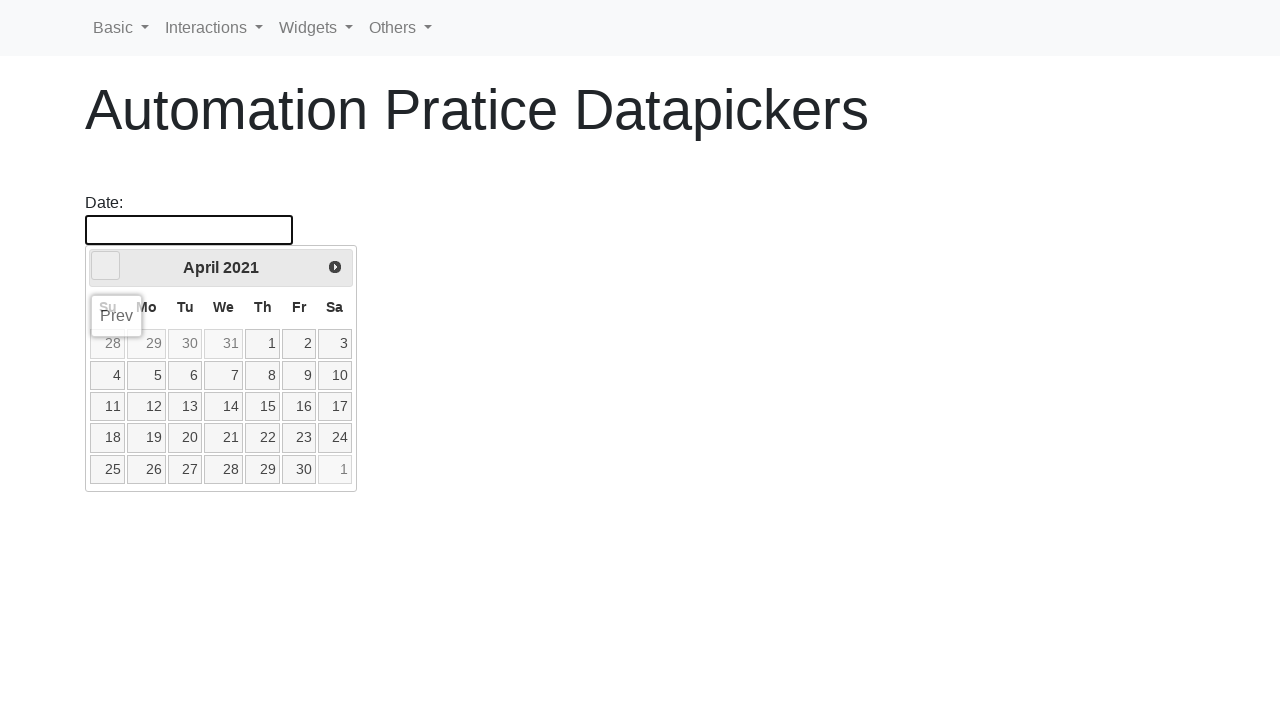

Clicked previous month arrow to navigate backwards at (106, 266) on xpath=//*[@id='ui-datepicker-div']/div/a[1]/span
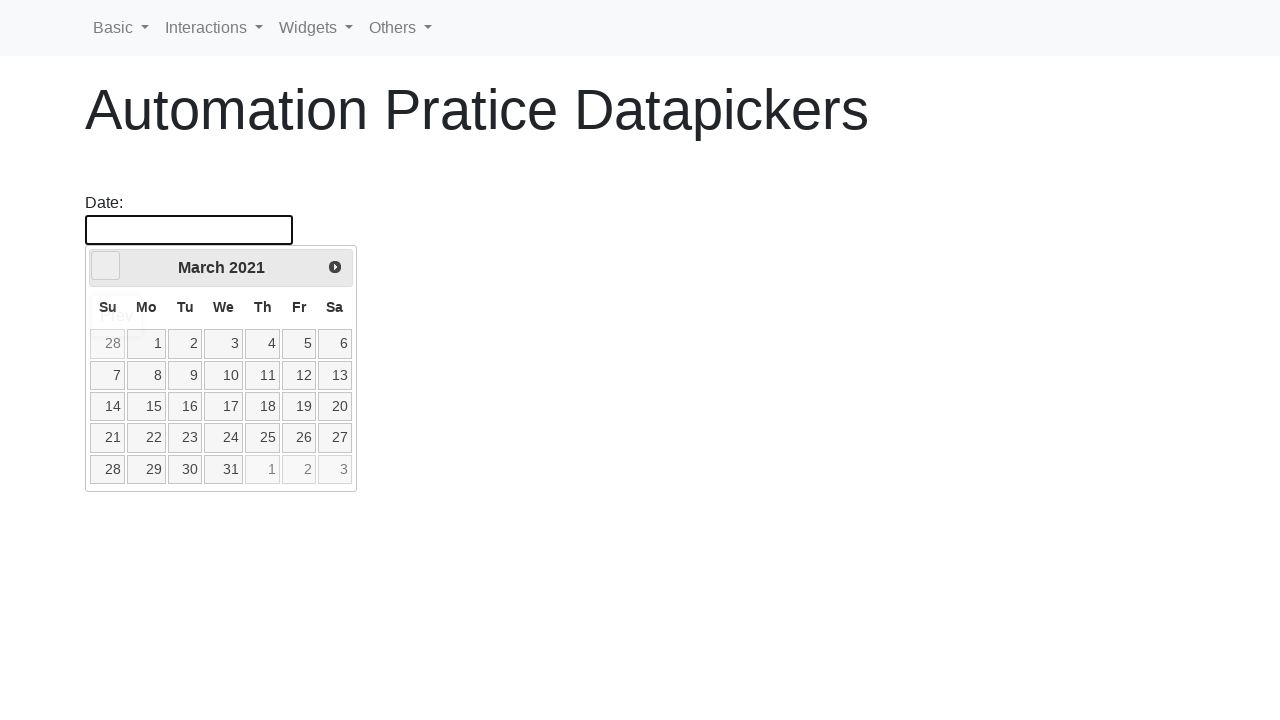

Retrieved current date: March 2021
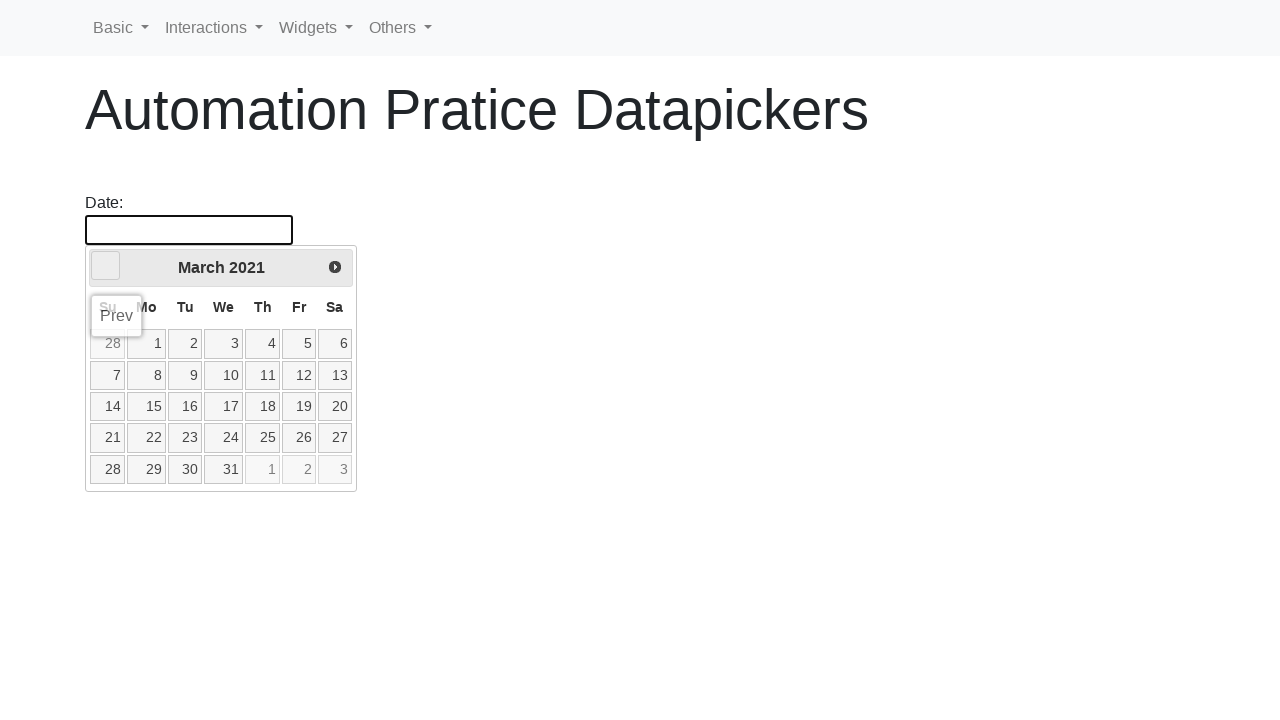

Clicked previous month arrow to navigate backwards at (106, 266) on xpath=//*[@id='ui-datepicker-div']/div/a[1]/span
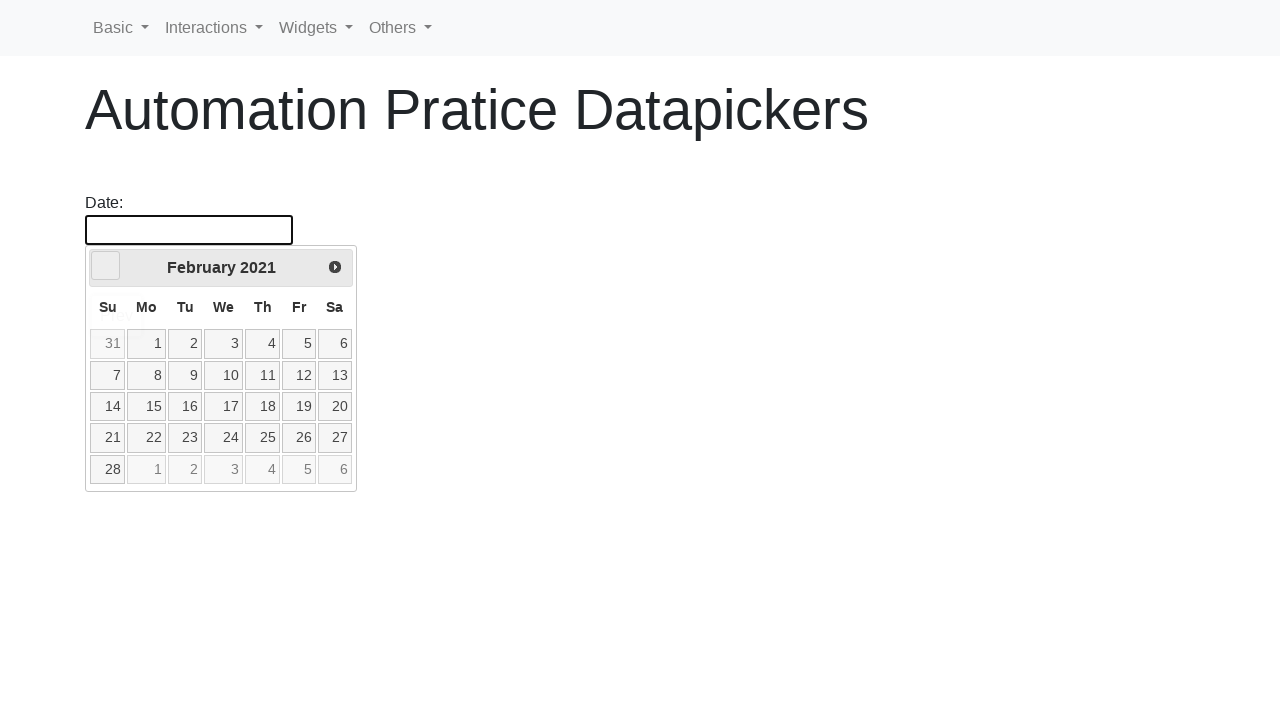

Retrieved current date: February 2021
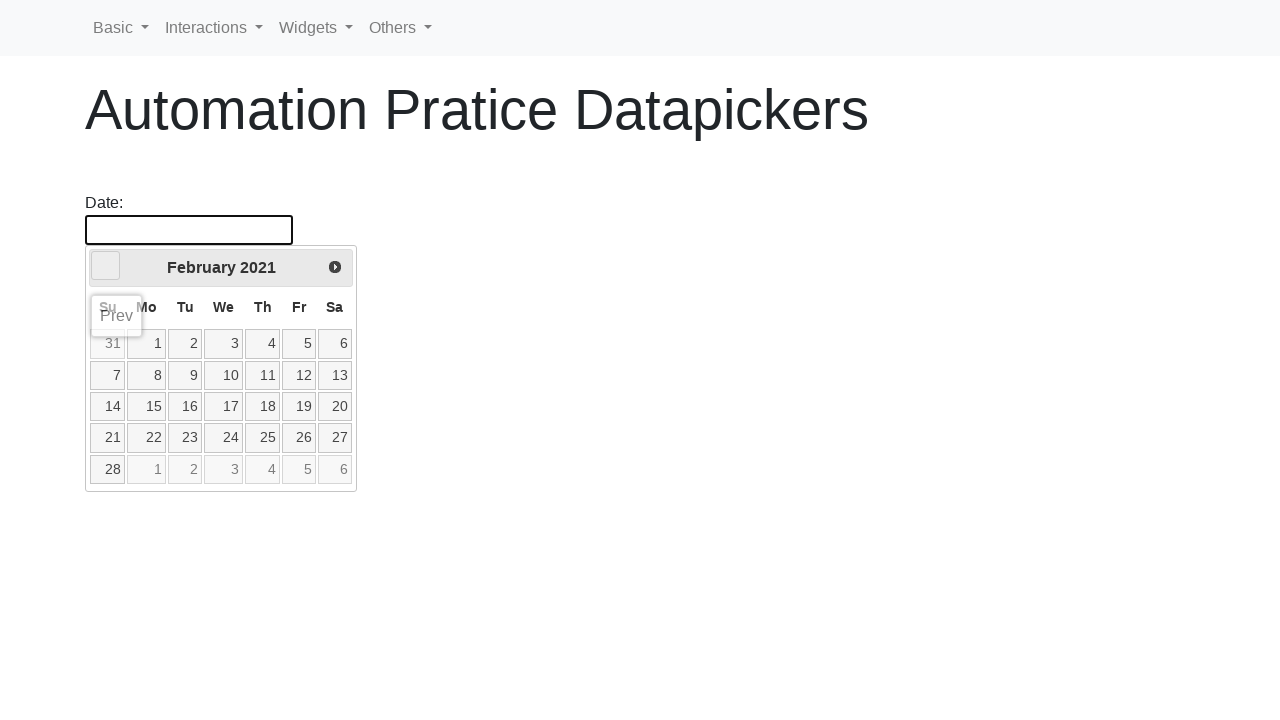

Clicked previous month arrow to navigate backwards at (106, 266) on xpath=//*[@id='ui-datepicker-div']/div/a[1]/span
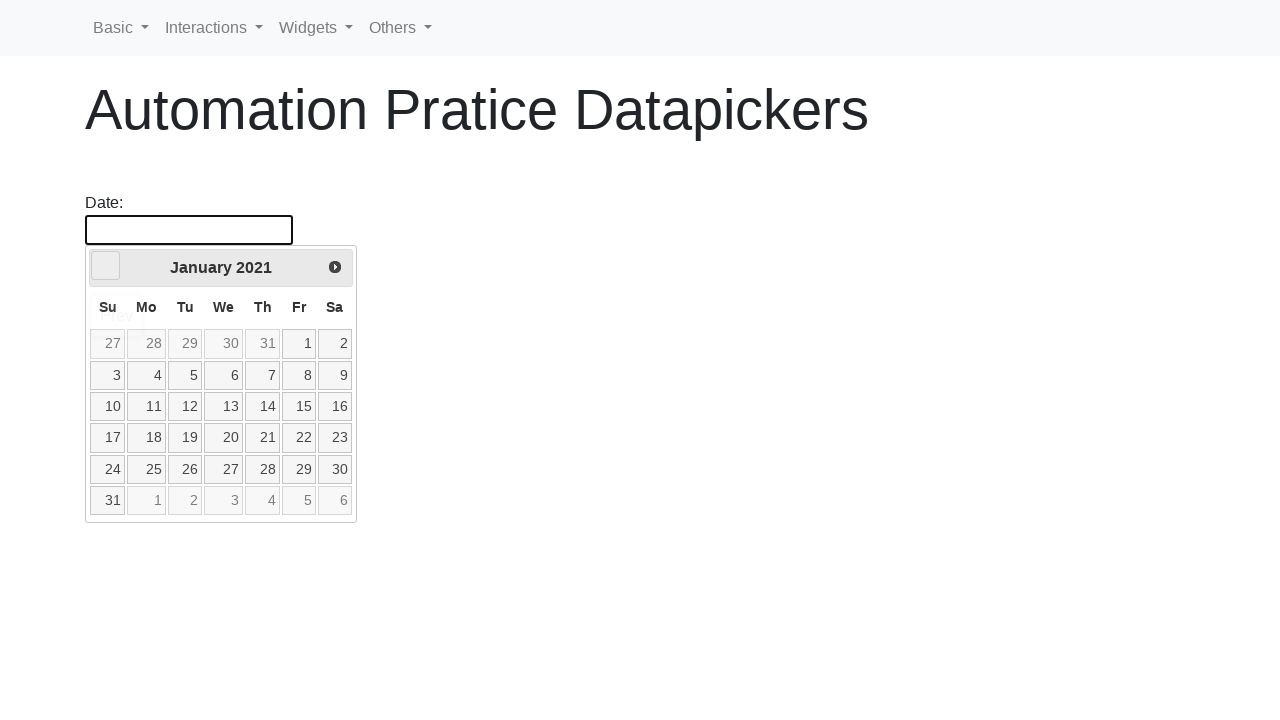

Retrieved current date: January 2021
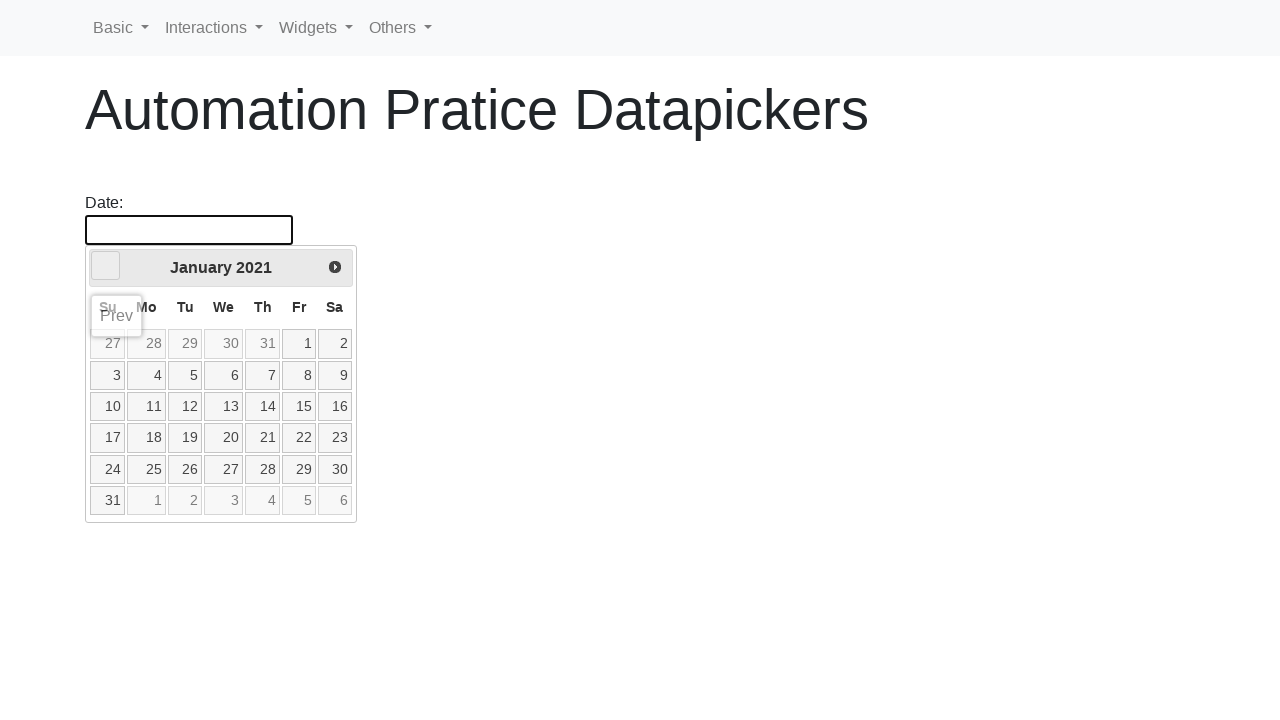

Clicked previous month arrow to navigate backwards at (106, 266) on xpath=//*[@id='ui-datepicker-div']/div/a[1]/span
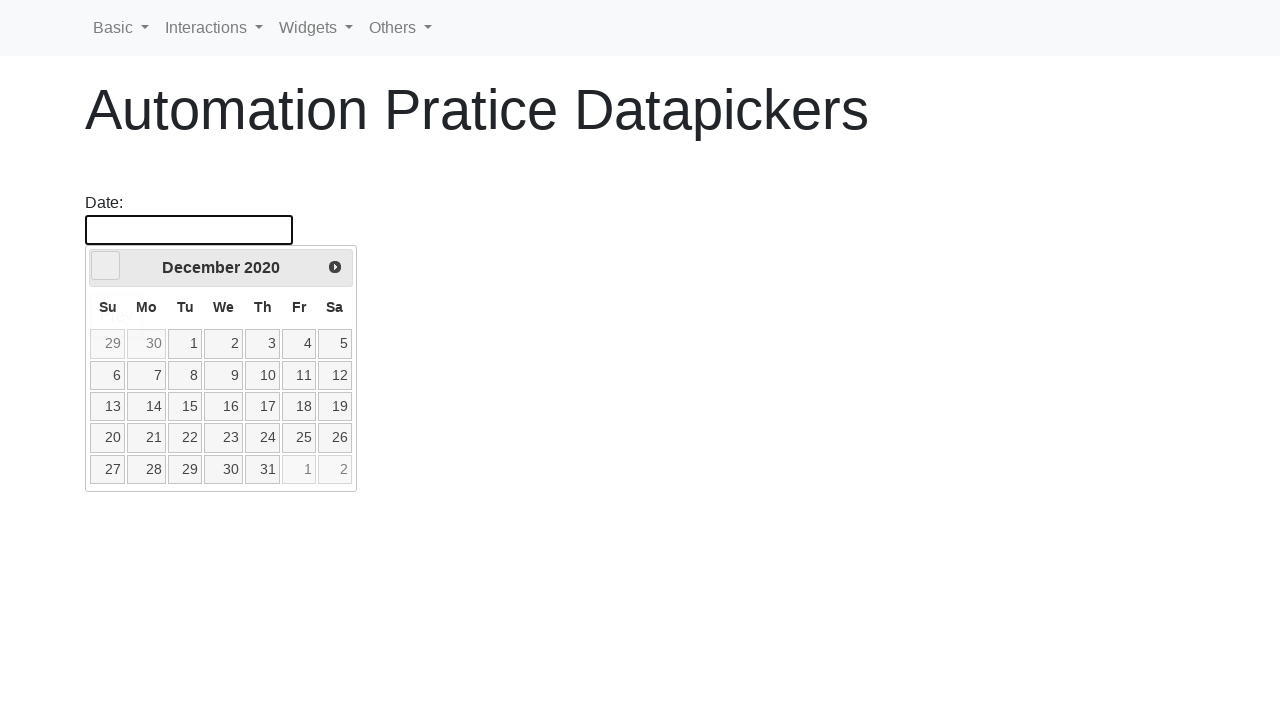

Retrieved current date: December 2020
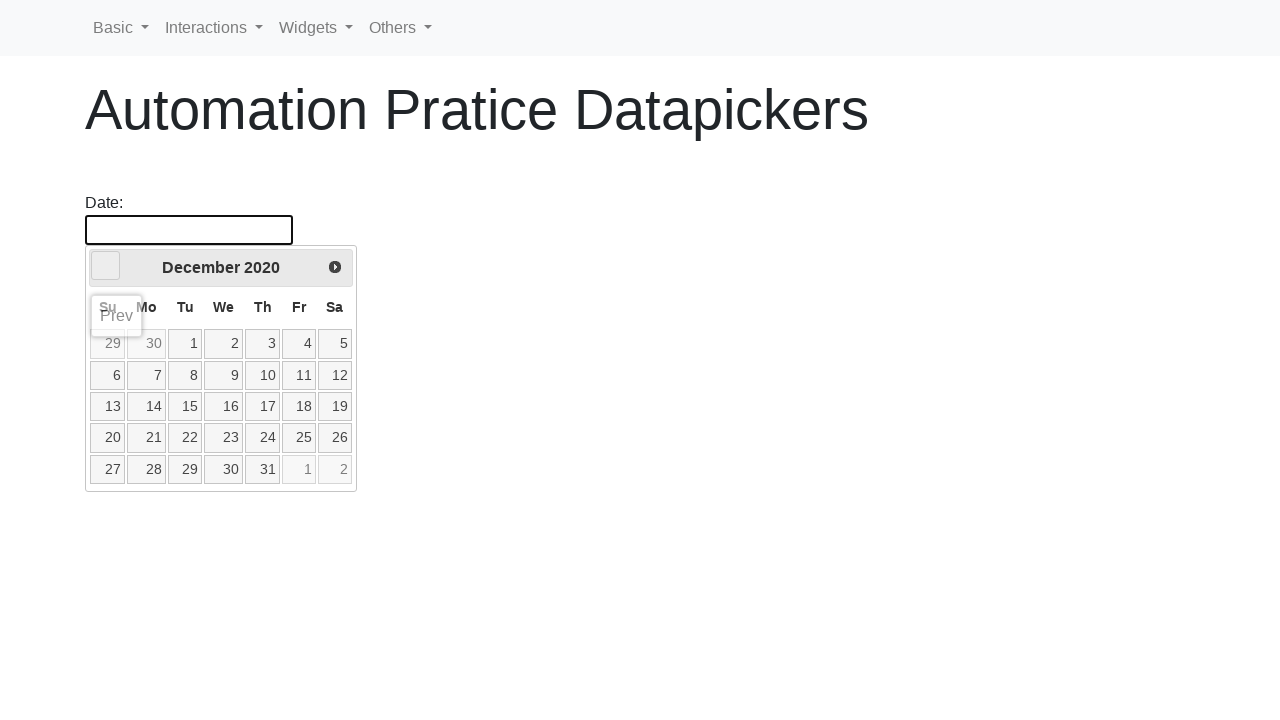

Clicked previous month arrow to navigate backwards at (106, 266) on xpath=//*[@id='ui-datepicker-div']/div/a[1]/span
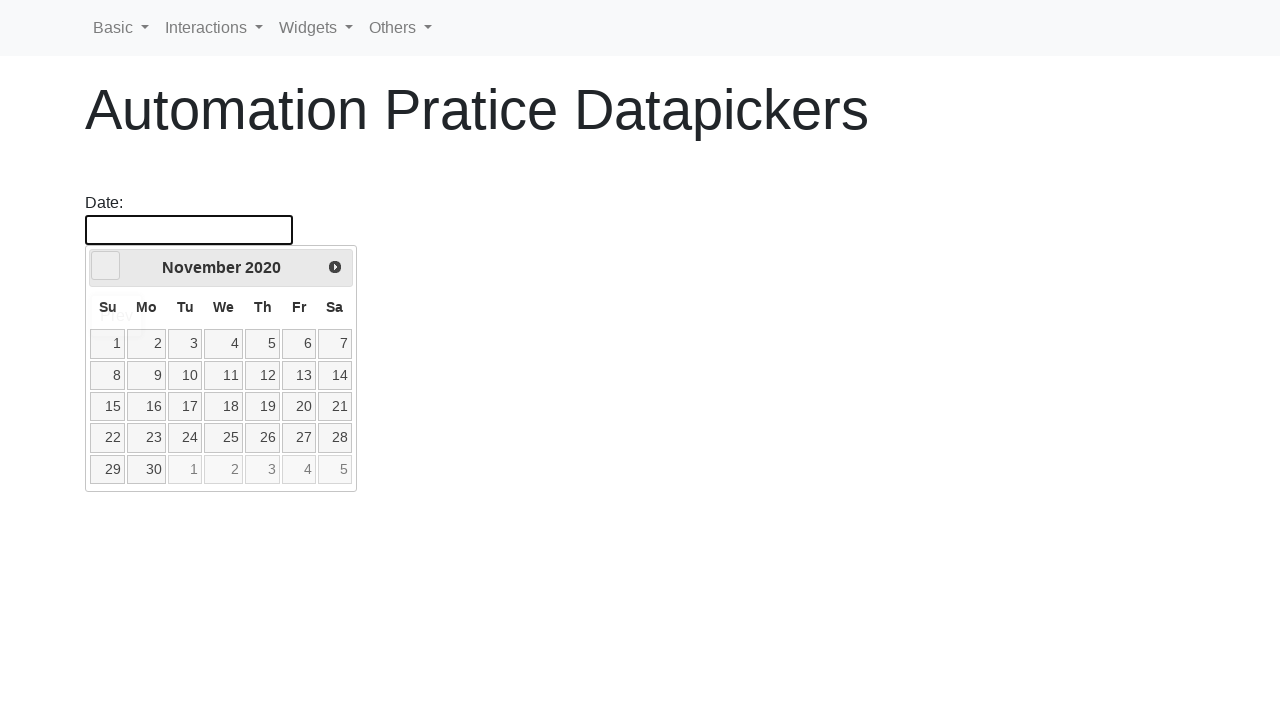

Retrieved current date: November 2020
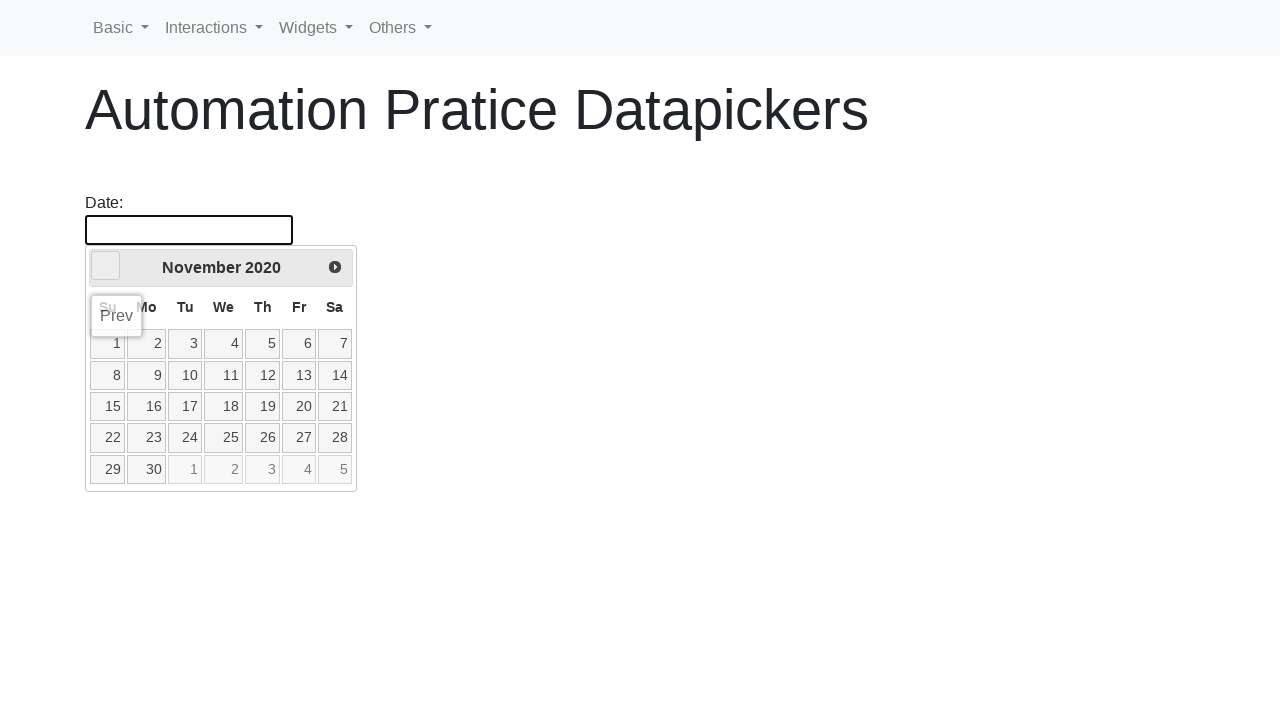

Clicked previous month arrow to navigate backwards at (106, 266) on xpath=//*[@id='ui-datepicker-div']/div/a[1]/span
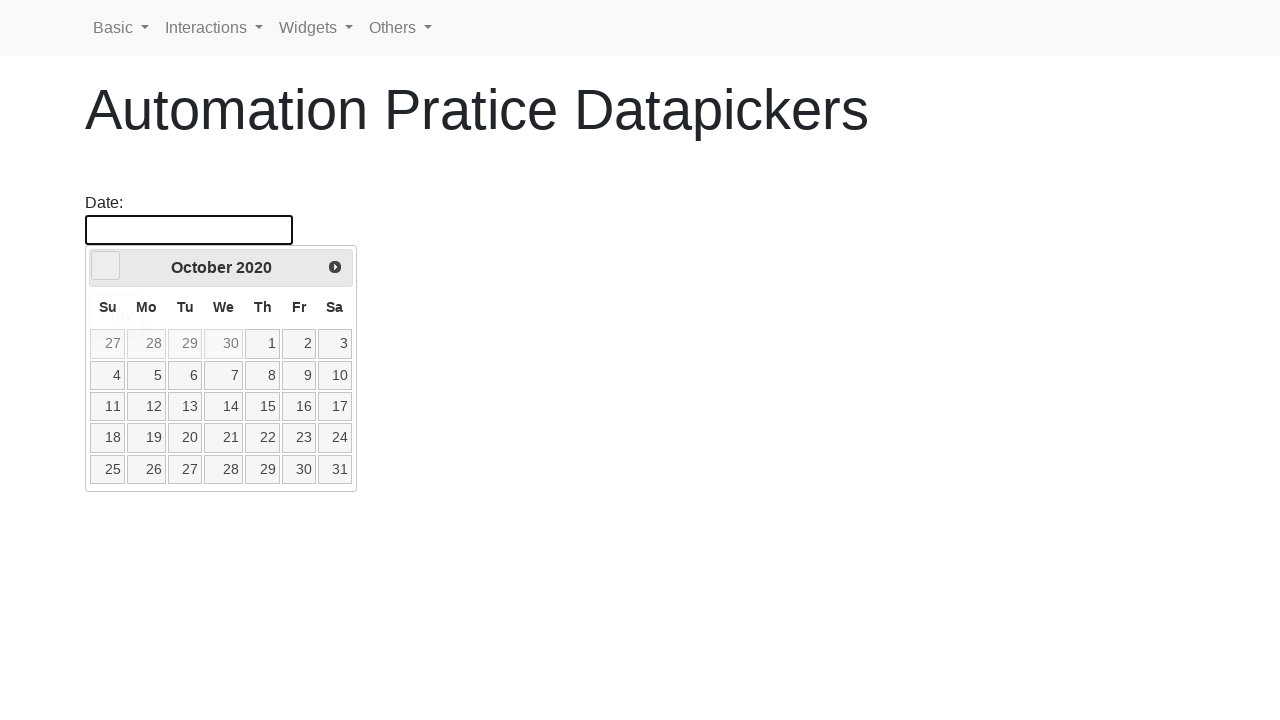

Retrieved current date: October 2020
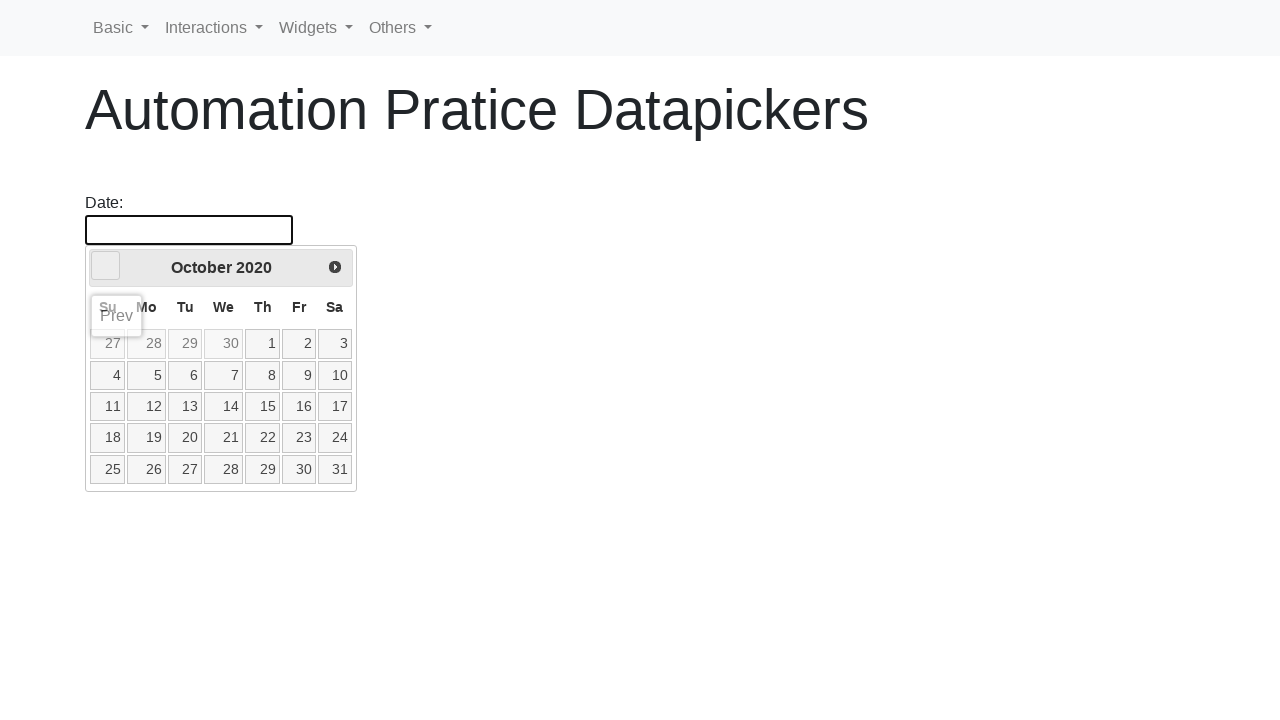

Clicked previous month arrow to navigate backwards at (106, 266) on xpath=//*[@id='ui-datepicker-div']/div/a[1]/span
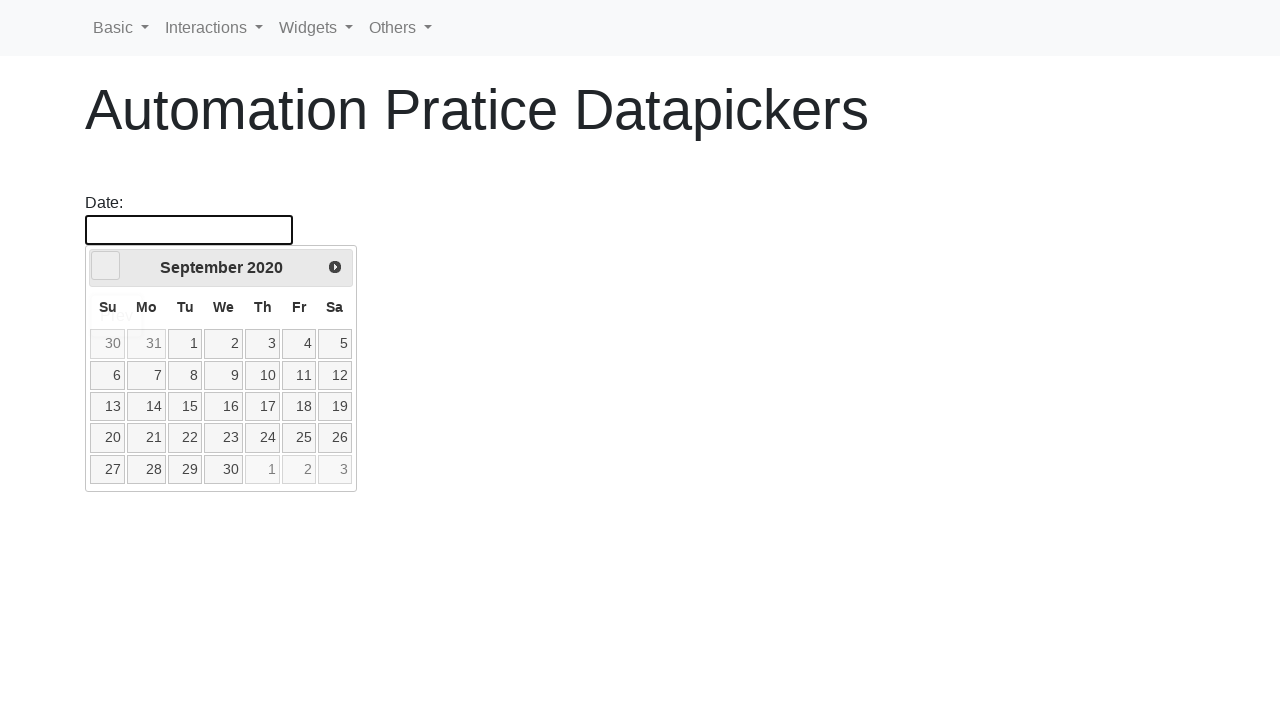

Retrieved current date: September 2020
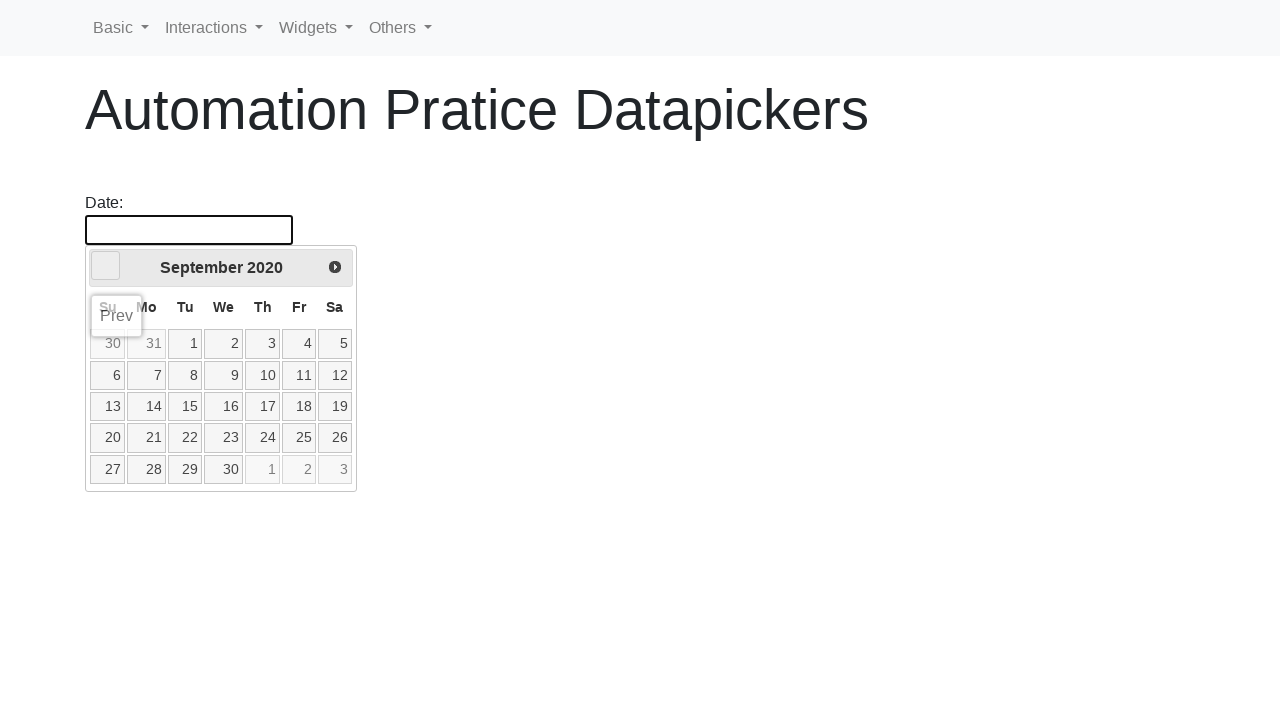

Clicked previous month arrow to navigate backwards at (106, 266) on xpath=//*[@id='ui-datepicker-div']/div/a[1]/span
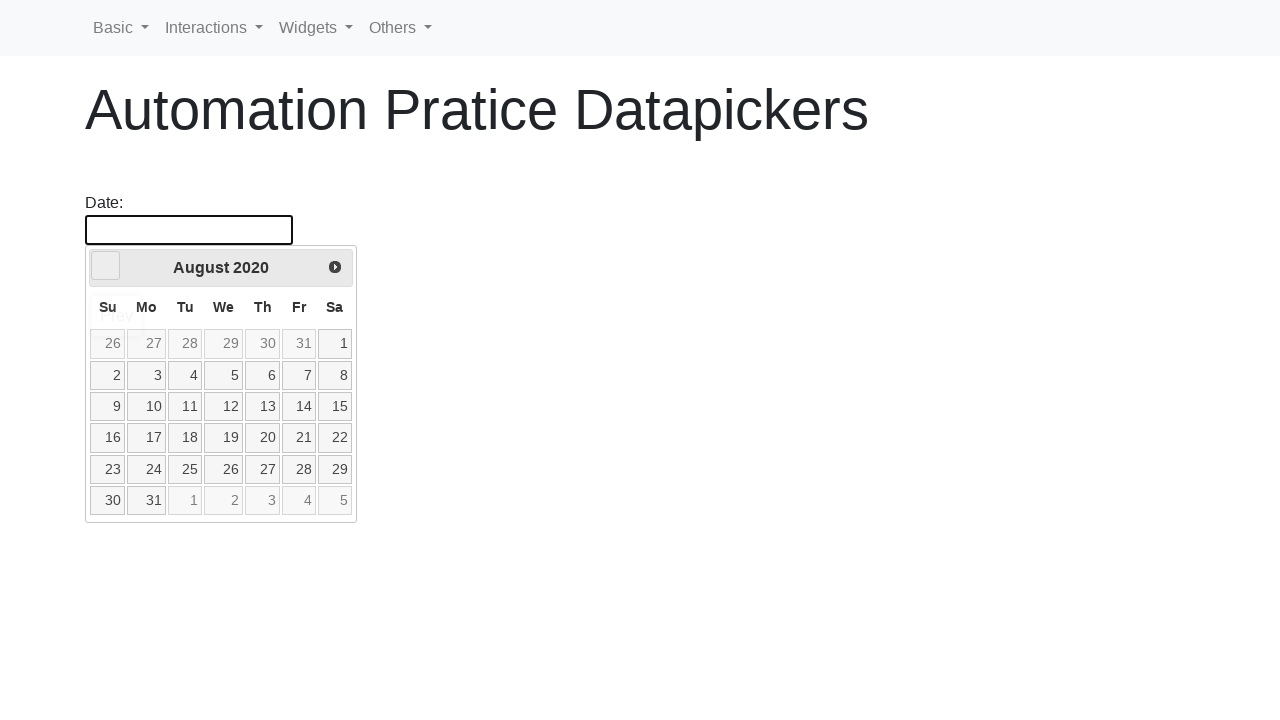

Retrieved current date: August 2020
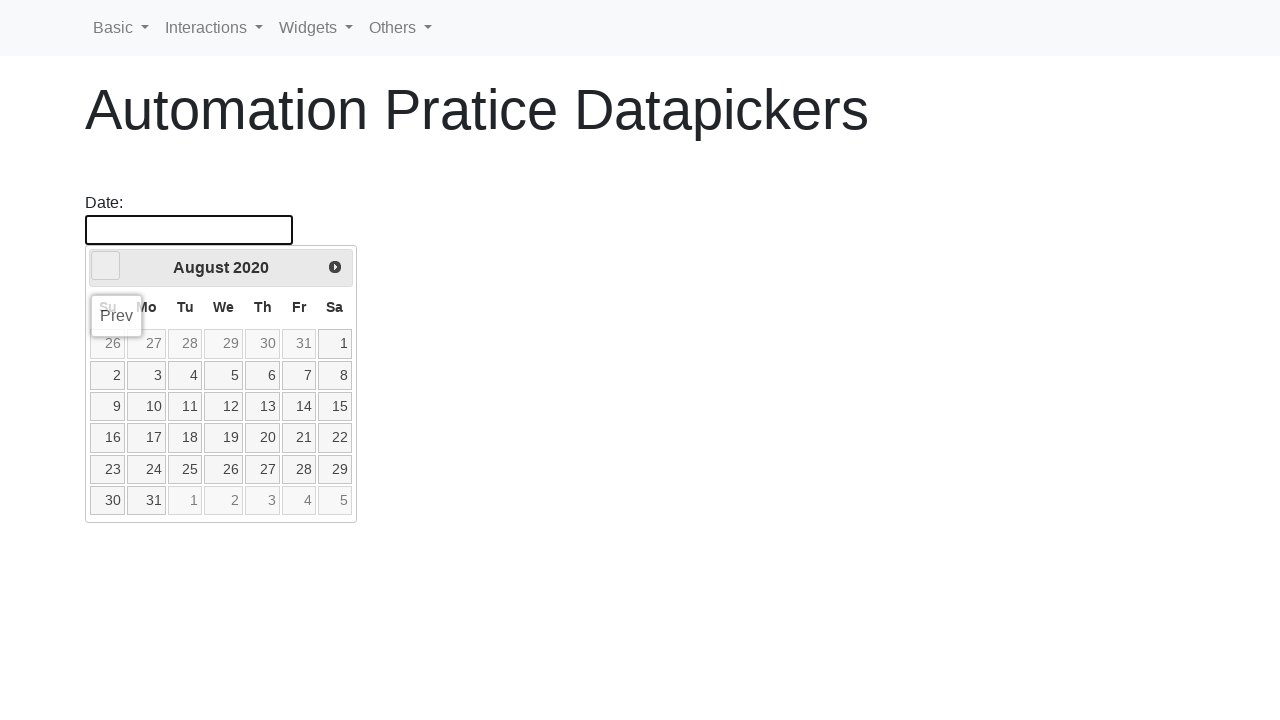

Clicked previous month arrow to navigate backwards at (106, 266) on xpath=//*[@id='ui-datepicker-div']/div/a[1]/span
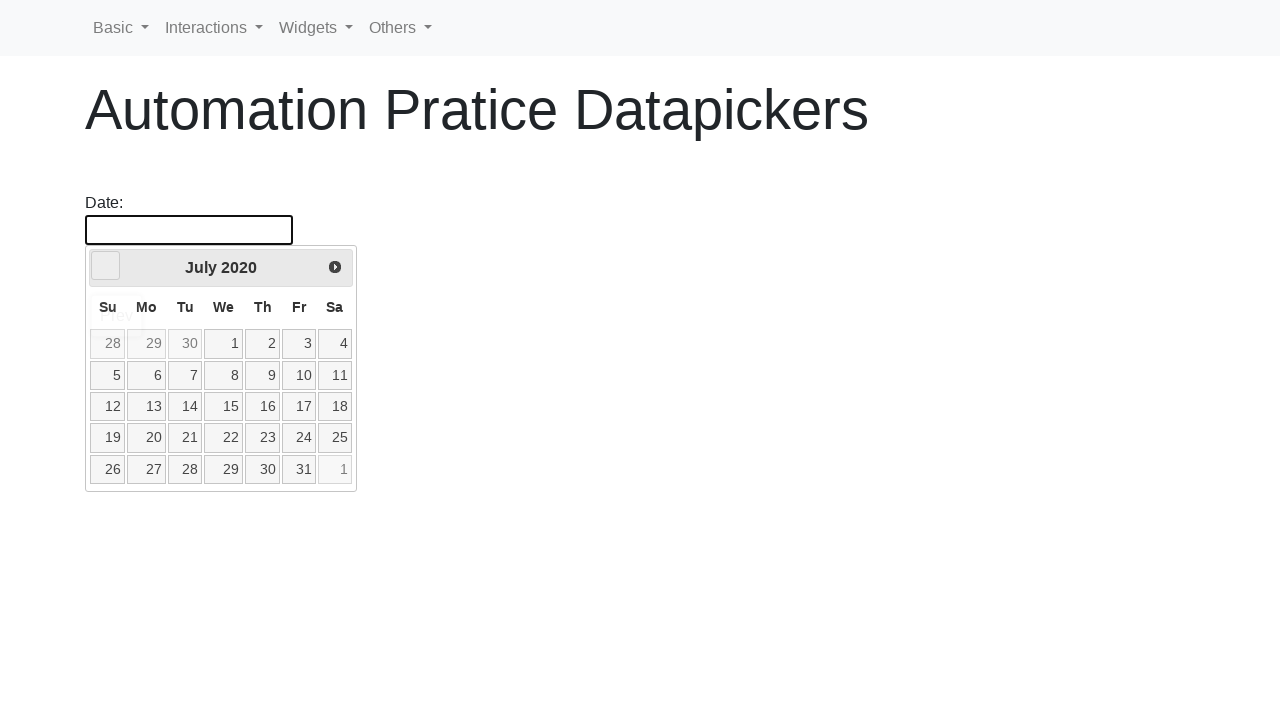

Retrieved current date: July 2020
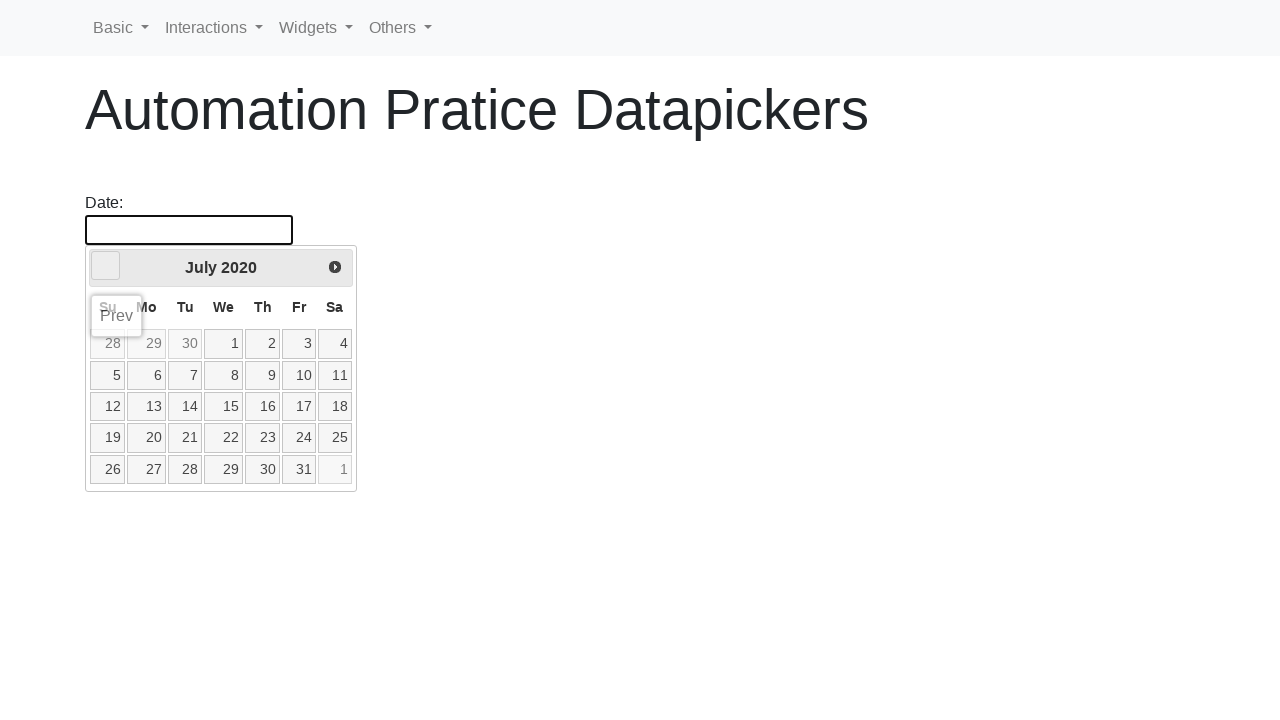

Clicked previous month arrow to navigate backwards at (106, 266) on xpath=//*[@id='ui-datepicker-div']/div/a[1]/span
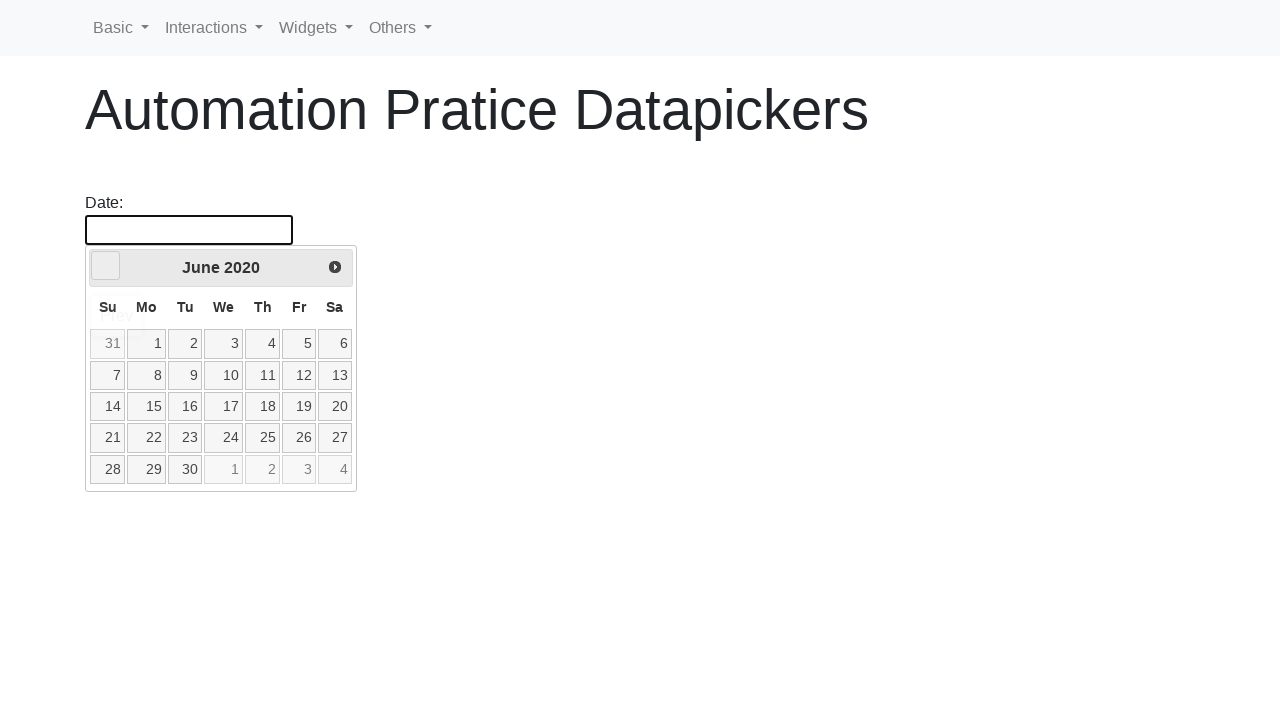

Retrieved current date: June 2020
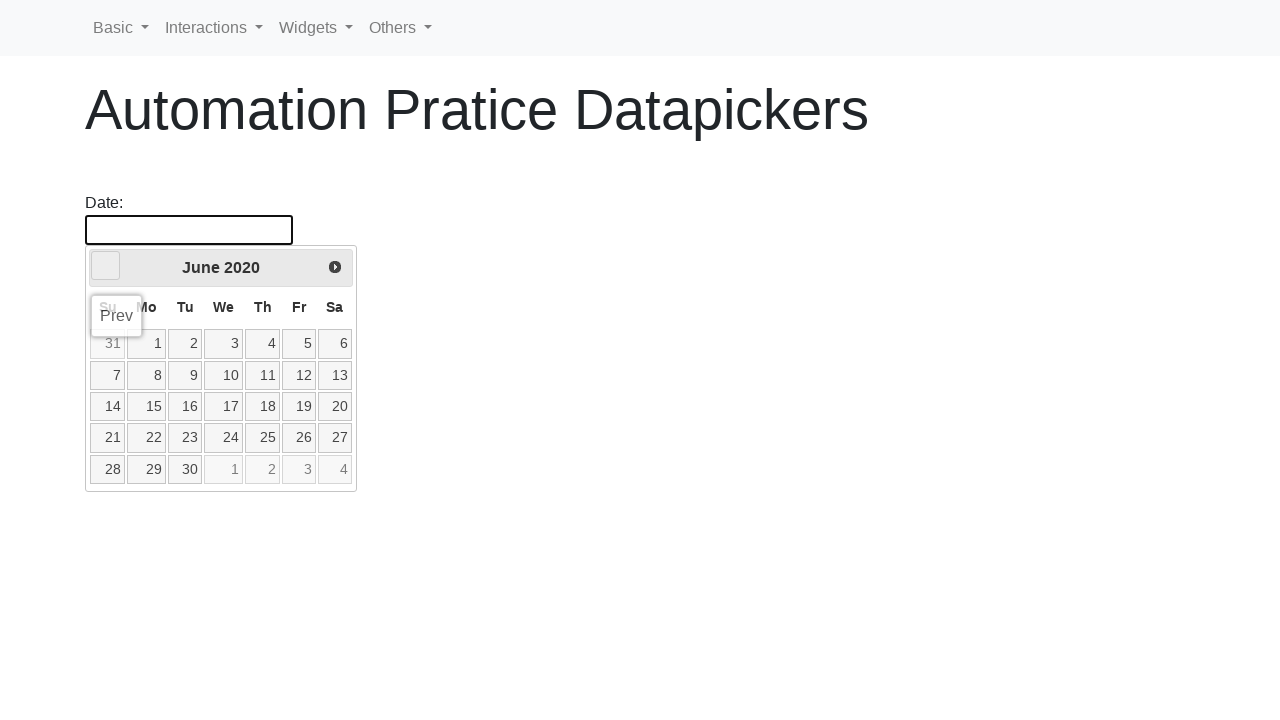

Clicked previous month arrow to navigate backwards at (106, 266) on xpath=//*[@id='ui-datepicker-div']/div/a[1]/span
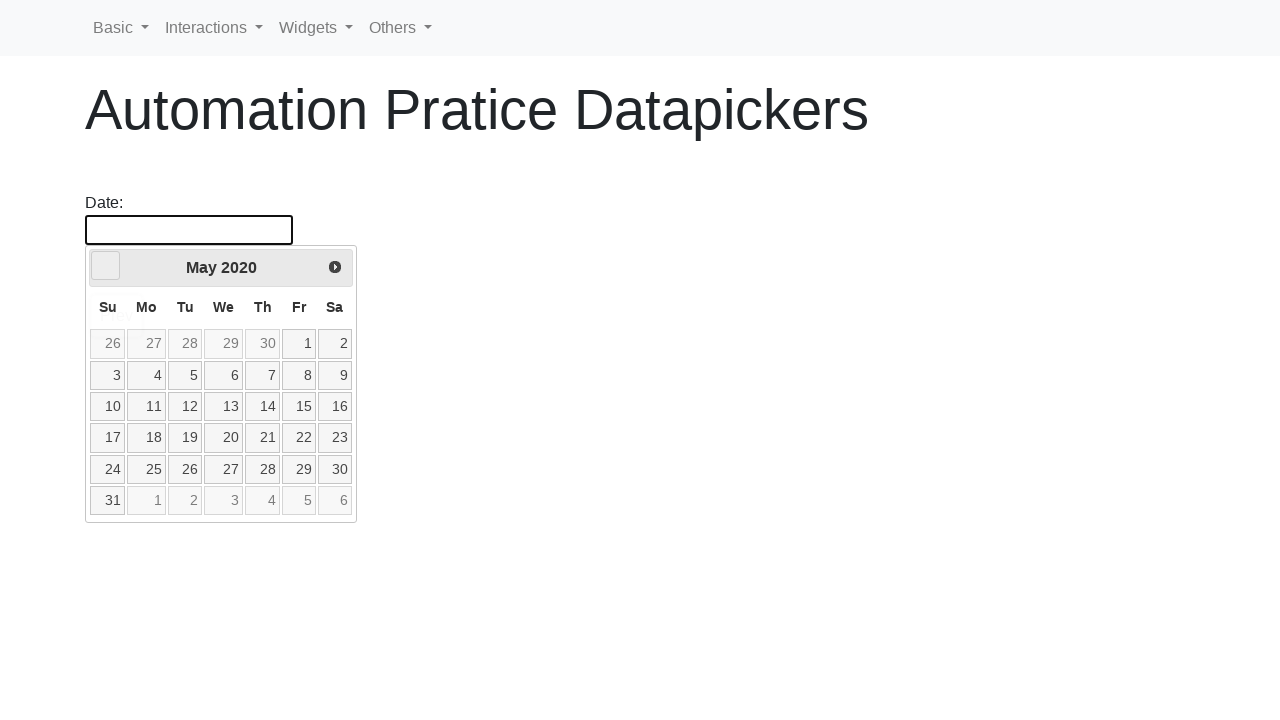

Retrieved current date: May 2020
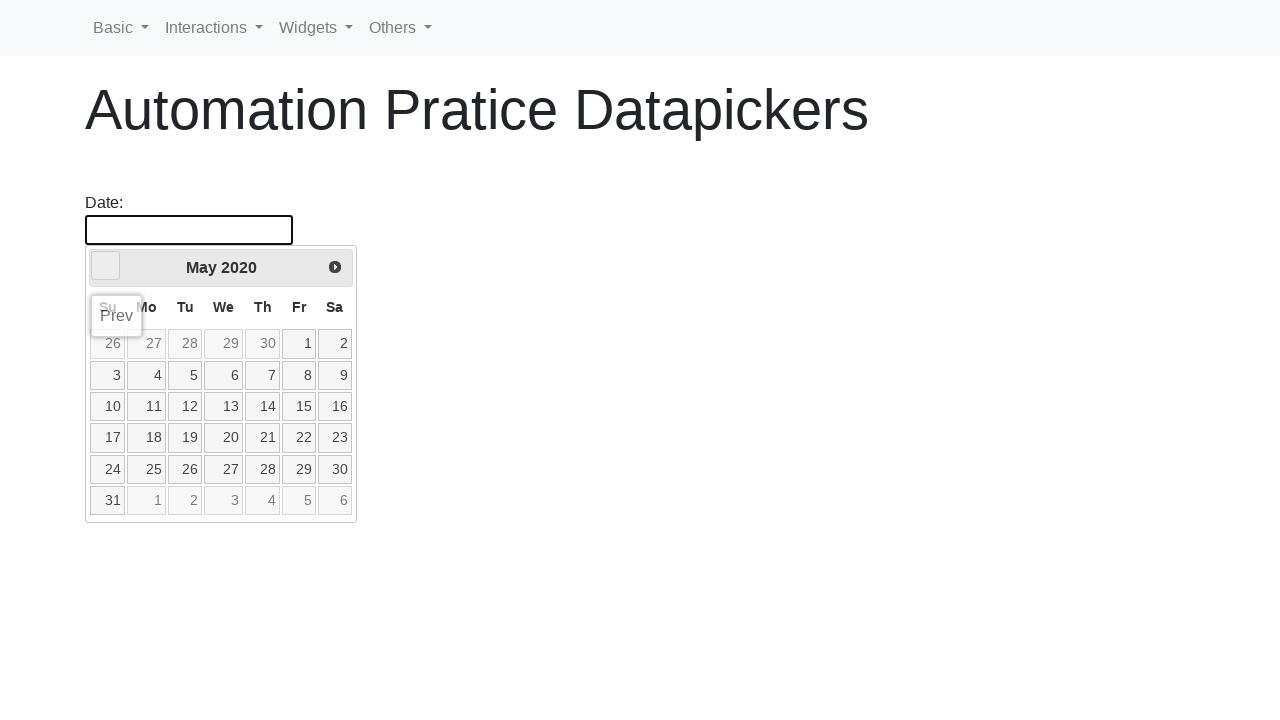

Clicked previous month arrow to navigate backwards at (106, 266) on xpath=//*[@id='ui-datepicker-div']/div/a[1]/span
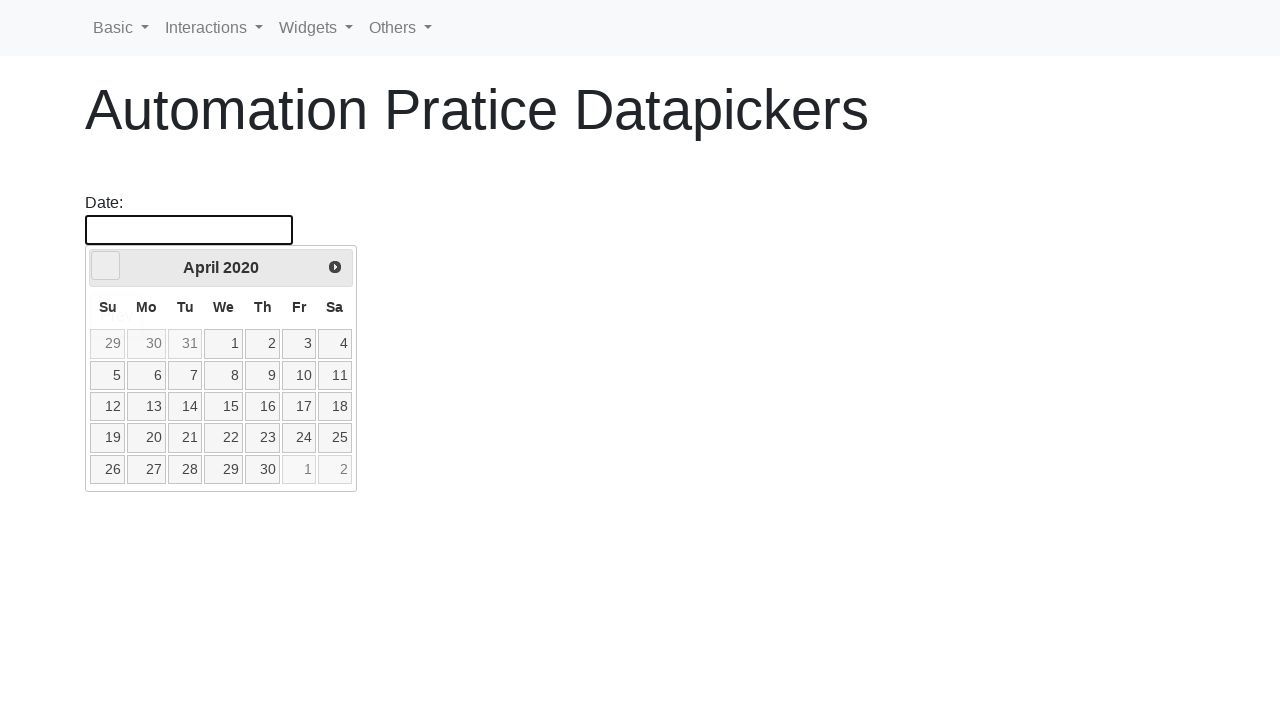

Retrieved current date: April 2020
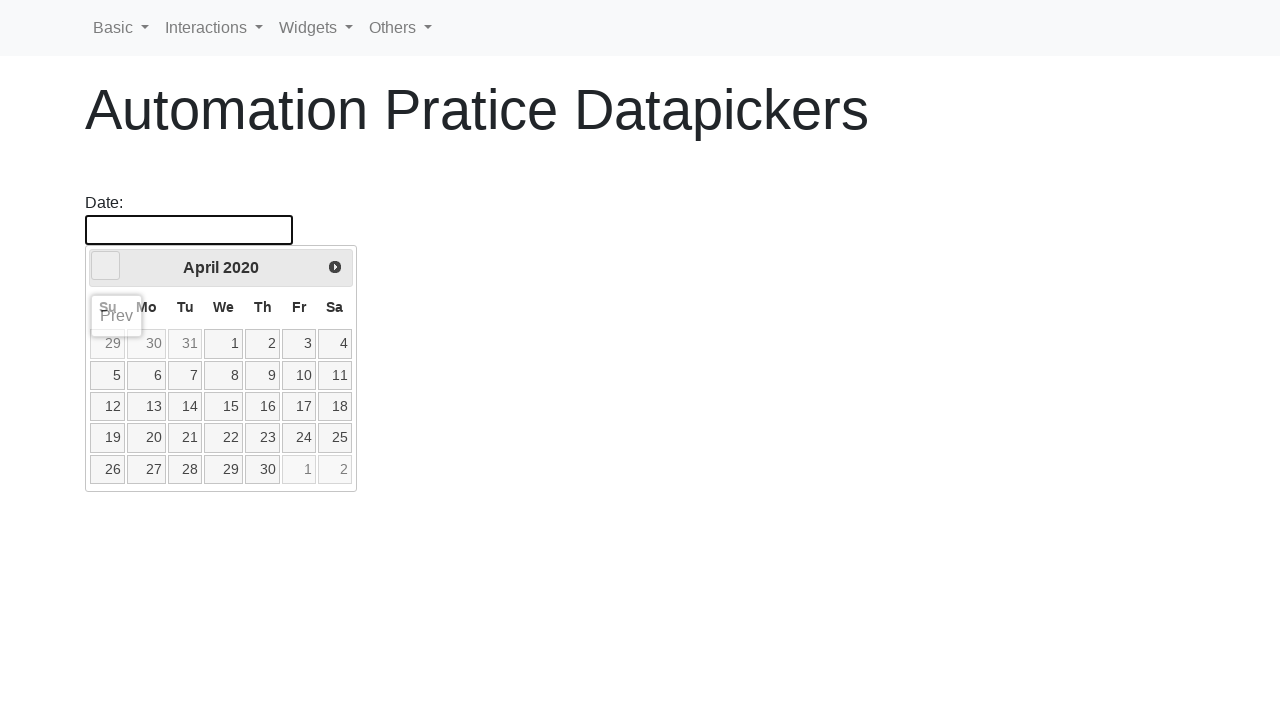

Clicked previous month arrow to navigate backwards at (106, 266) on xpath=//*[@id='ui-datepicker-div']/div/a[1]/span
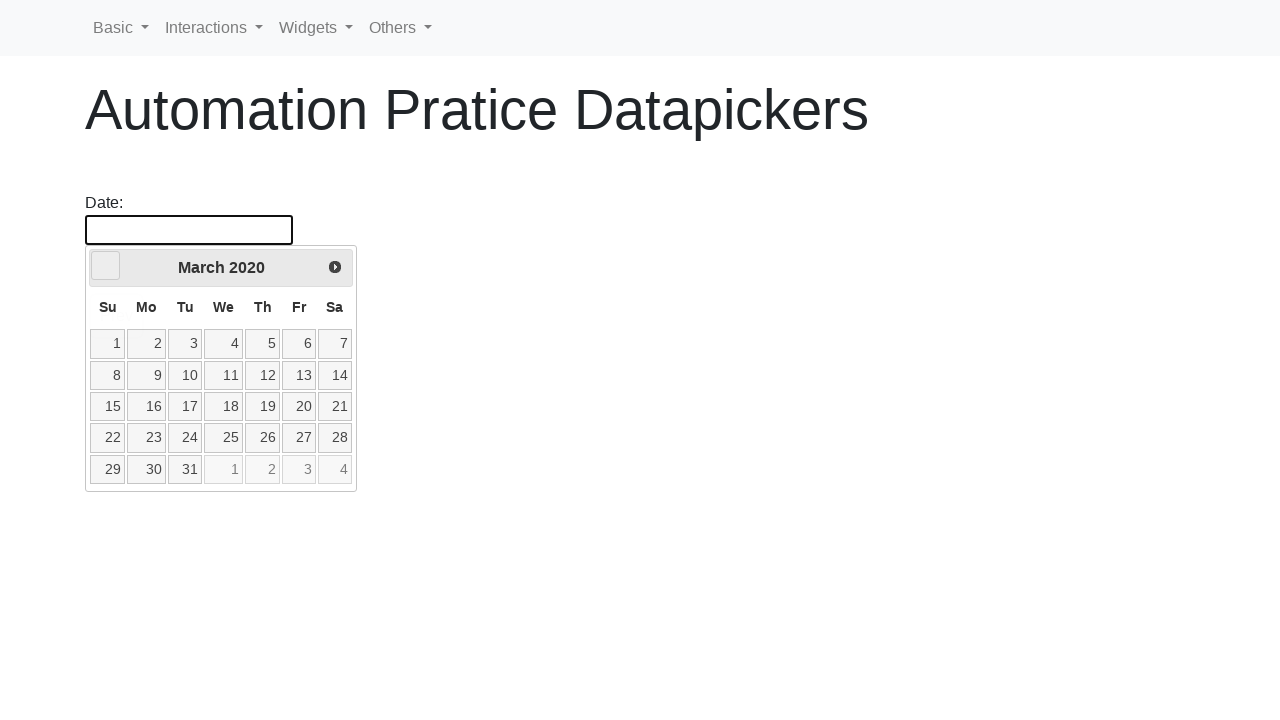

Retrieved current date: March 2020
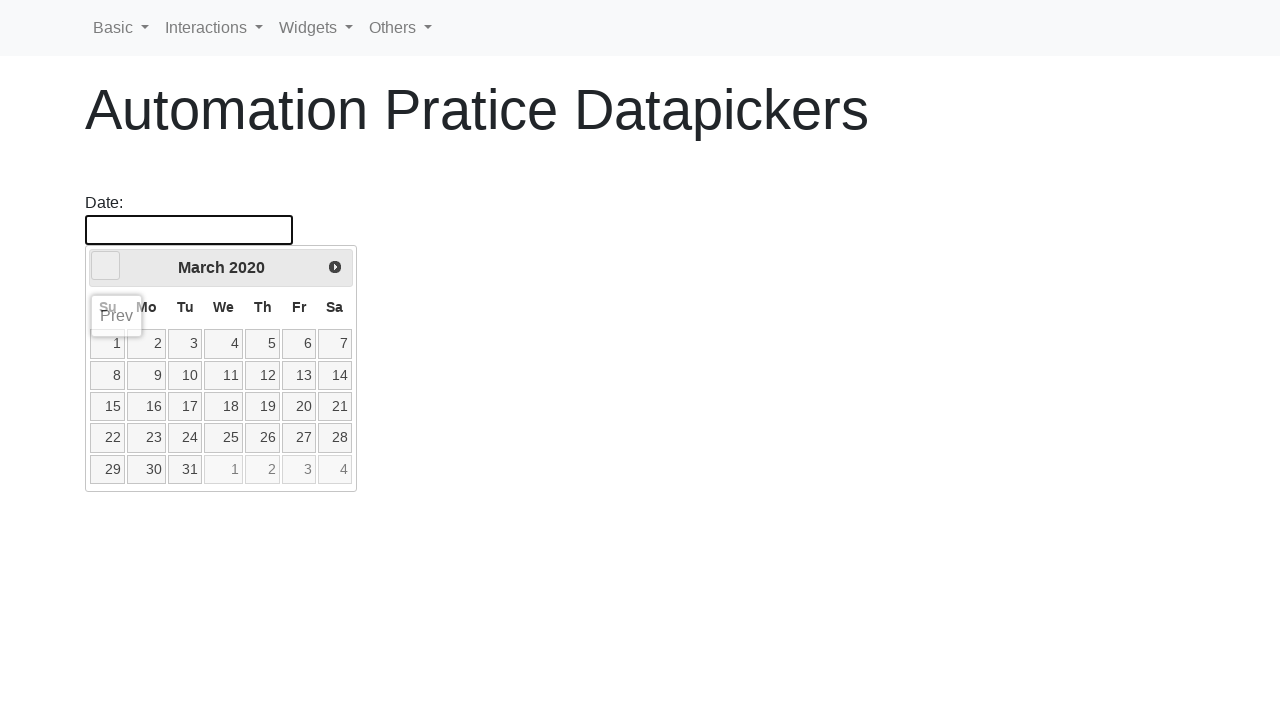

Clicked previous month arrow to navigate backwards at (106, 266) on xpath=//*[@id='ui-datepicker-div']/div/a[1]/span
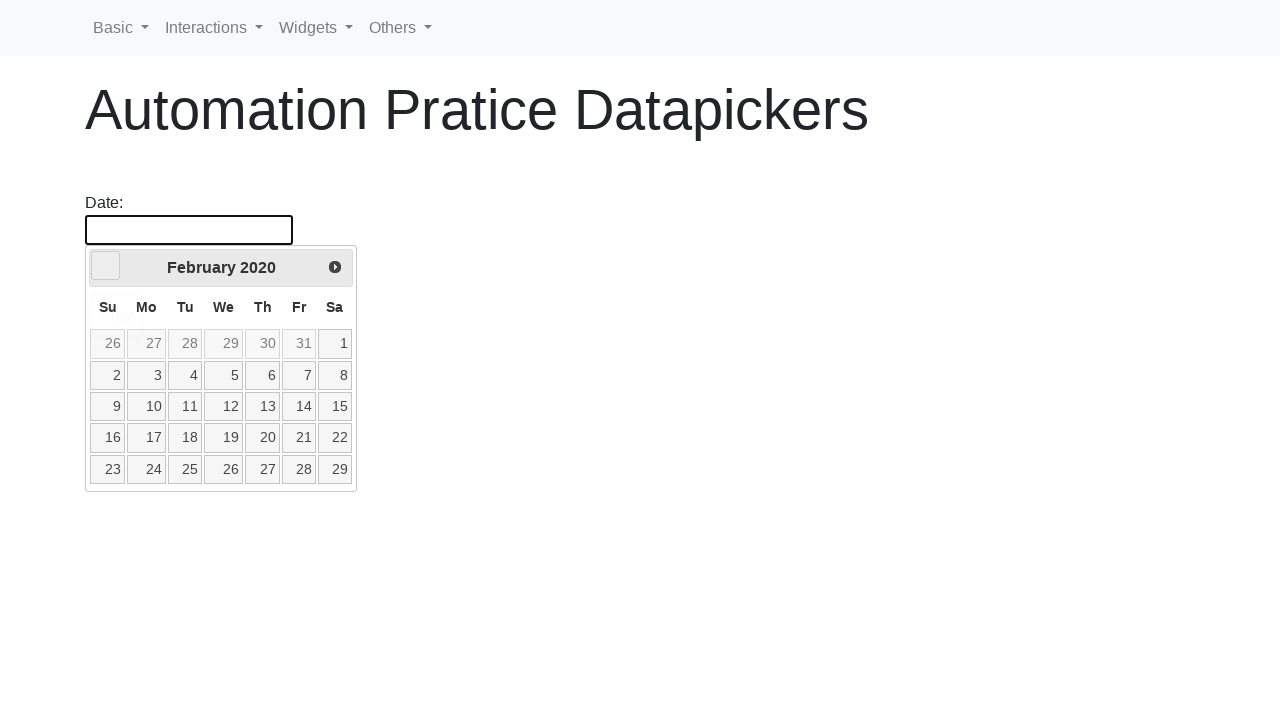

Retrieved current date: February 2020
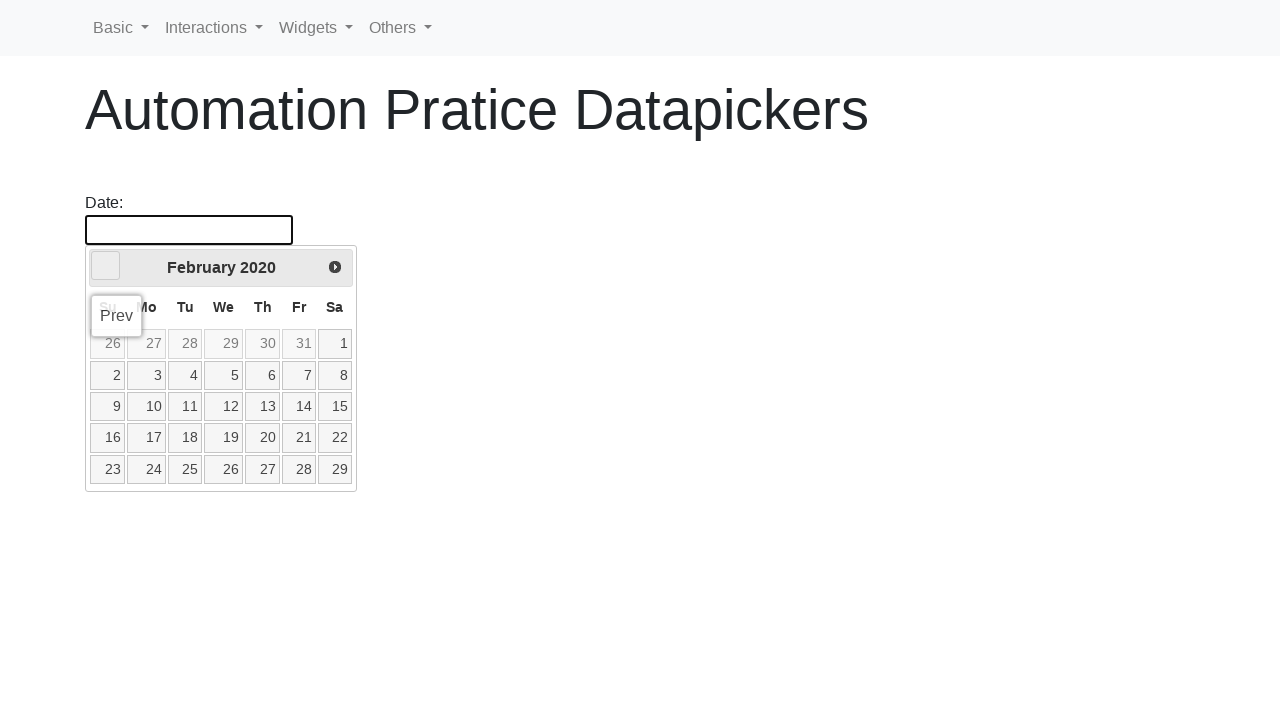

Clicked previous month arrow to navigate backwards at (106, 266) on xpath=//*[@id='ui-datepicker-div']/div/a[1]/span
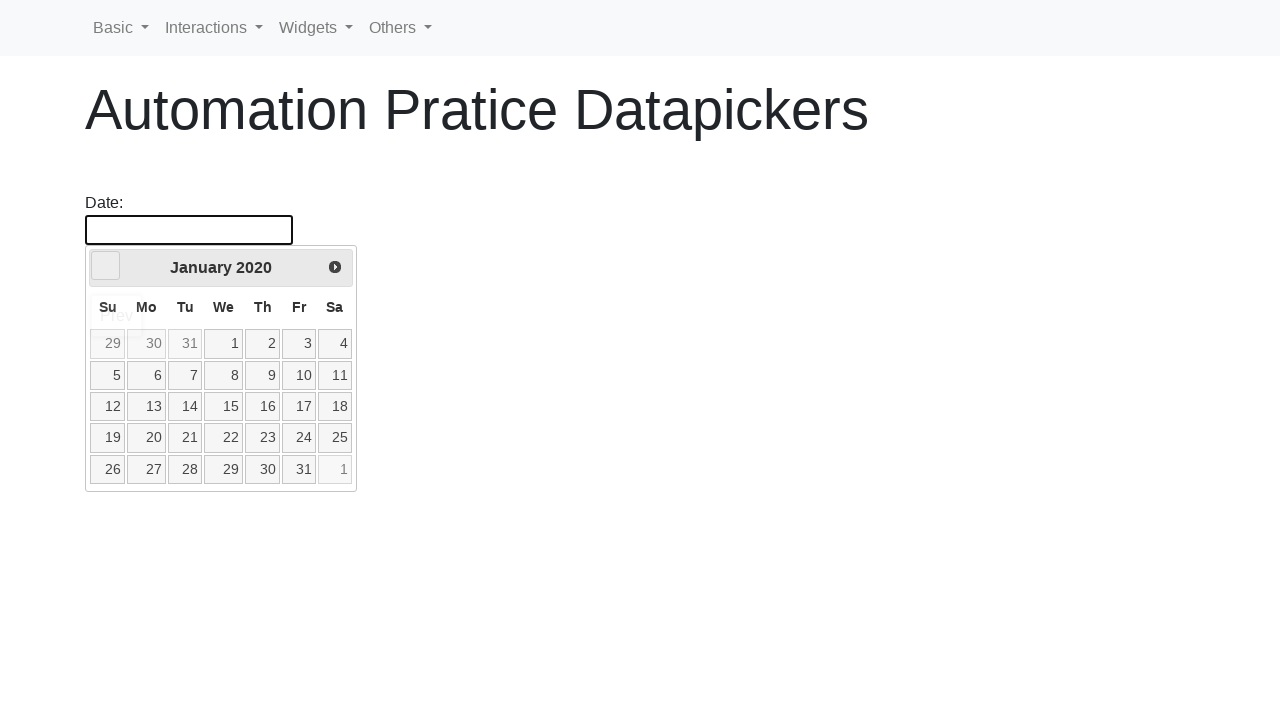

Retrieved current date: January 2020
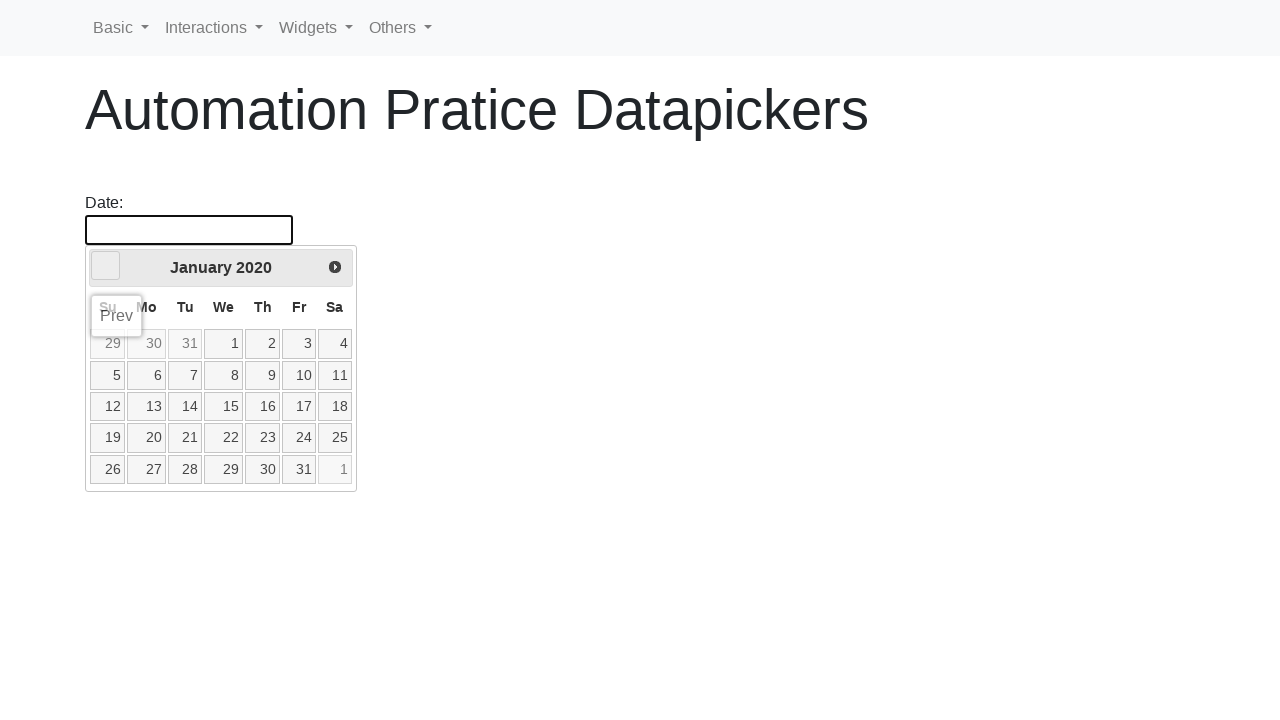

Clicked previous month arrow to navigate backwards at (106, 266) on xpath=//*[@id='ui-datepicker-div']/div/a[1]/span
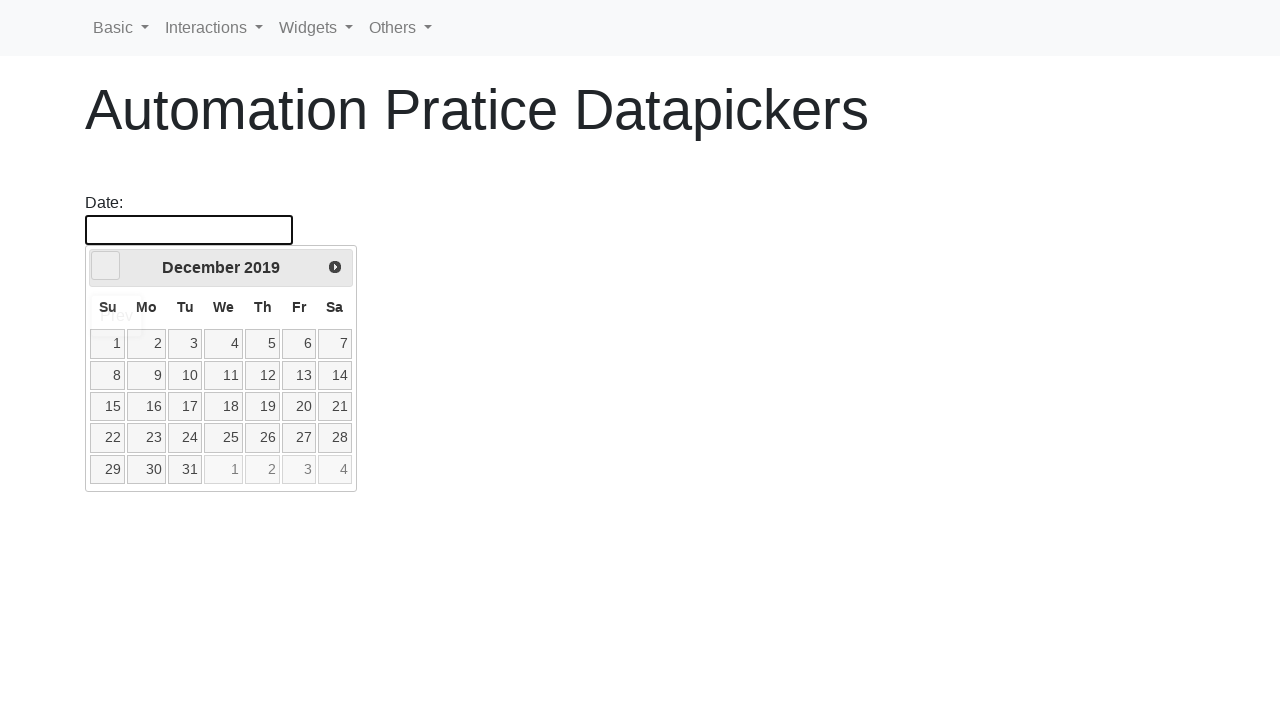

Retrieved current date: December 2019
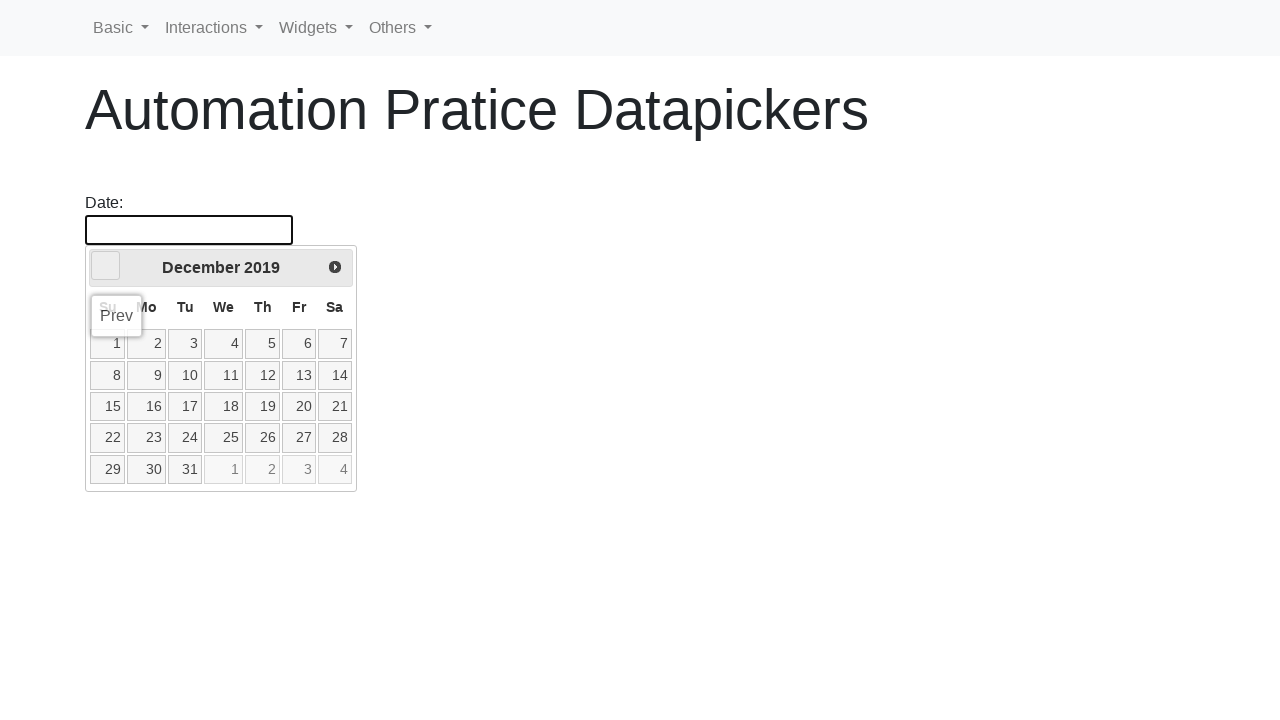

Clicked previous month arrow to navigate backwards at (106, 266) on xpath=//*[@id='ui-datepicker-div']/div/a[1]/span
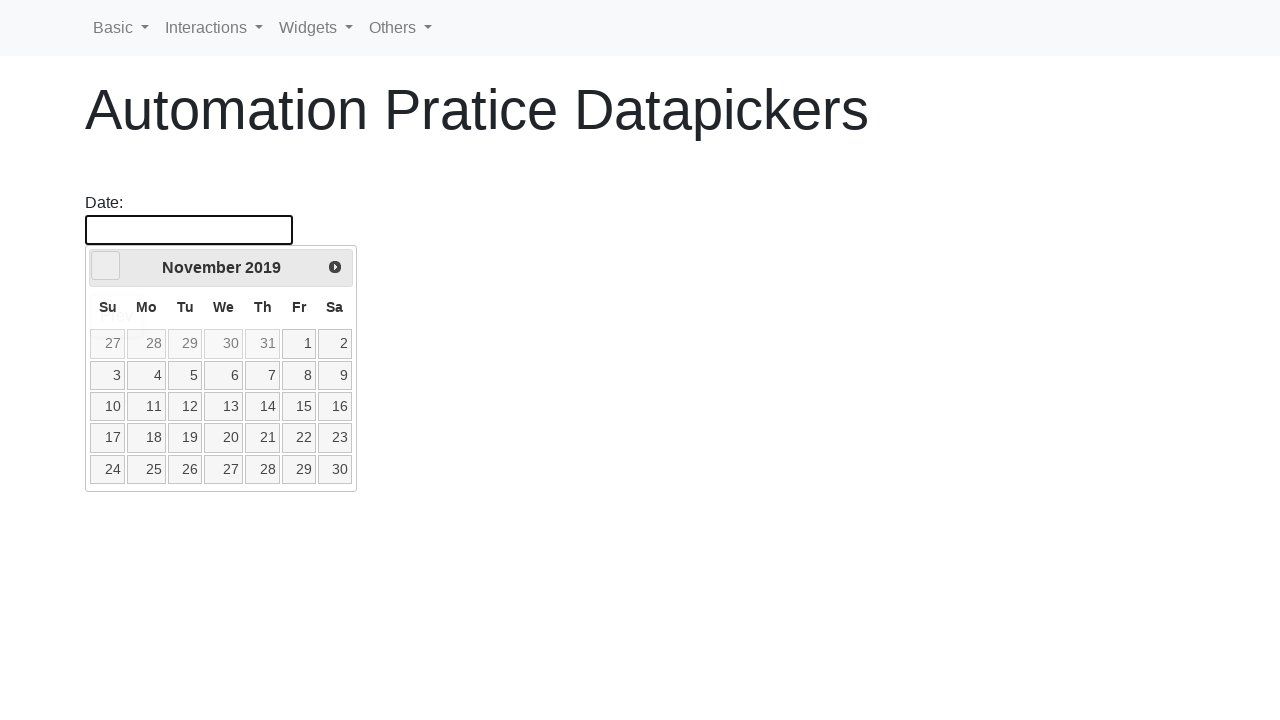

Retrieved current date: November 2019
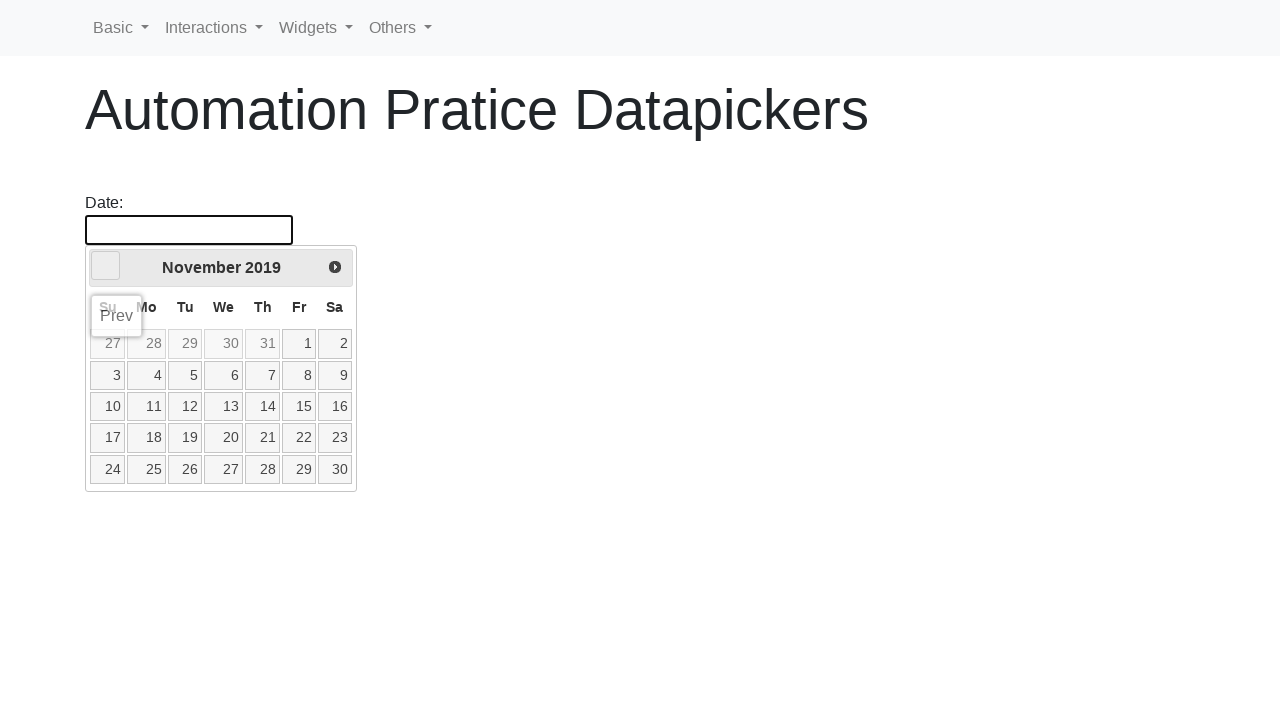

Clicked previous month arrow to navigate backwards at (106, 266) on xpath=//*[@id='ui-datepicker-div']/div/a[1]/span
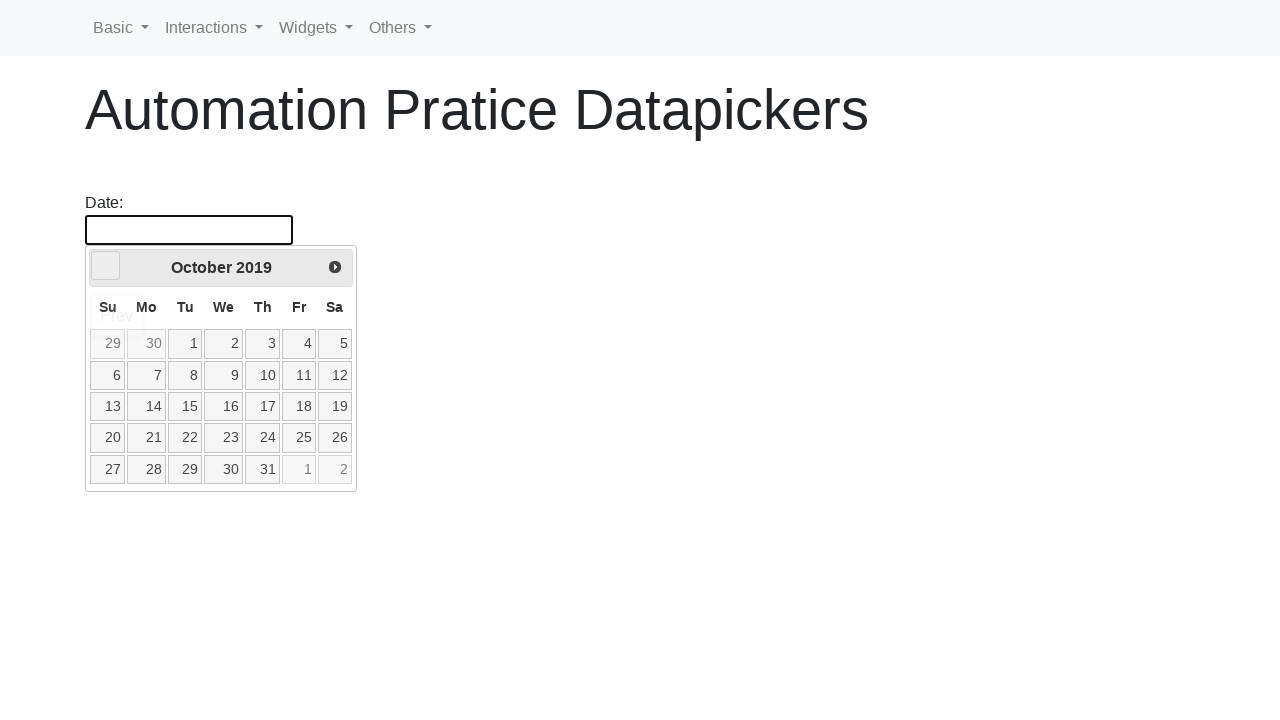

Retrieved current date: October 2019
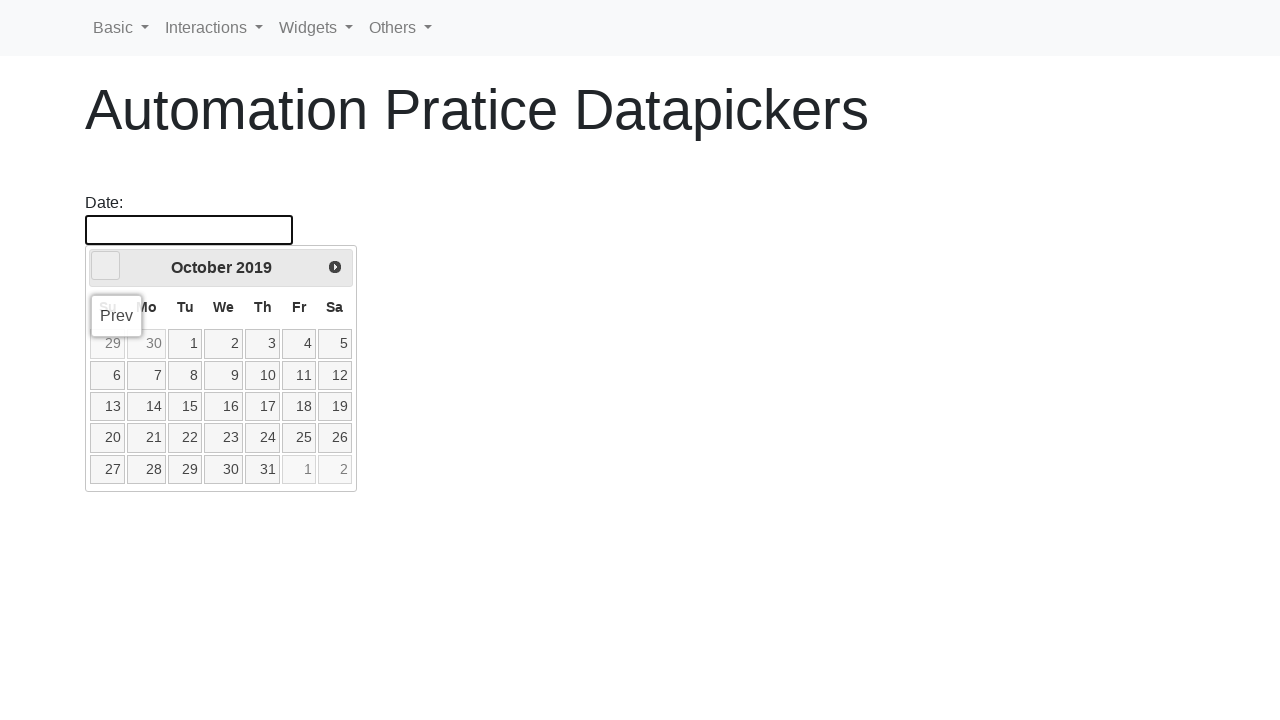

Clicked previous month arrow to navigate backwards at (106, 266) on xpath=//*[@id='ui-datepicker-div']/div/a[1]/span
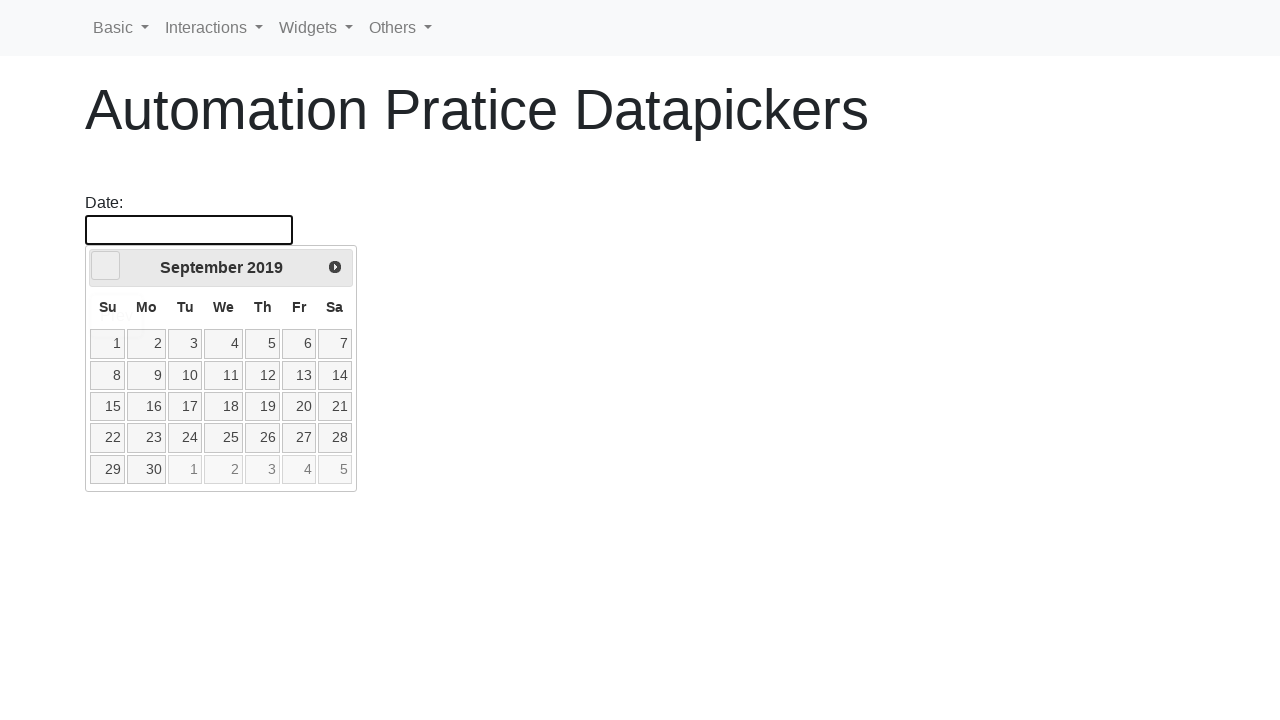

Retrieved current date: September 2019
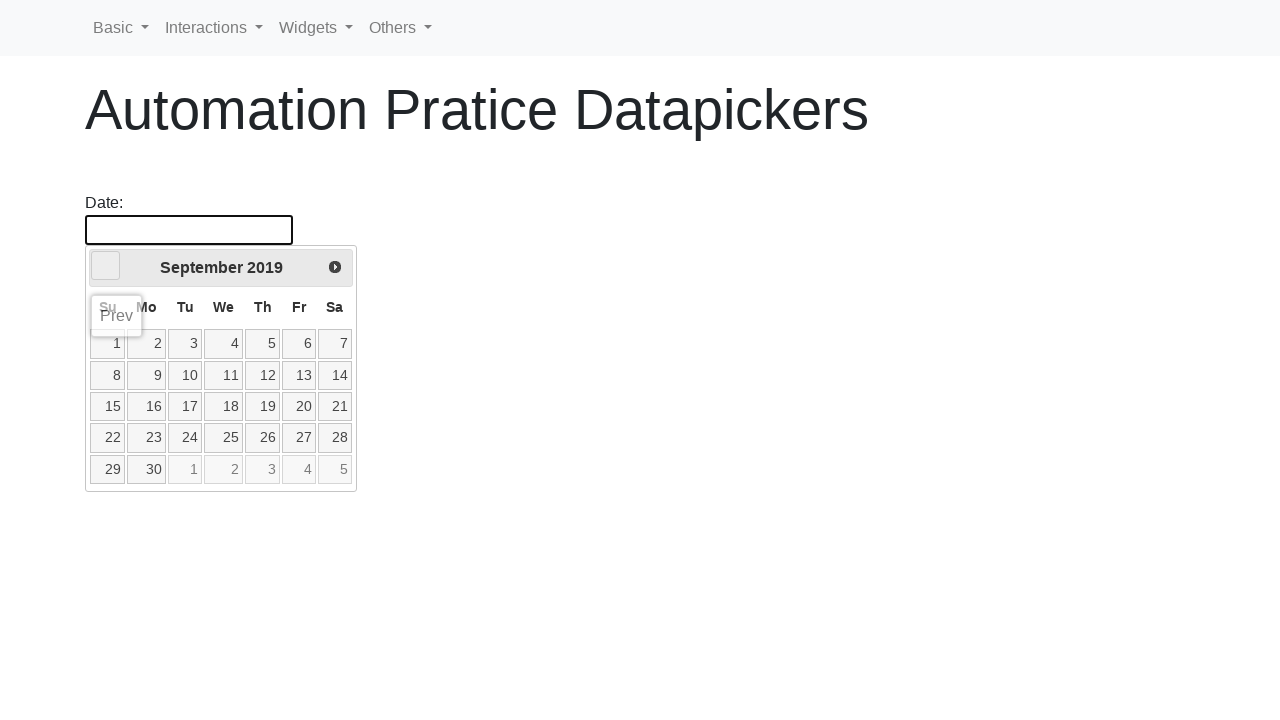

Clicked previous month arrow to navigate backwards at (106, 266) on xpath=//*[@id='ui-datepicker-div']/div/a[1]/span
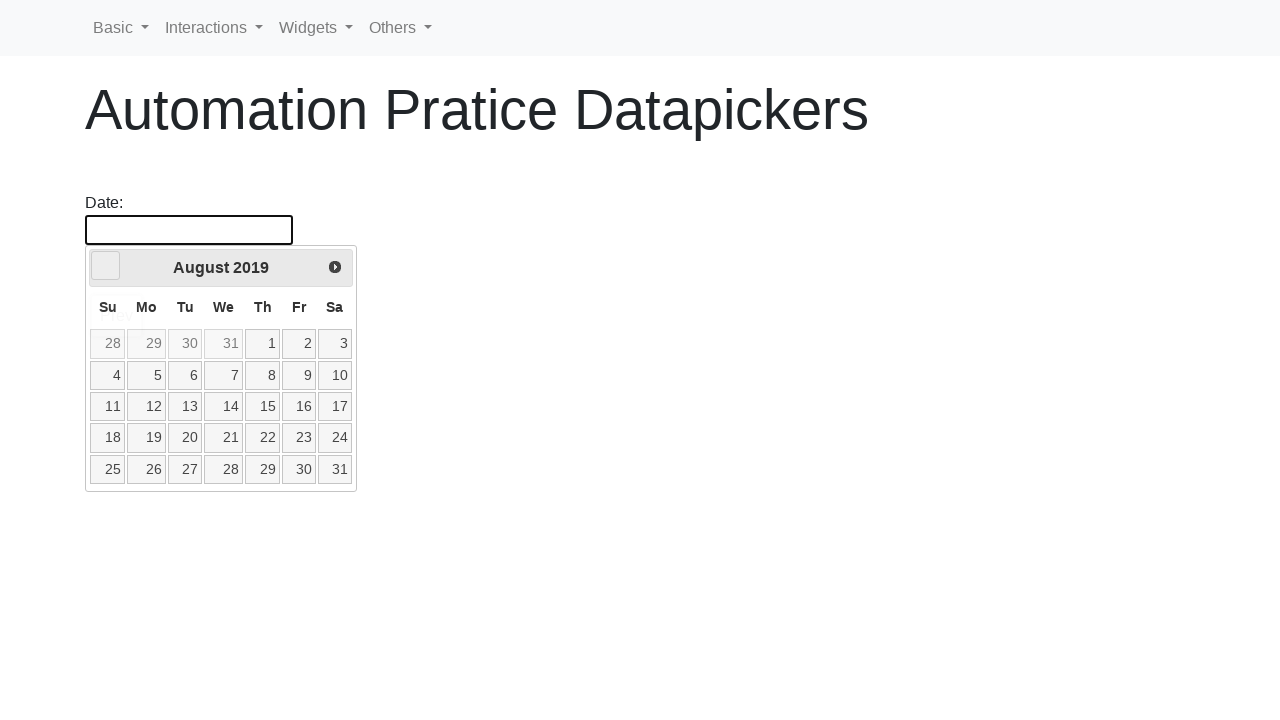

Retrieved current date: August 2019
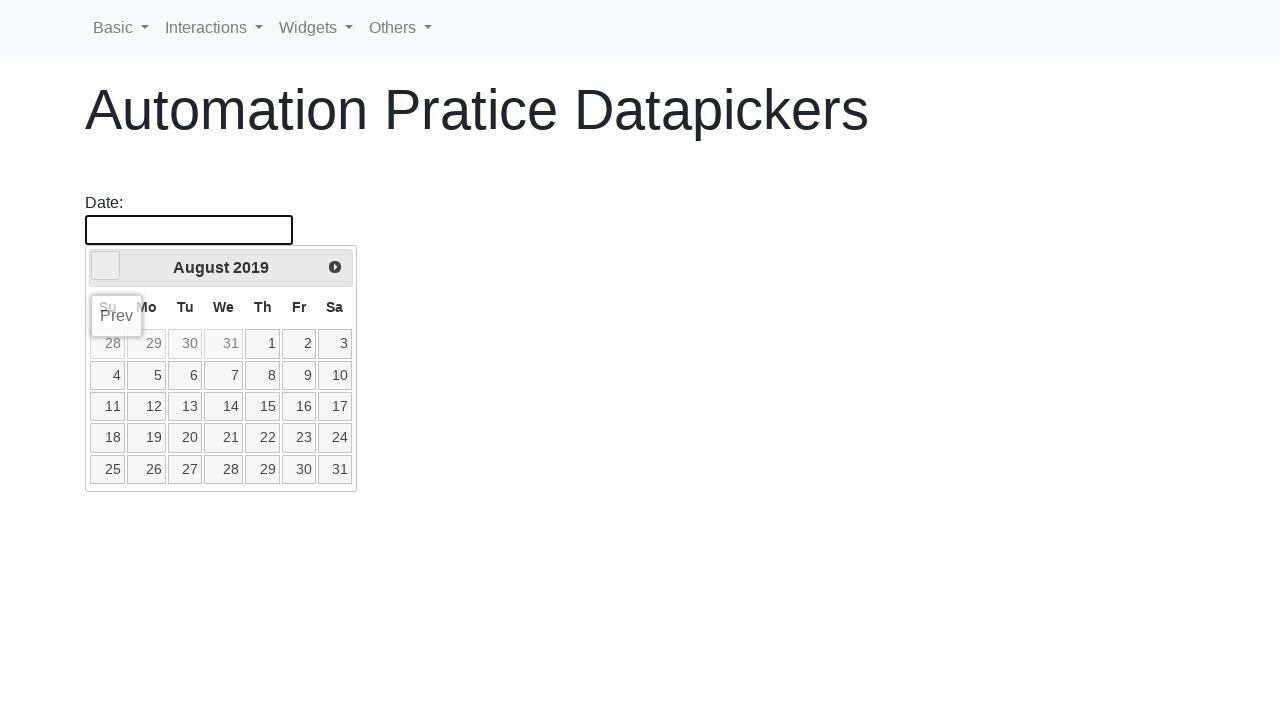

Clicked previous month arrow to navigate backwards at (106, 266) on xpath=//*[@id='ui-datepicker-div']/div/a[1]/span
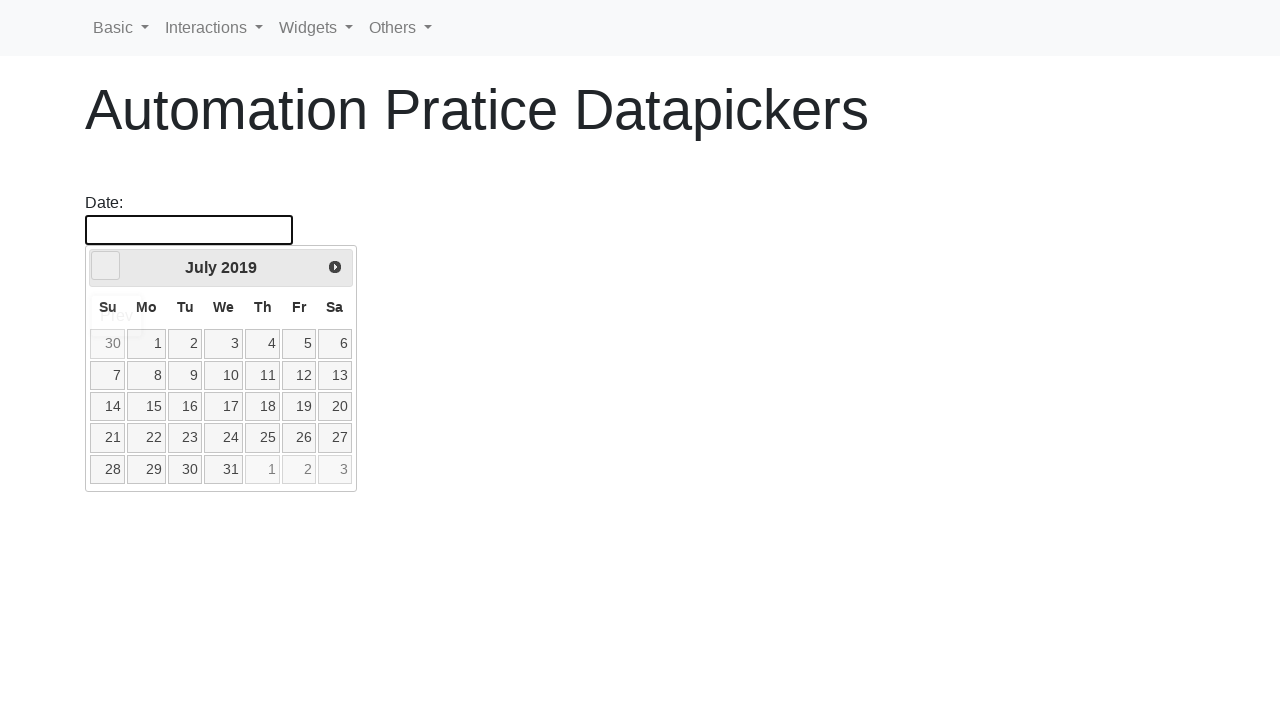

Retrieved current date: July 2019
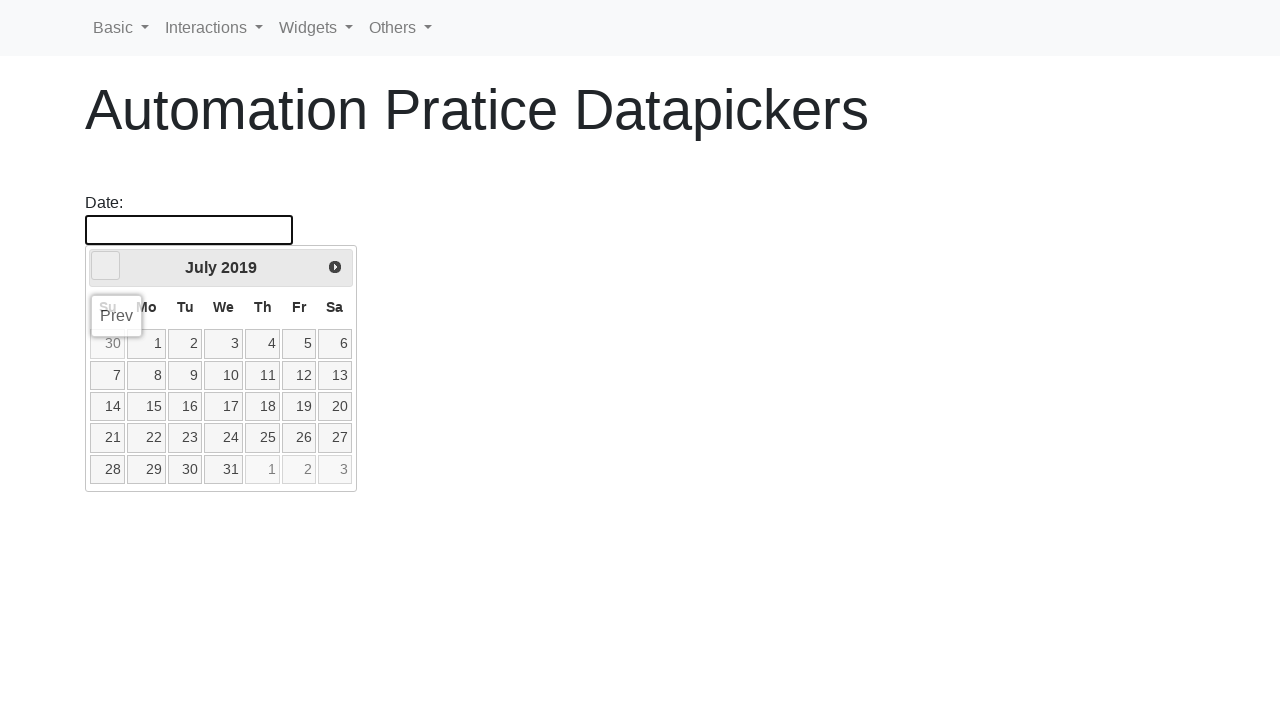

Clicked previous month arrow to navigate backwards at (106, 266) on xpath=//*[@id='ui-datepicker-div']/div/a[1]/span
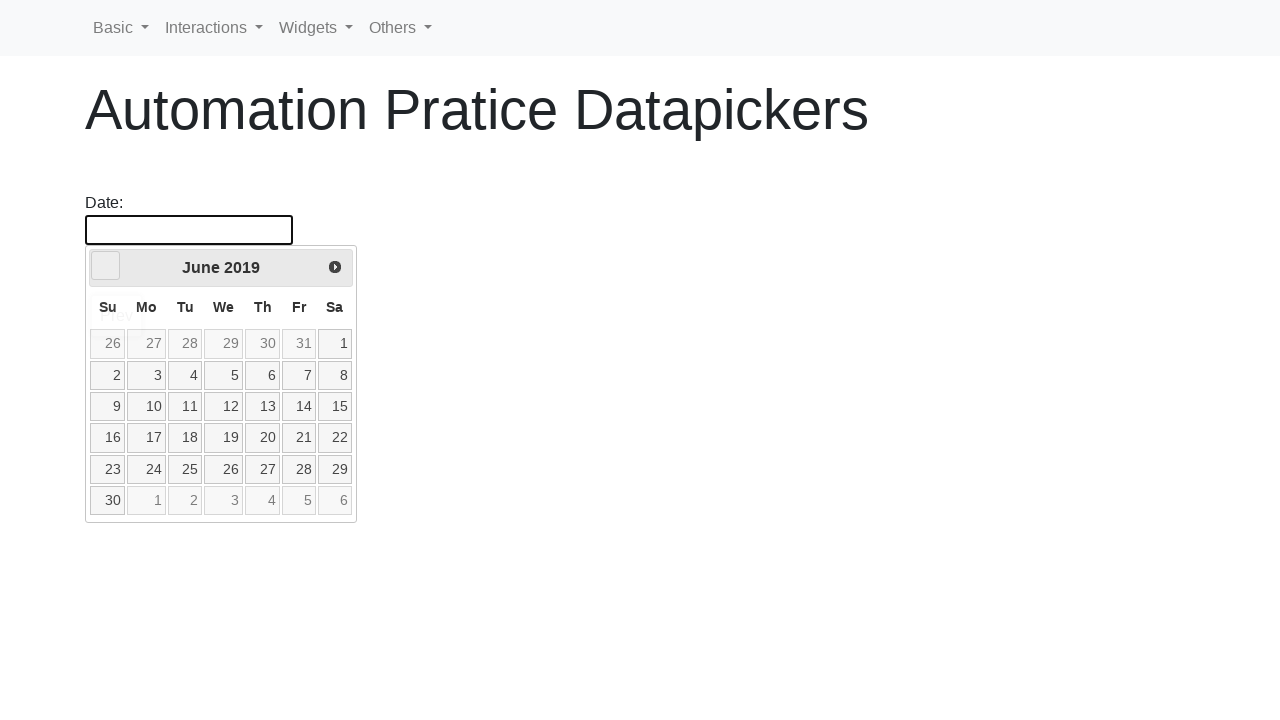

Retrieved current date: June 2019
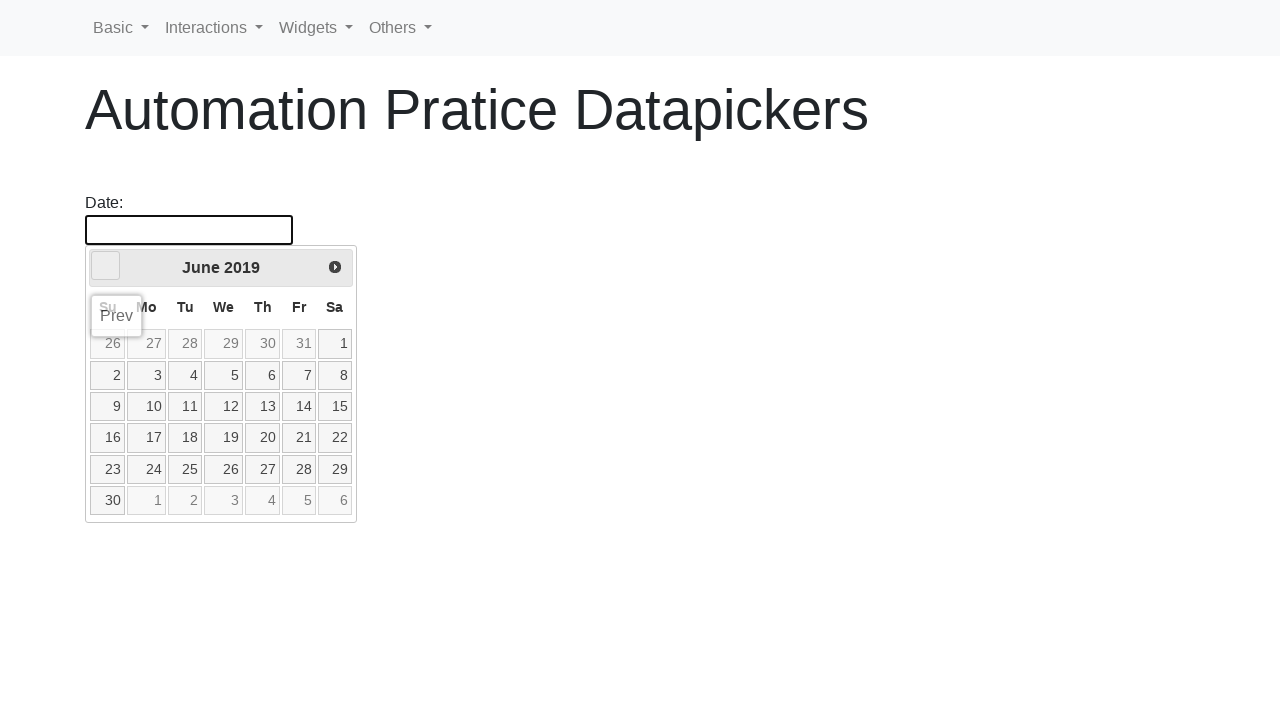

Clicked previous month arrow to navigate backwards at (106, 266) on xpath=//*[@id='ui-datepicker-div']/div/a[1]/span
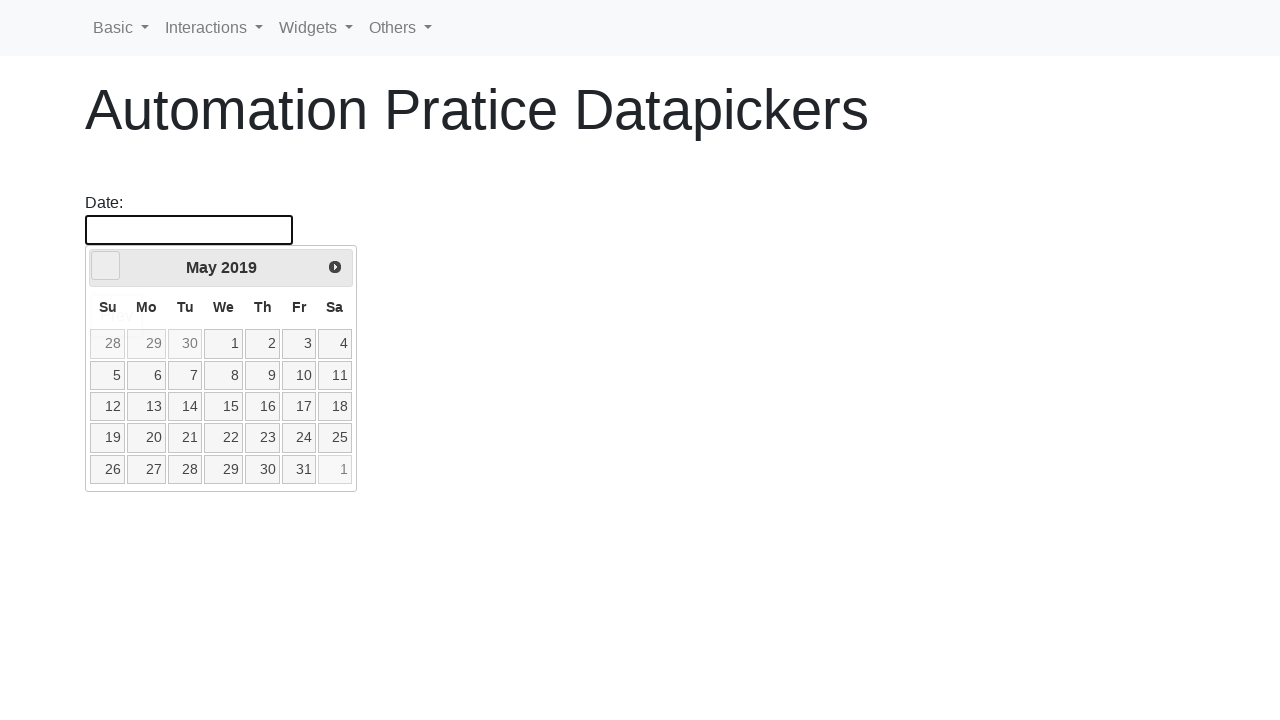

Retrieved current date: May 2019
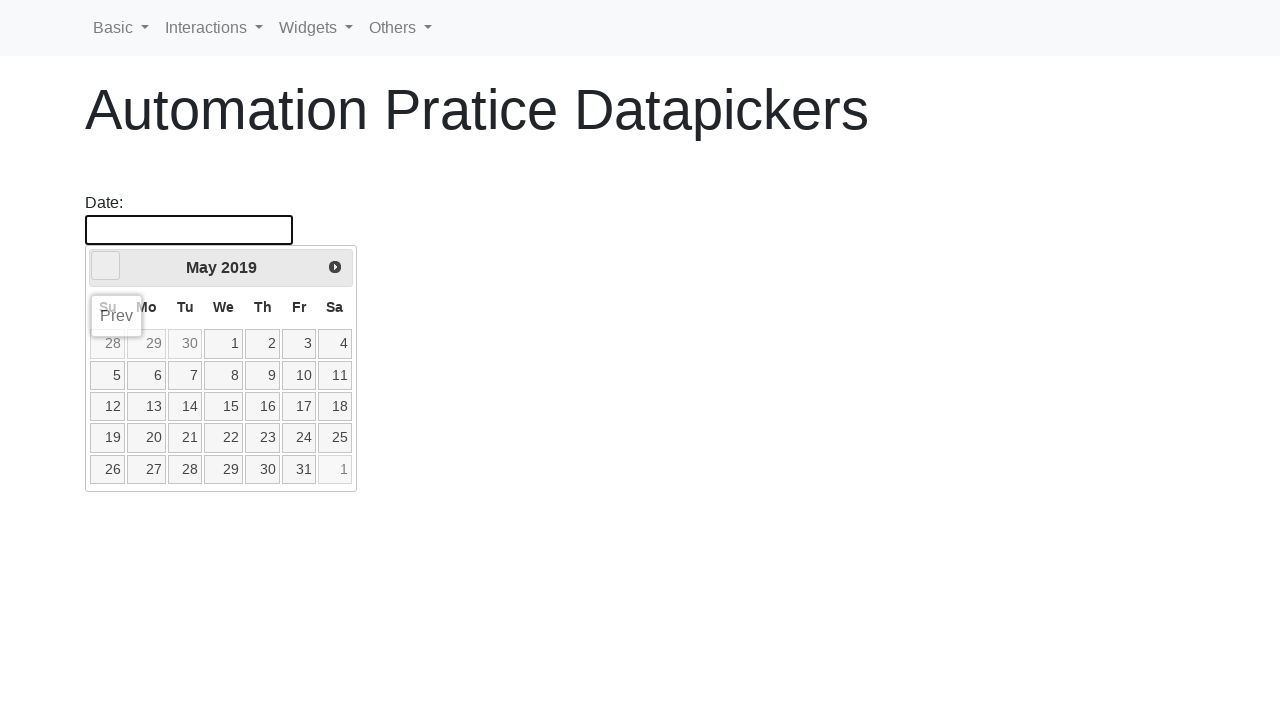

Clicked previous month arrow to navigate backwards at (106, 266) on xpath=//*[@id='ui-datepicker-div']/div/a[1]/span
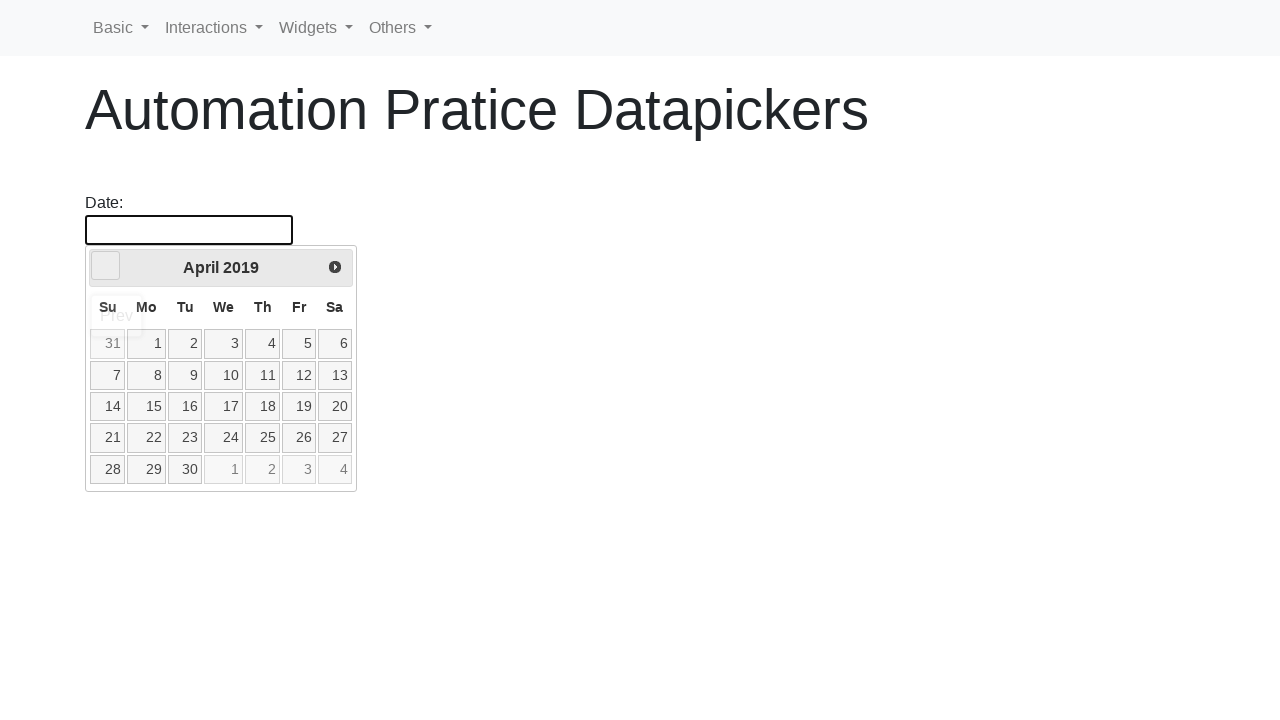

Retrieved current date: April 2019
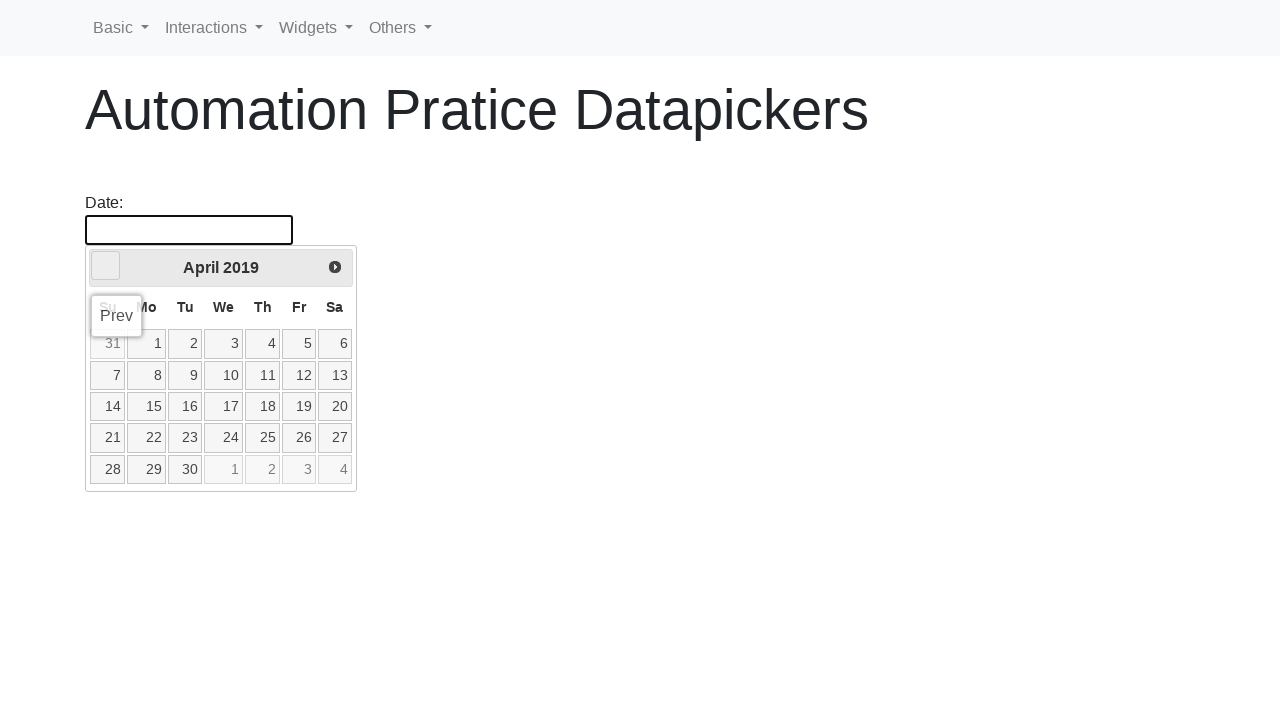

Clicked previous month arrow to navigate backwards at (106, 266) on xpath=//*[@id='ui-datepicker-div']/div/a[1]/span
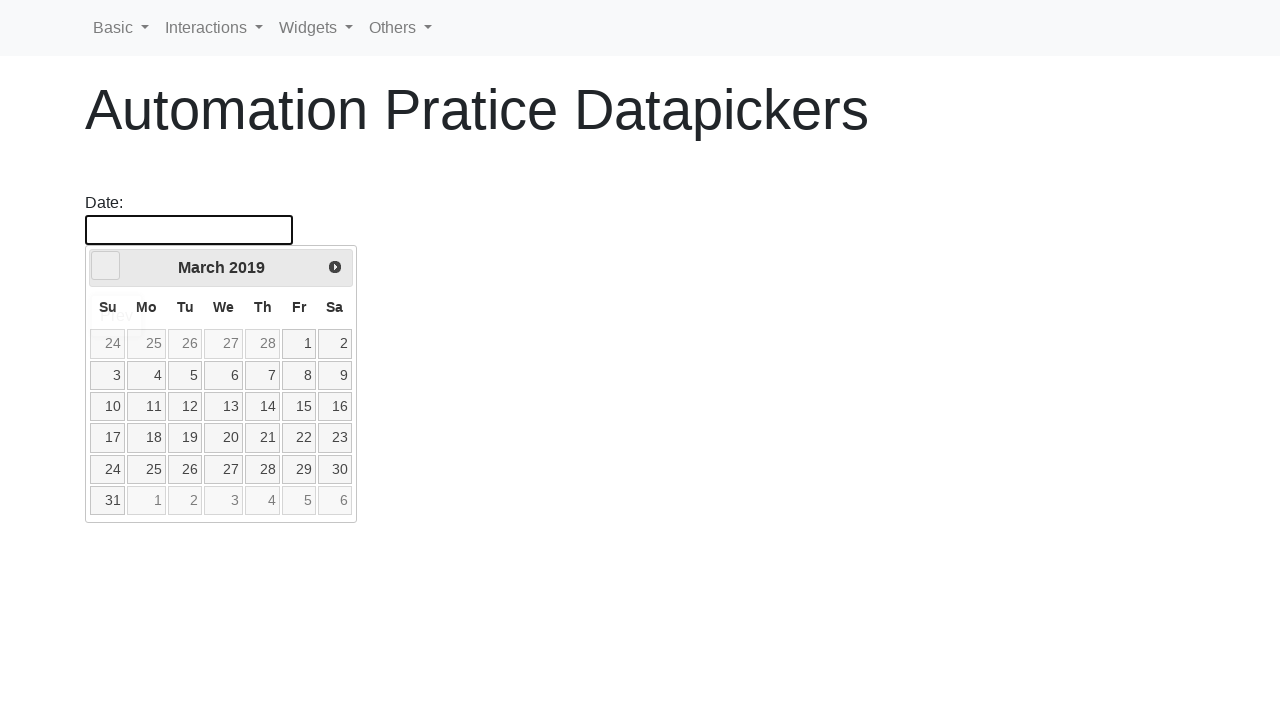

Retrieved current date: March 2019
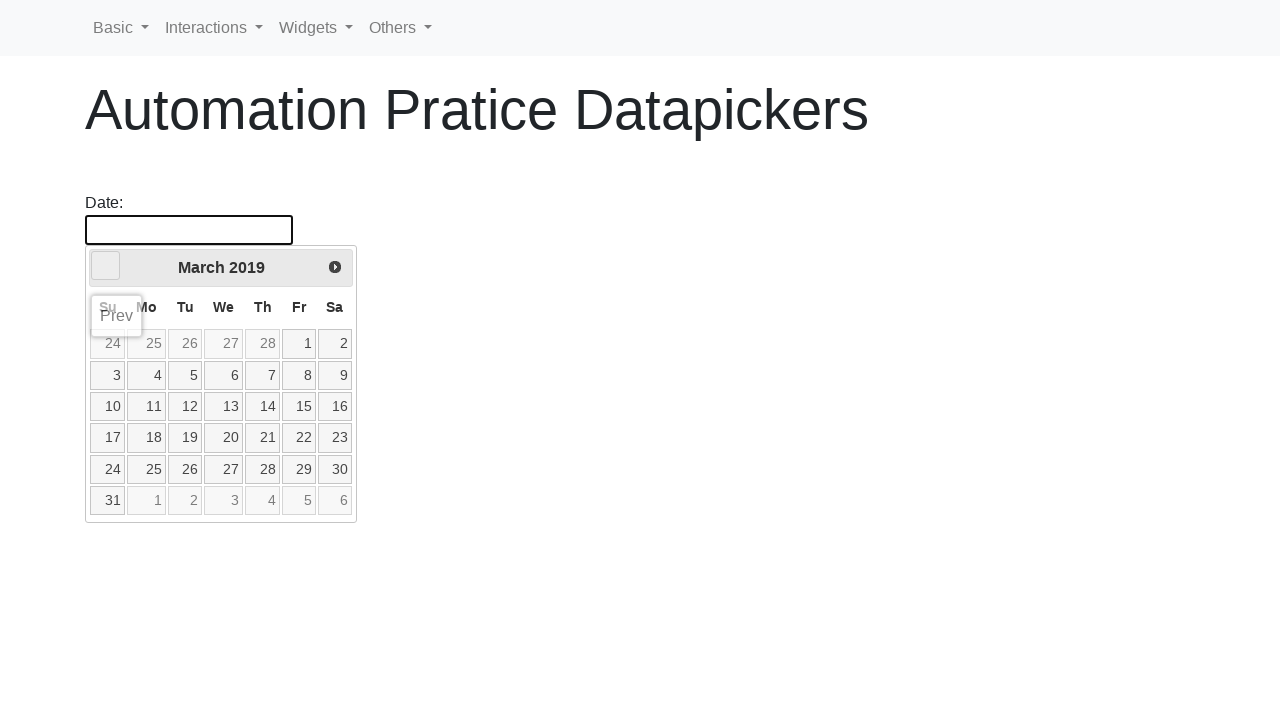

Clicked previous month arrow to navigate backwards at (106, 266) on xpath=//*[@id='ui-datepicker-div']/div/a[1]/span
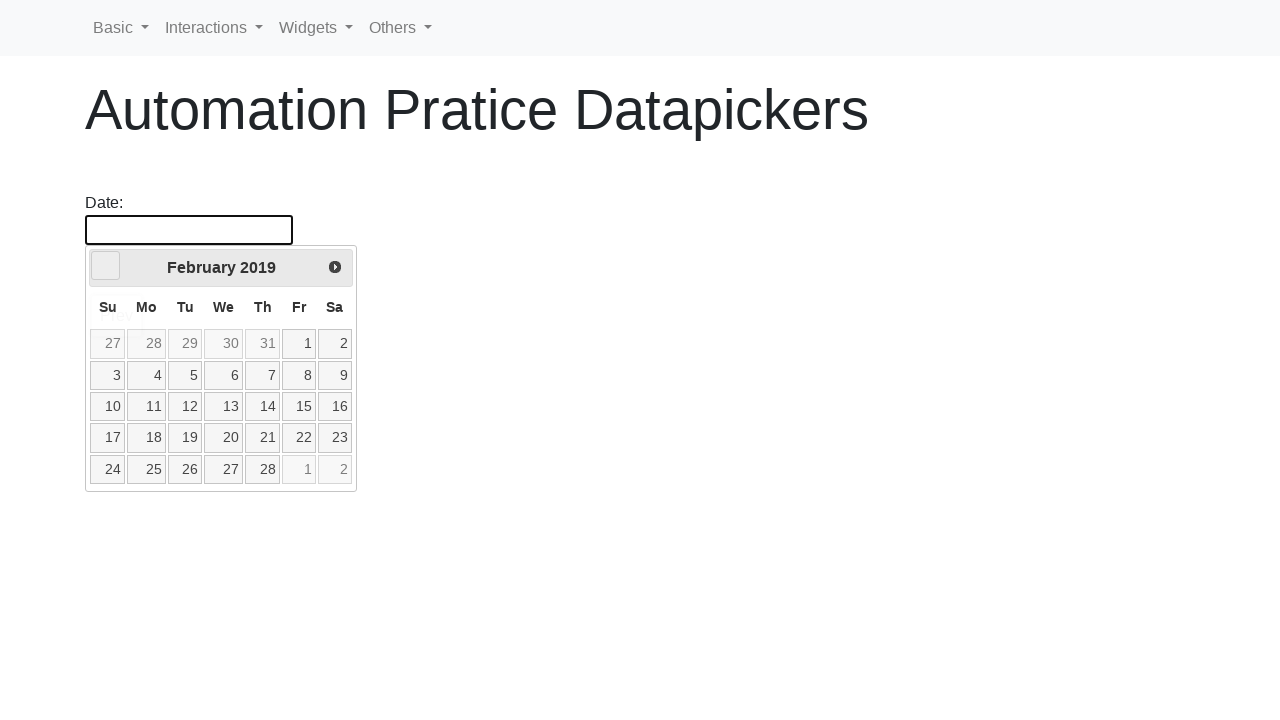

Retrieved current date: February 2019
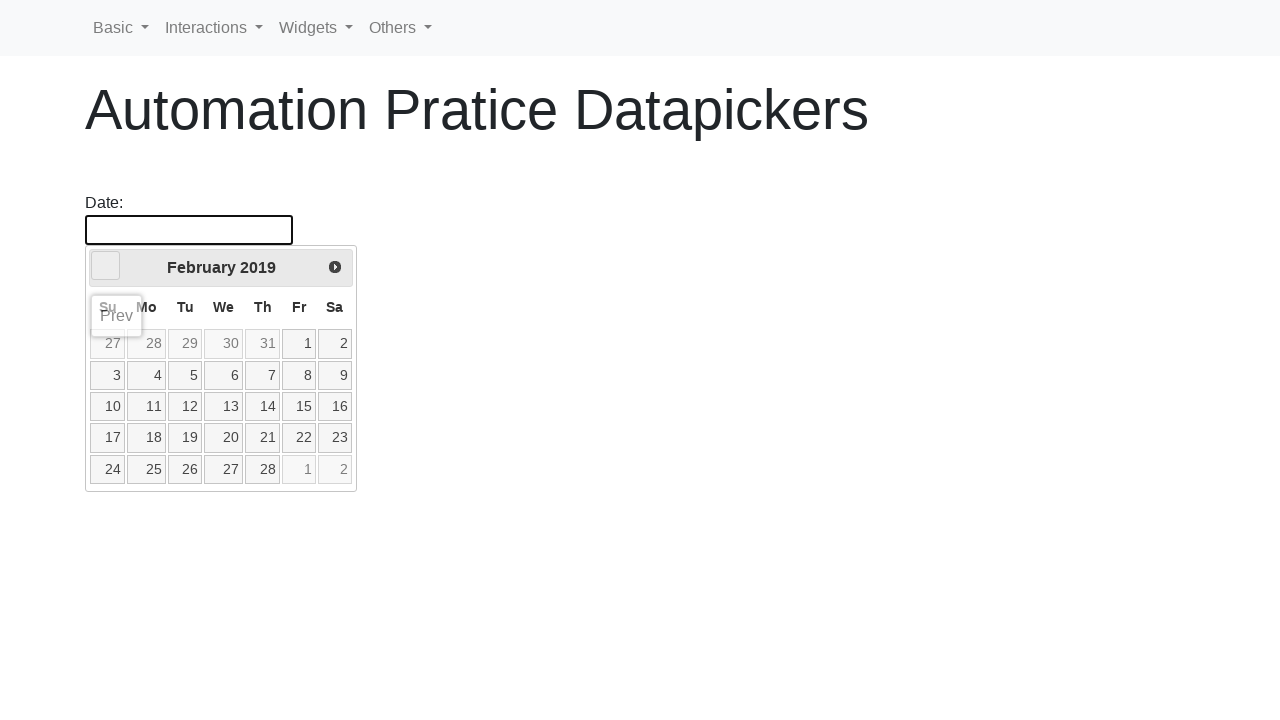

Clicked previous month arrow to navigate backwards at (106, 266) on xpath=//*[@id='ui-datepicker-div']/div/a[1]/span
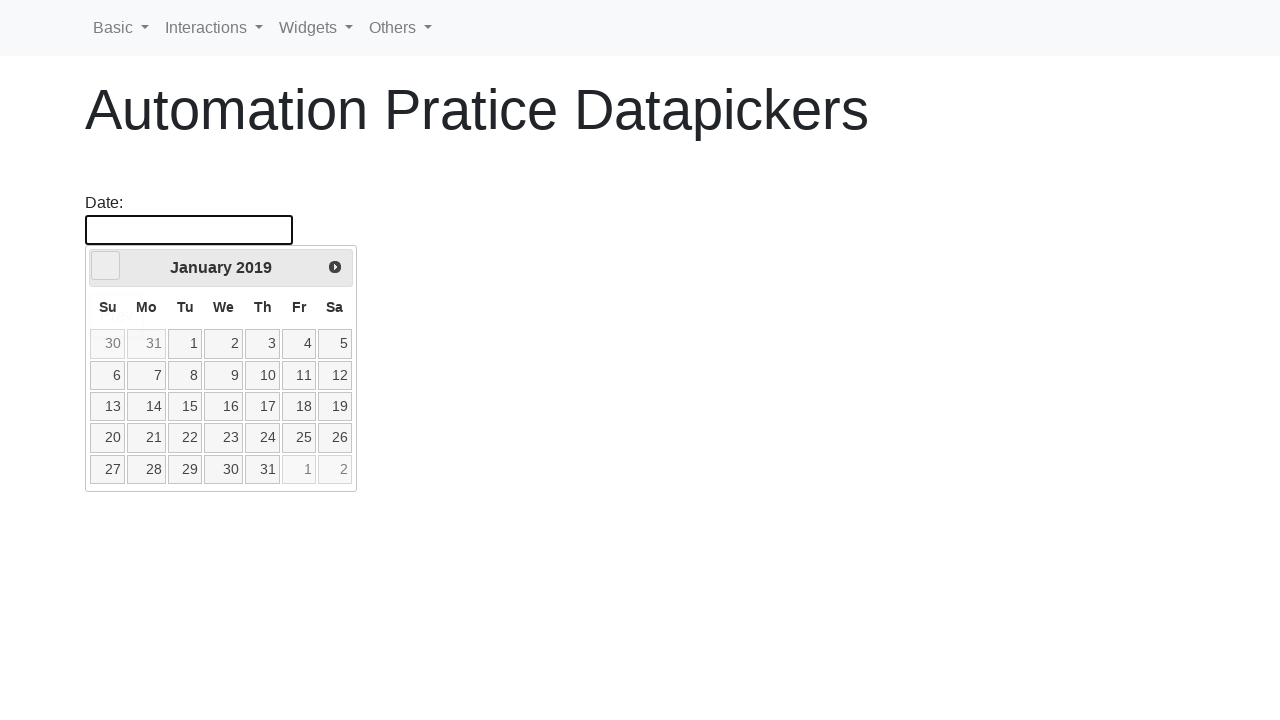

Retrieved current date: January 2019
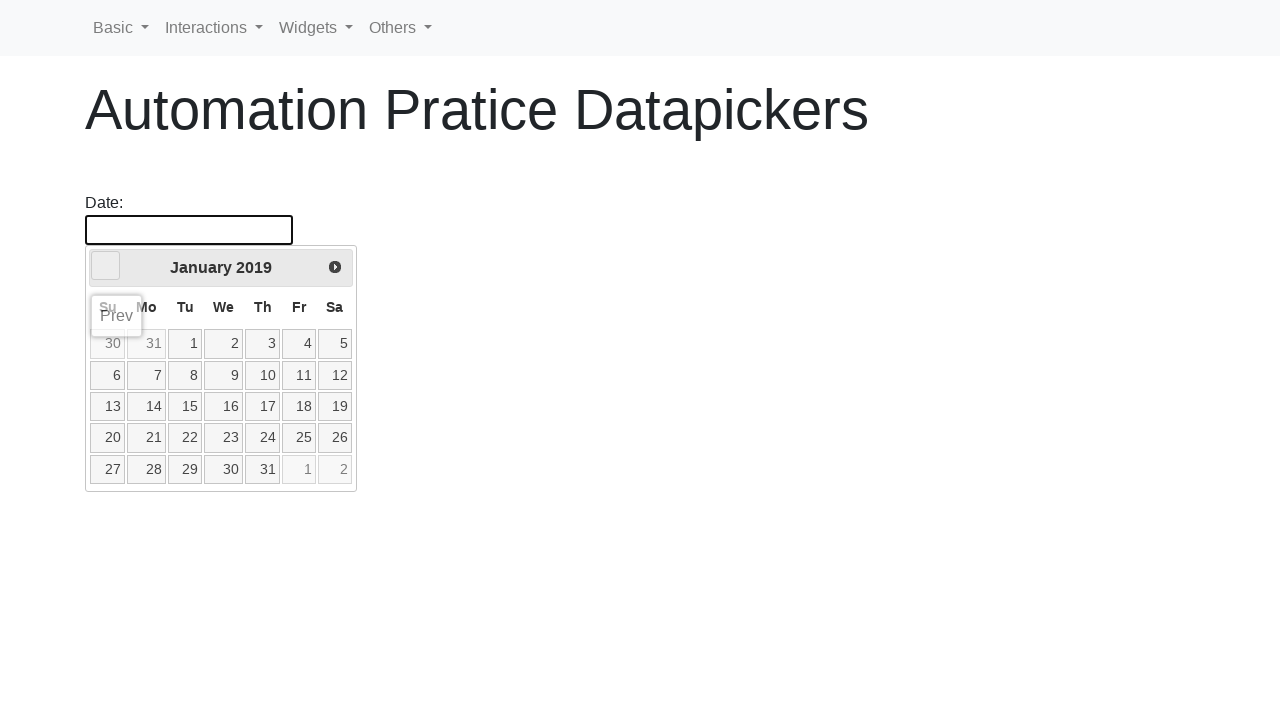

Clicked previous month arrow to navigate backwards at (106, 266) on xpath=//*[@id='ui-datepicker-div']/div/a[1]/span
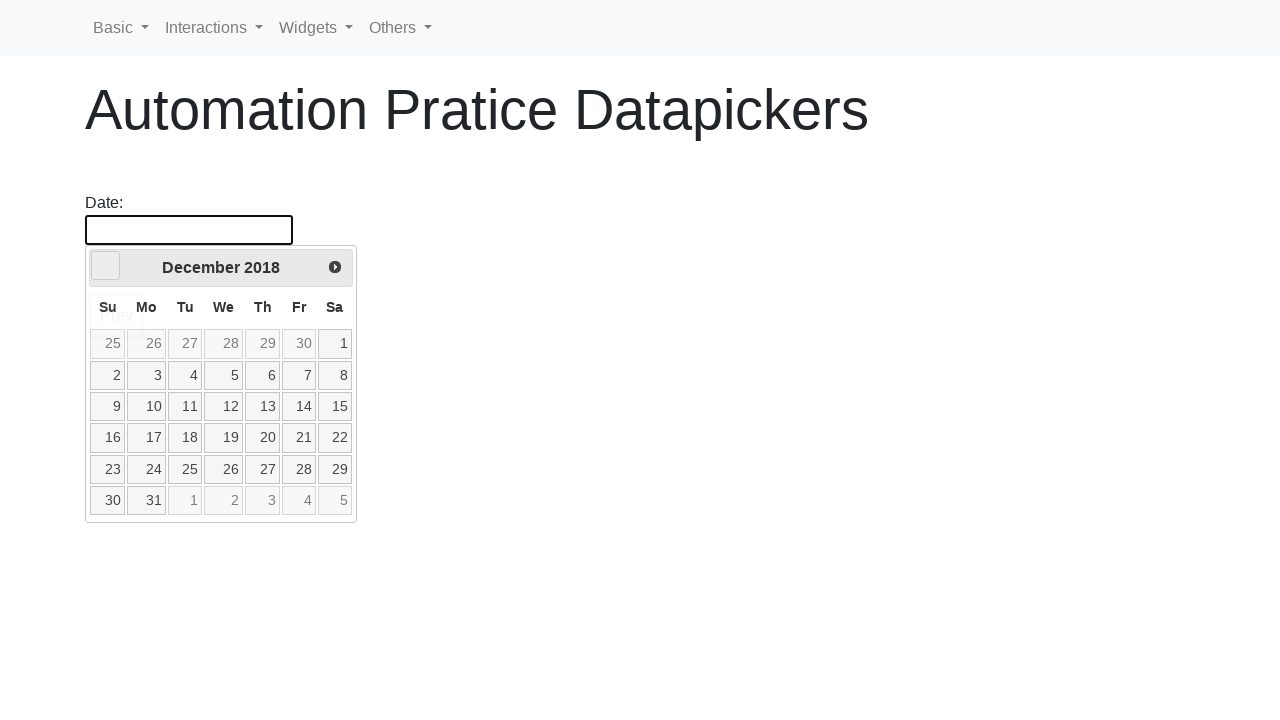

Retrieved current date: December 2018
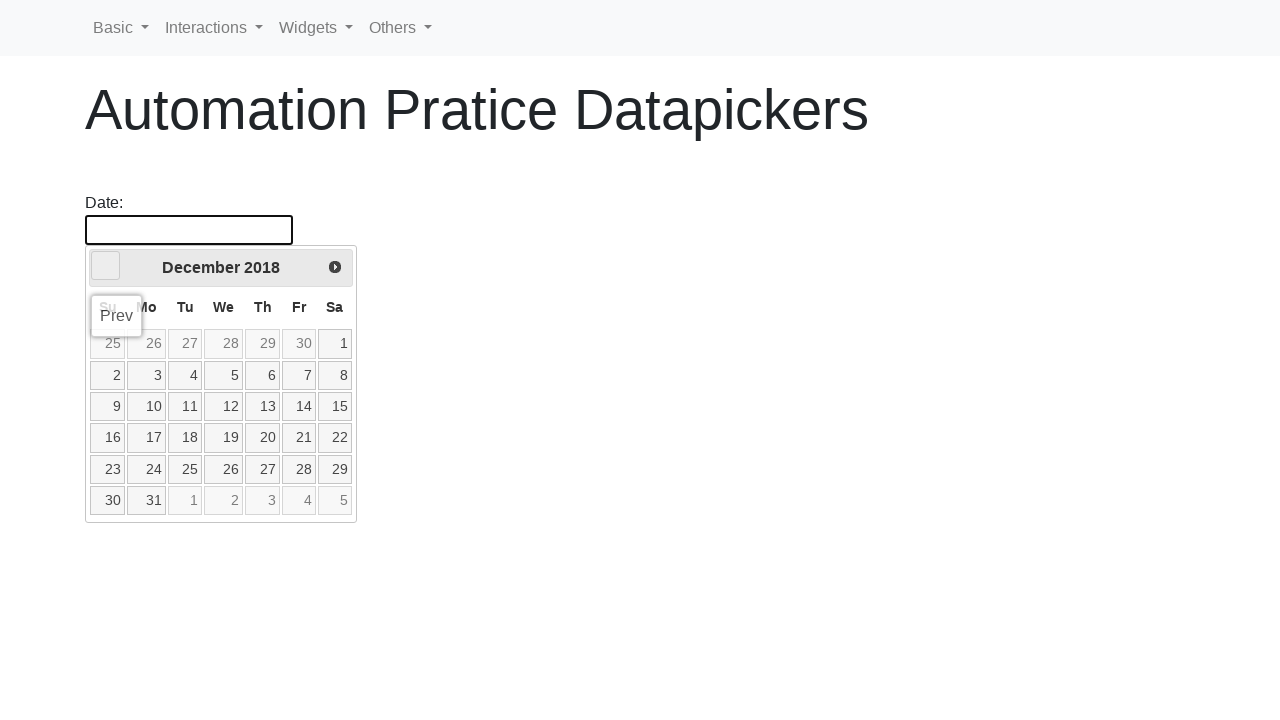

Clicked previous month arrow to navigate backwards at (106, 266) on xpath=//*[@id='ui-datepicker-div']/div/a[1]/span
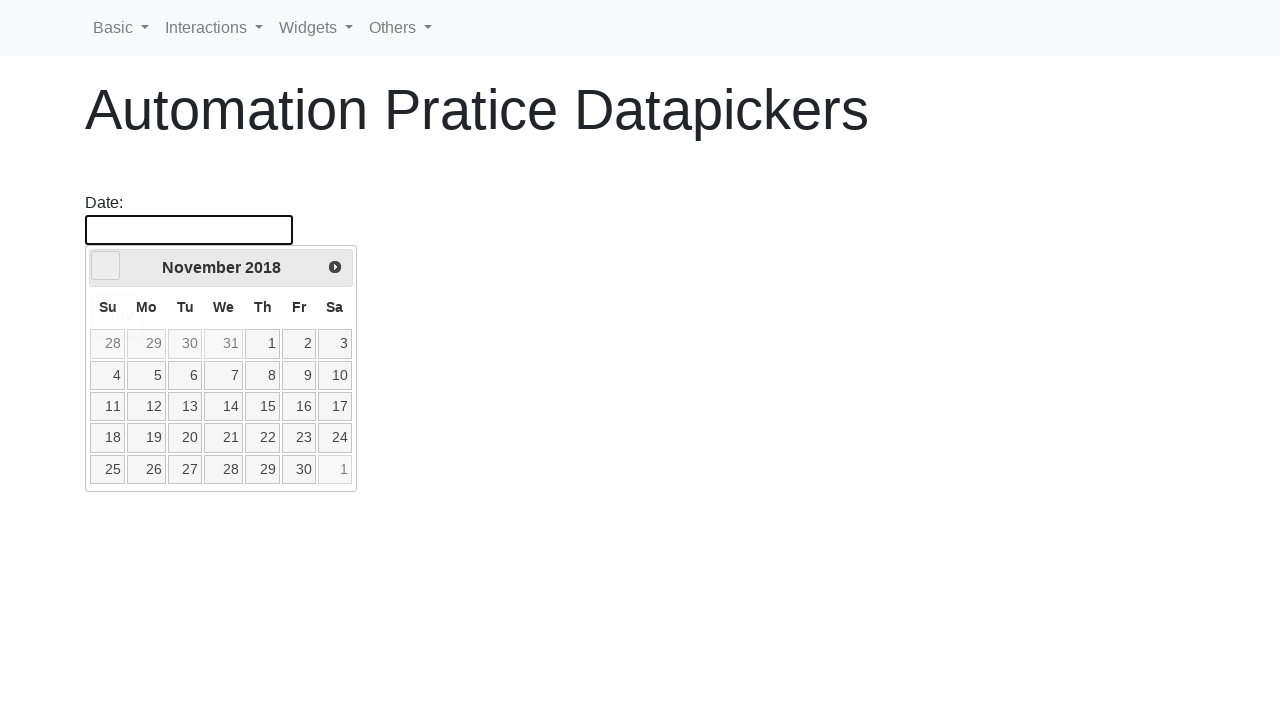

Retrieved current date: November 2018
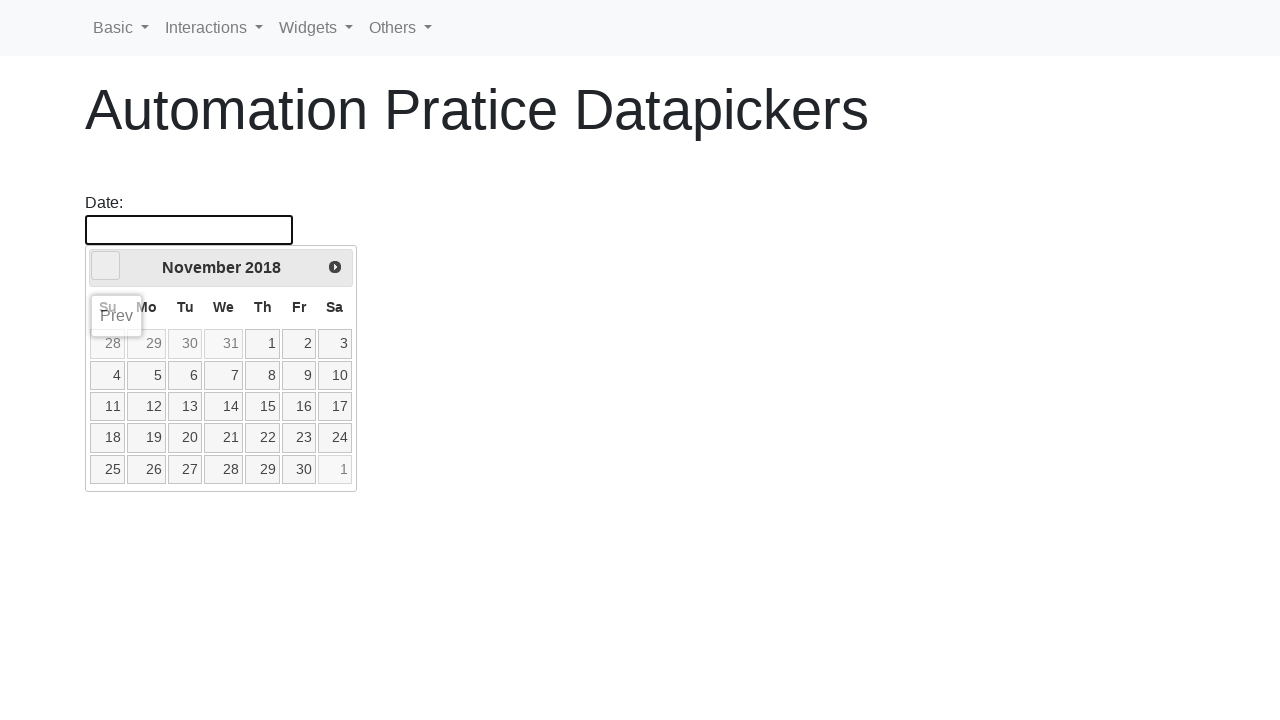

Clicked previous month arrow to navigate backwards at (106, 266) on xpath=//*[@id='ui-datepicker-div']/div/a[1]/span
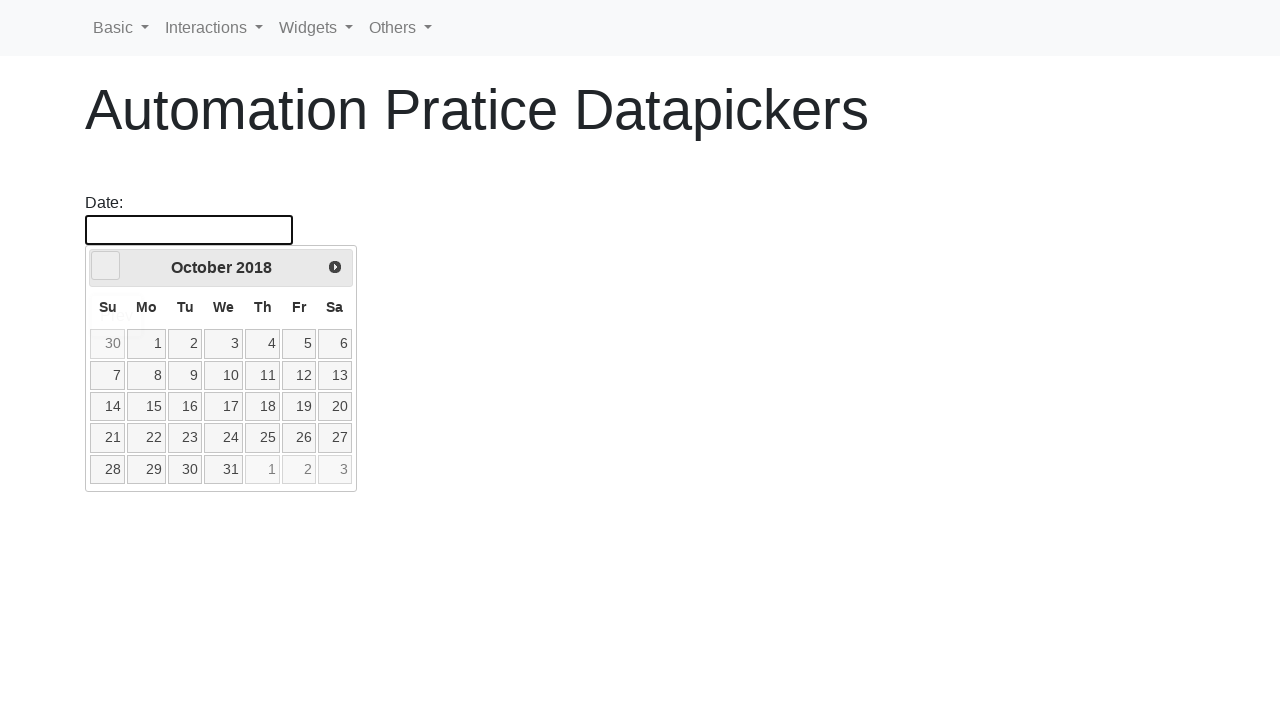

Retrieved current date: October 2018
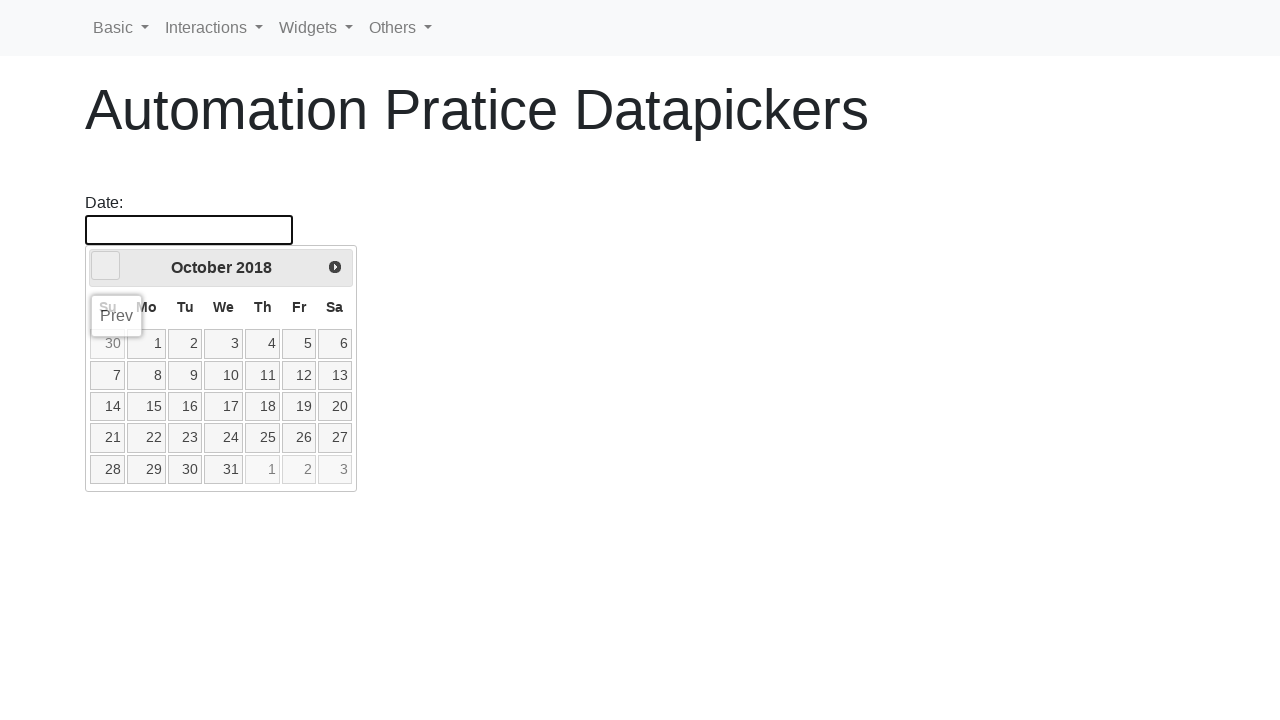

Clicked previous month arrow to navigate backwards at (106, 266) on xpath=//*[@id='ui-datepicker-div']/div/a[1]/span
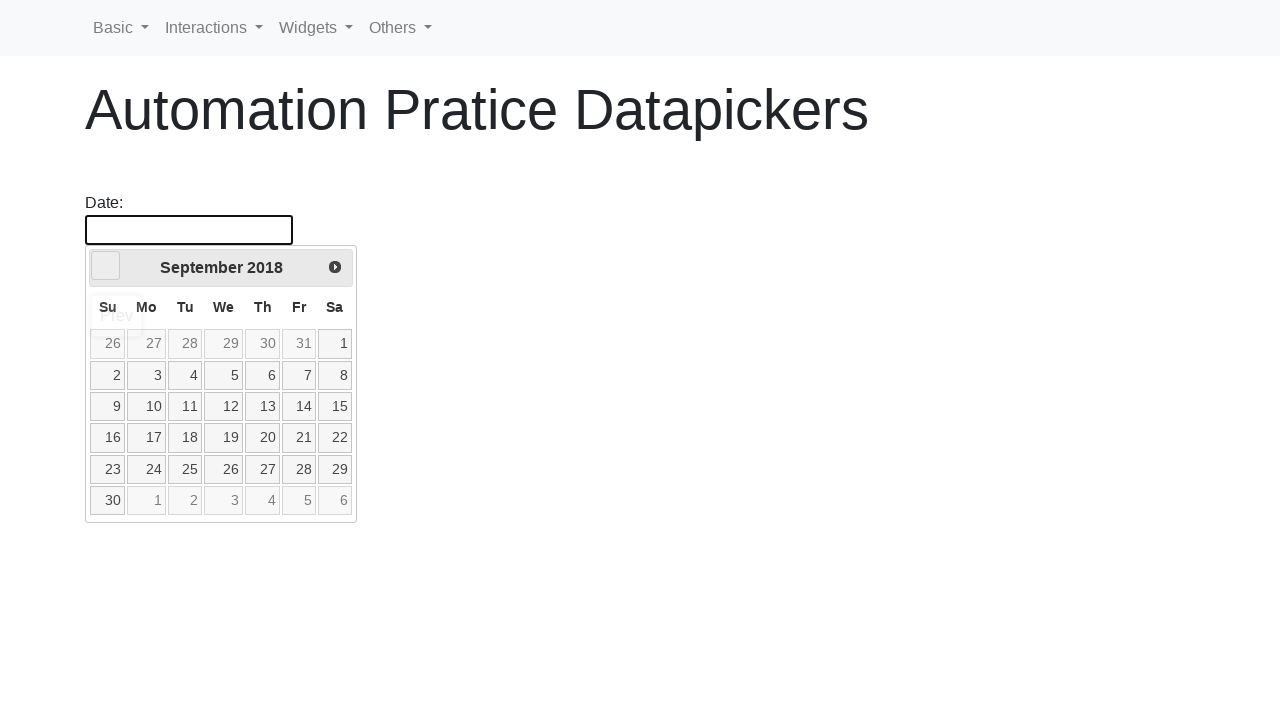

Retrieved current date: September 2018
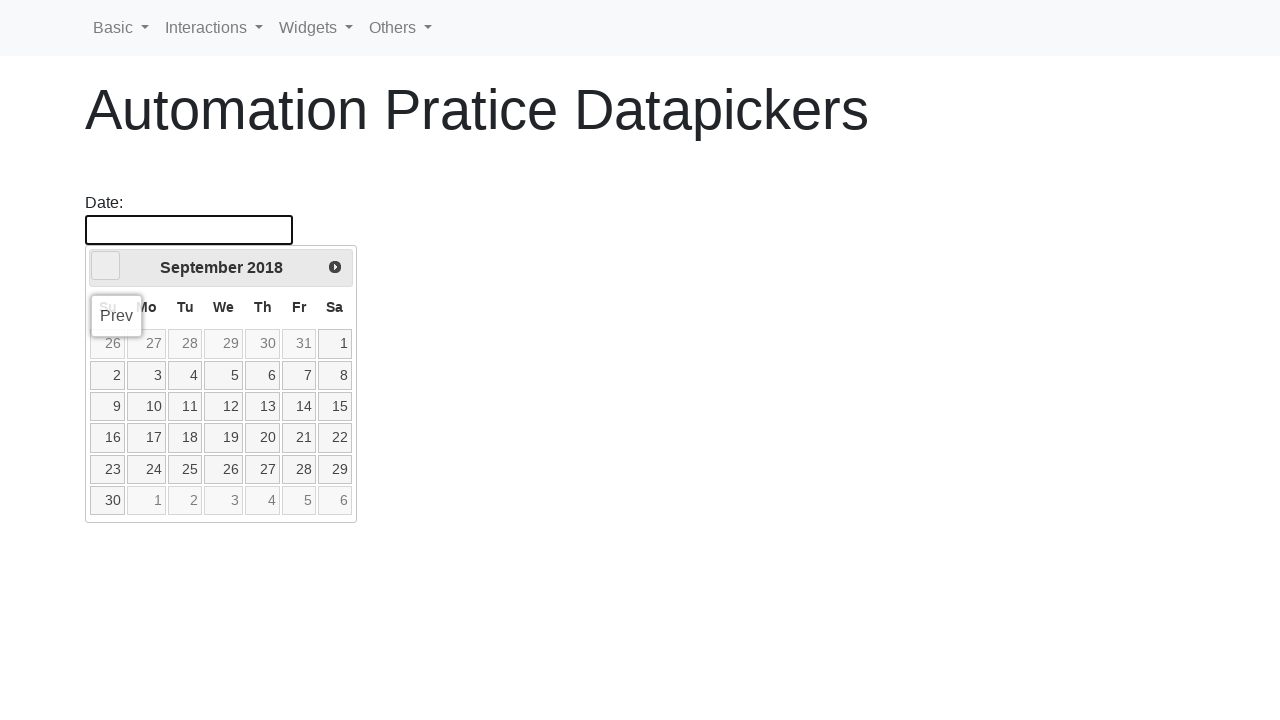

Clicked previous month arrow to navigate backwards at (106, 266) on xpath=//*[@id='ui-datepicker-div']/div/a[1]/span
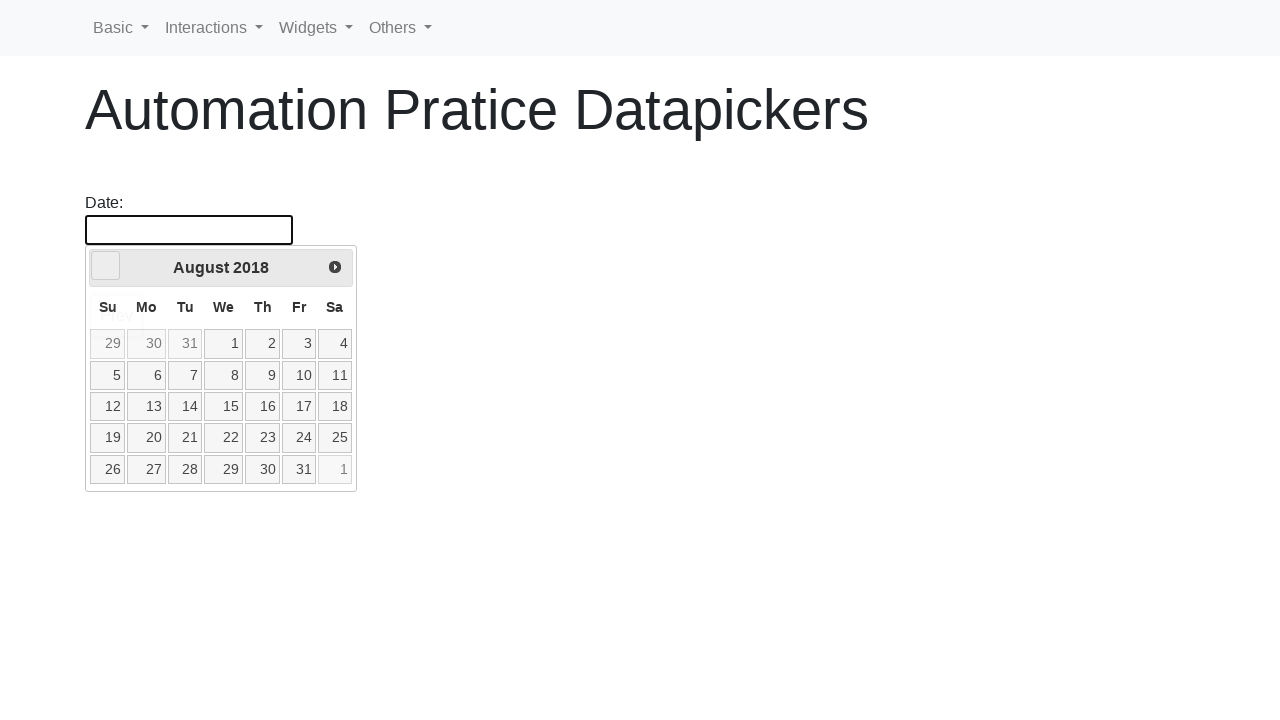

Retrieved current date: August 2018
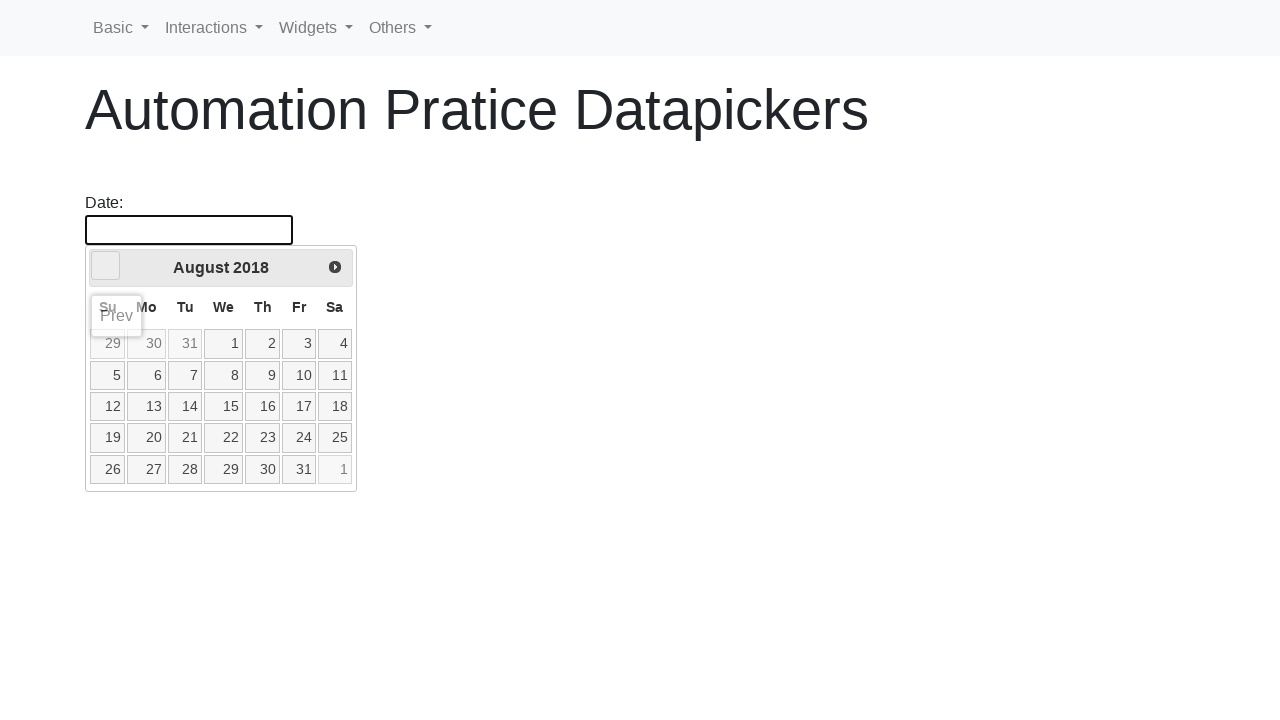

Clicked previous month arrow to navigate backwards at (106, 266) on xpath=//*[@id='ui-datepicker-div']/div/a[1]/span
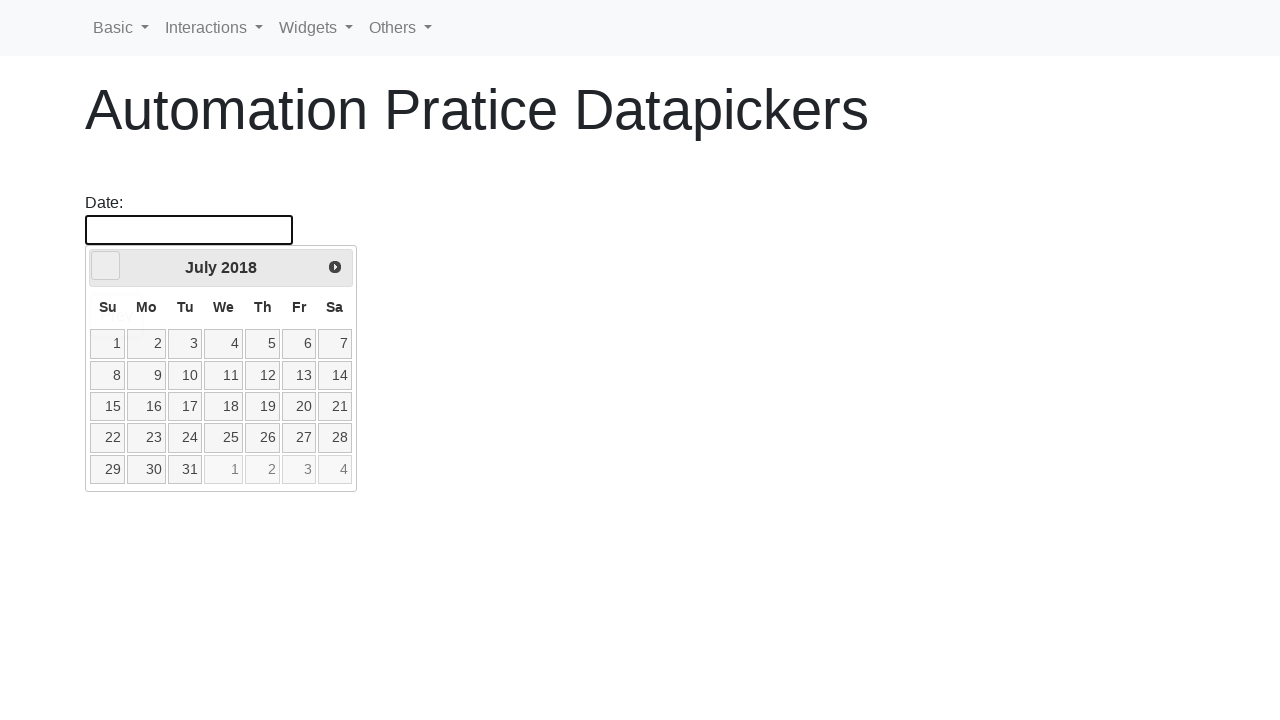

Retrieved current date: July 2018
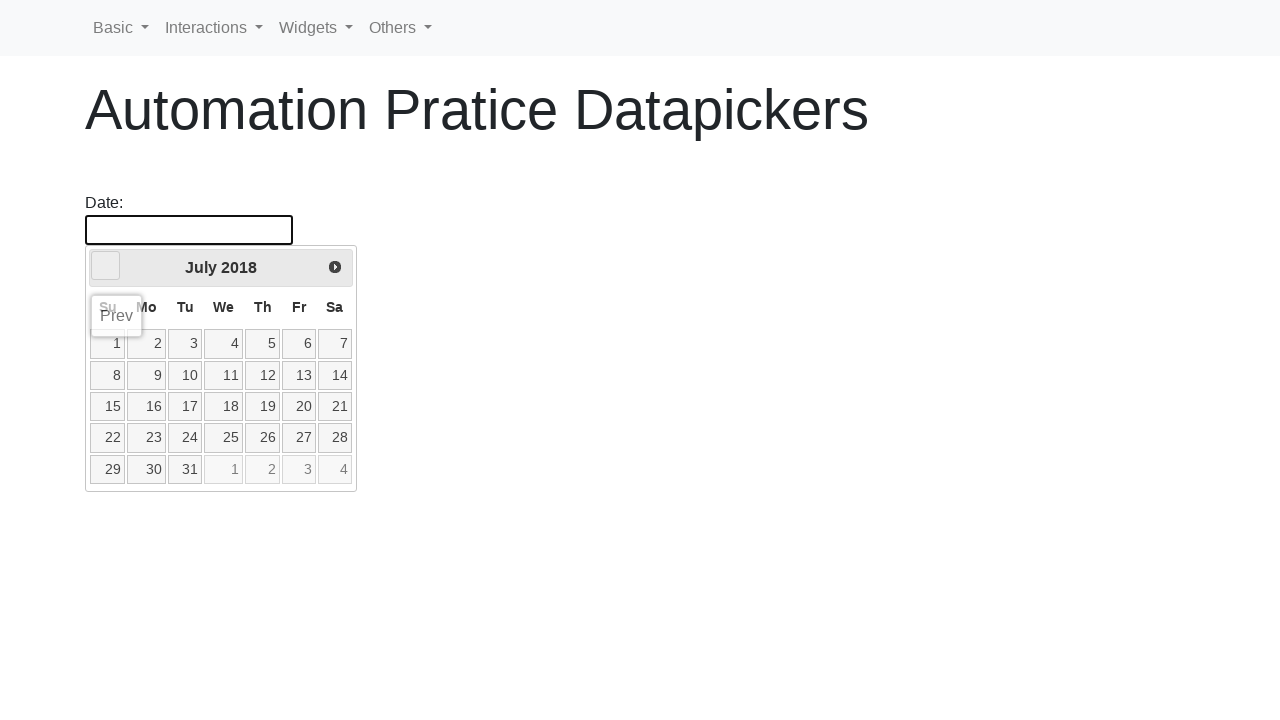

Clicked previous month arrow to navigate backwards at (106, 266) on xpath=//*[@id='ui-datepicker-div']/div/a[1]/span
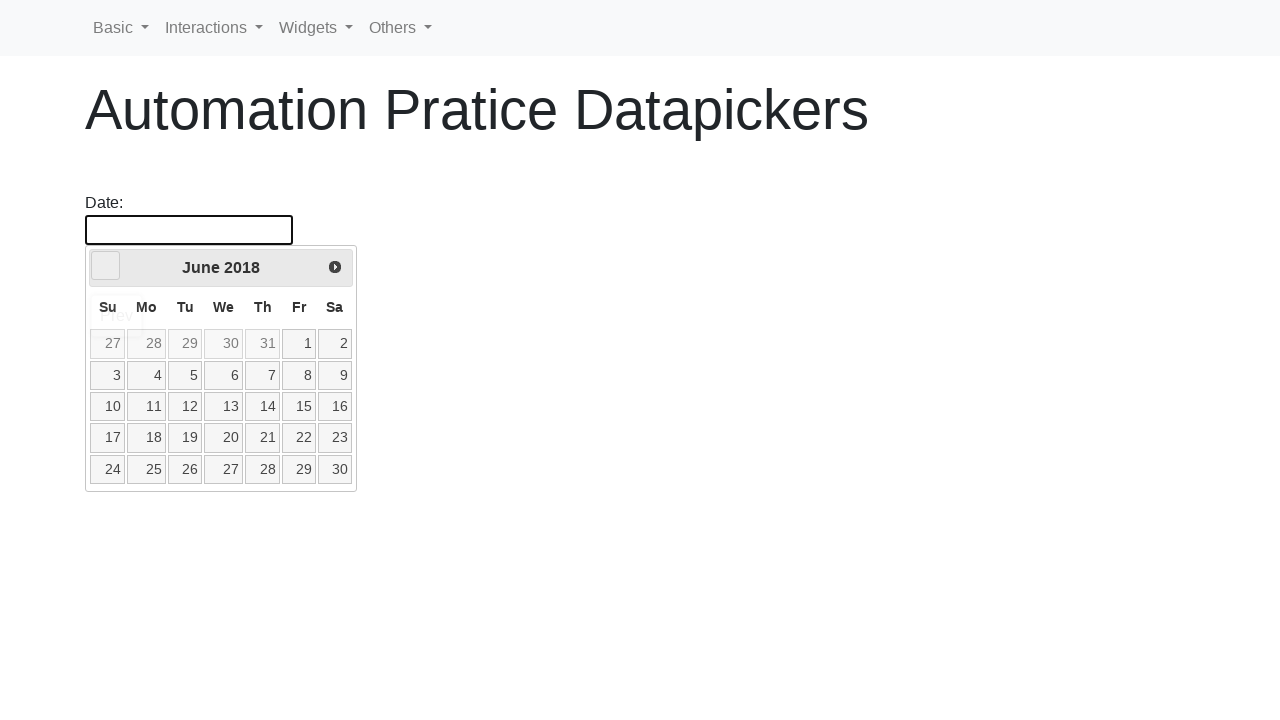

Retrieved current date: June 2018
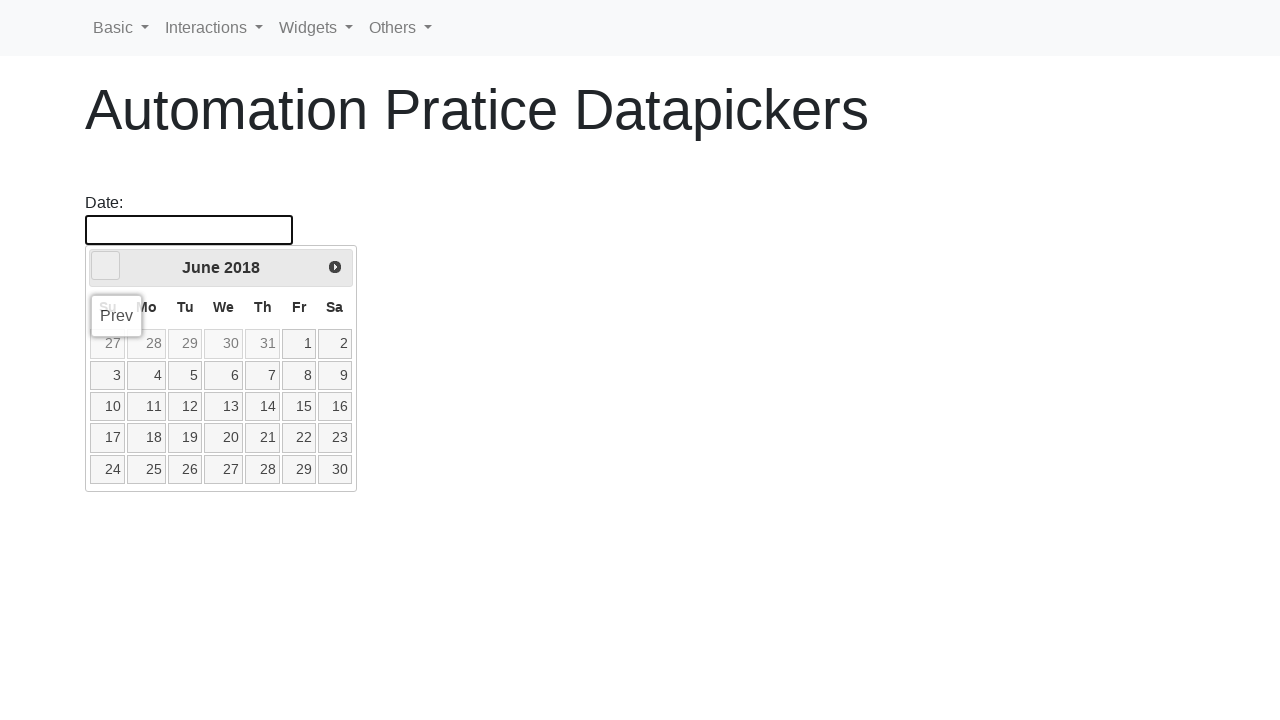

Clicked previous month arrow to navigate backwards at (106, 266) on xpath=//*[@id='ui-datepicker-div']/div/a[1]/span
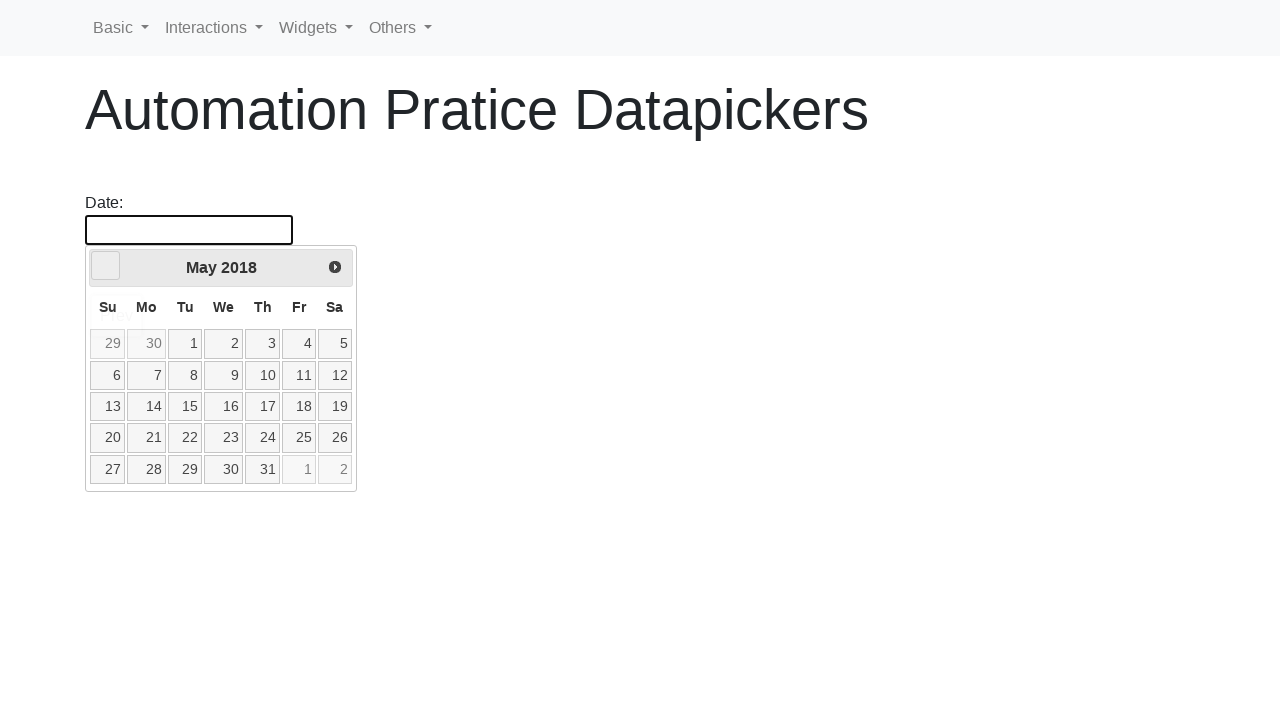

Retrieved current date: May 2018
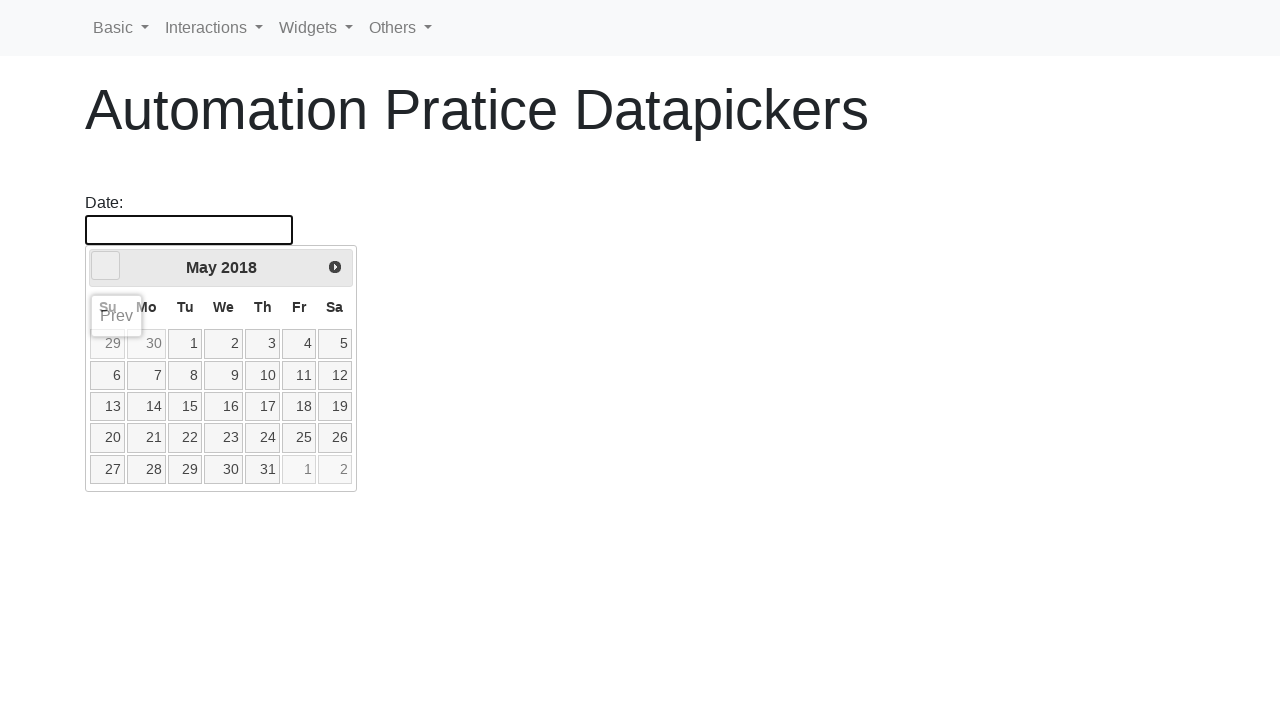

Clicked previous month arrow to navigate backwards at (106, 266) on xpath=//*[@id='ui-datepicker-div']/div/a[1]/span
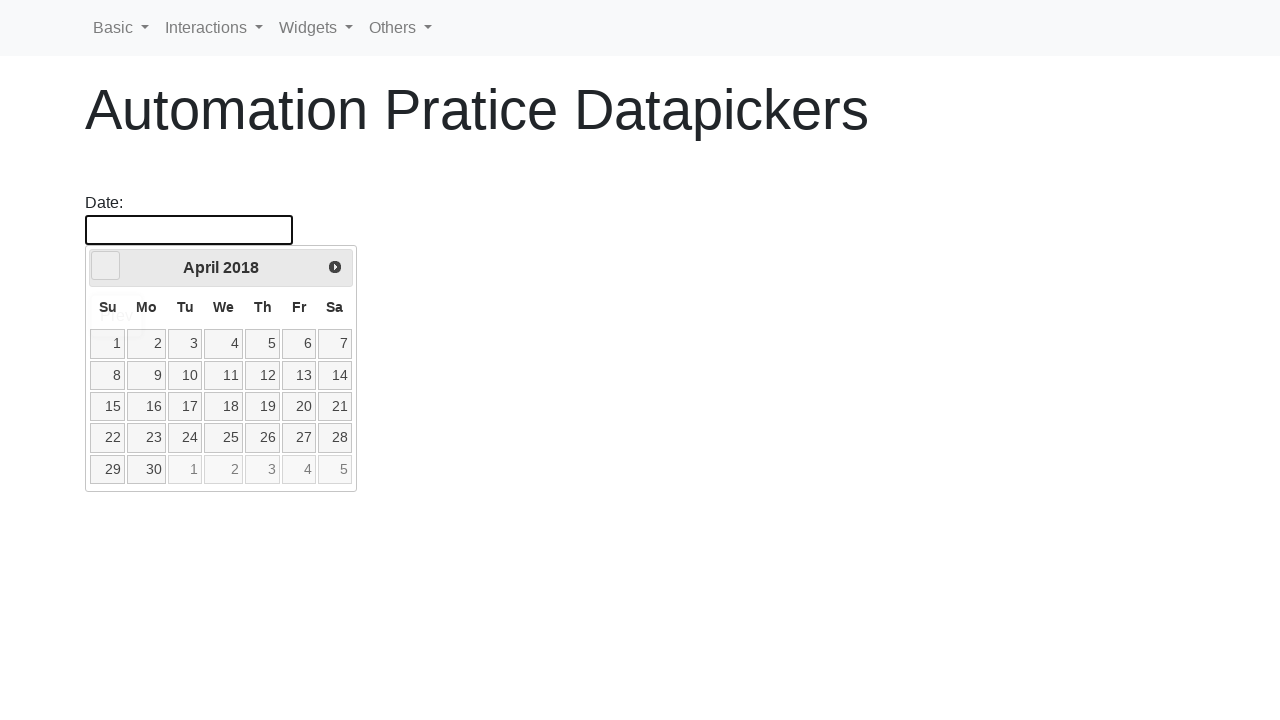

Retrieved current date: April 2018
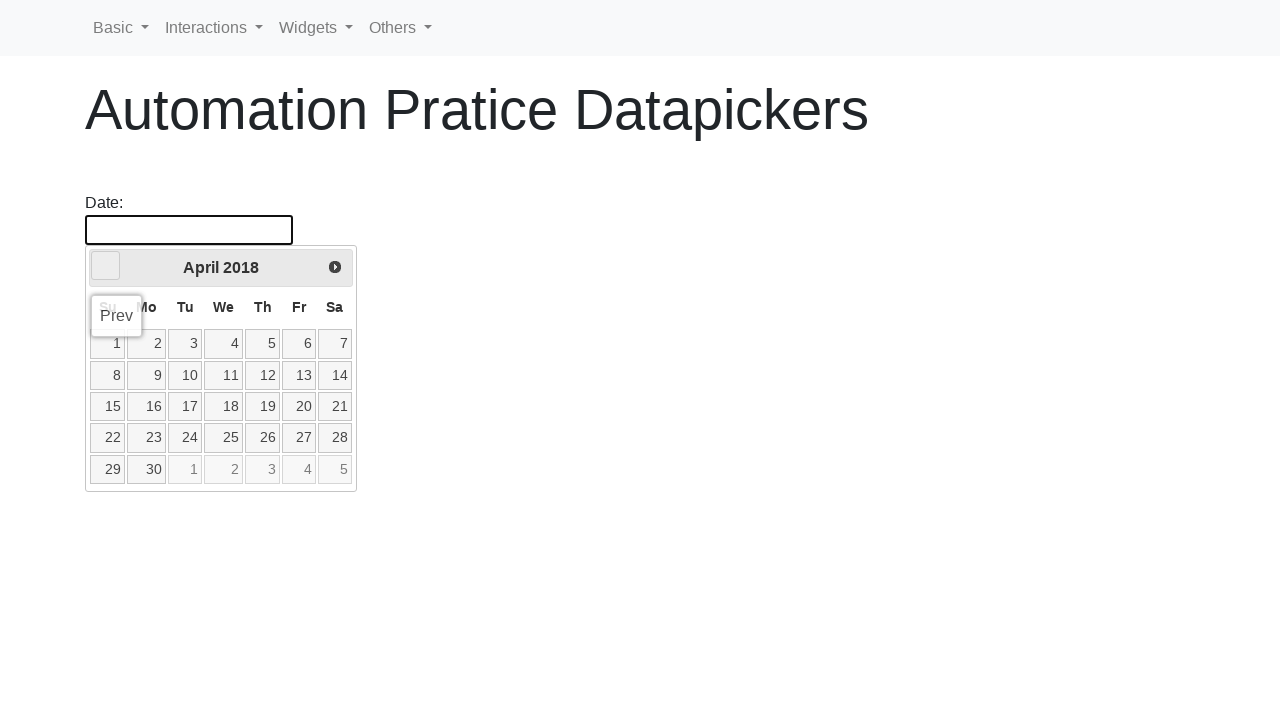

Clicked previous month arrow to navigate backwards at (106, 266) on xpath=//*[@id='ui-datepicker-div']/div/a[1]/span
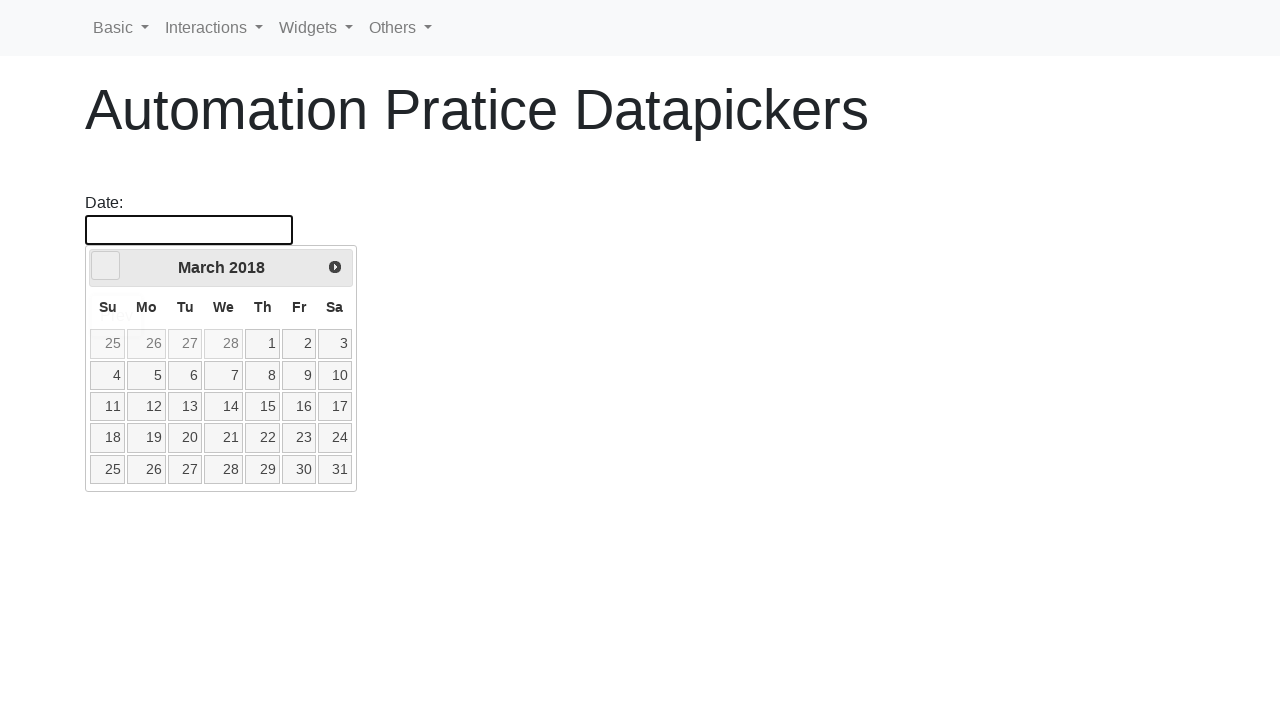

Retrieved current date: March 2018
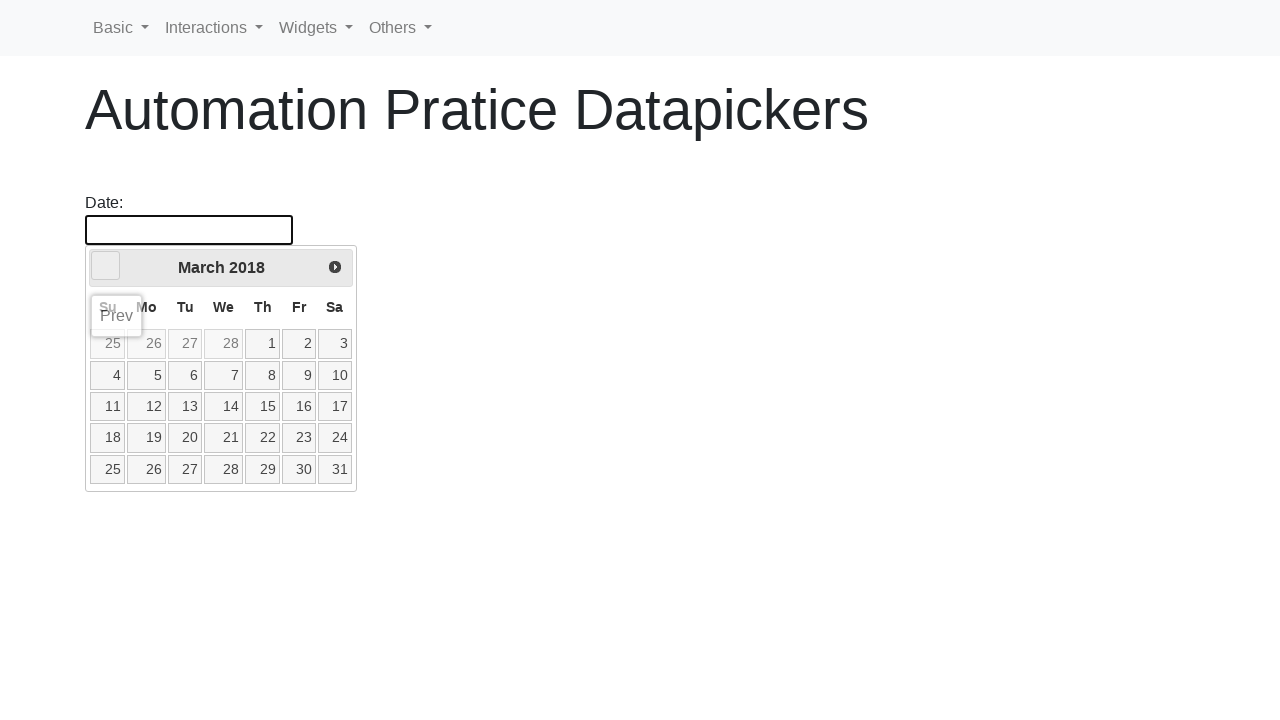

Clicked previous month arrow to navigate backwards at (106, 266) on xpath=//*[@id='ui-datepicker-div']/div/a[1]/span
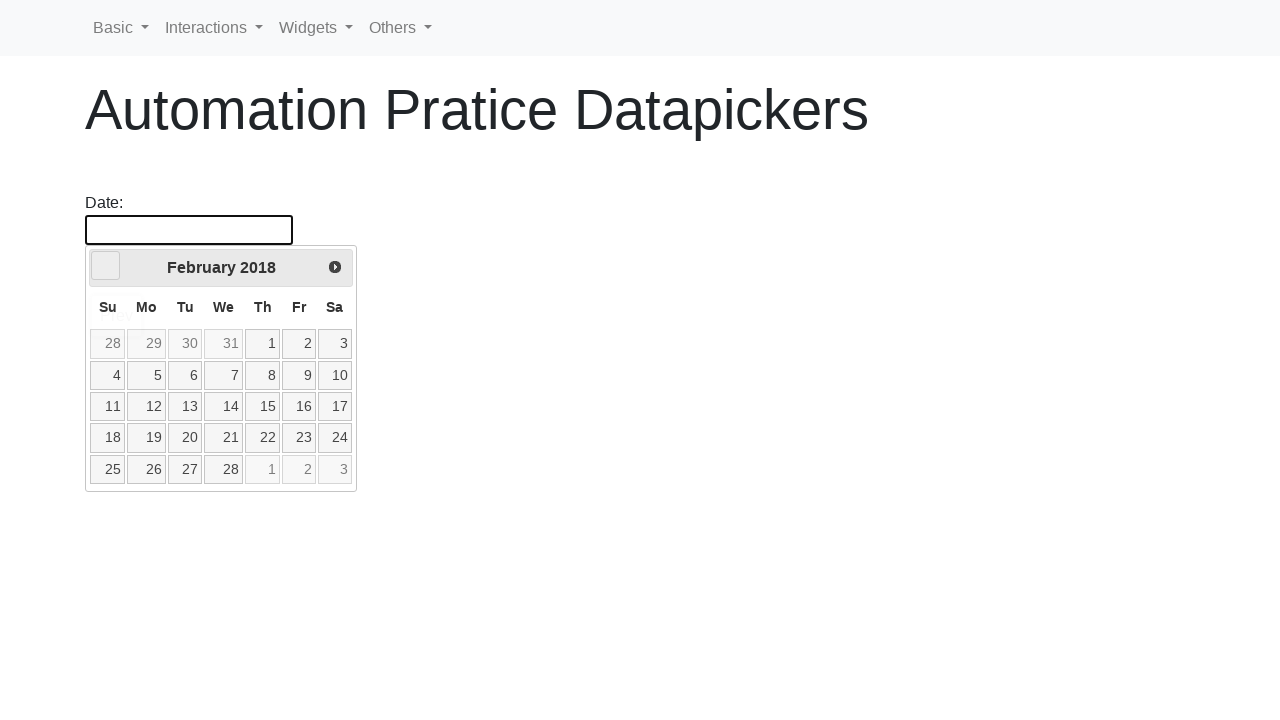

Retrieved current date: February 2018
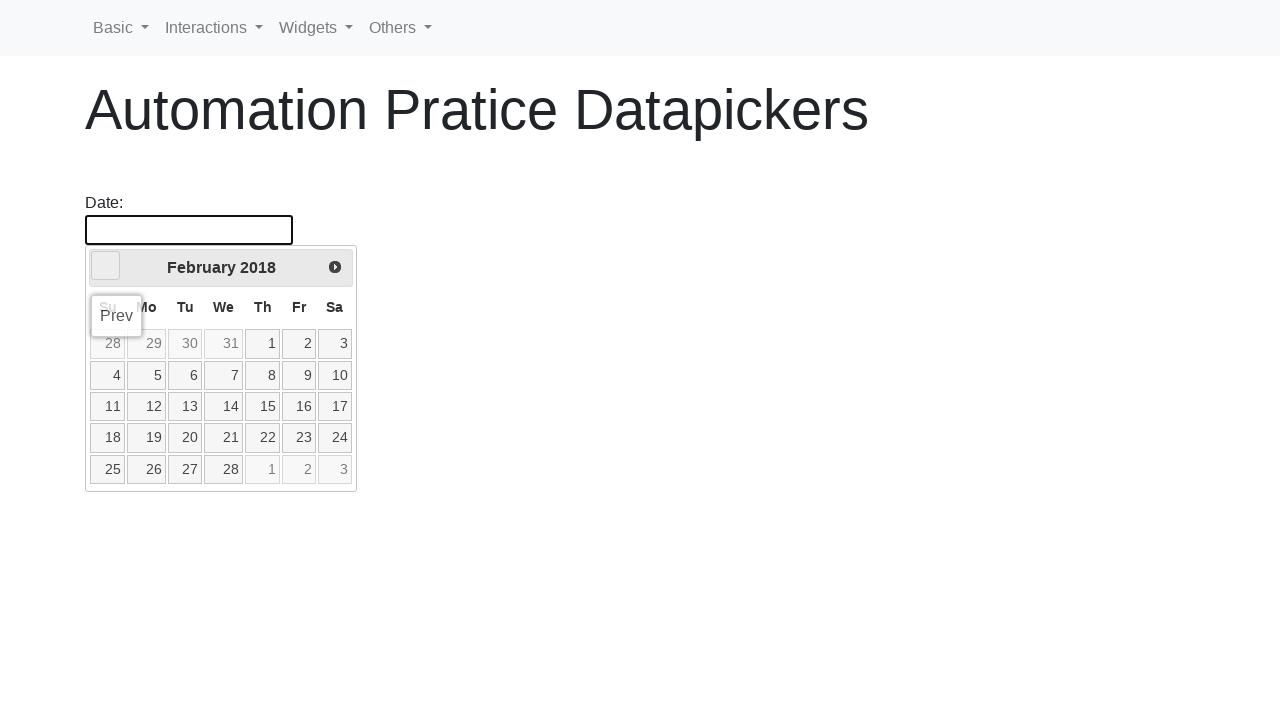

Selected February 8, 2018 from the calendar at (108, 344) on xpath=//tbody/tr/td/a[contains(text(), '8')]
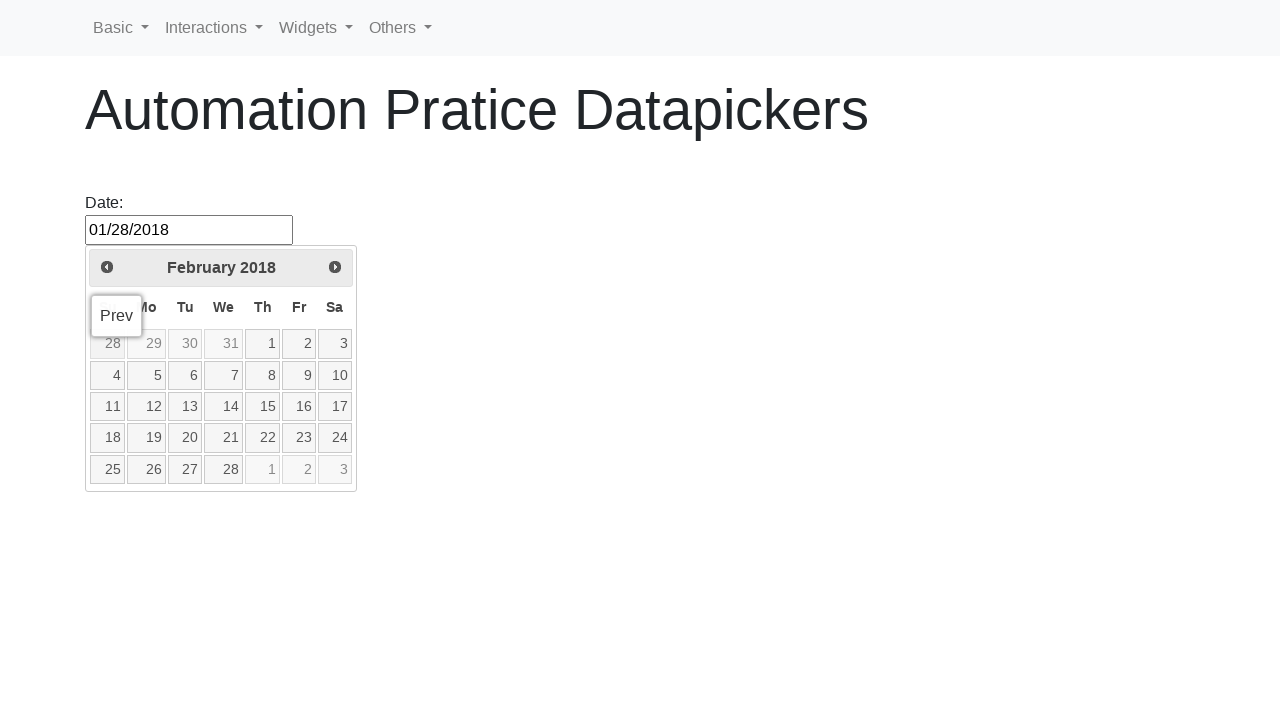

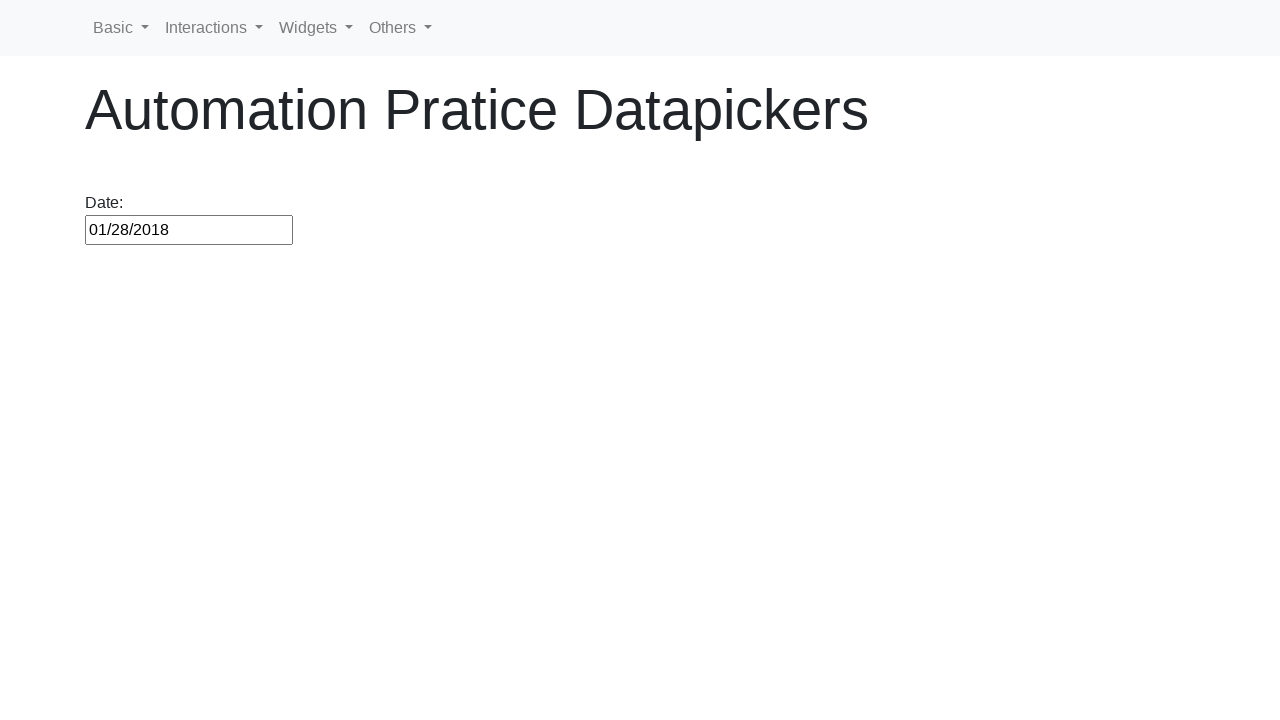